Automates playing the 2048 game by sending arrow key combinations and restarting when the game ends

Starting URL: https://play2048.co/

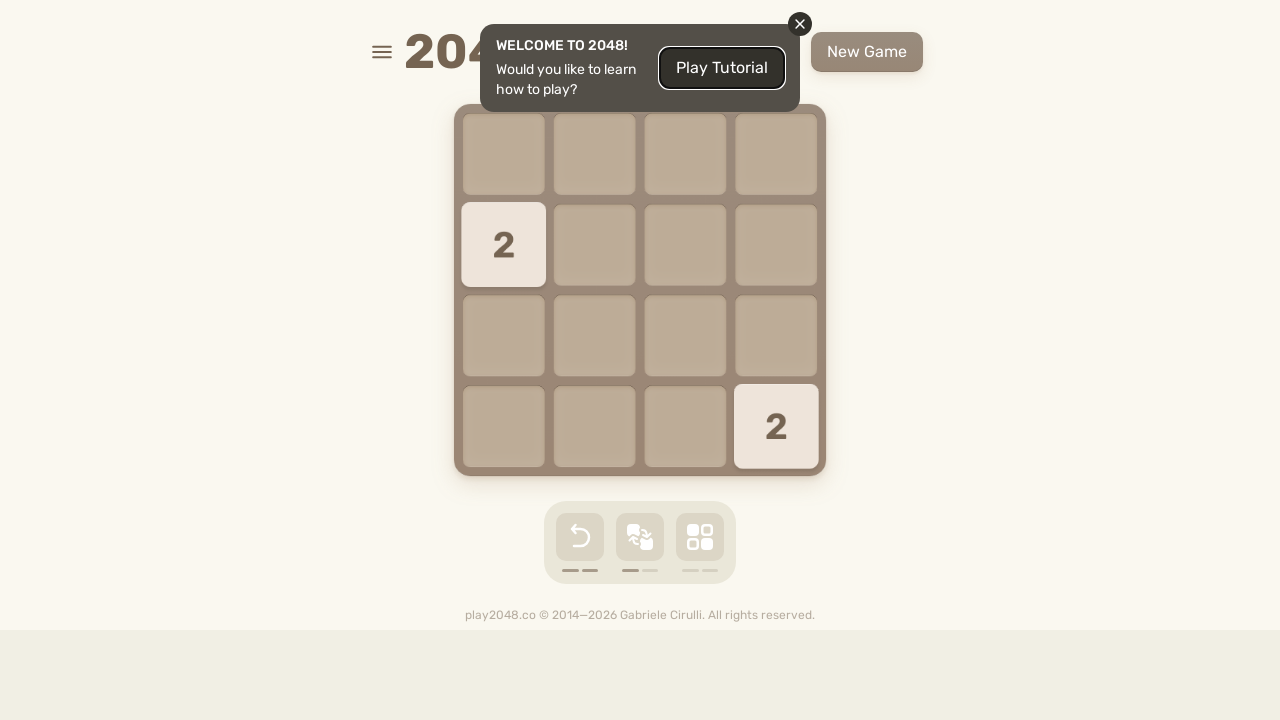

Pressed ArrowLeft key in 2048 game
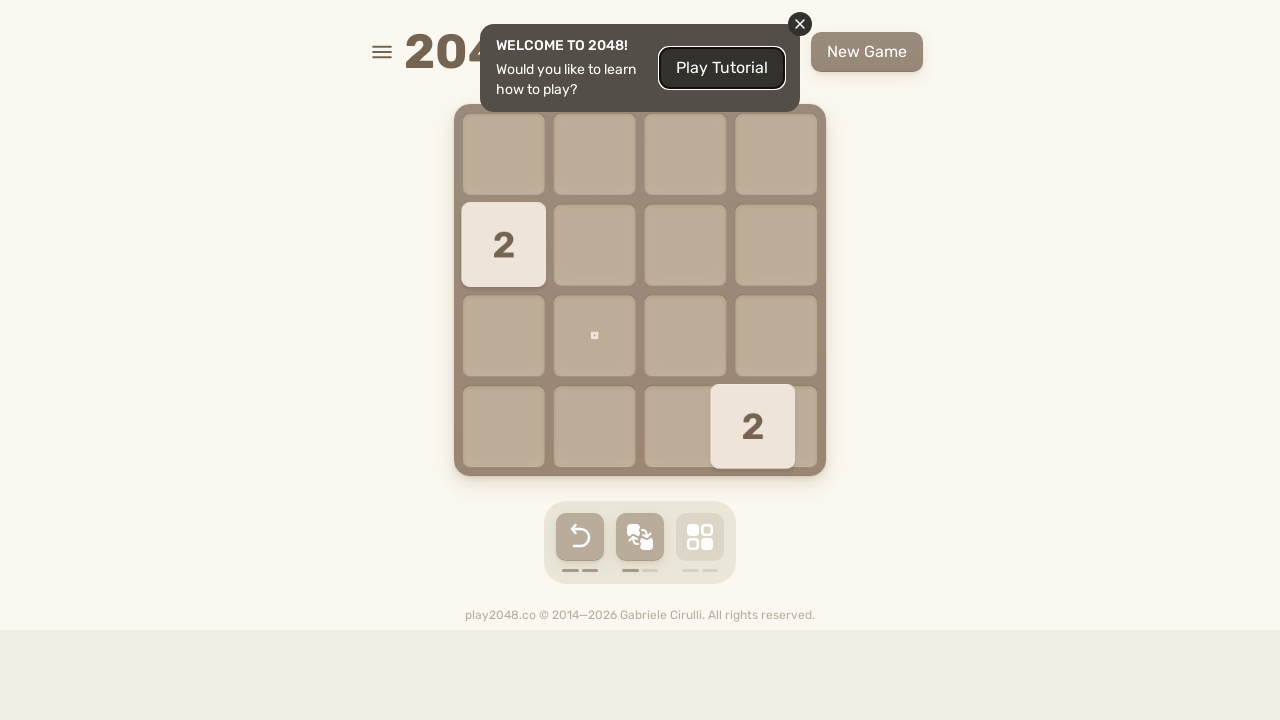

Pressed ArrowDown key in 2048 game
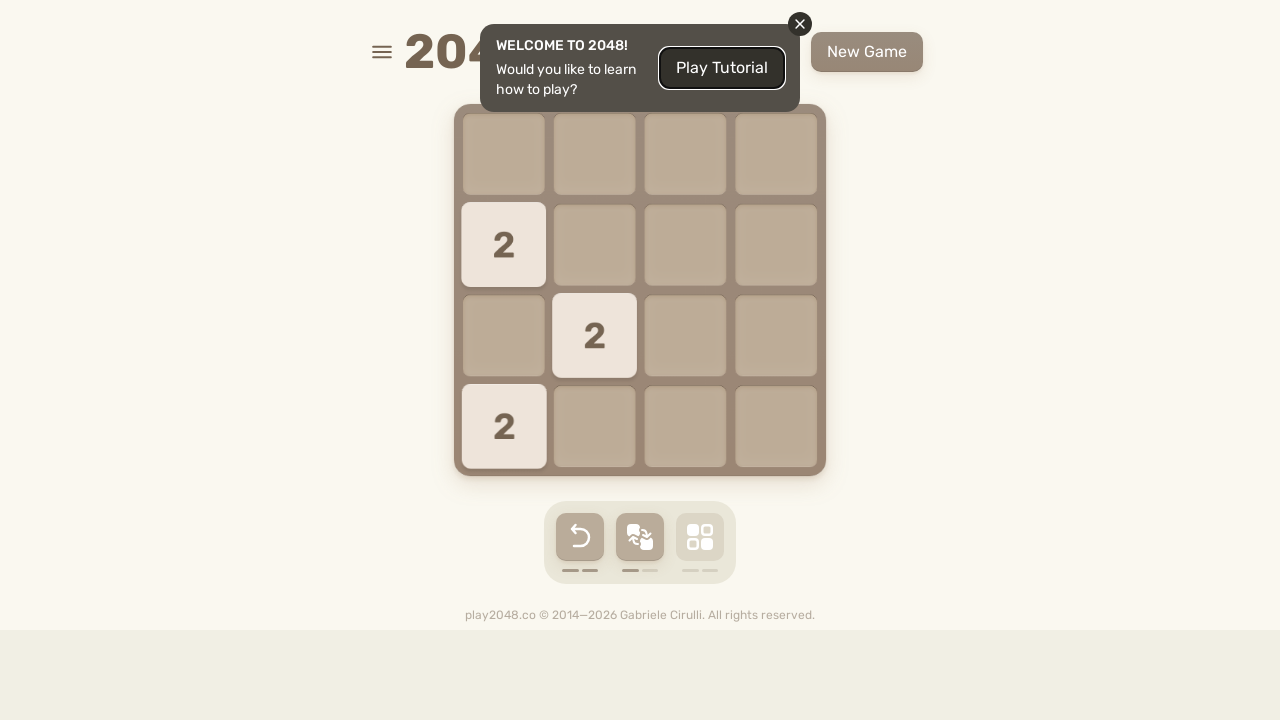

Pressed ArrowUp key in 2048 game
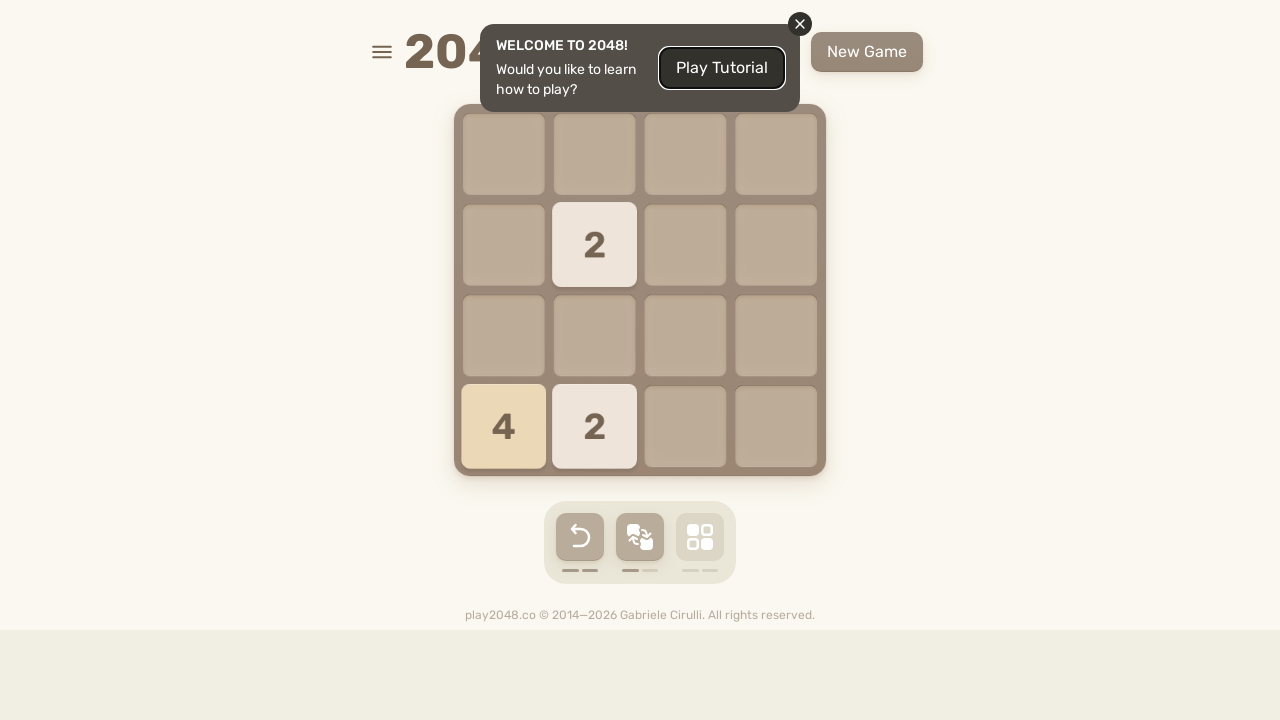

Pressed ArrowRight key in 2048 game
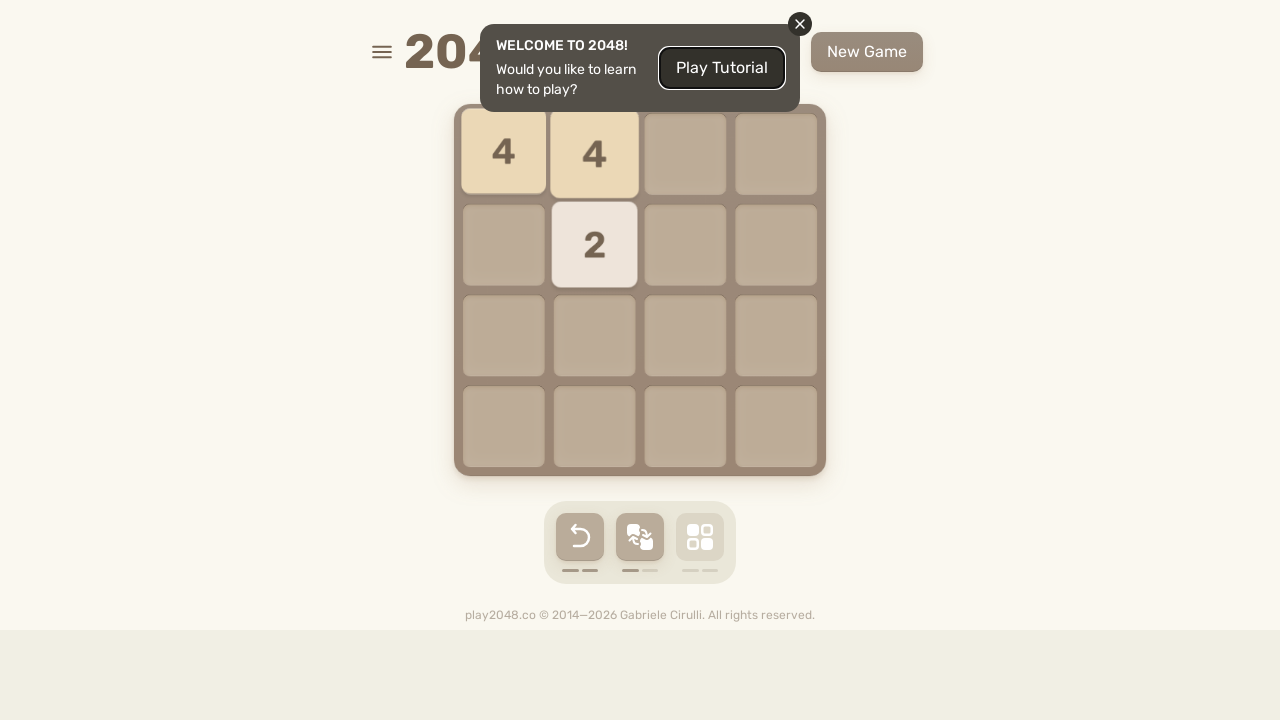

Pressed ArrowLeft key in 2048 game
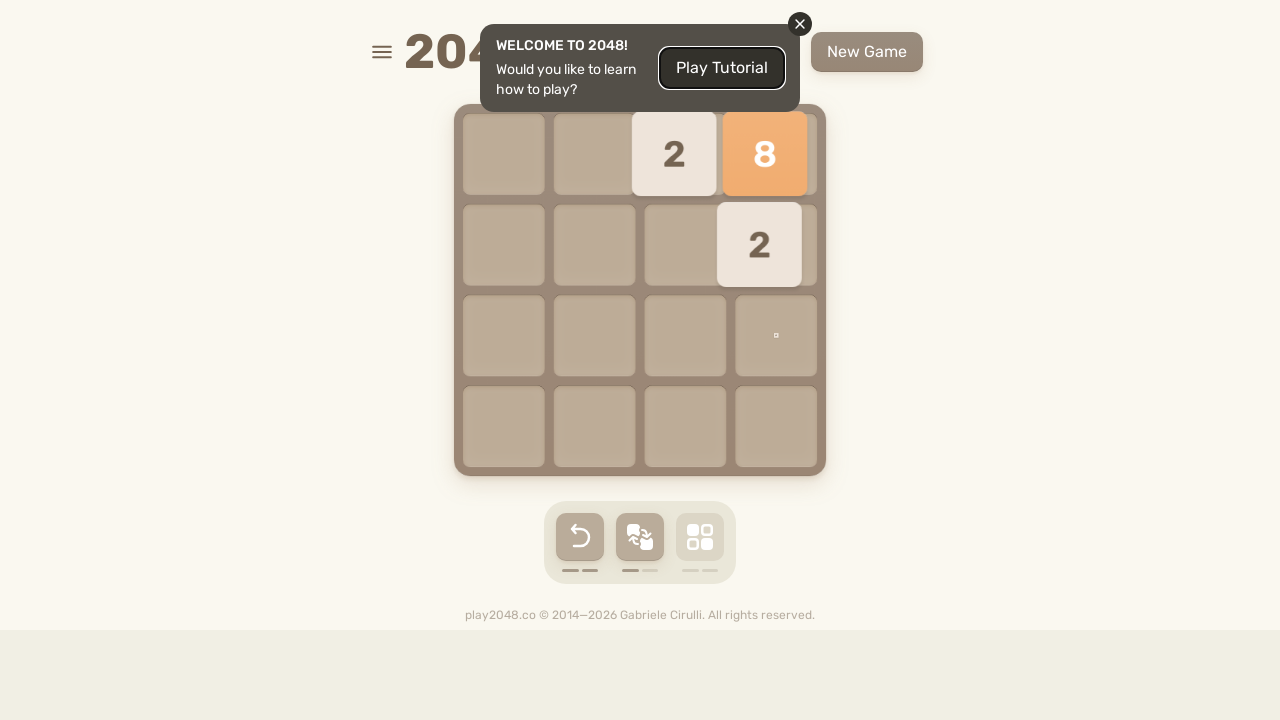

Pressed ArrowDown key in 2048 game
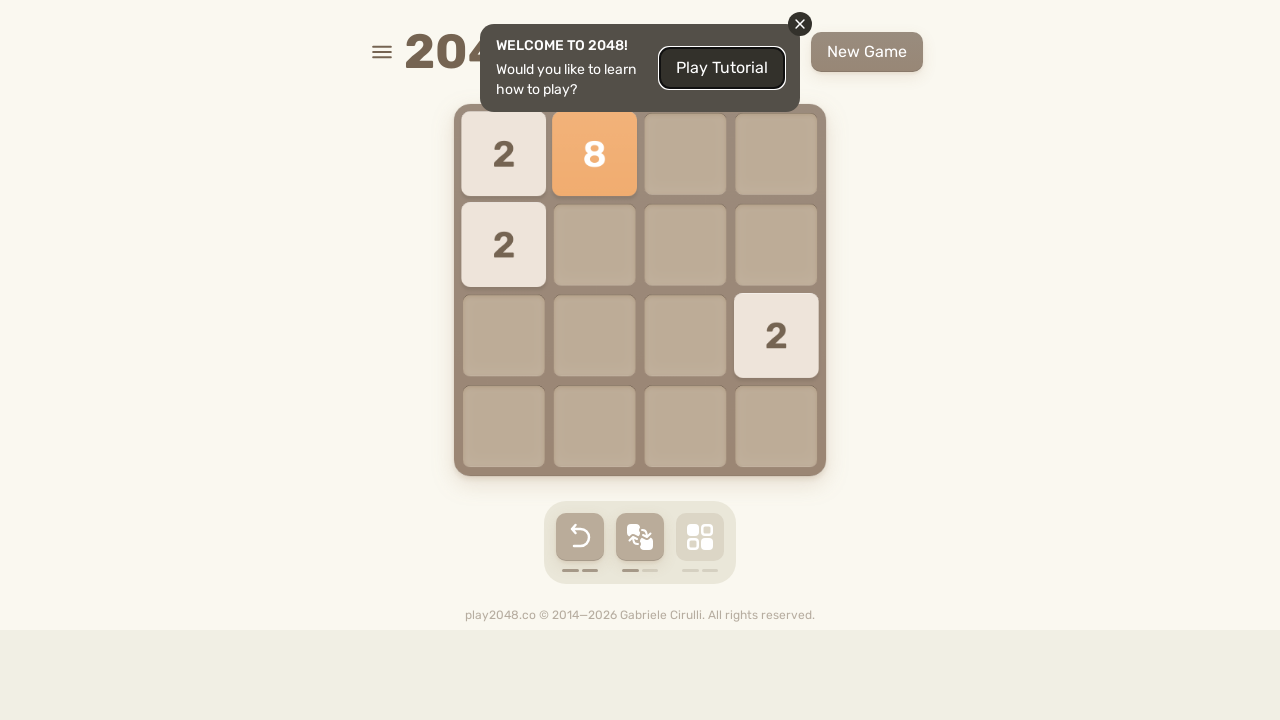

Pressed ArrowUp key in 2048 game
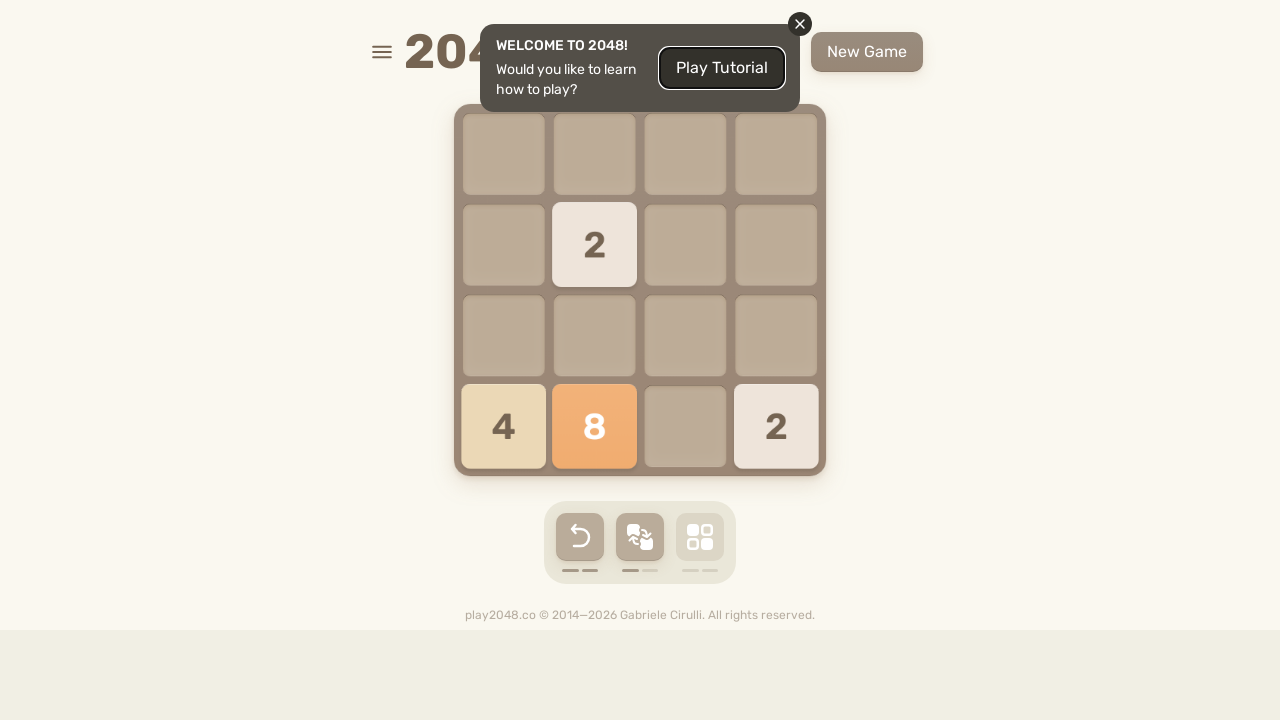

Pressed ArrowRight key in 2048 game
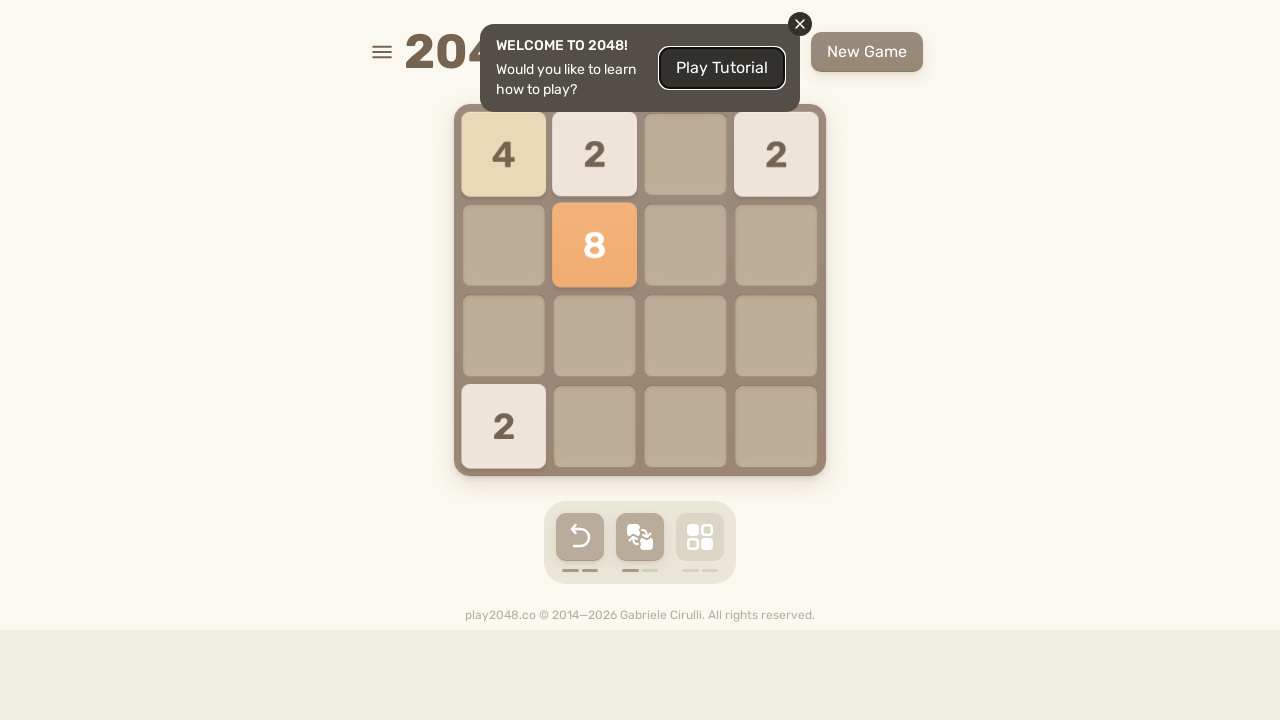

Pressed ArrowLeft key in 2048 game
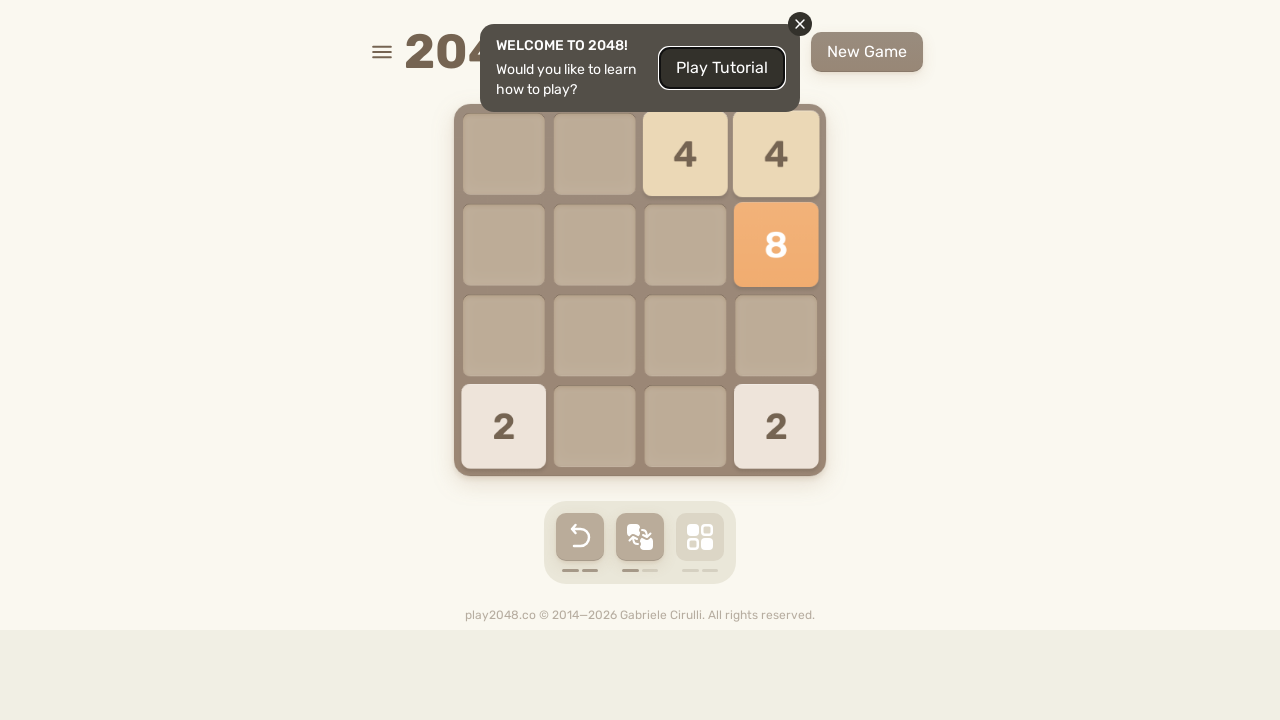

Pressed ArrowDown key in 2048 game
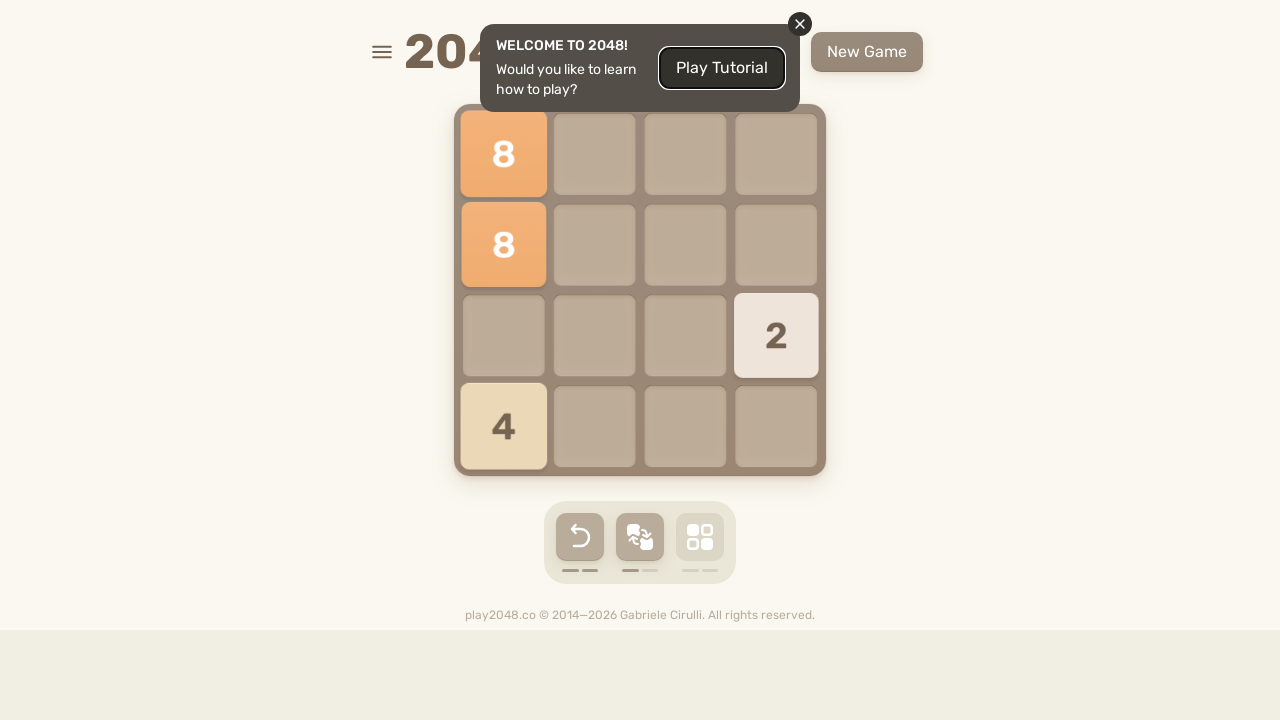

Pressed ArrowUp key in 2048 game
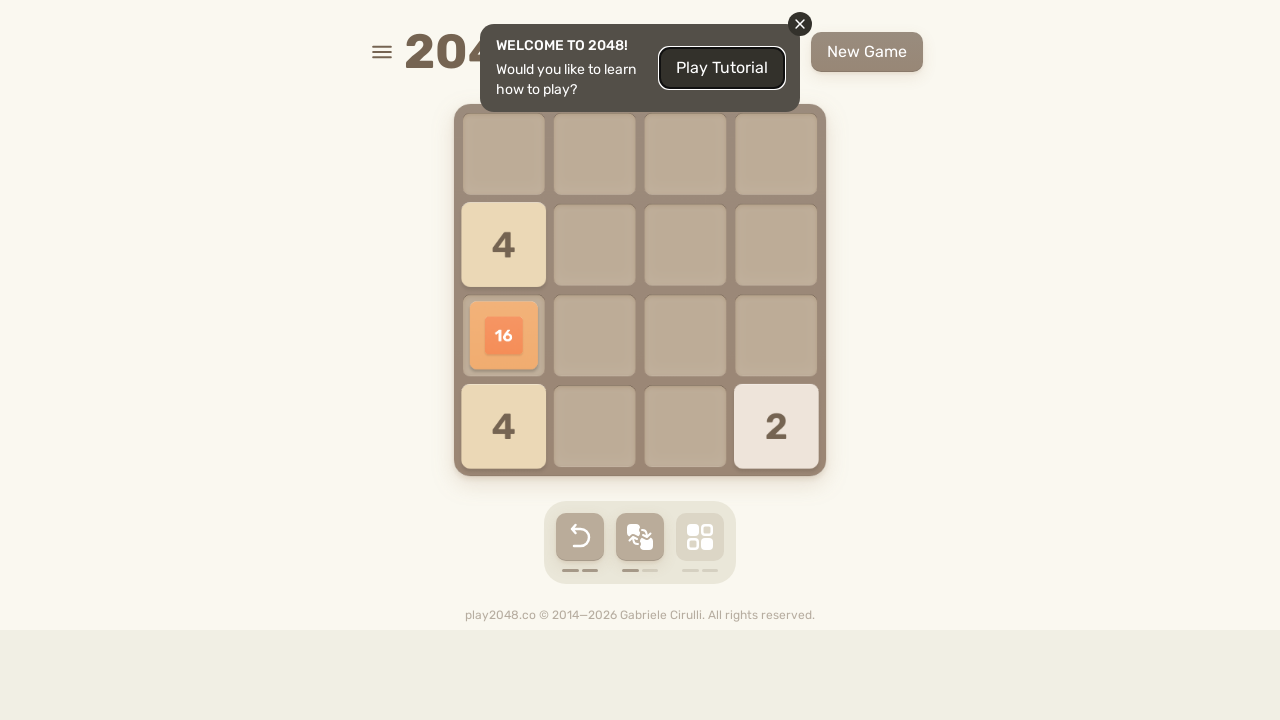

Pressed ArrowRight key in 2048 game
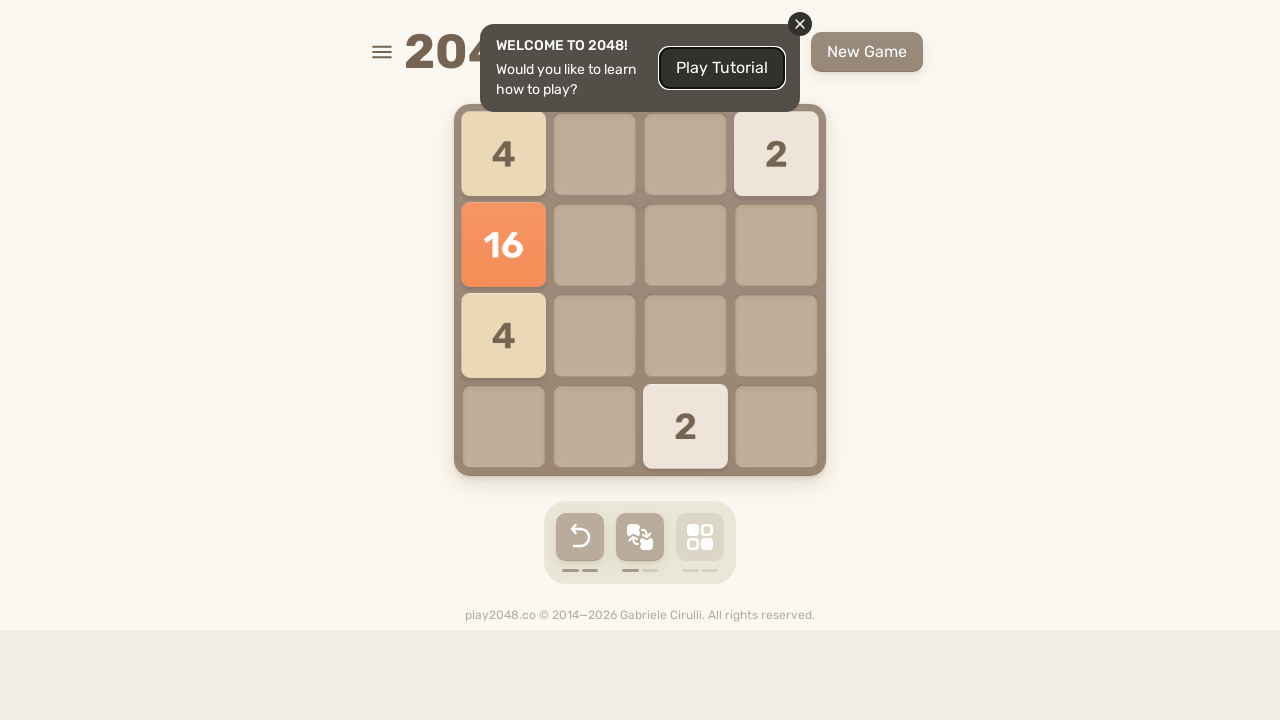

Pressed ArrowLeft key in 2048 game
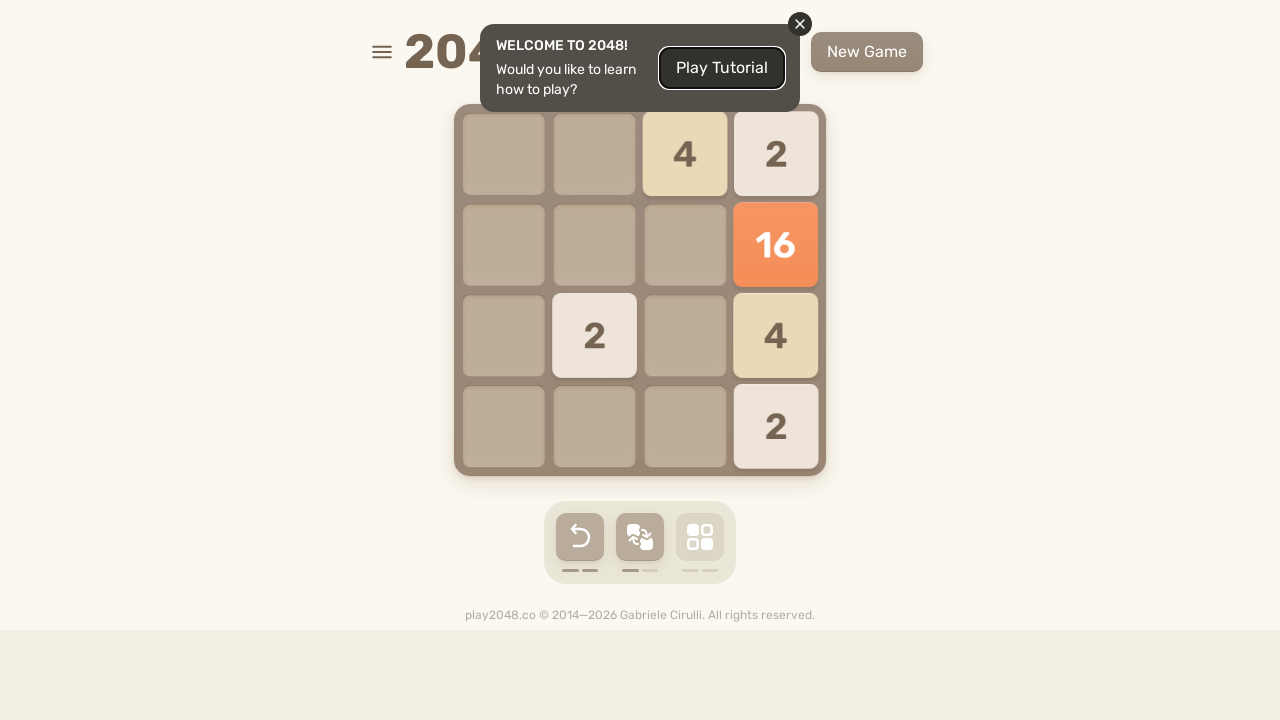

Pressed ArrowDown key in 2048 game
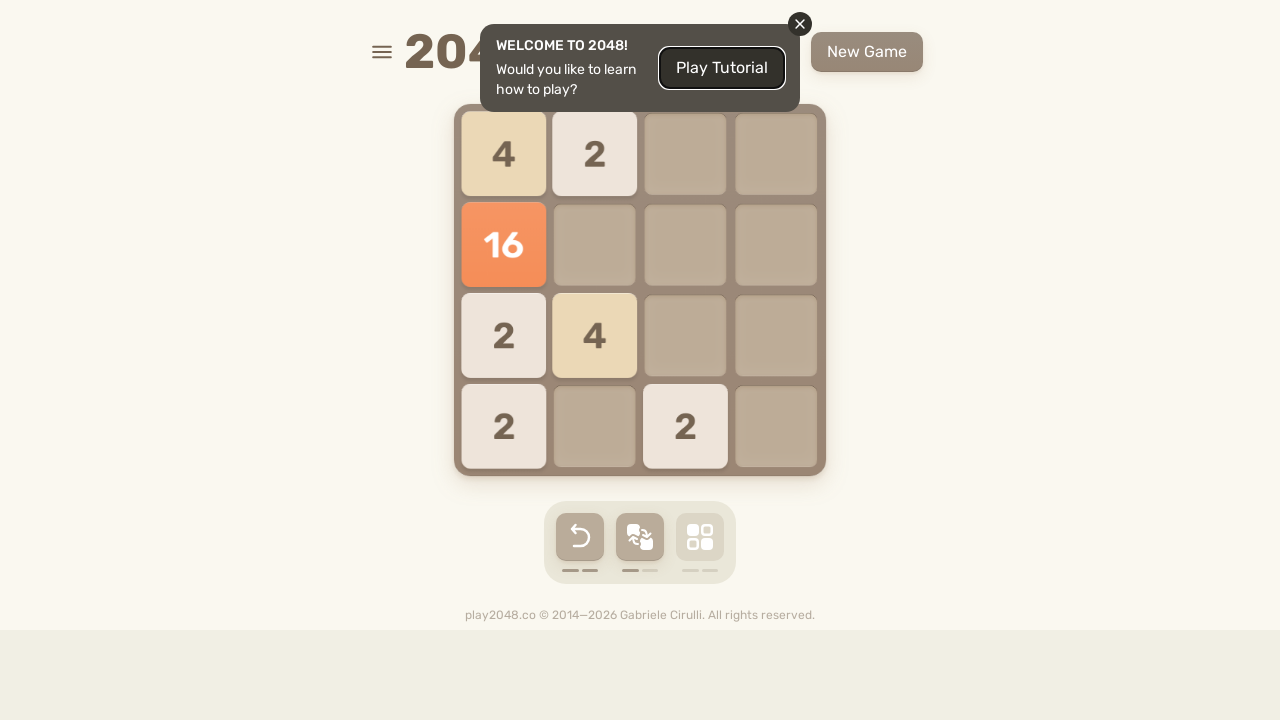

Pressed ArrowUp key in 2048 game
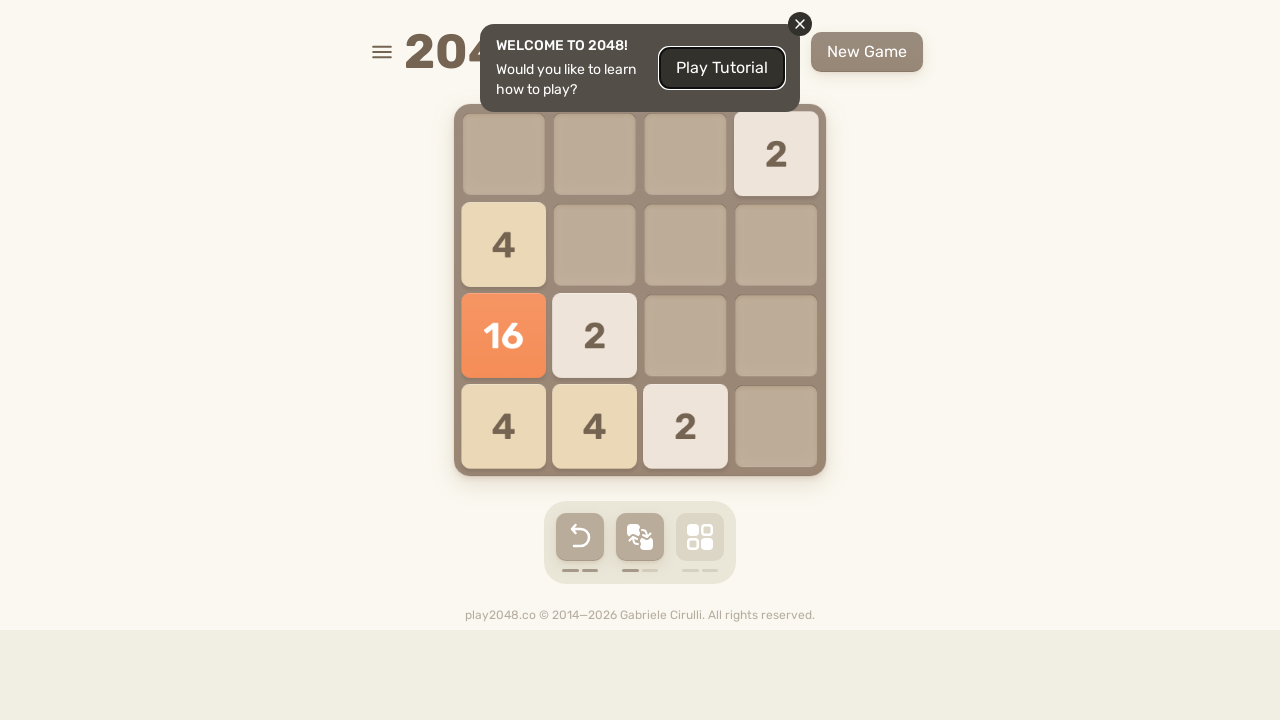

Pressed ArrowRight key in 2048 game
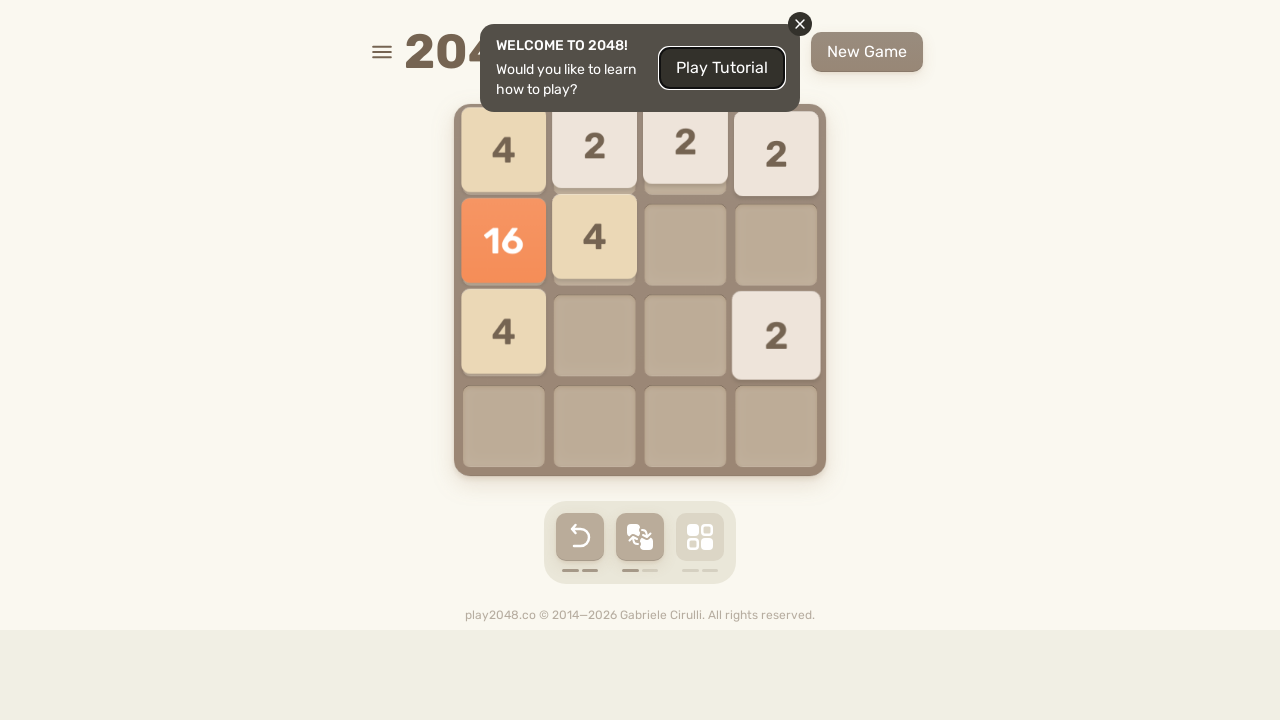

Pressed ArrowLeft key in 2048 game
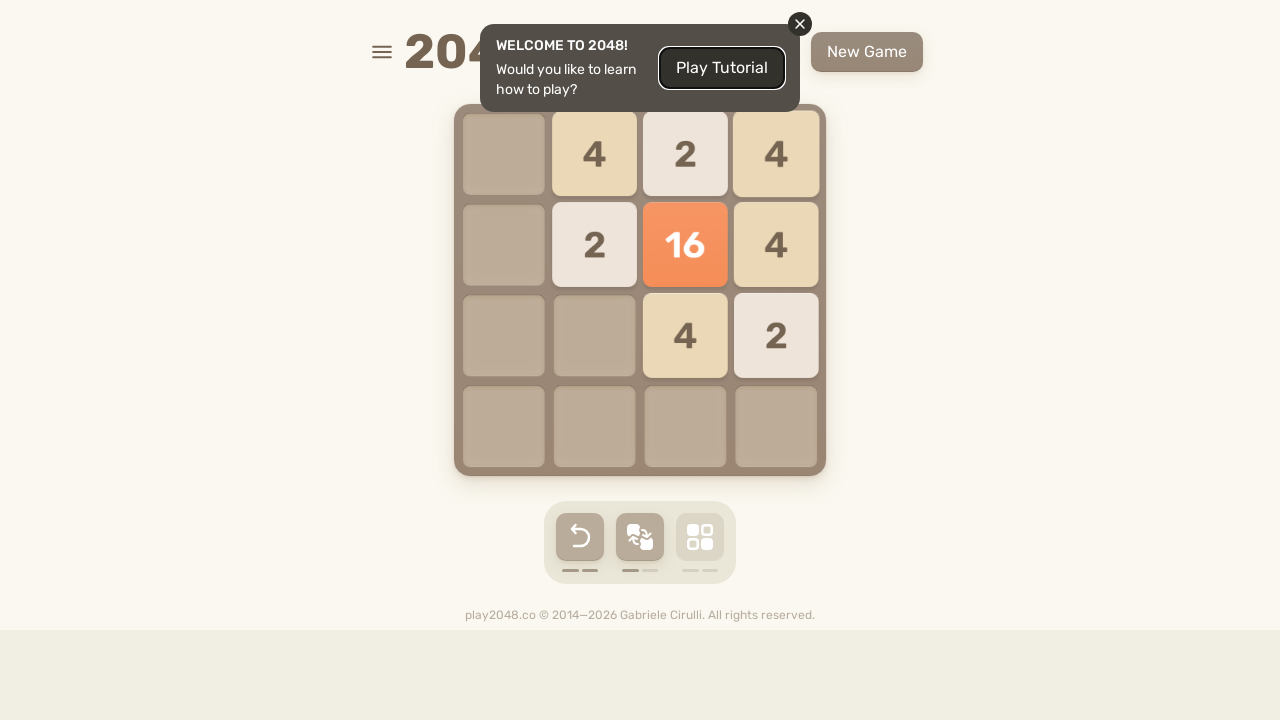

Pressed ArrowDown key in 2048 game
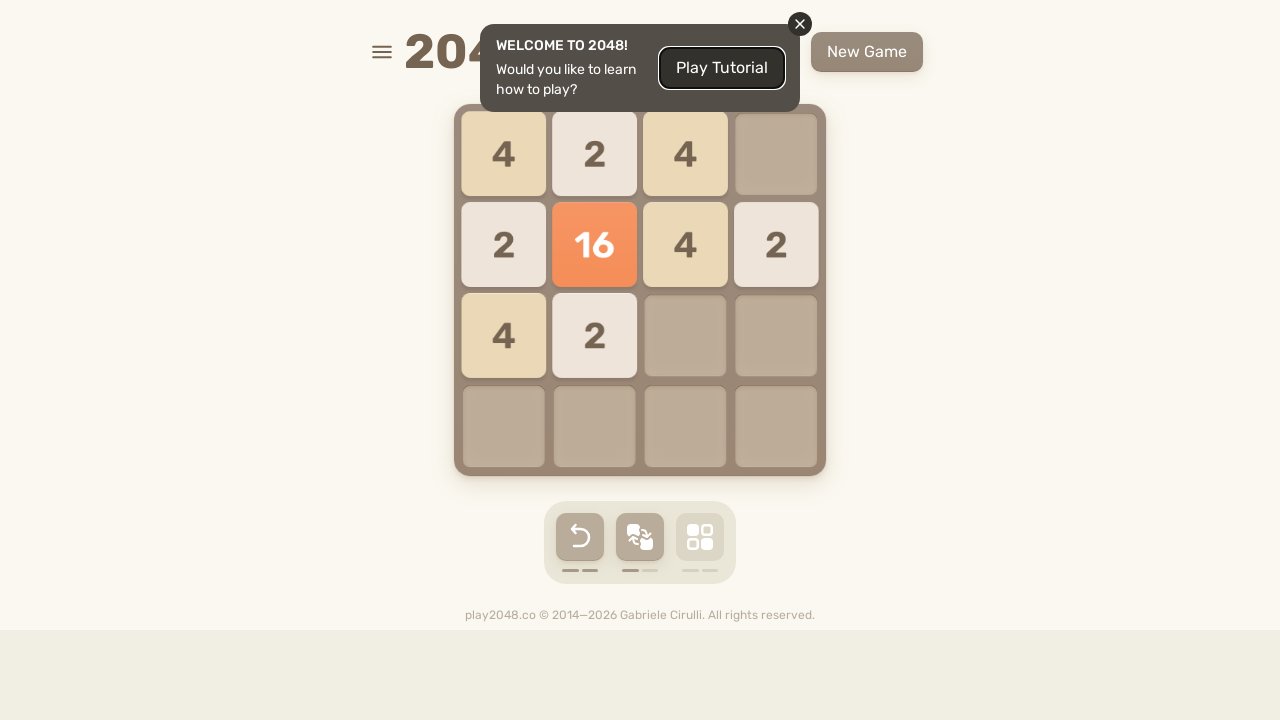

Pressed ArrowUp key in 2048 game
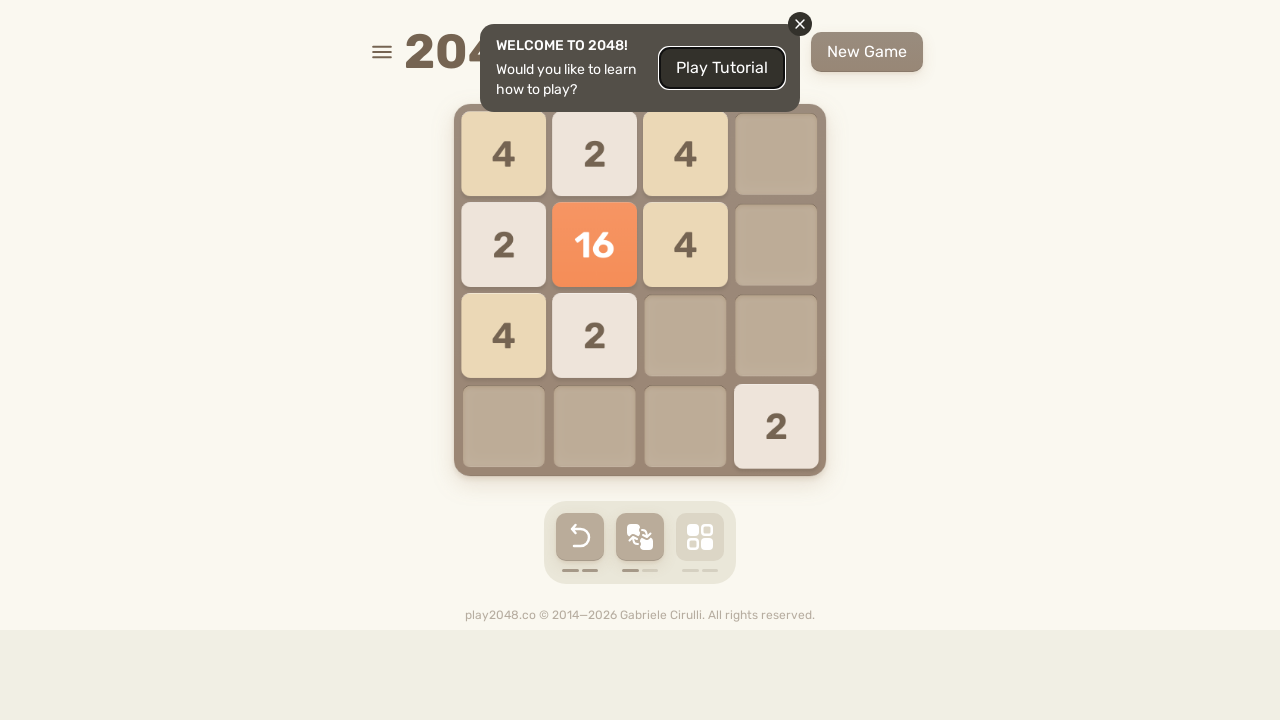

Pressed ArrowRight key in 2048 game
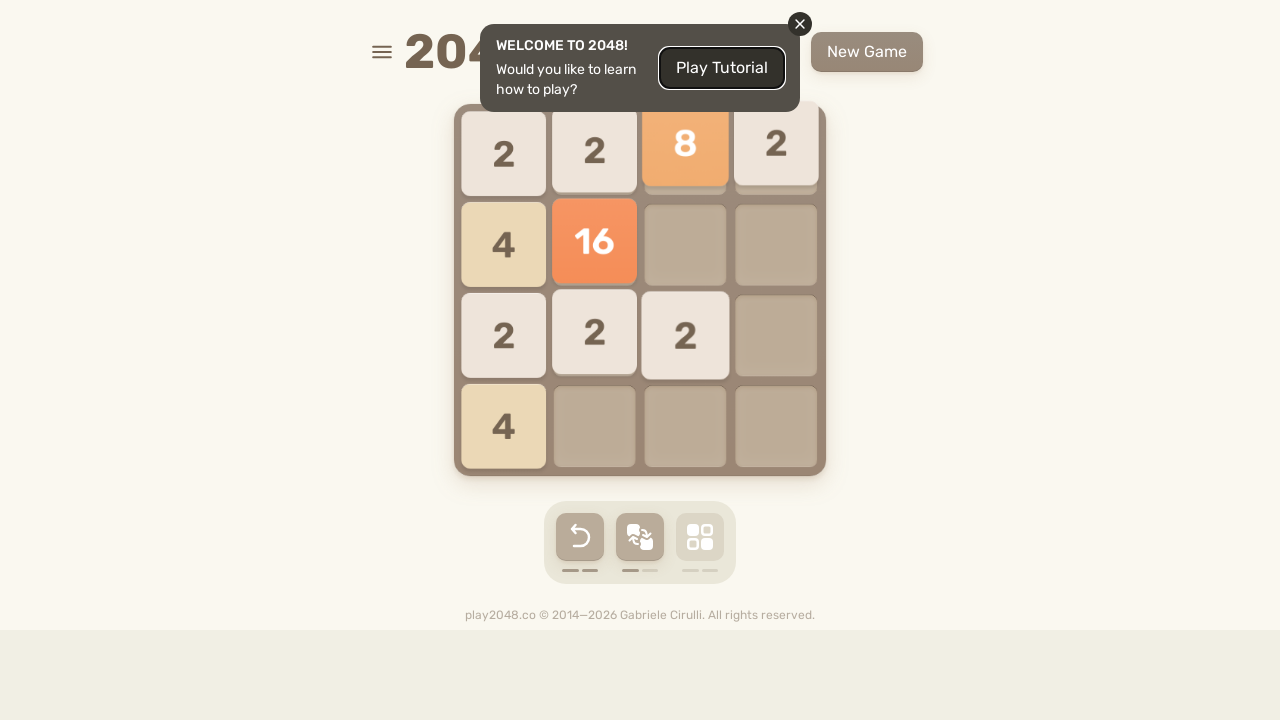

Pressed ArrowLeft key in 2048 game
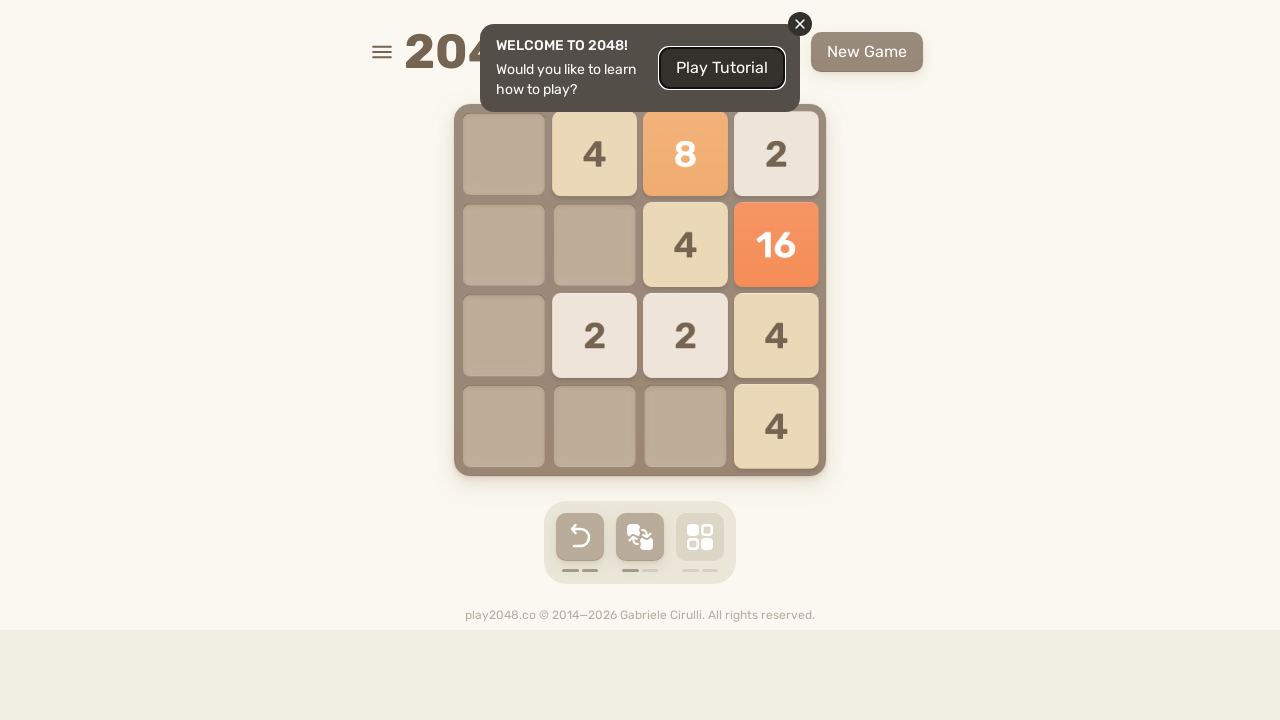

Pressed ArrowDown key in 2048 game
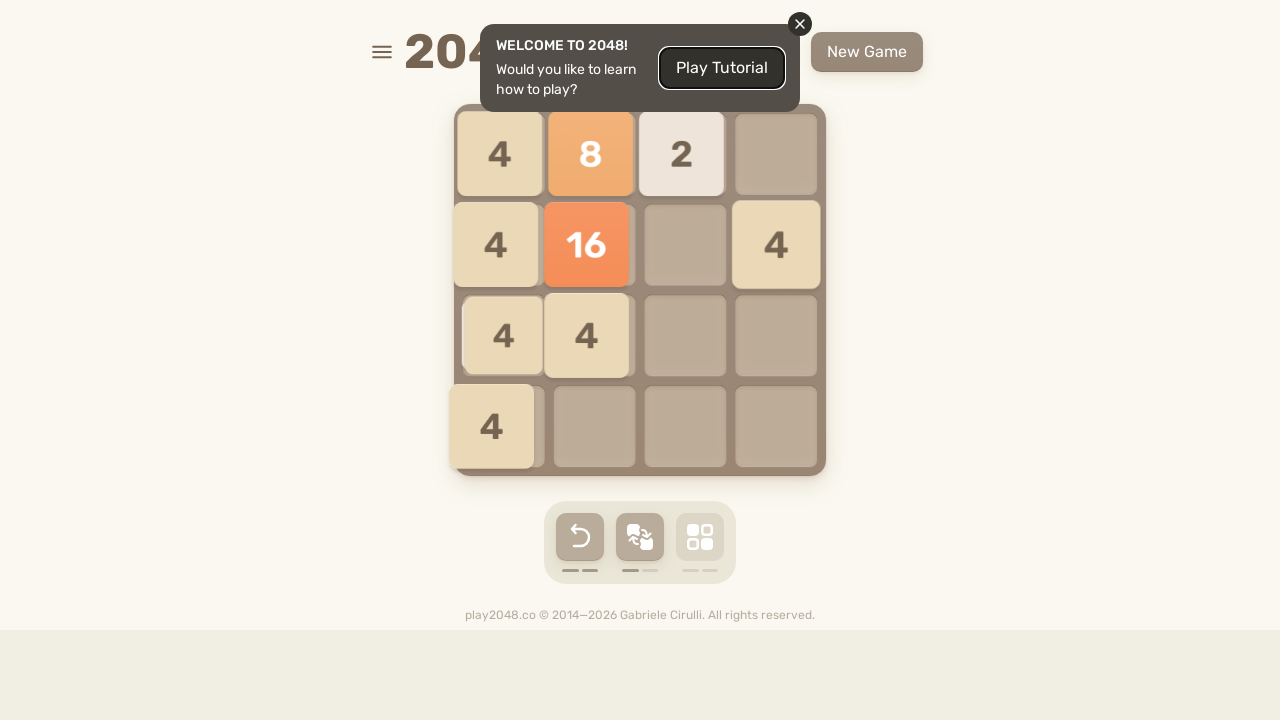

Pressed ArrowUp key in 2048 game
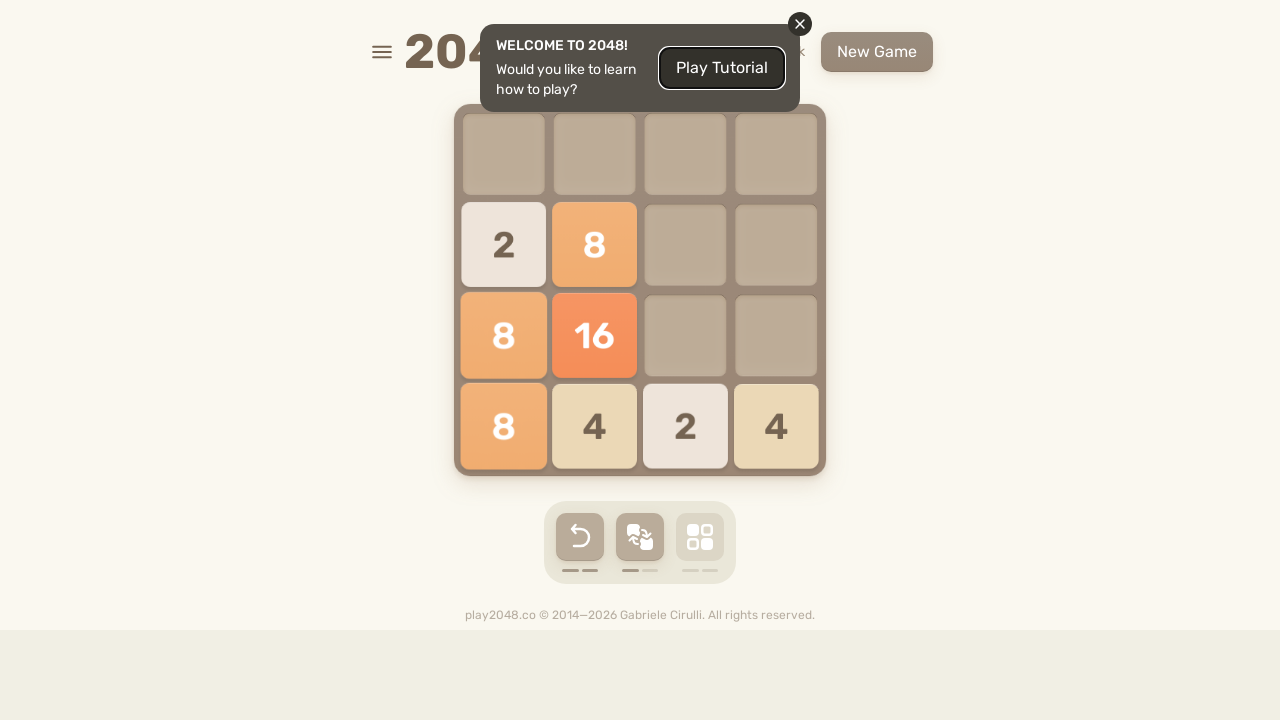

Pressed ArrowRight key in 2048 game
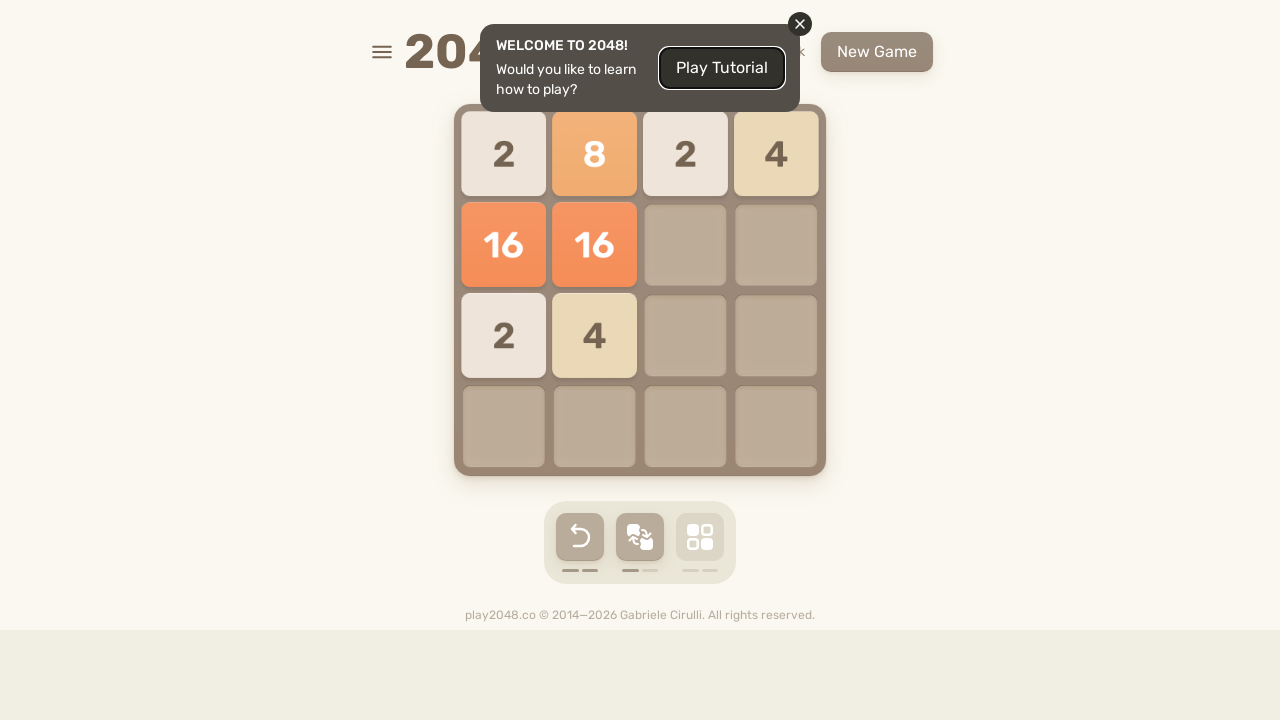

Pressed ArrowLeft key in 2048 game
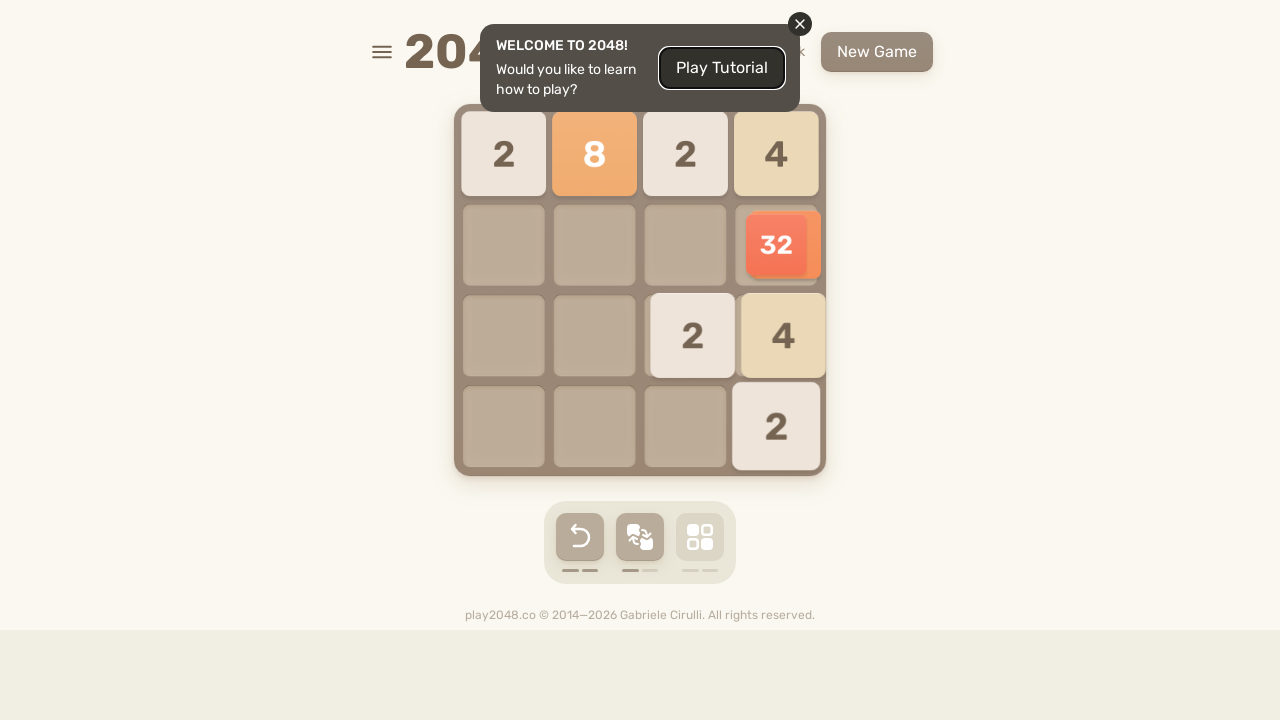

Pressed ArrowDown key in 2048 game
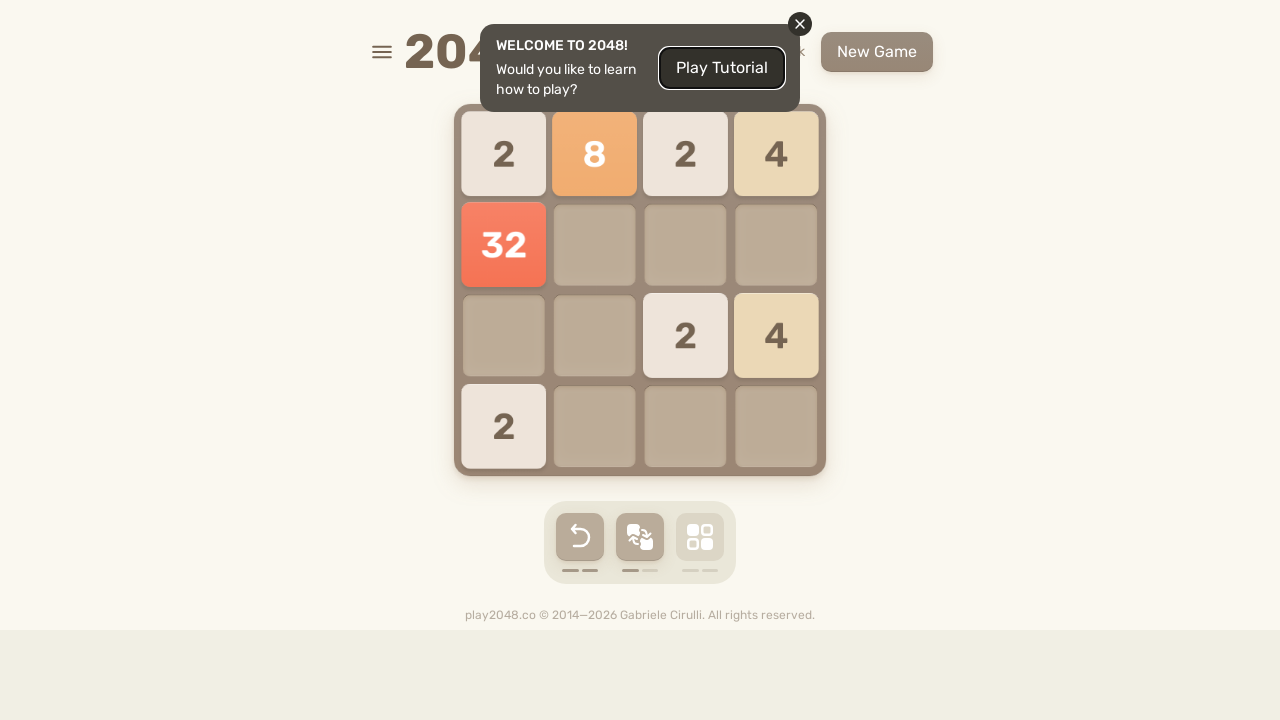

Pressed ArrowUp key in 2048 game
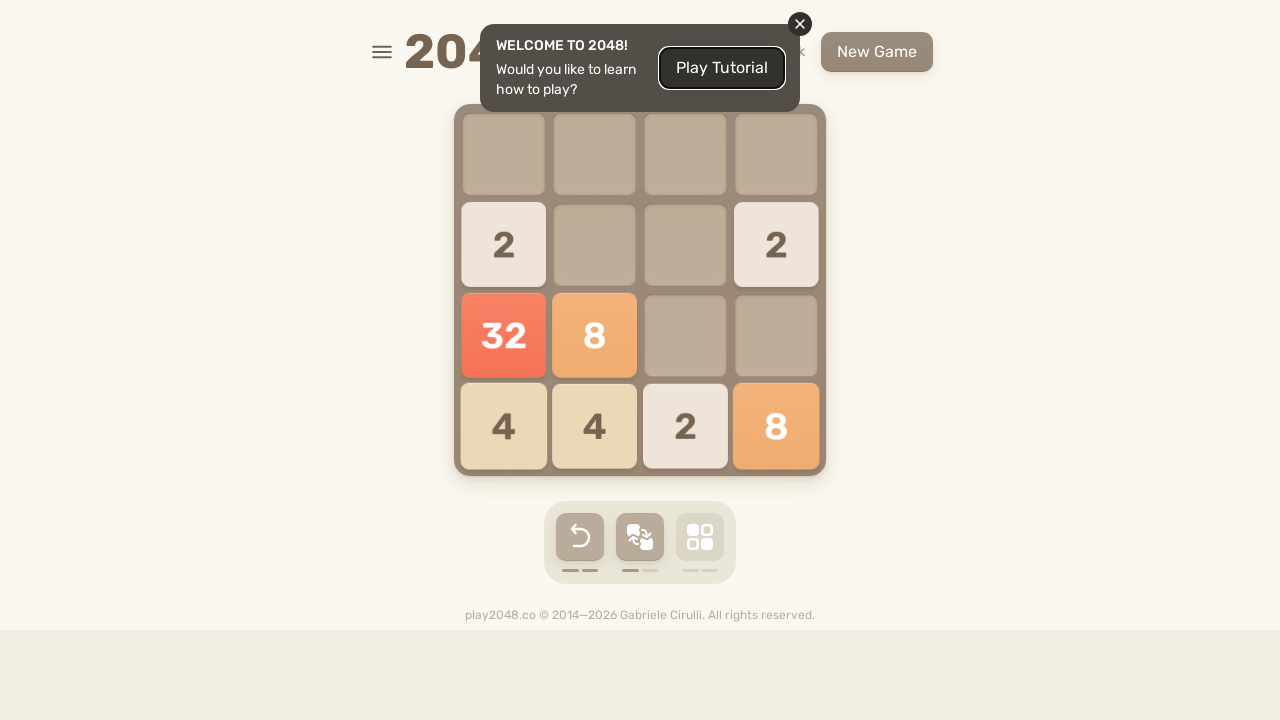

Pressed ArrowRight key in 2048 game
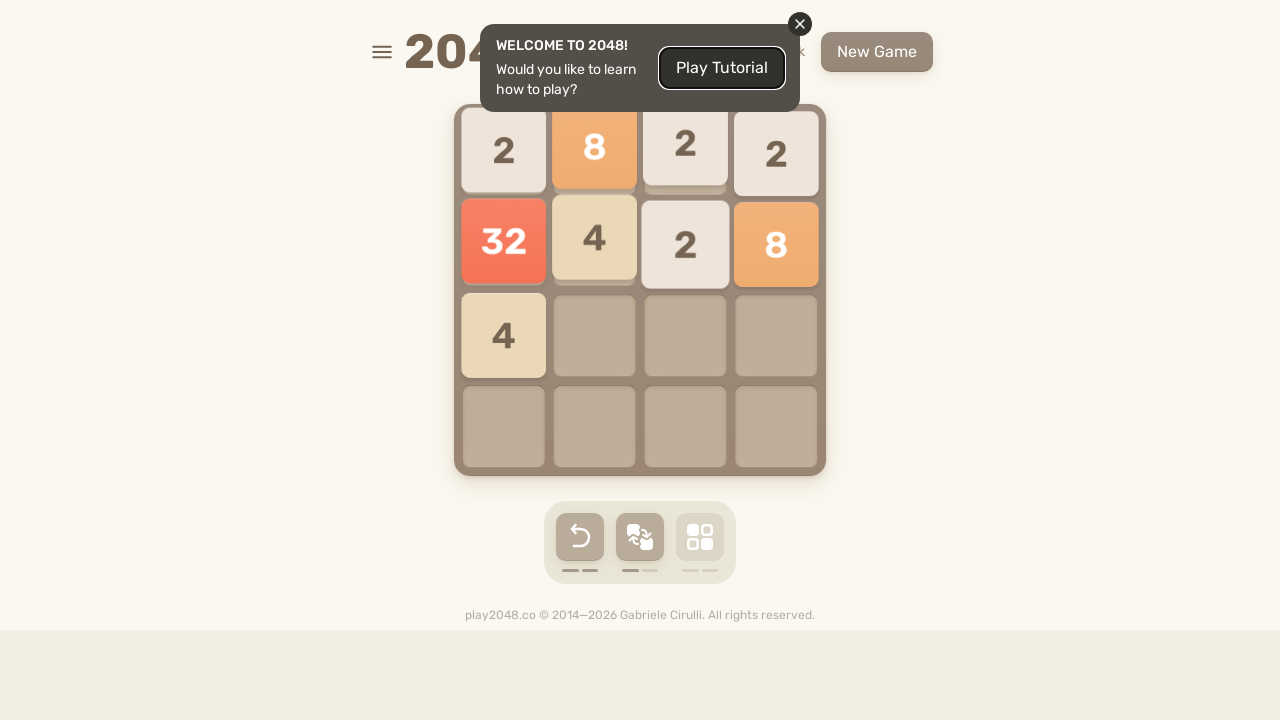

Pressed ArrowLeft key in 2048 game
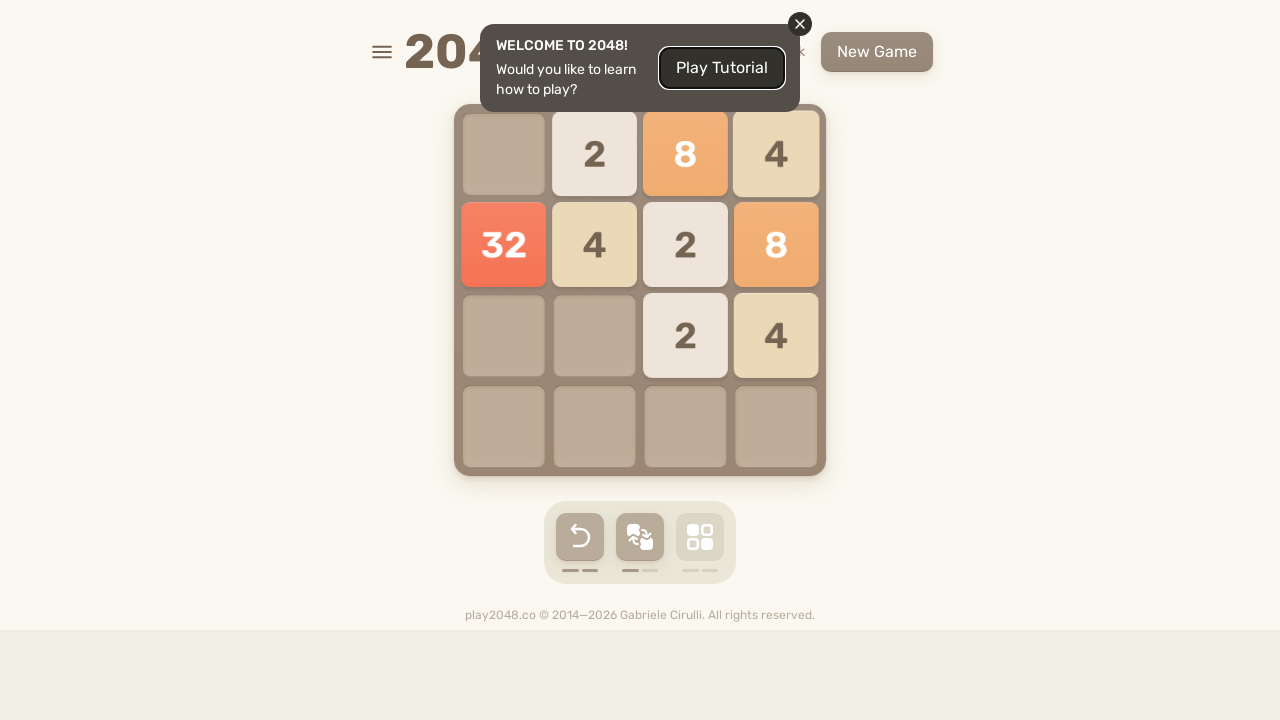

Pressed ArrowDown key in 2048 game
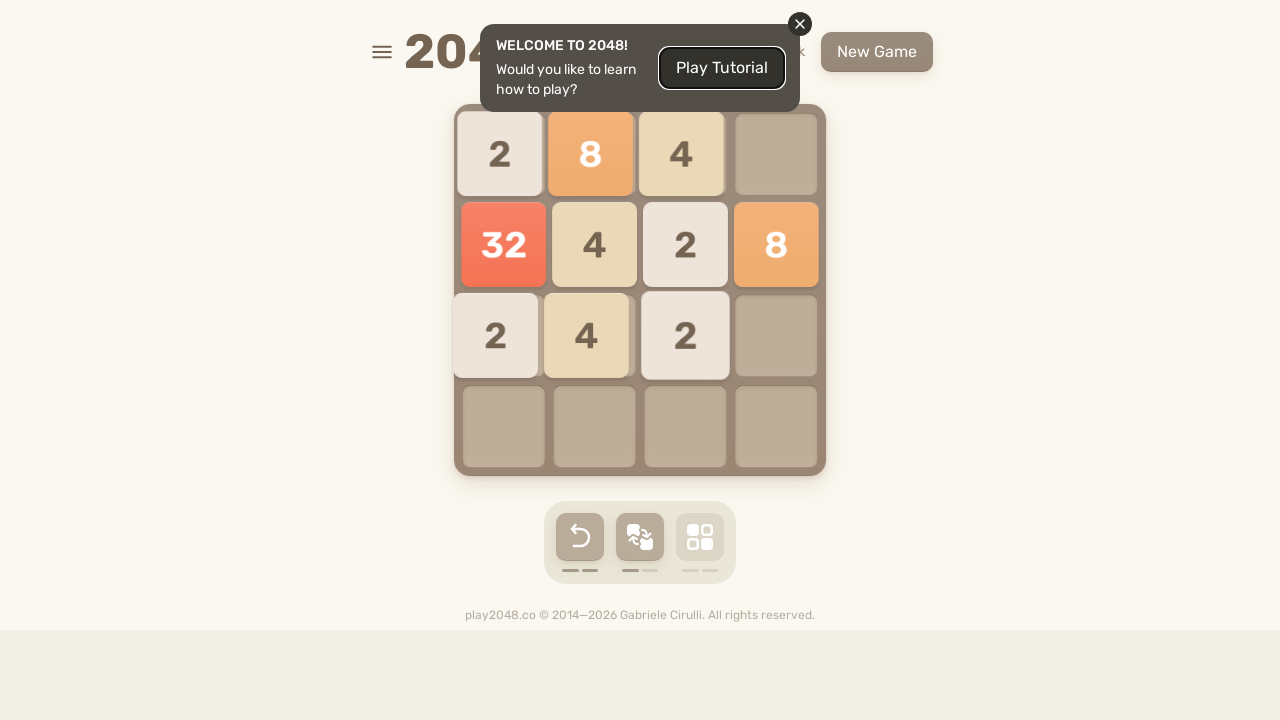

Pressed ArrowUp key in 2048 game
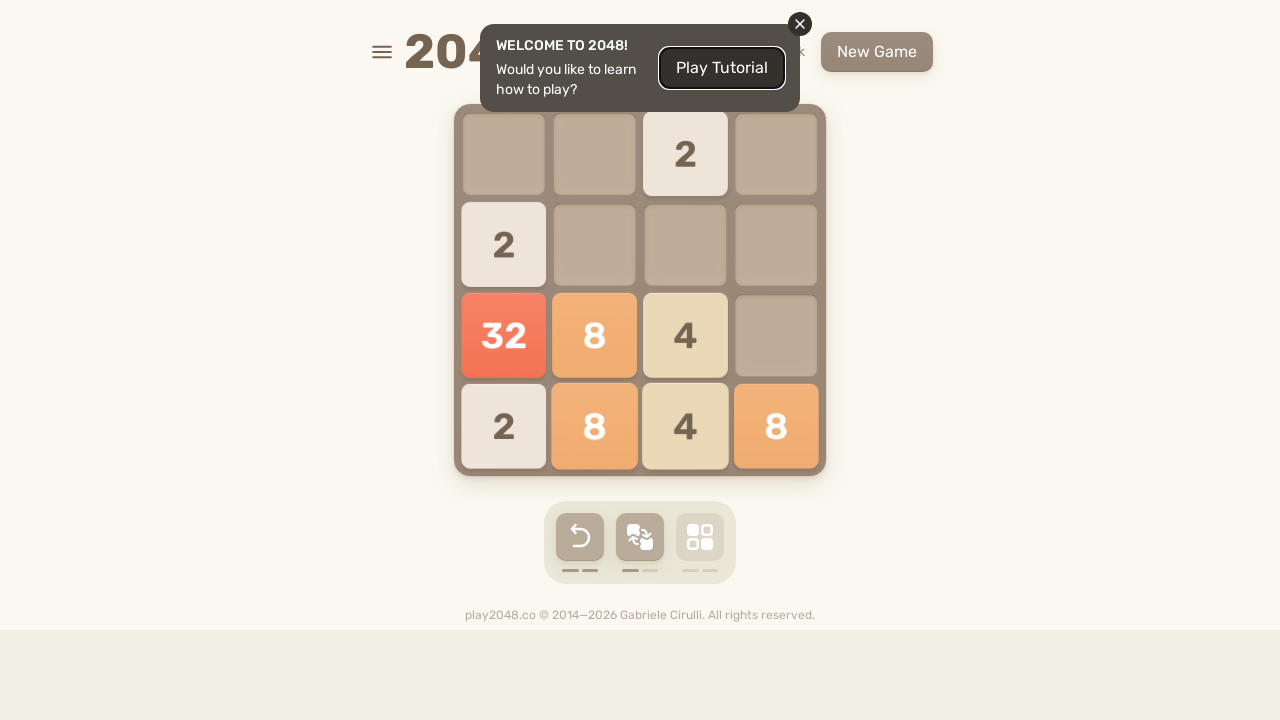

Pressed ArrowRight key in 2048 game
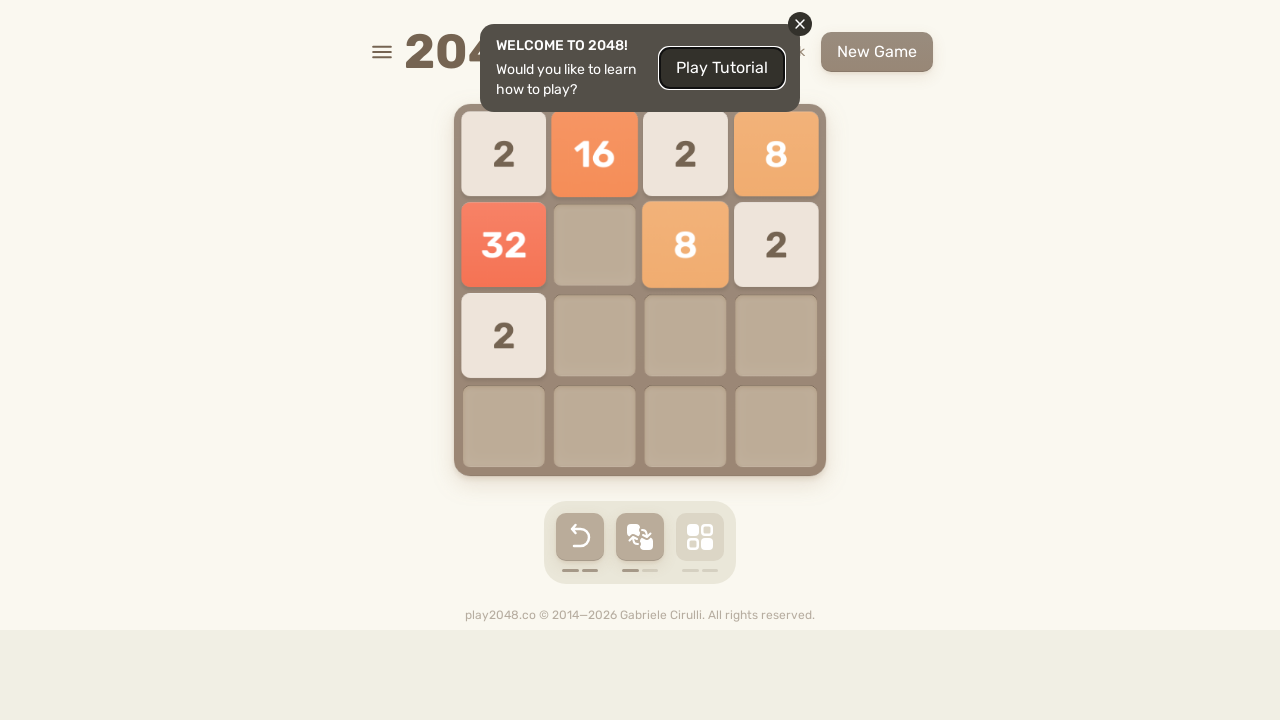

Pressed ArrowLeft key in 2048 game
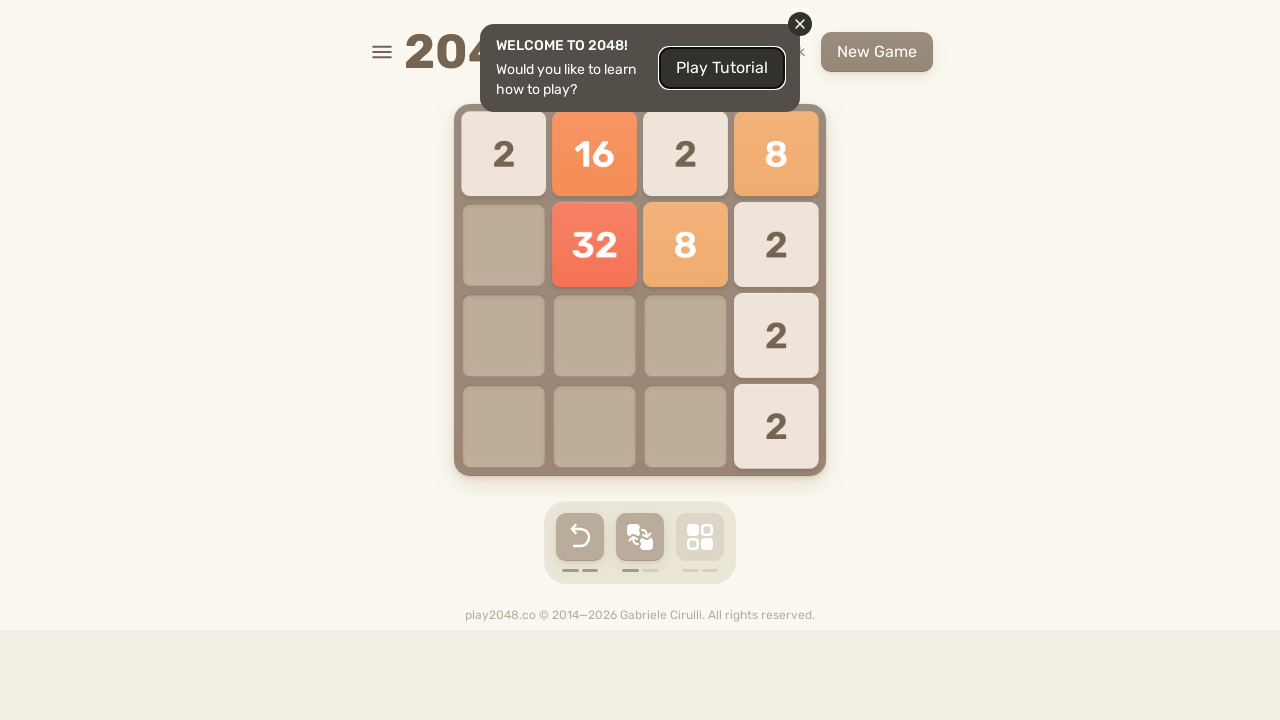

Pressed ArrowDown key in 2048 game
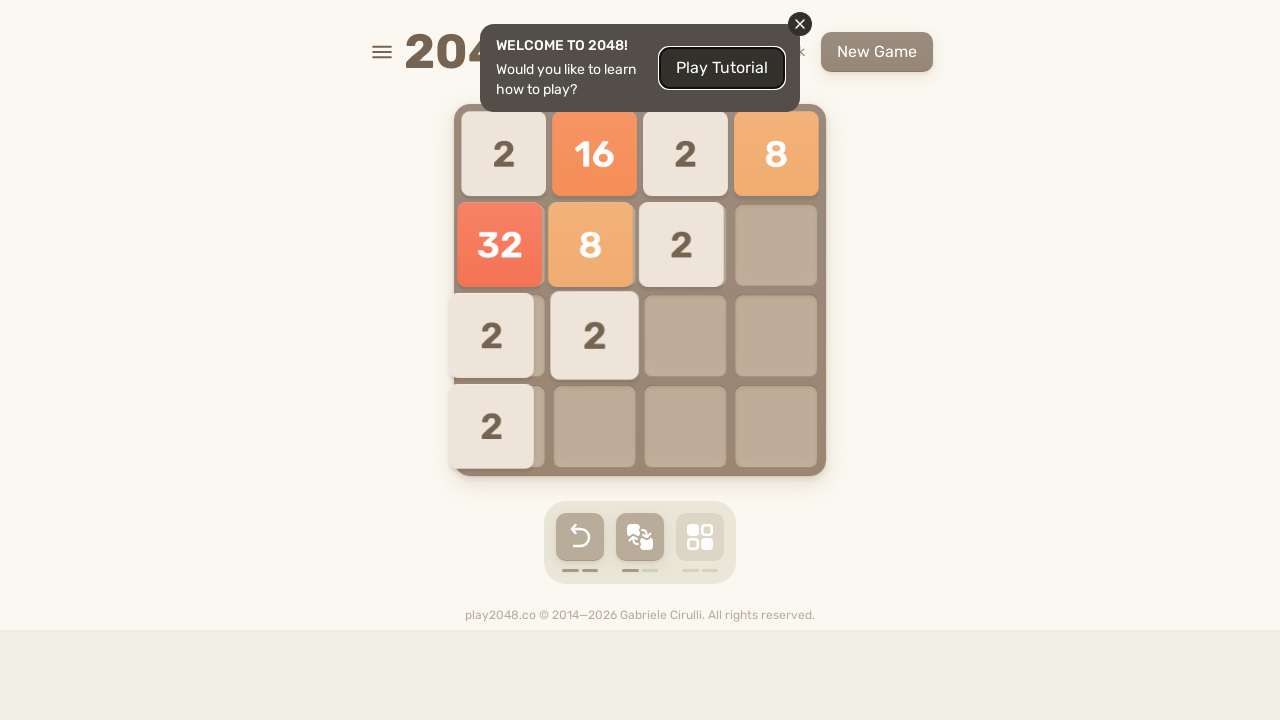

Pressed ArrowUp key in 2048 game
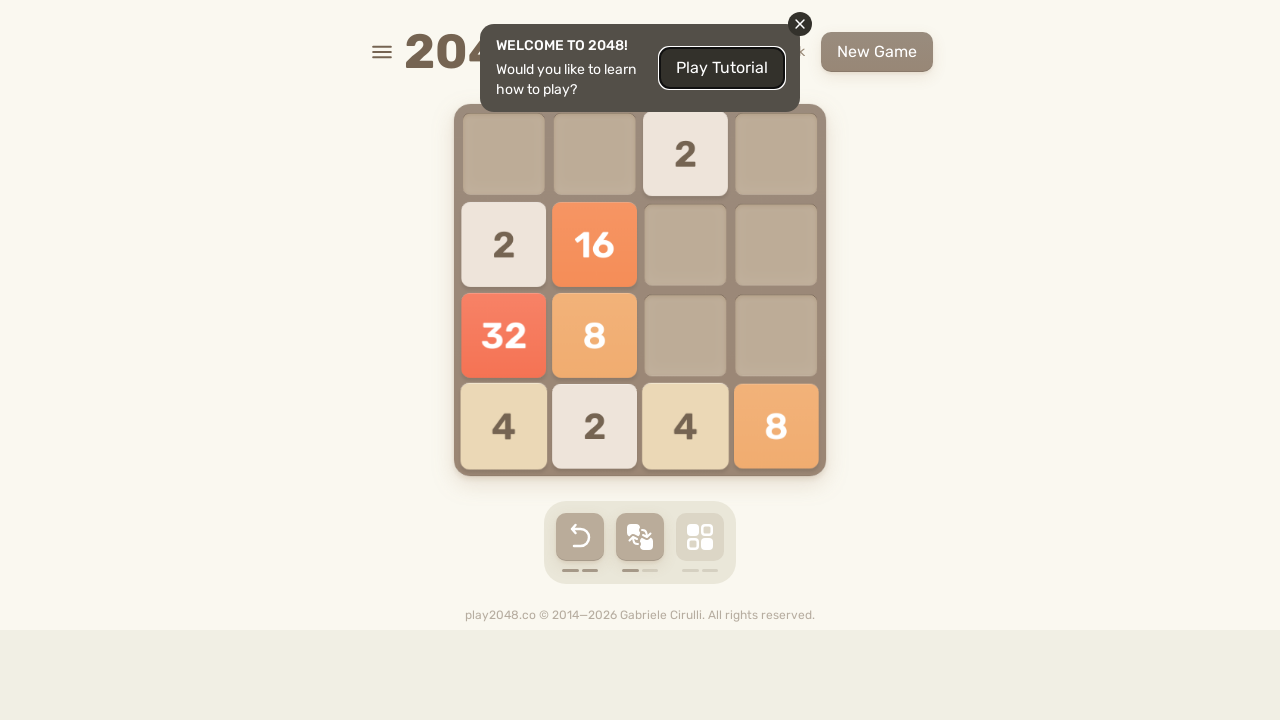

Pressed ArrowRight key in 2048 game
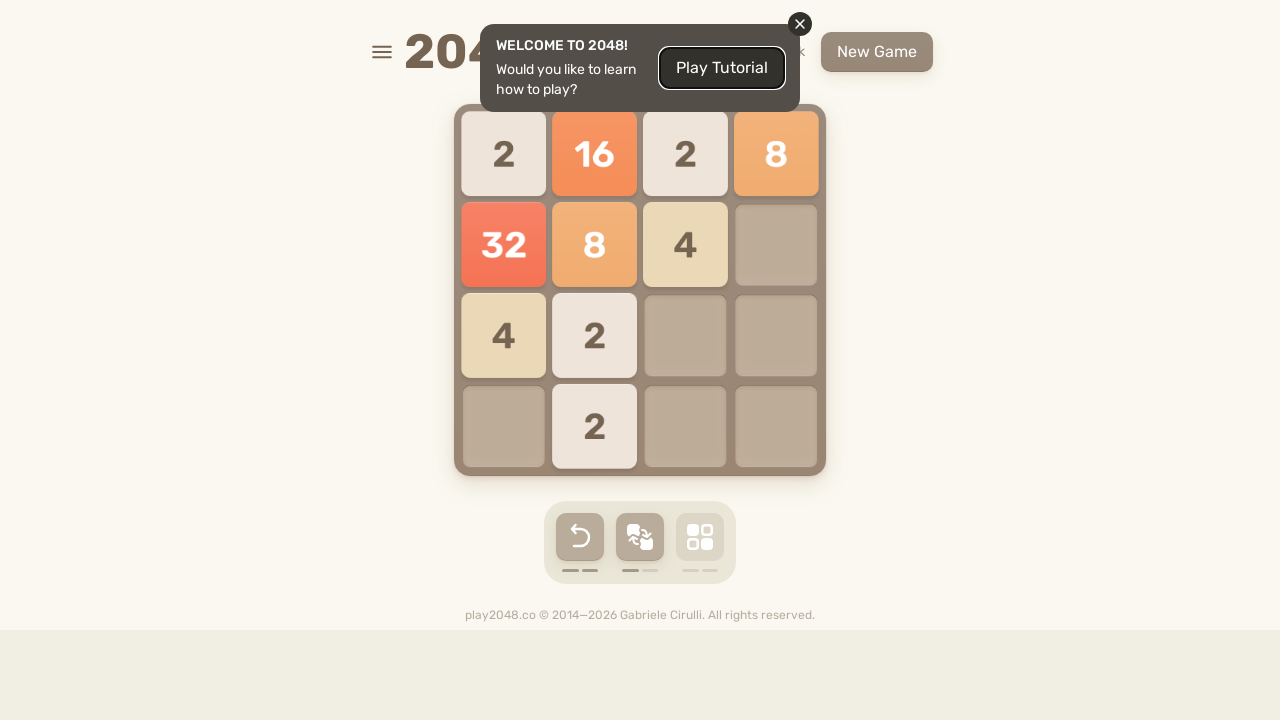

Pressed ArrowLeft key in 2048 game
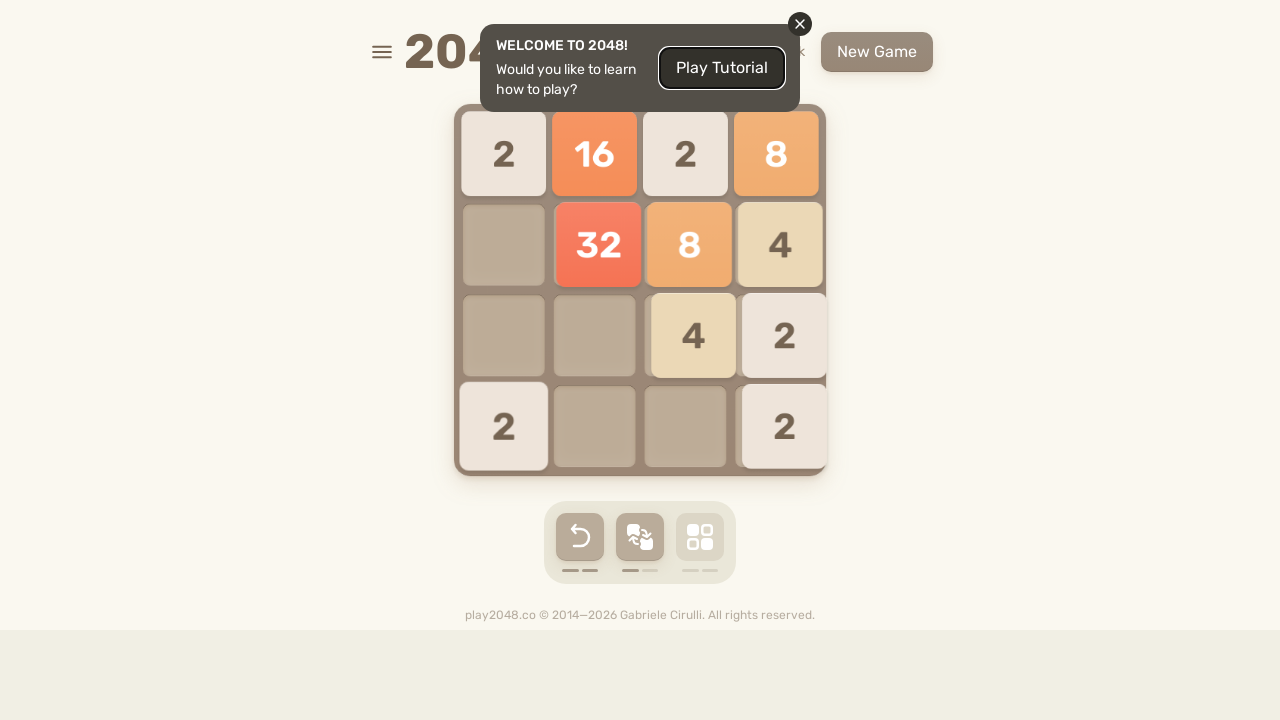

Pressed ArrowDown key in 2048 game
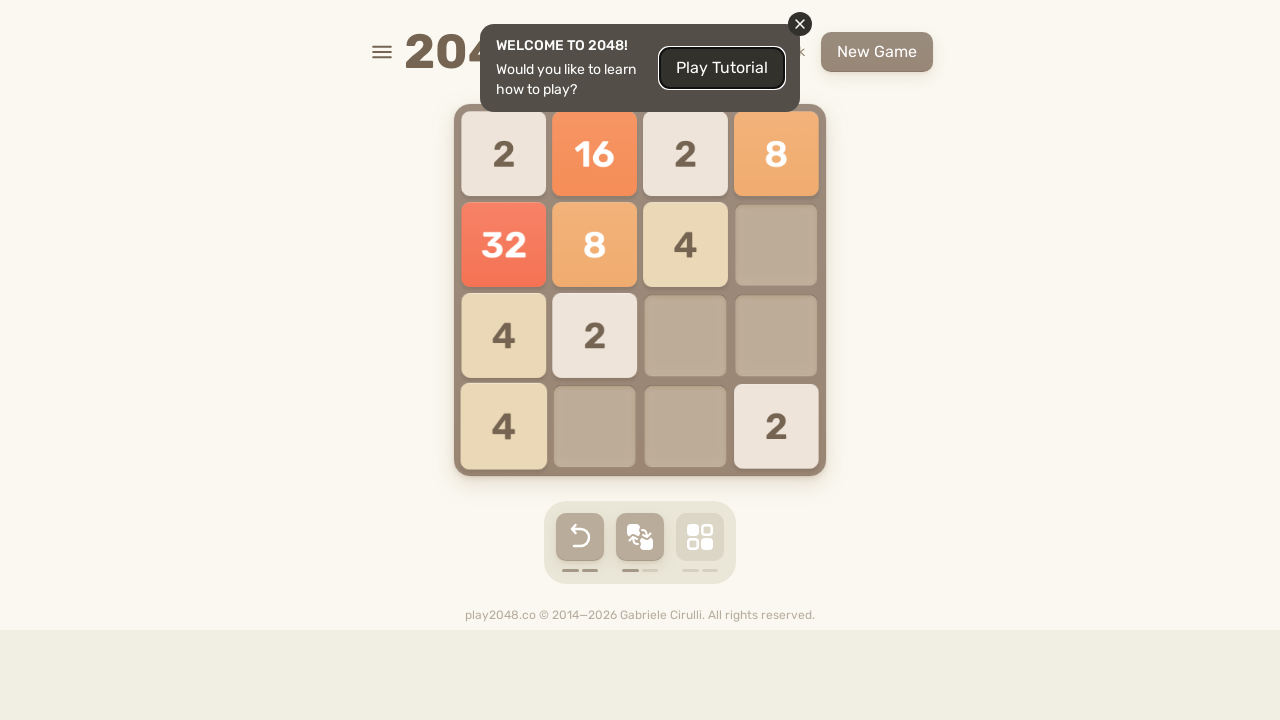

Pressed ArrowUp key in 2048 game
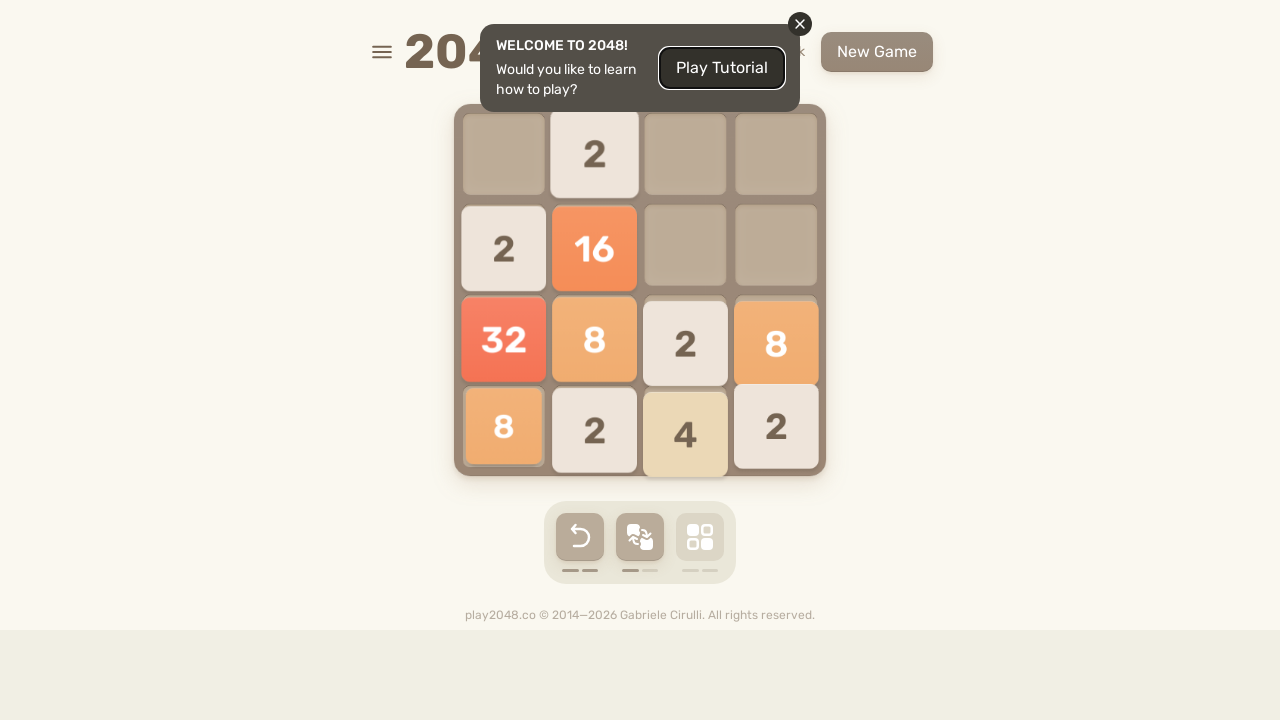

Pressed ArrowRight key in 2048 game
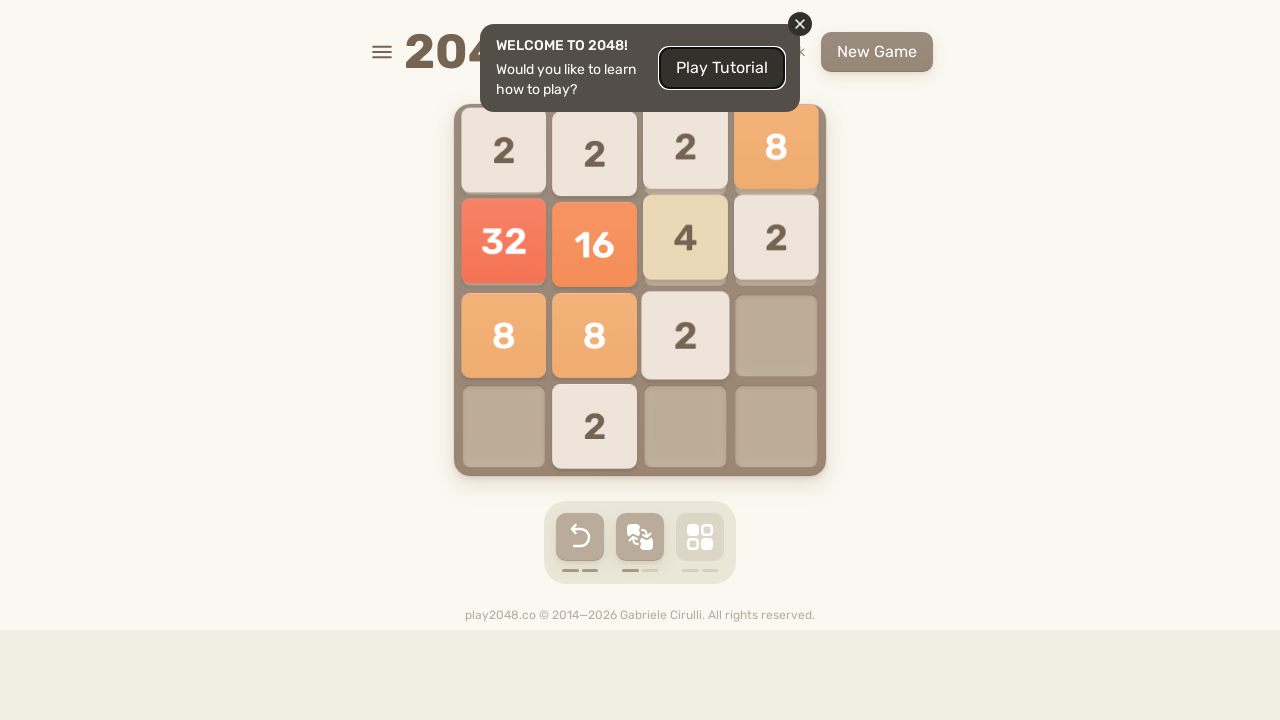

Pressed ArrowLeft key in 2048 game
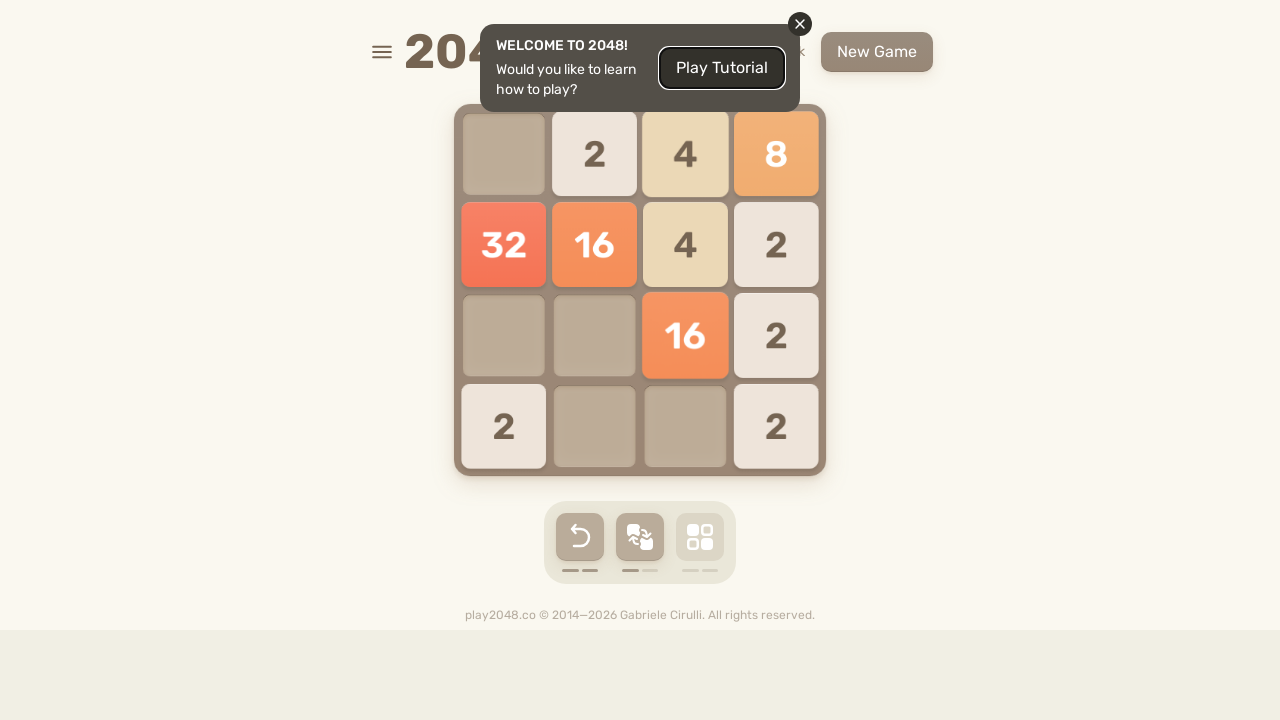

Pressed ArrowDown key in 2048 game
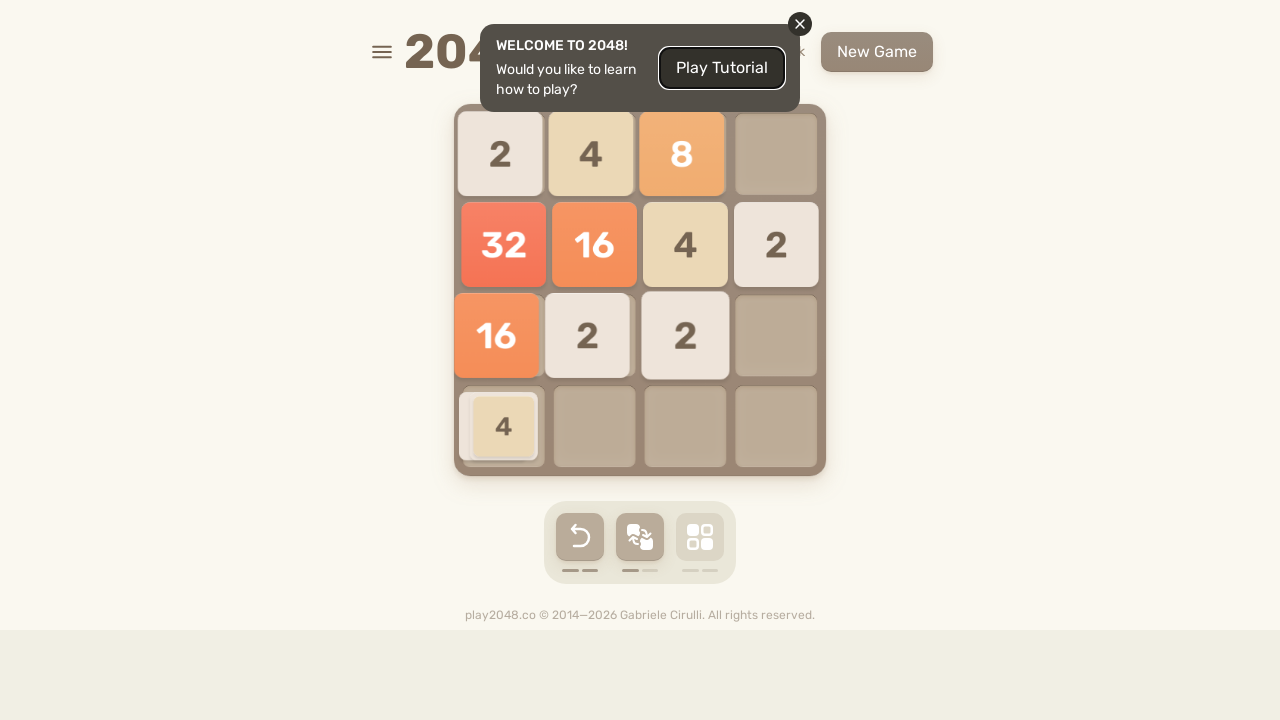

Pressed ArrowUp key in 2048 game
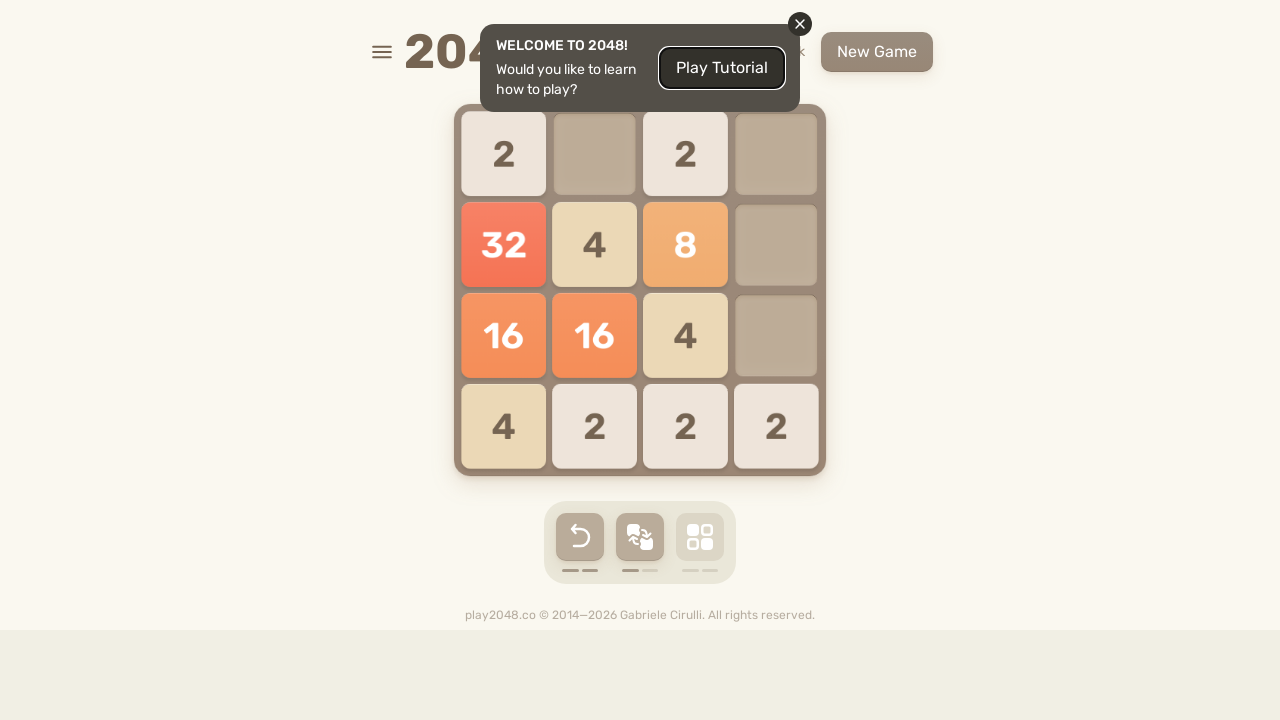

Pressed ArrowRight key in 2048 game
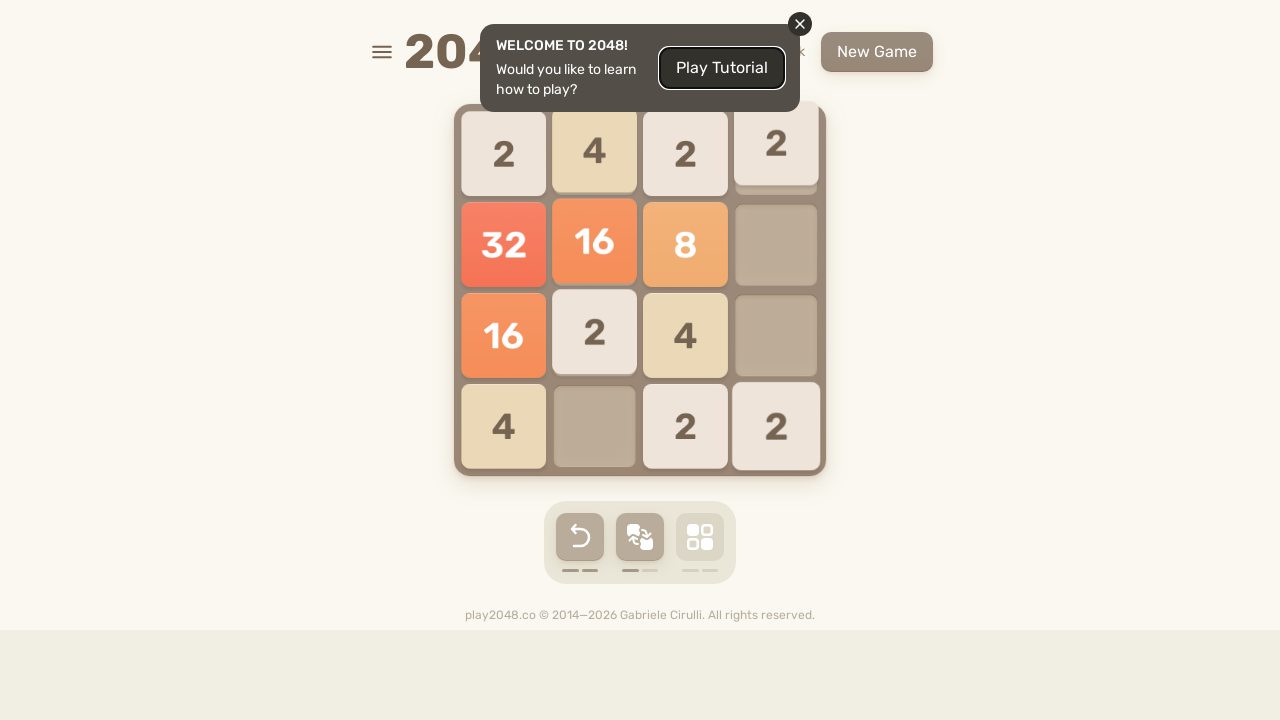

Pressed ArrowLeft key in 2048 game
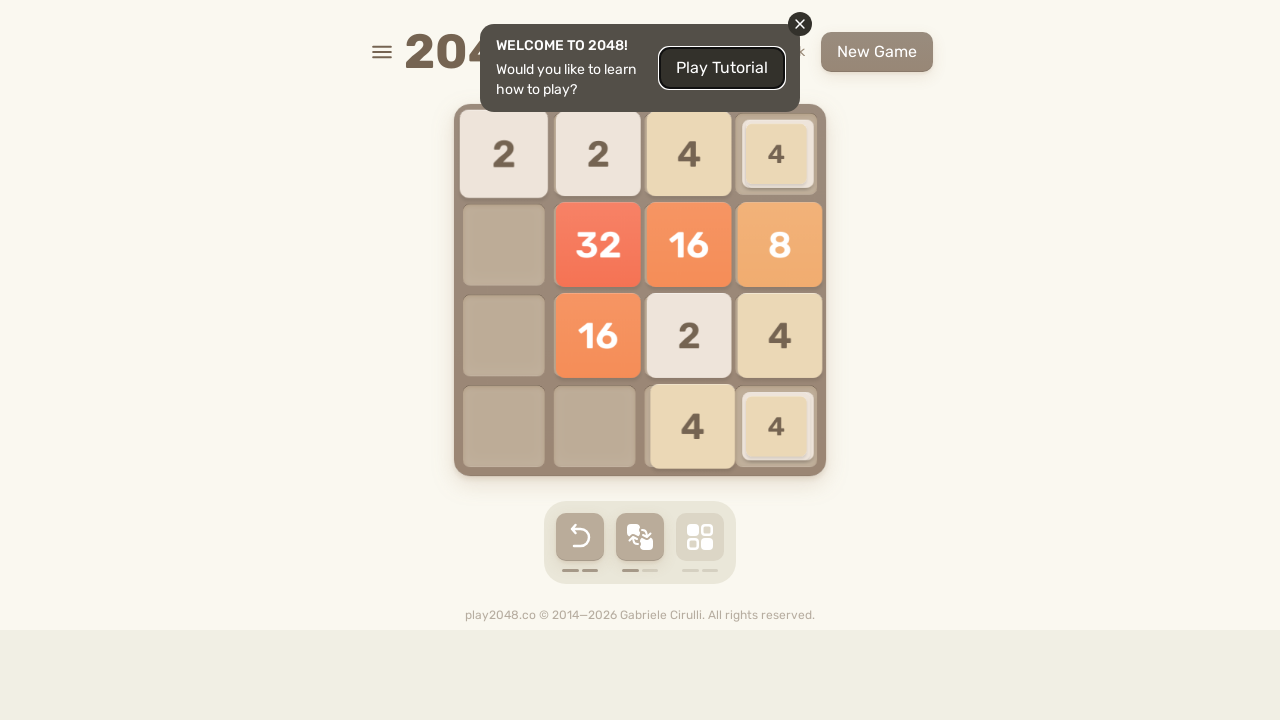

Pressed ArrowDown key in 2048 game
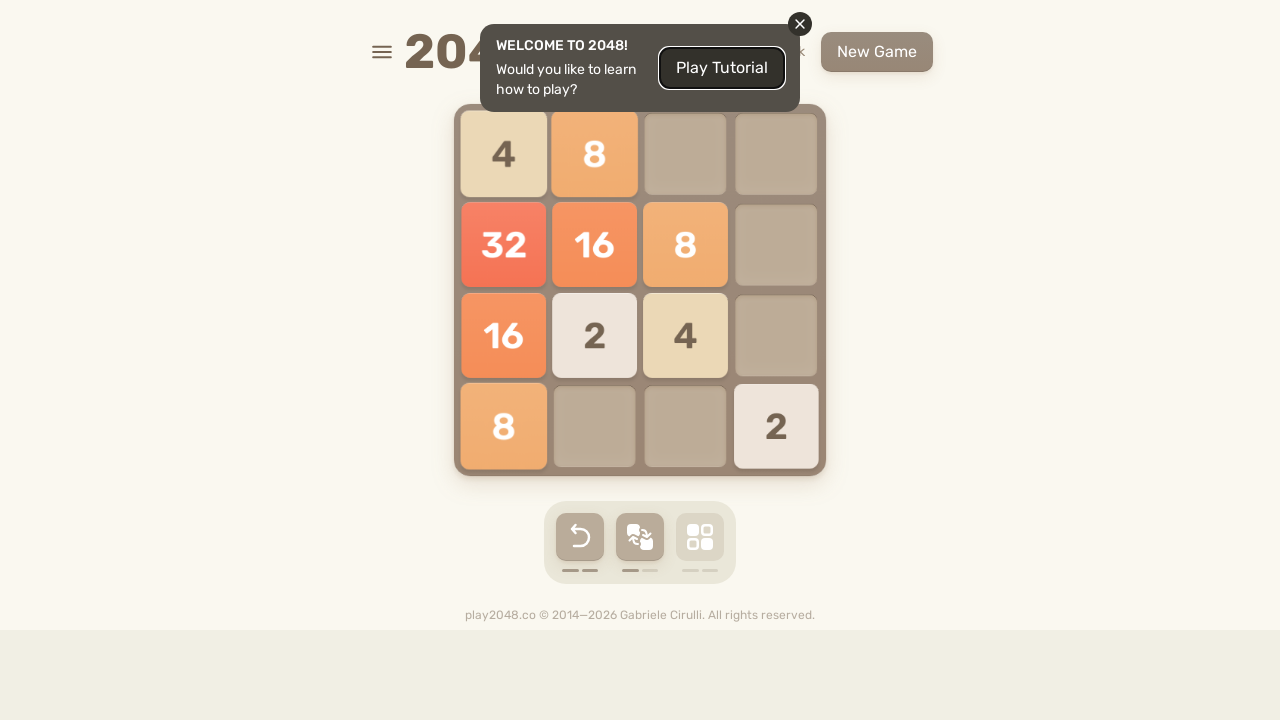

Pressed ArrowUp key in 2048 game
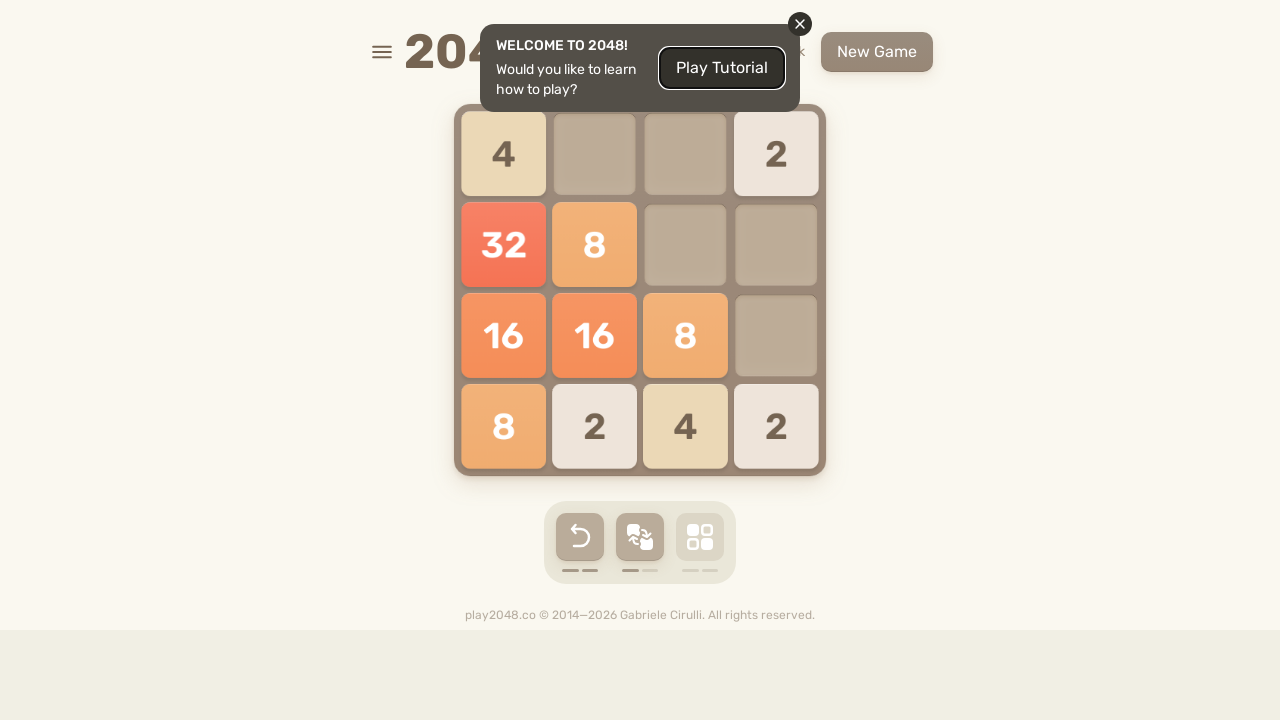

Pressed ArrowRight key in 2048 game
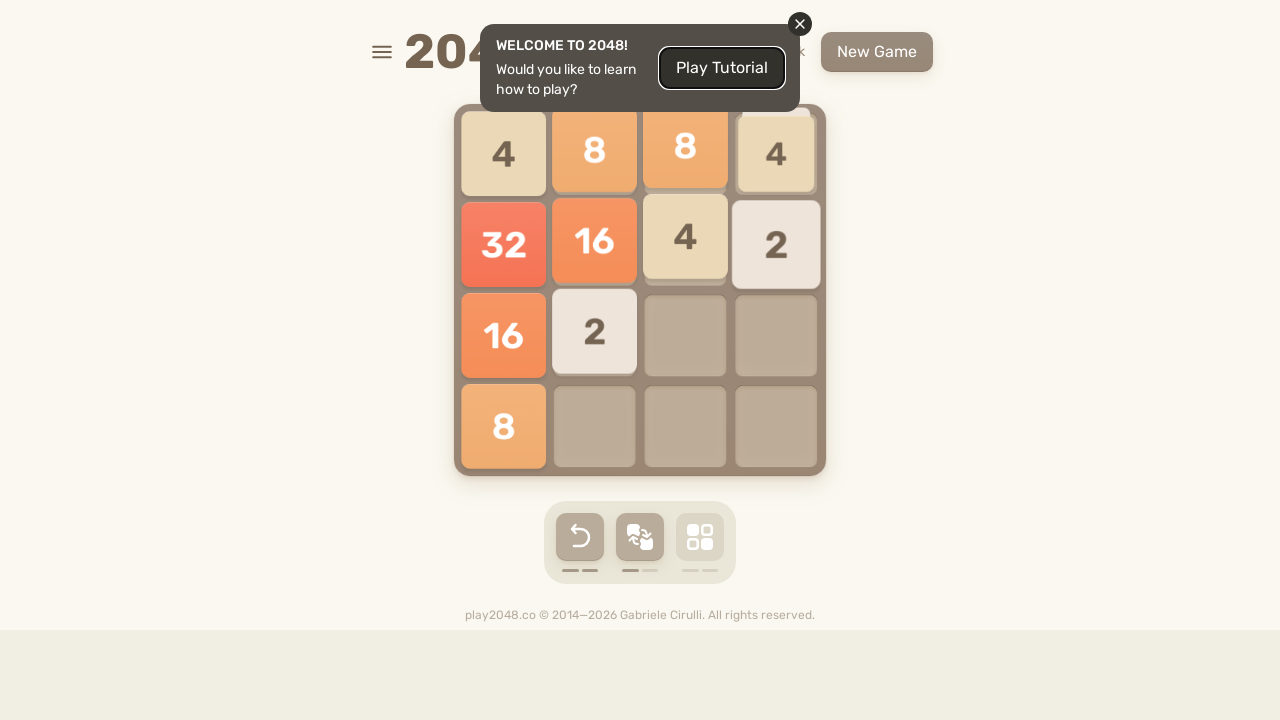

Pressed ArrowLeft key in 2048 game
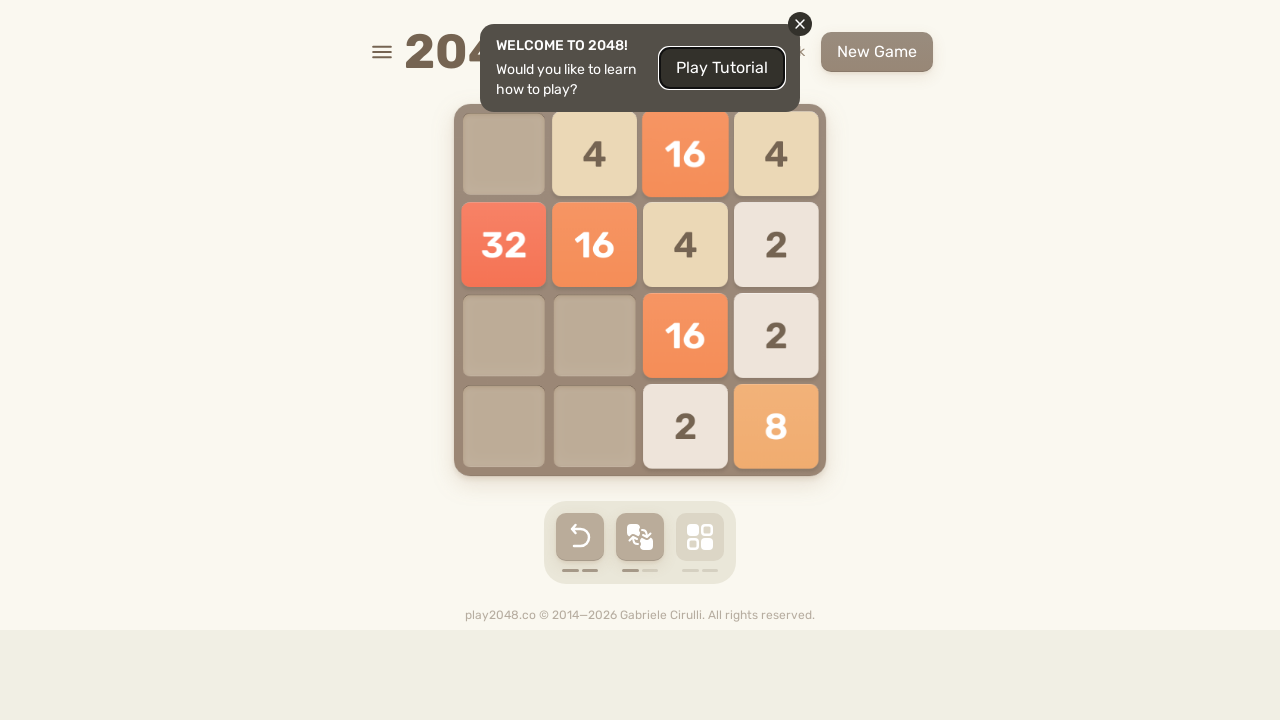

Pressed ArrowDown key in 2048 game
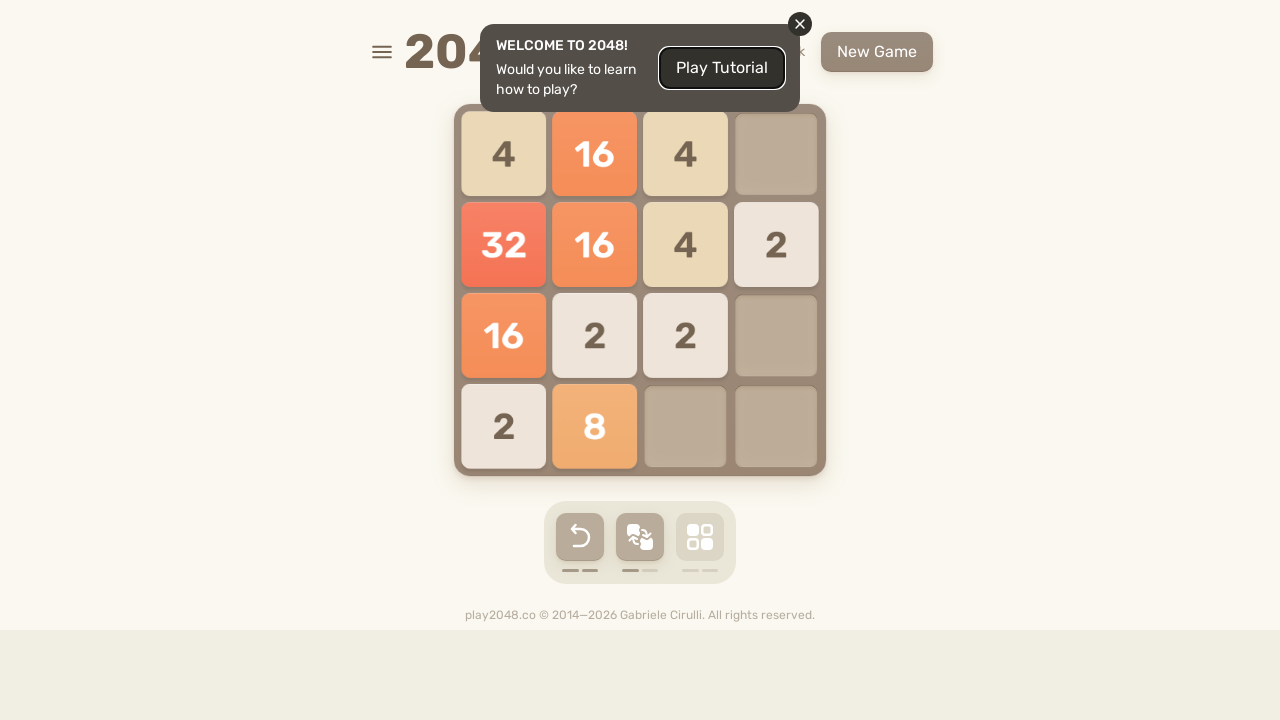

Pressed ArrowUp key in 2048 game
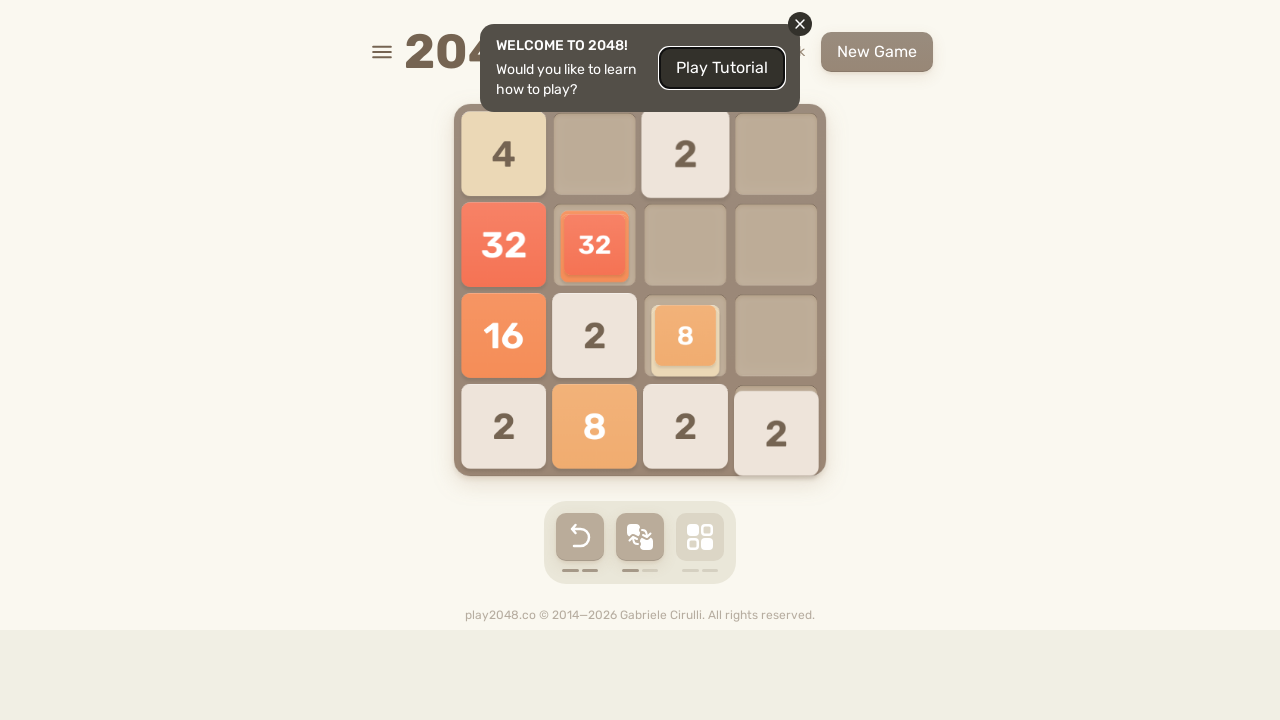

Pressed ArrowRight key in 2048 game
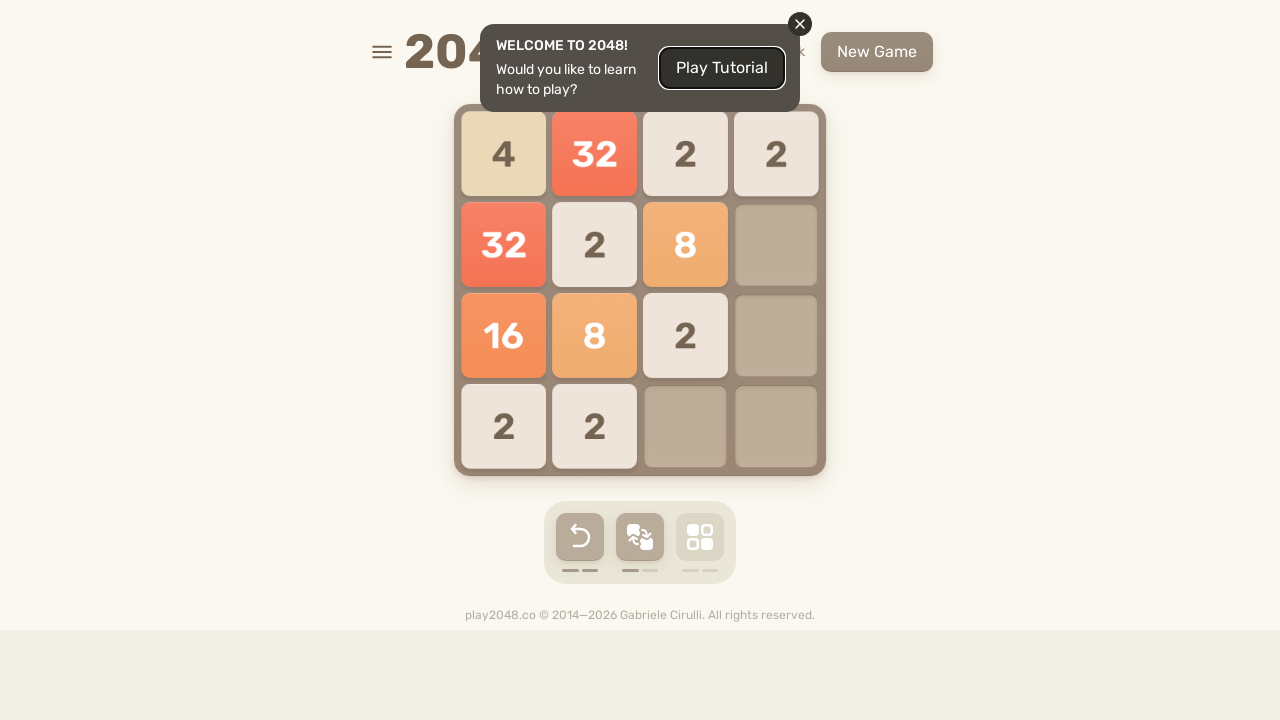

Pressed ArrowLeft key in 2048 game
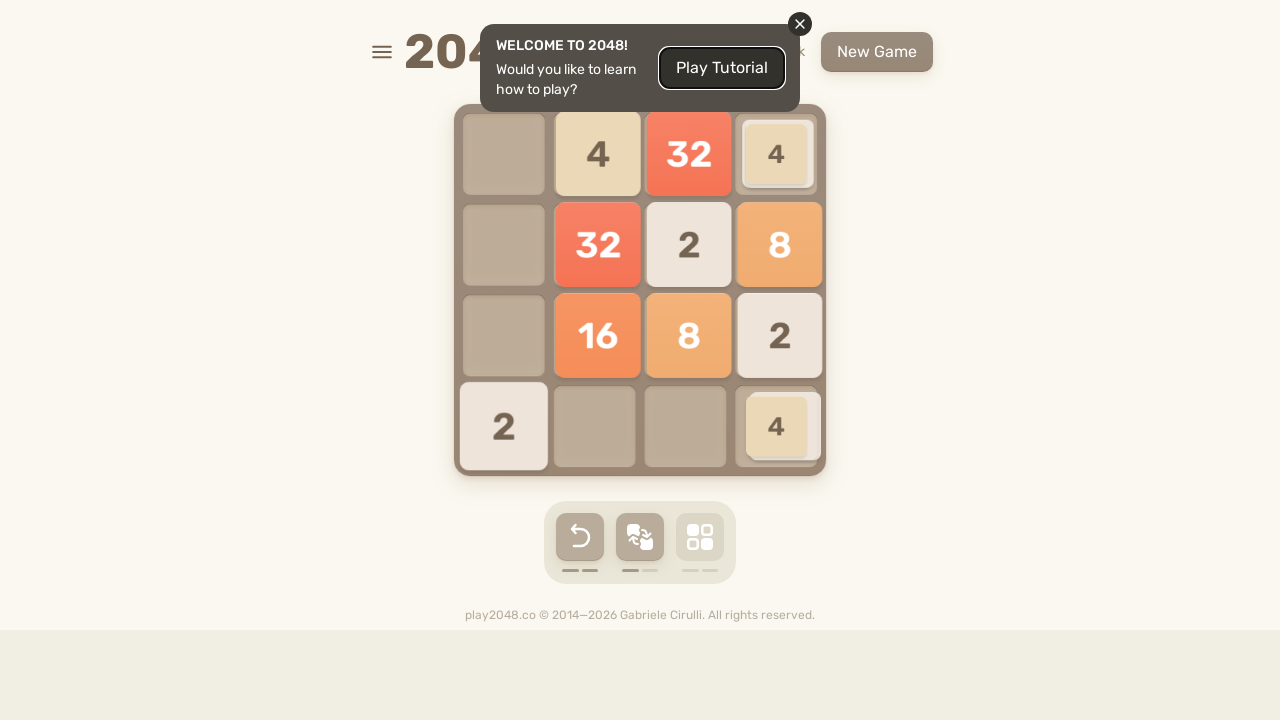

Pressed ArrowDown key in 2048 game
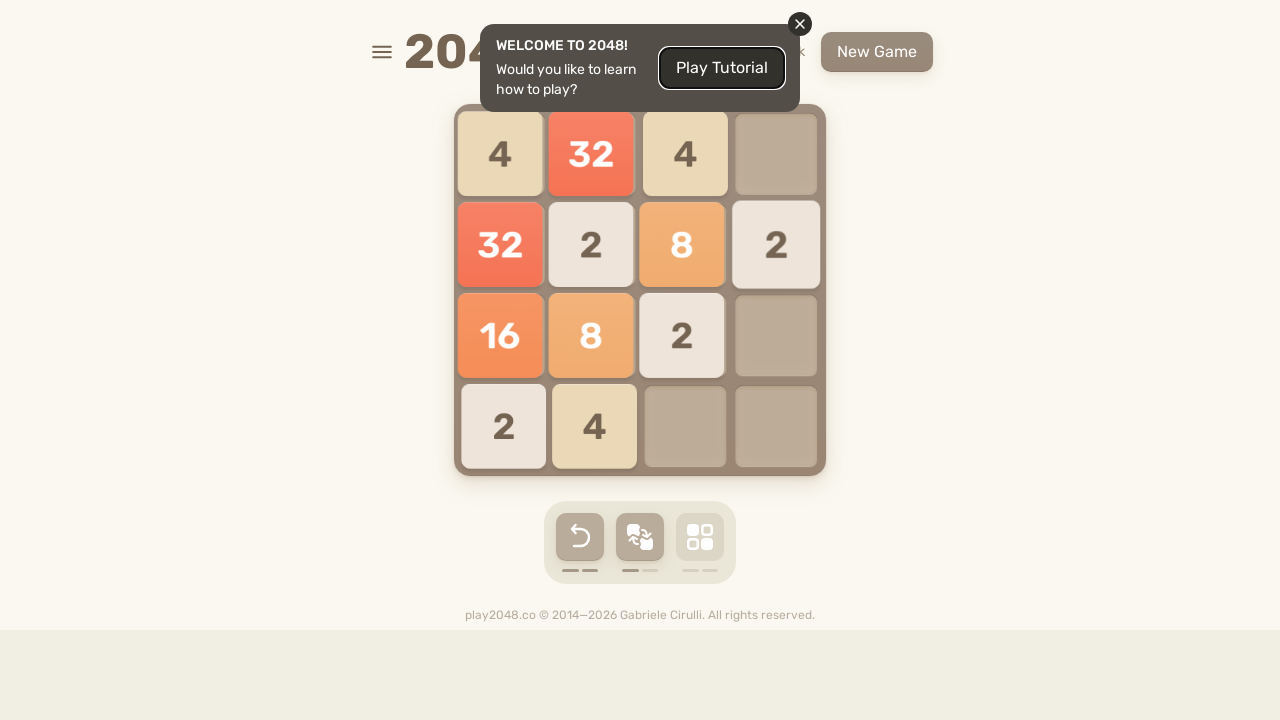

Pressed ArrowUp key in 2048 game
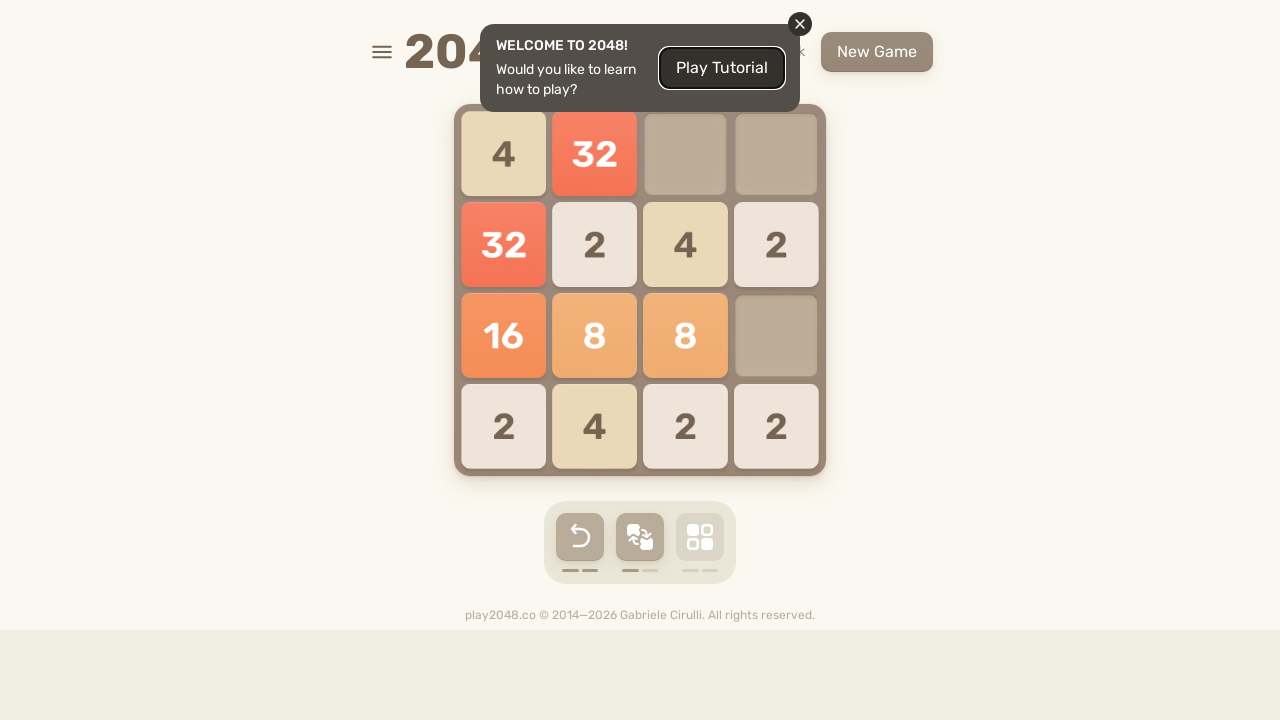

Pressed ArrowRight key in 2048 game
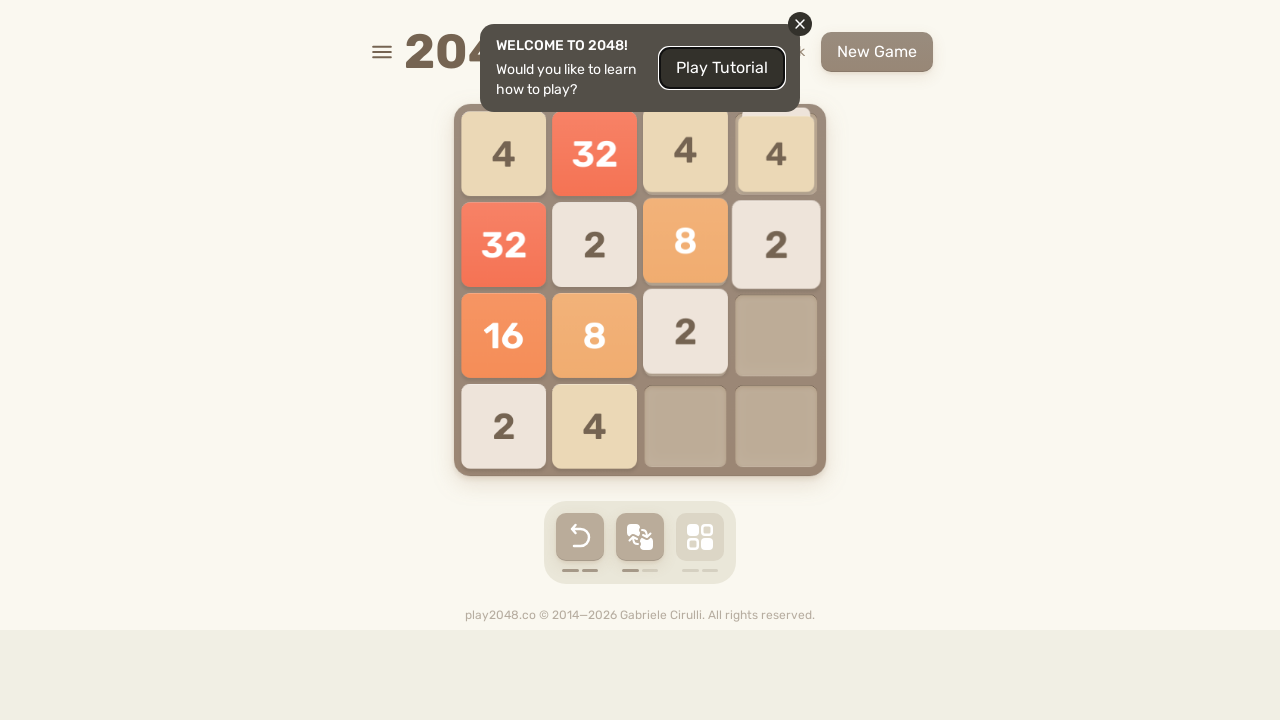

Pressed ArrowLeft key in 2048 game
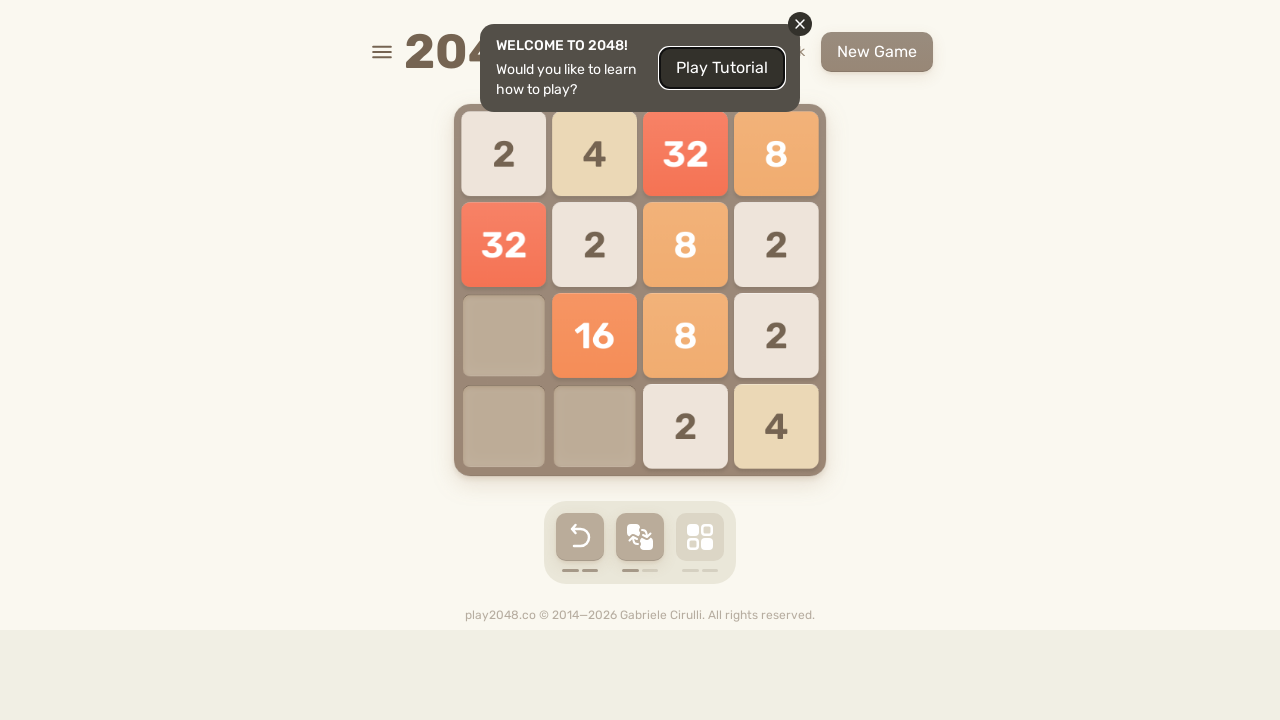

Pressed ArrowDown key in 2048 game
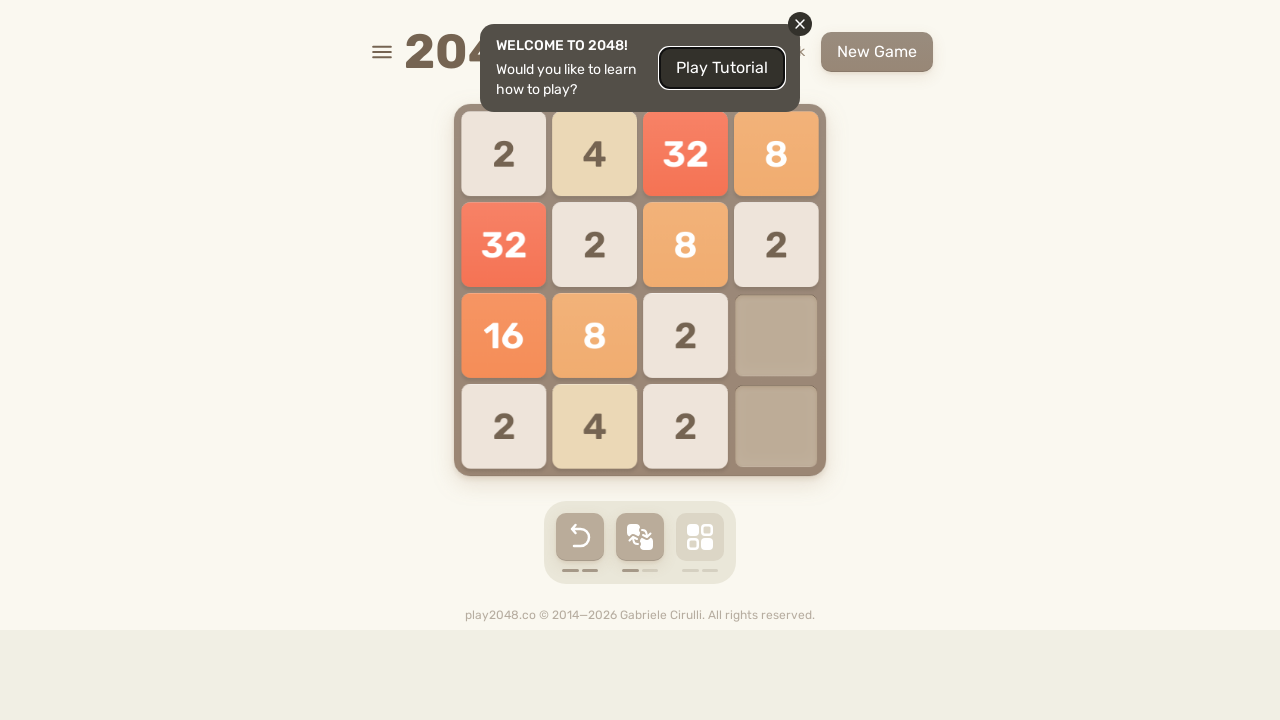

Pressed ArrowUp key in 2048 game
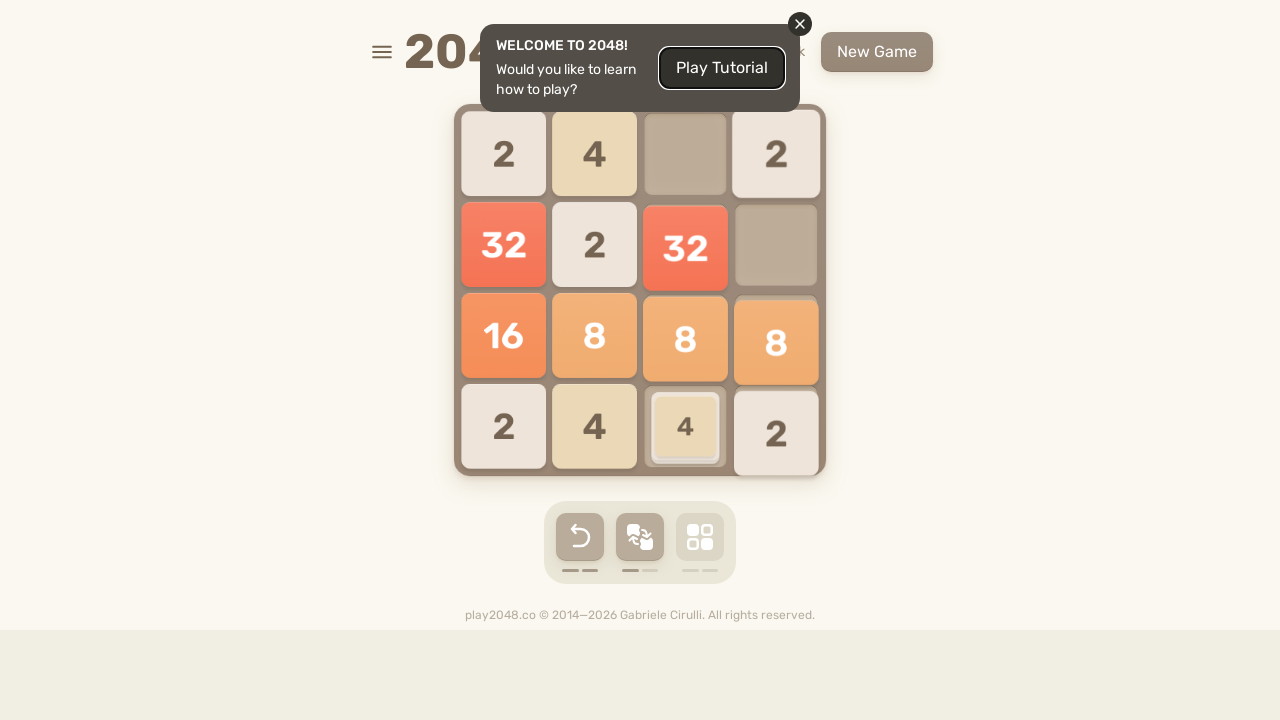

Pressed ArrowRight key in 2048 game
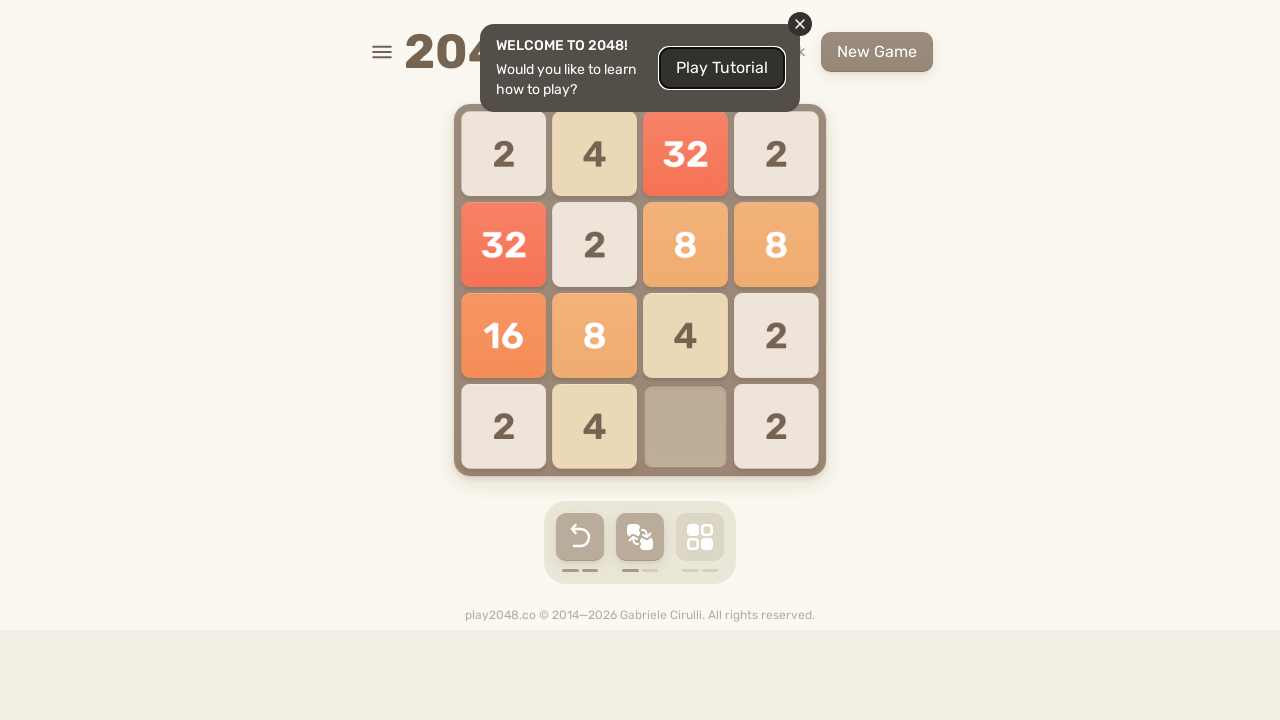

Pressed ArrowLeft key in 2048 game
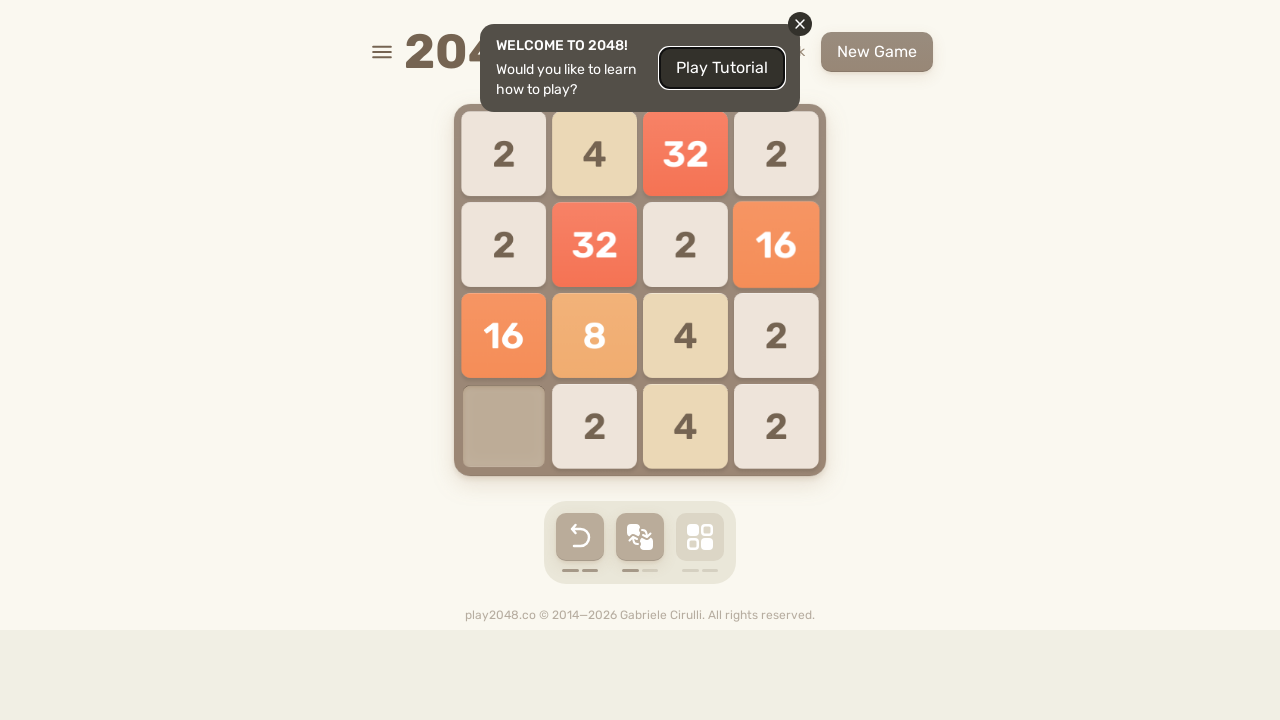

Pressed ArrowDown key in 2048 game
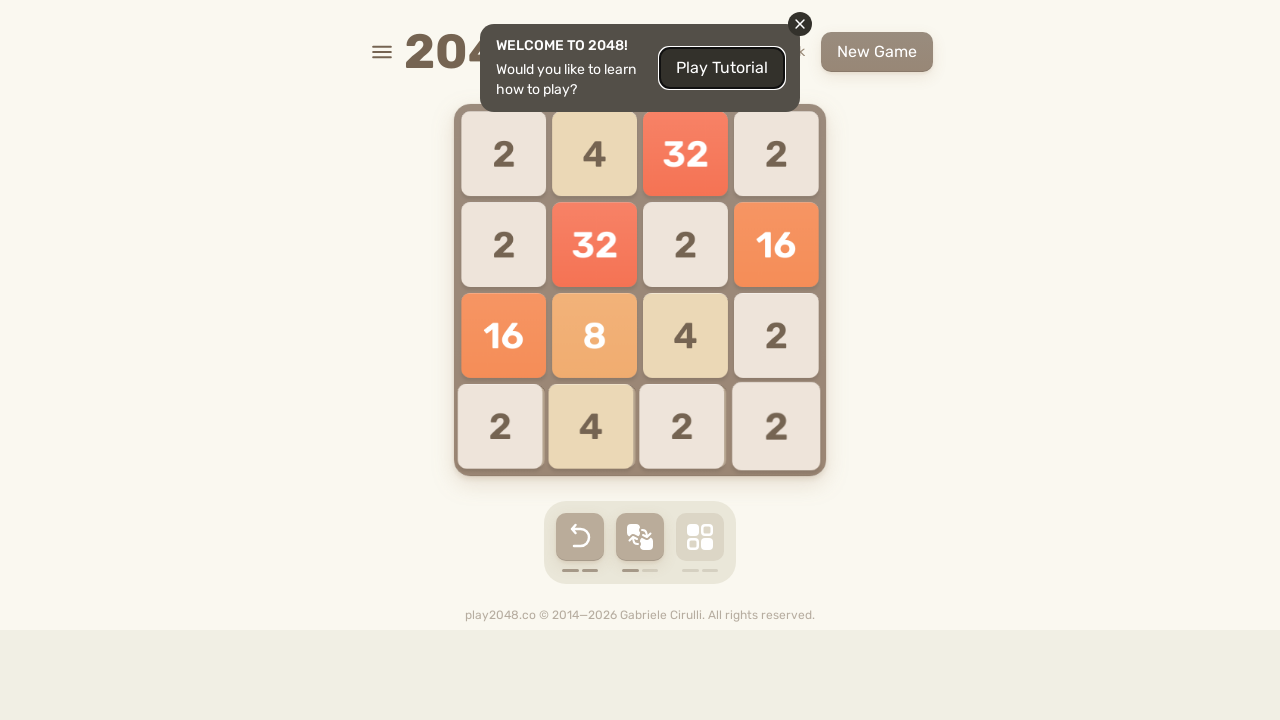

Pressed ArrowUp key in 2048 game
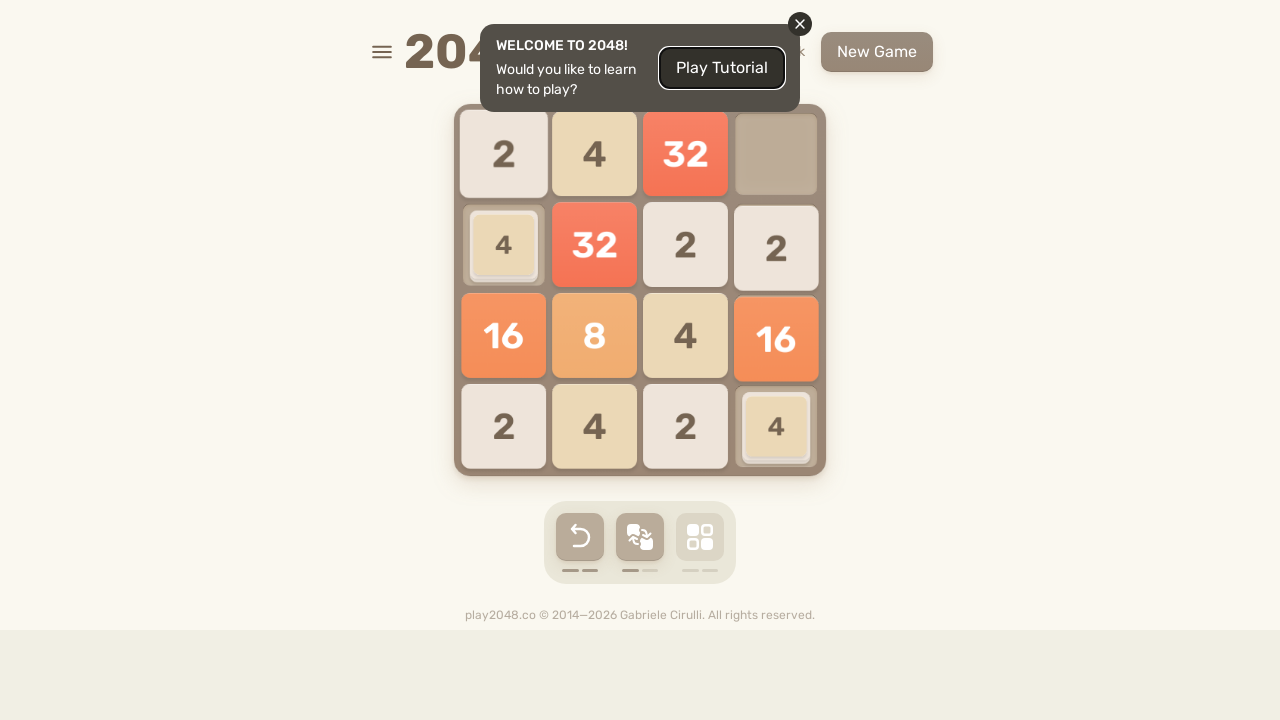

Pressed ArrowRight key in 2048 game
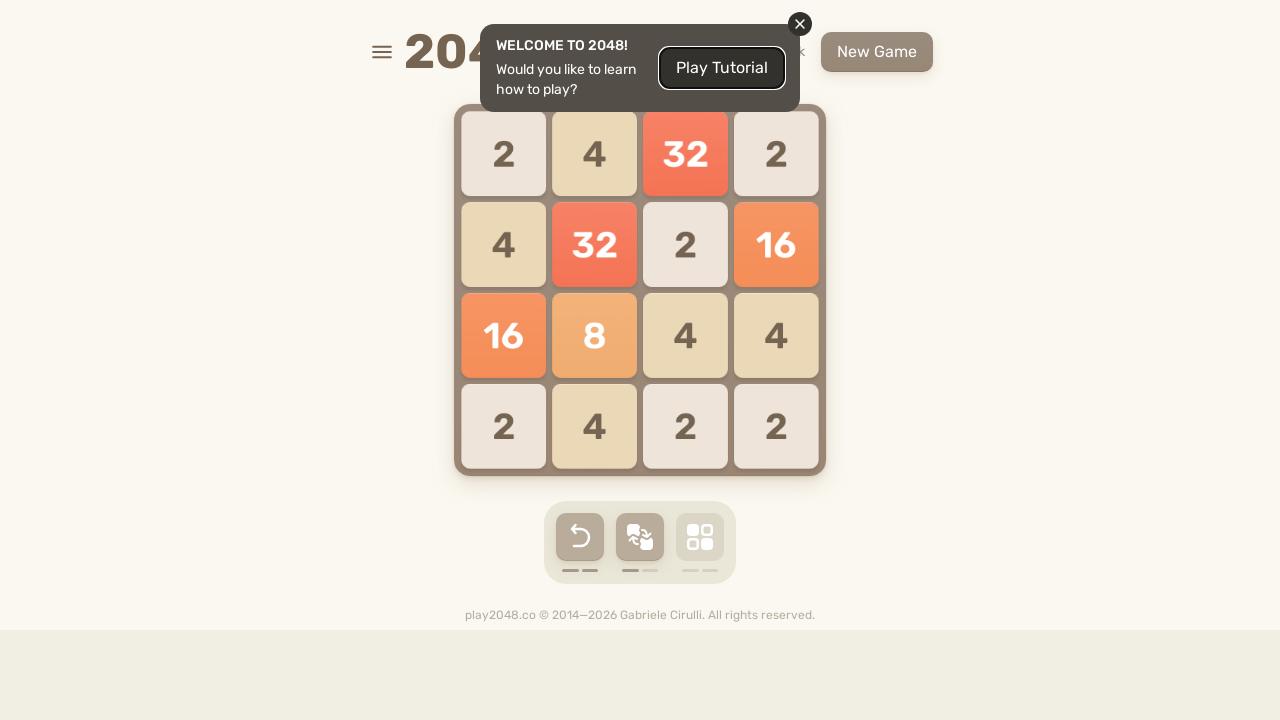

Pressed ArrowLeft key in 2048 game
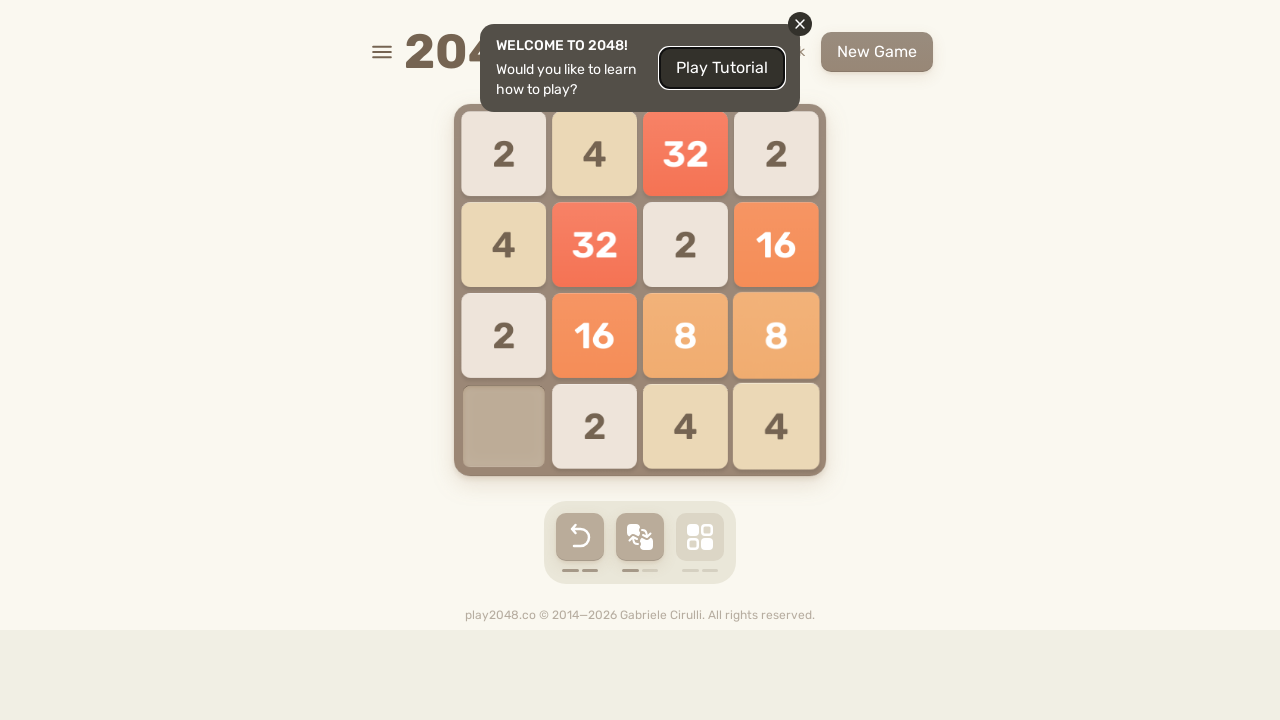

Pressed ArrowDown key in 2048 game
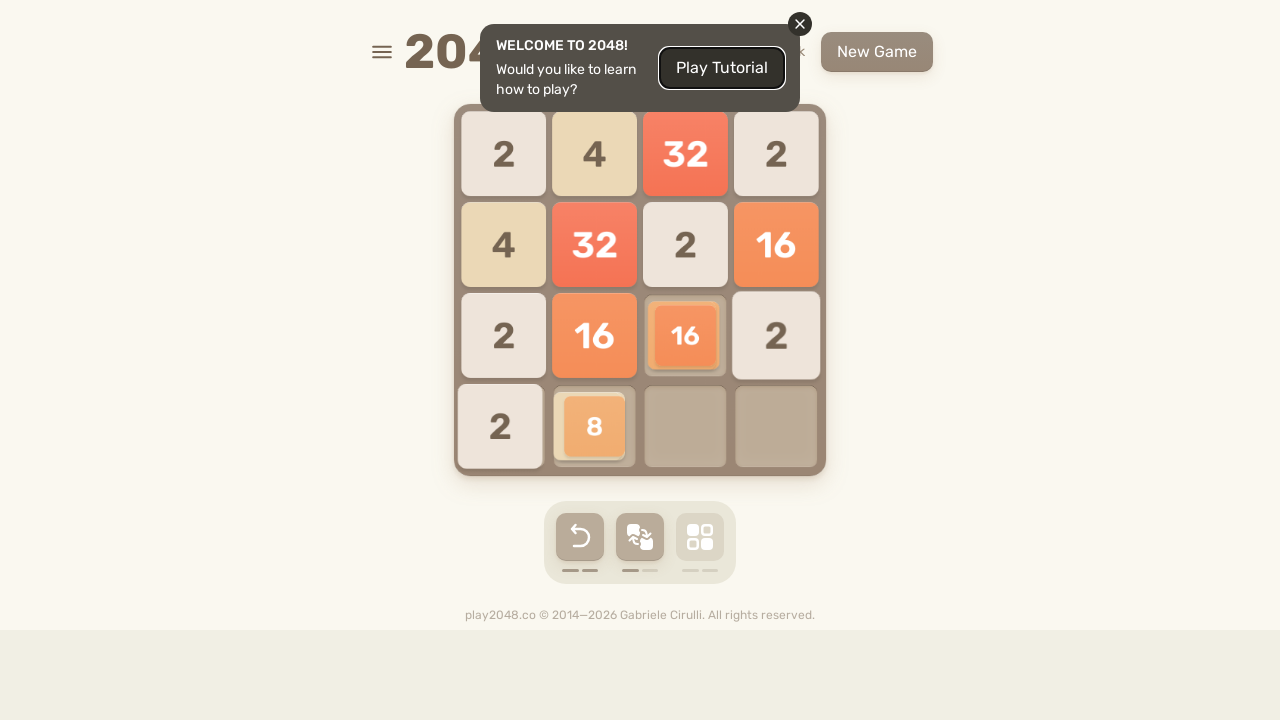

Pressed ArrowUp key in 2048 game
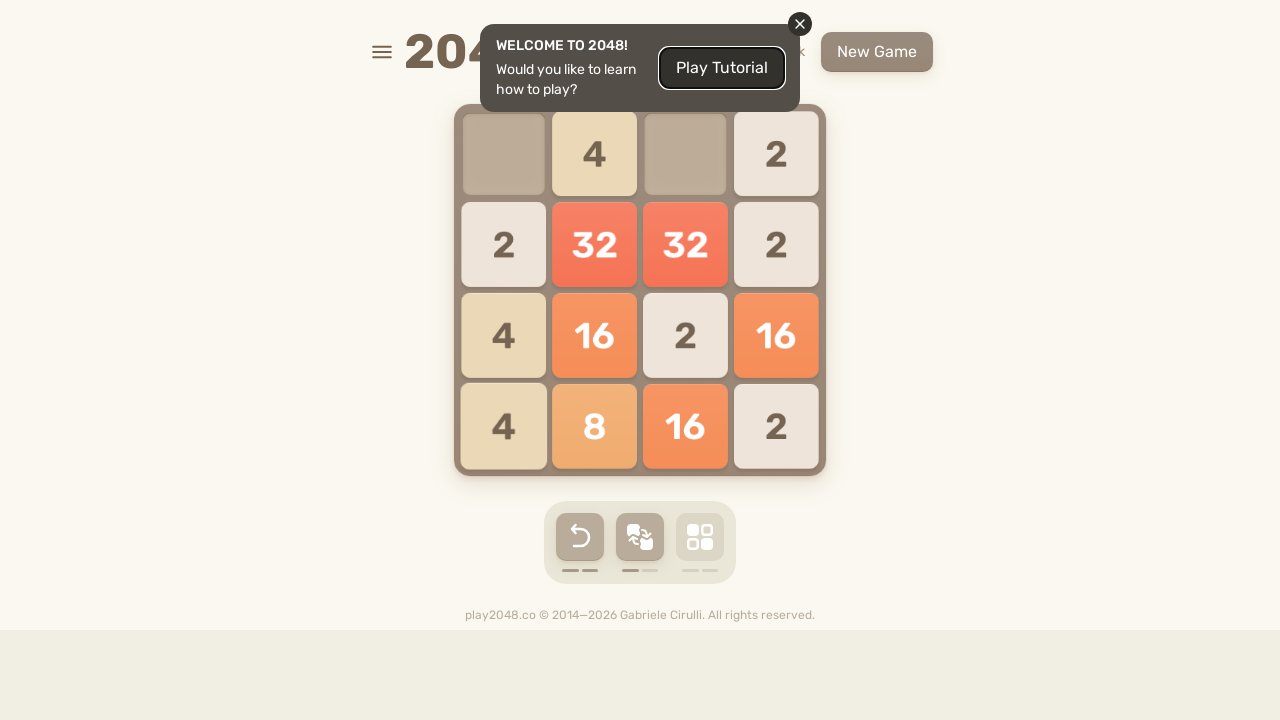

Pressed ArrowRight key in 2048 game
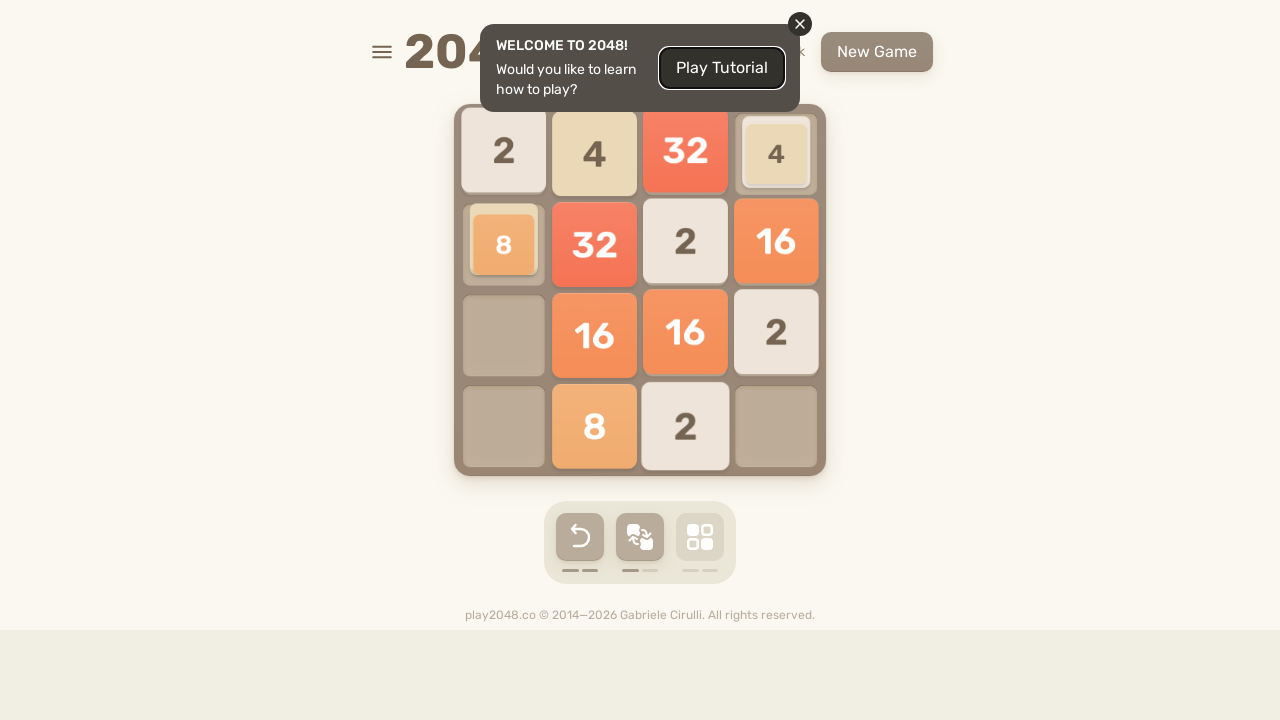

Pressed ArrowLeft key in 2048 game
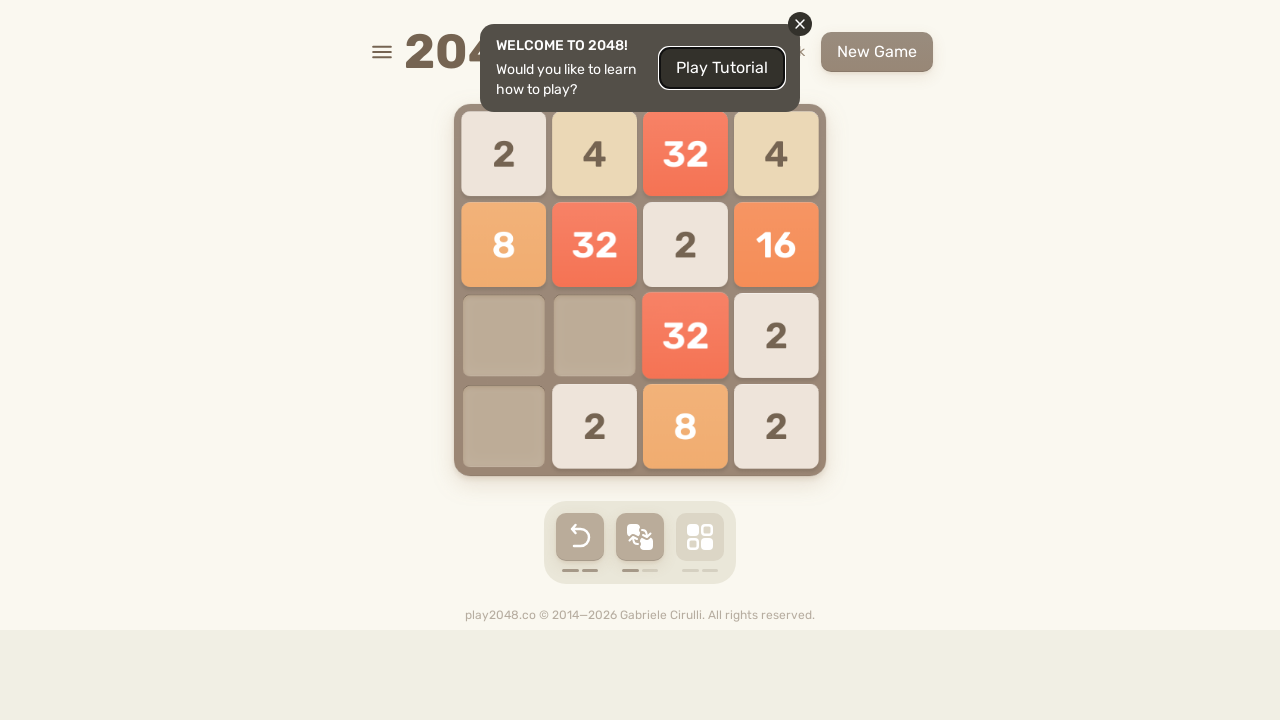

Pressed ArrowDown key in 2048 game
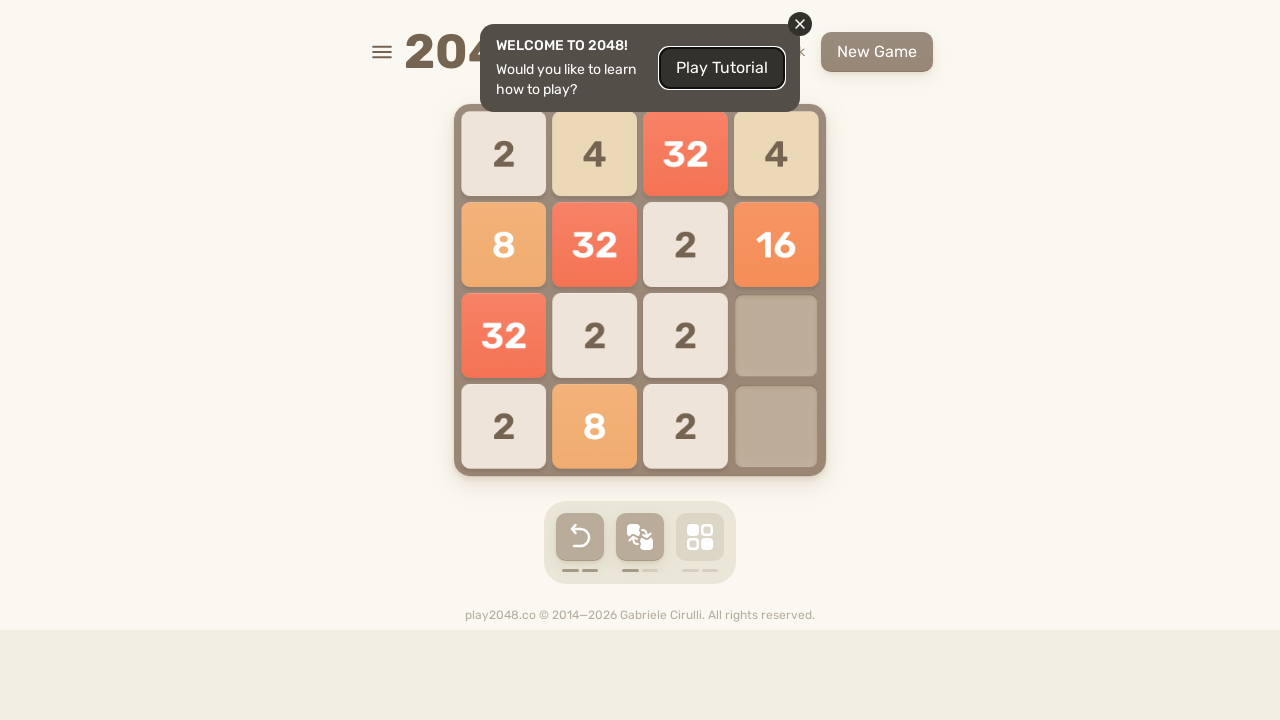

Pressed ArrowUp key in 2048 game
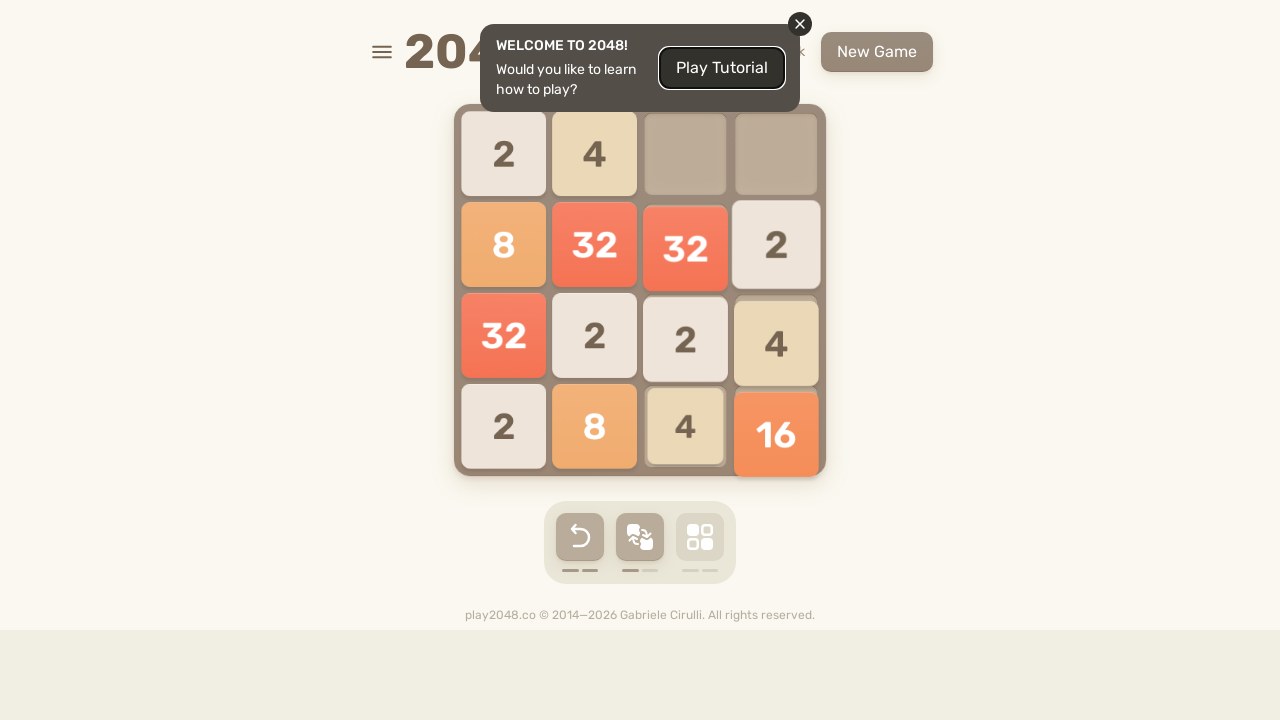

Pressed ArrowRight key in 2048 game
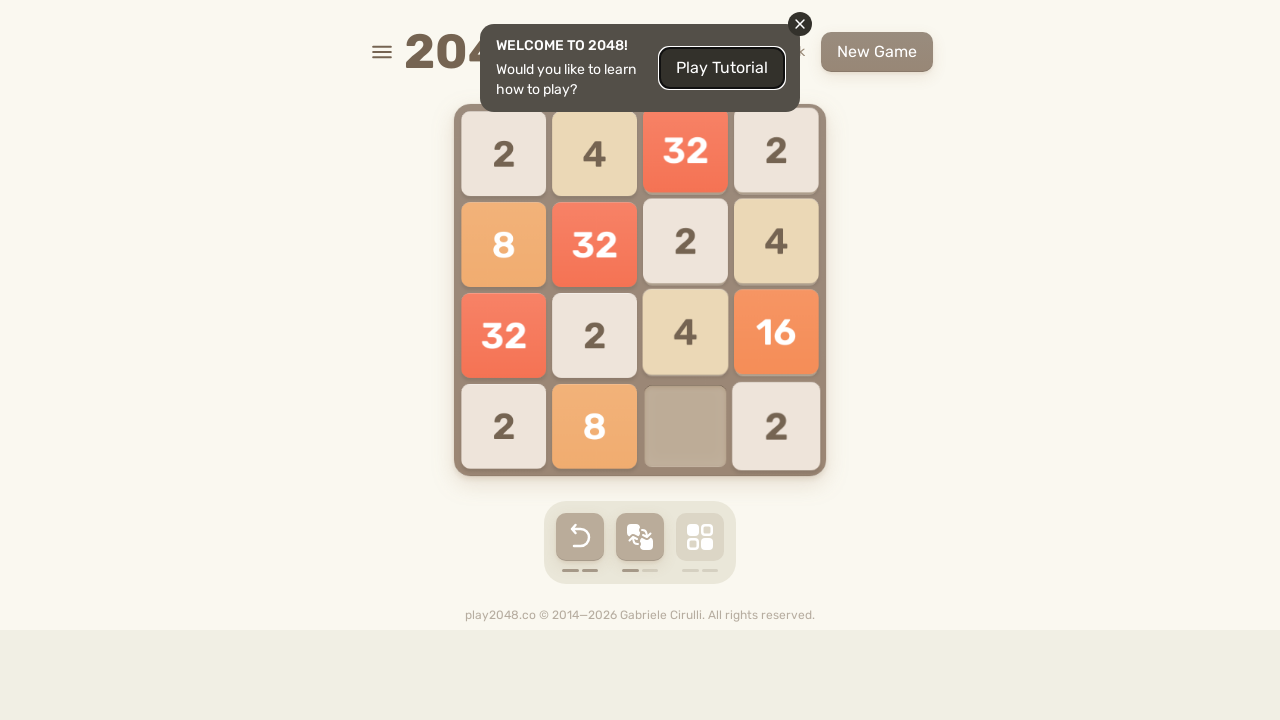

Pressed ArrowLeft key in 2048 game
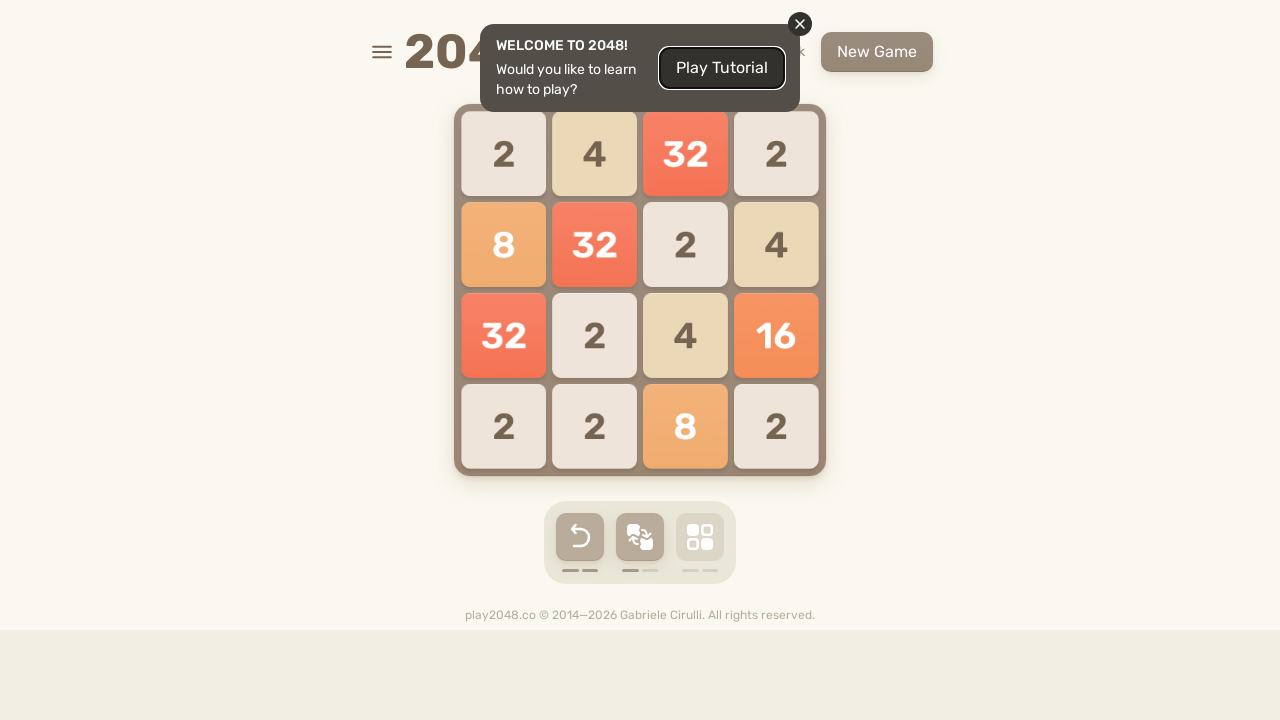

Pressed ArrowDown key in 2048 game
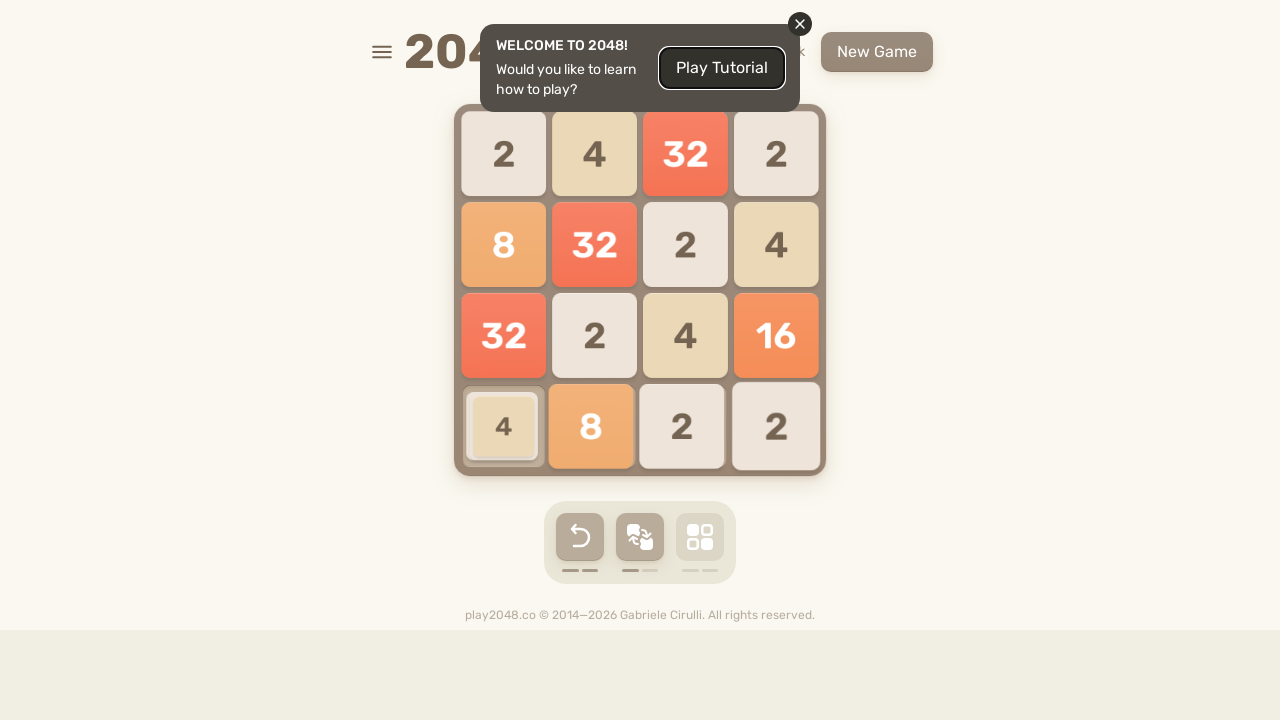

Pressed ArrowUp key in 2048 game
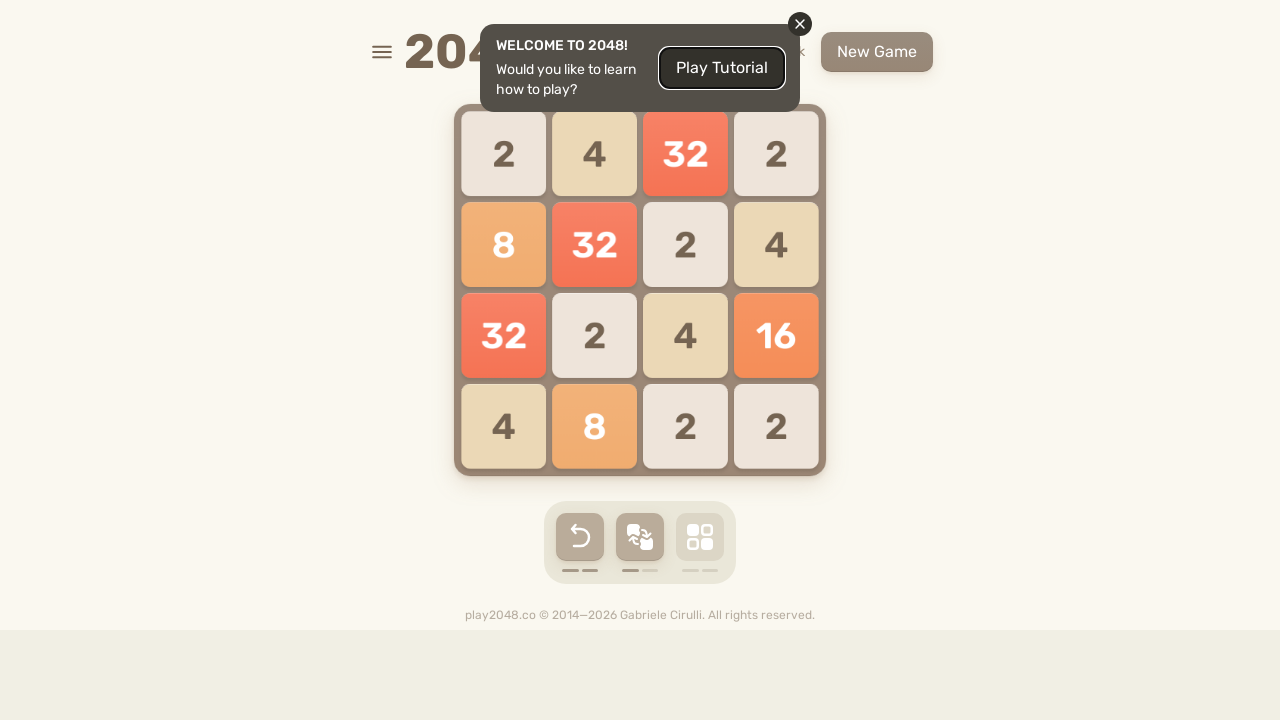

Pressed ArrowRight key in 2048 game
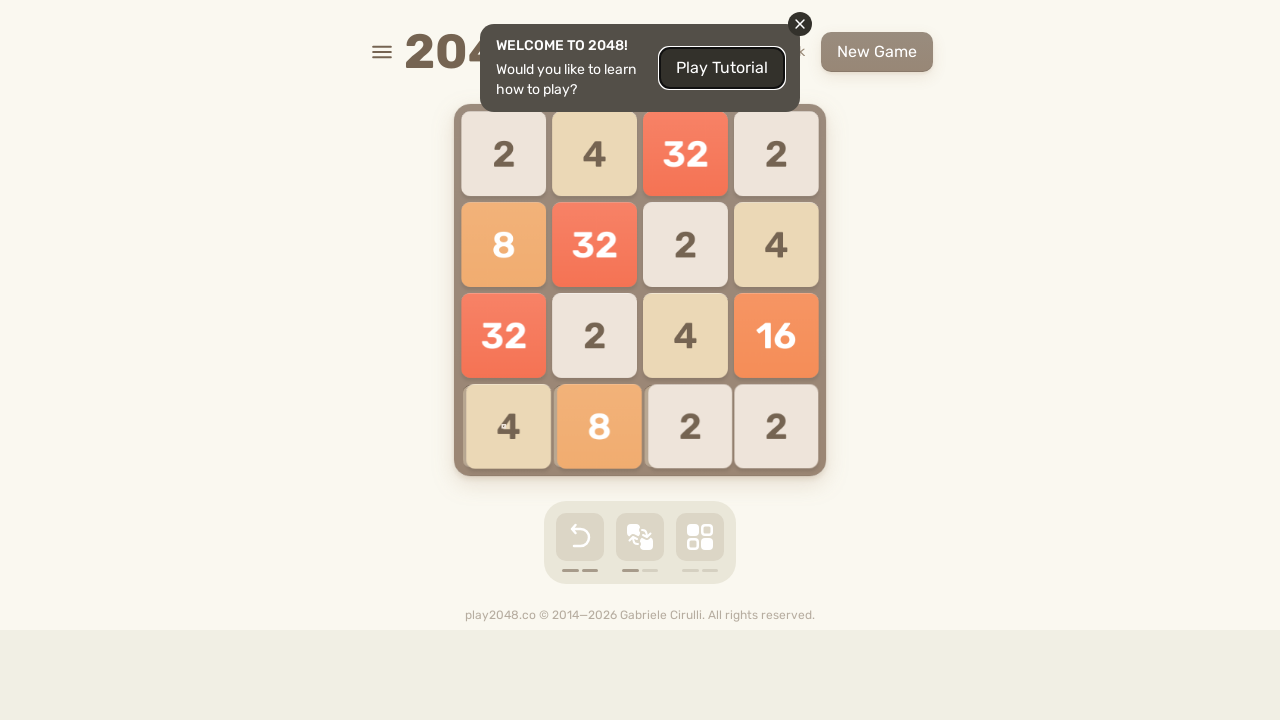

Pressed ArrowLeft key in 2048 game
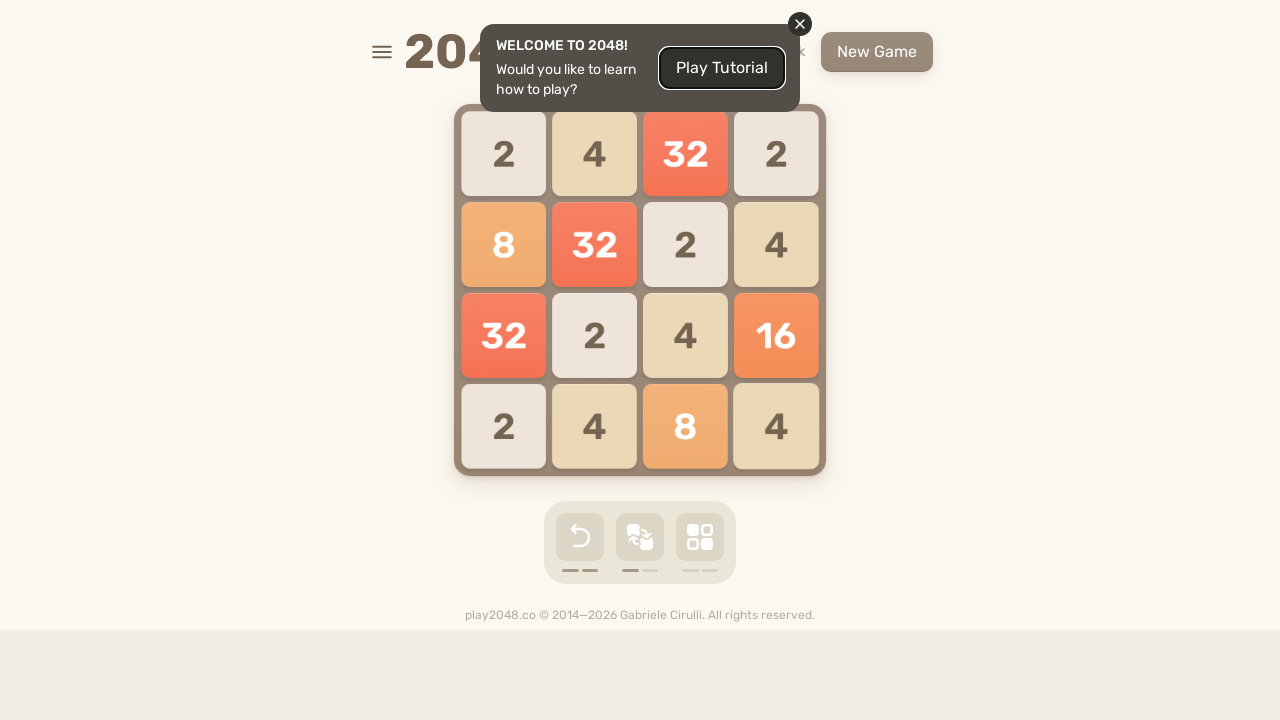

Pressed ArrowDown key in 2048 game
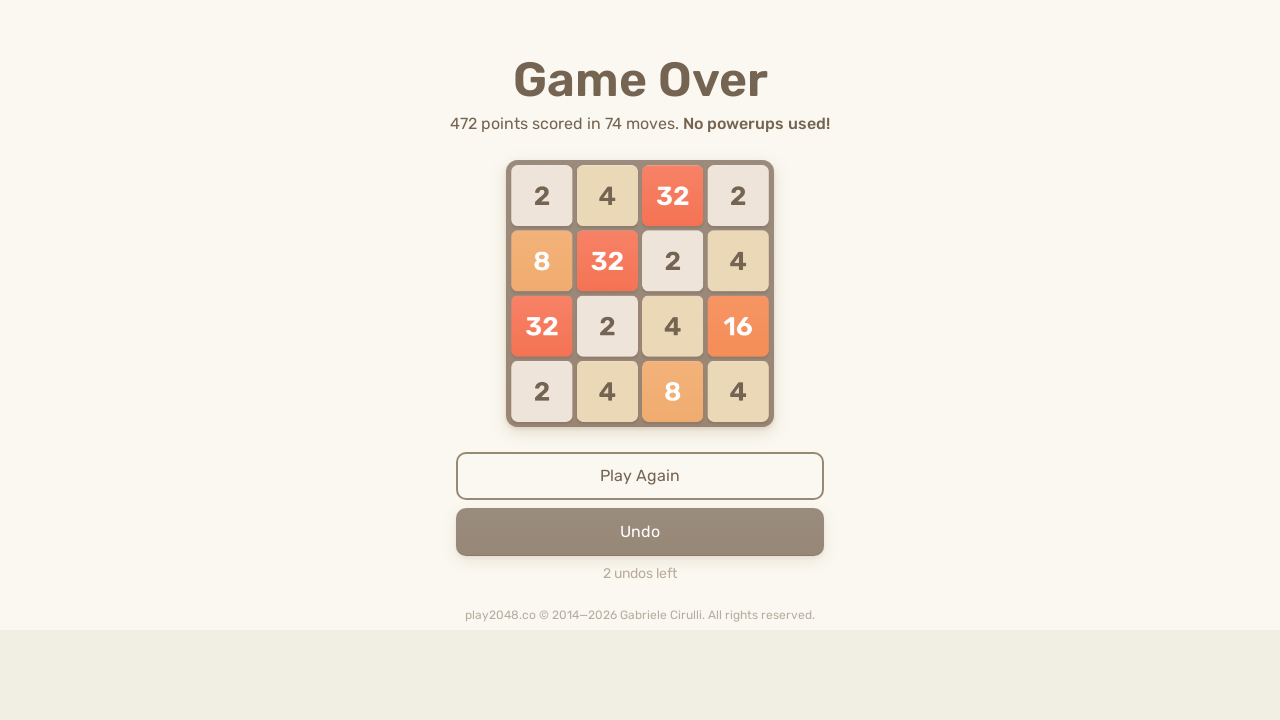

Pressed ArrowUp key in 2048 game
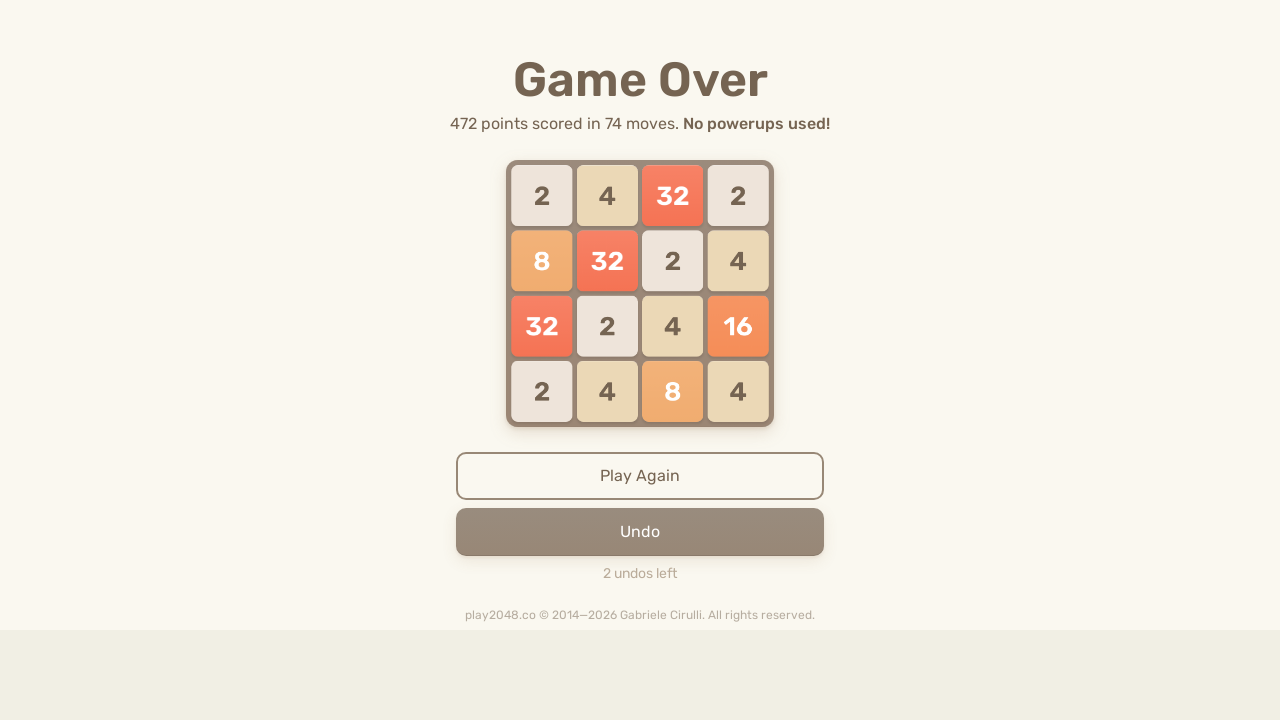

Pressed ArrowRight key in 2048 game
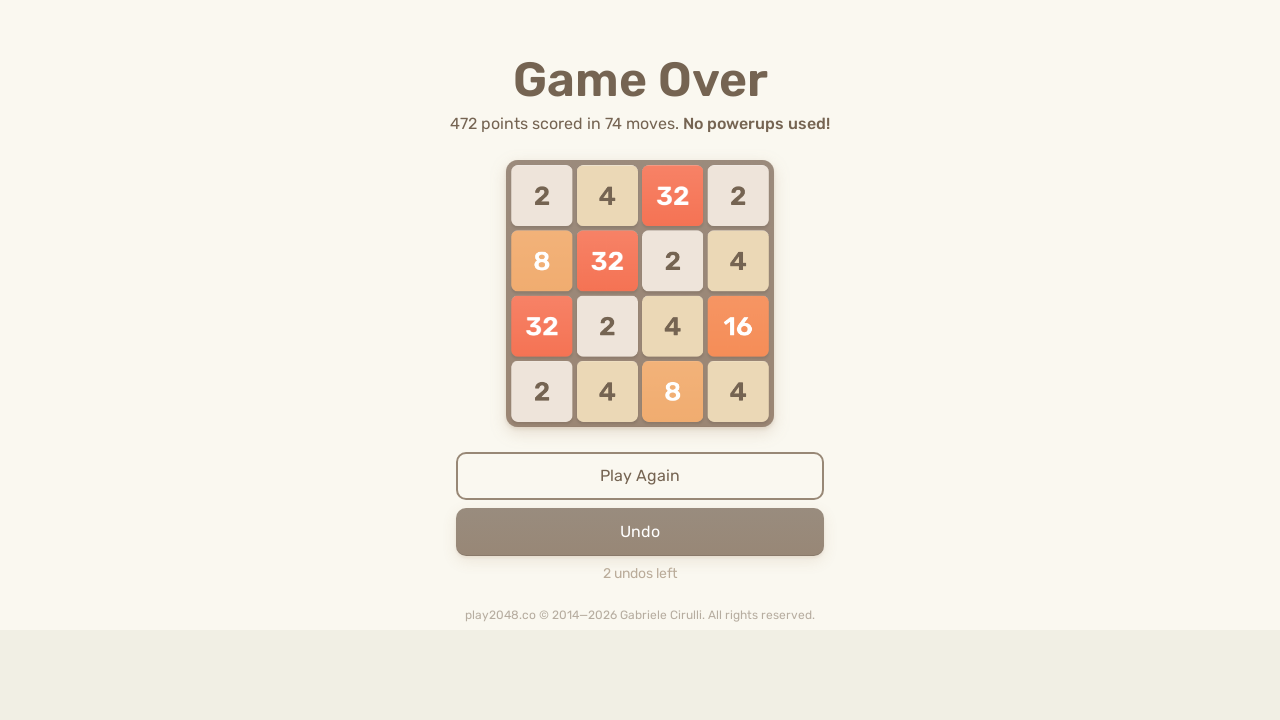

Located retry button element
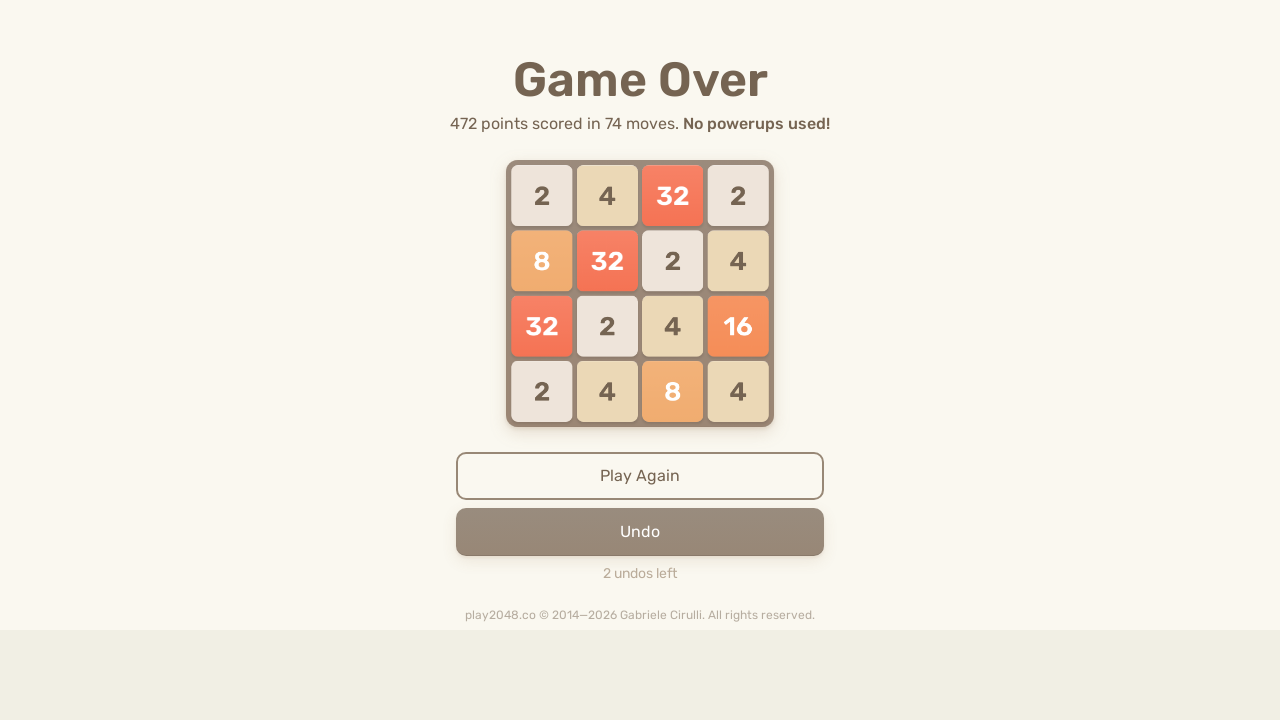

Pressed ArrowLeft key in 2048 game
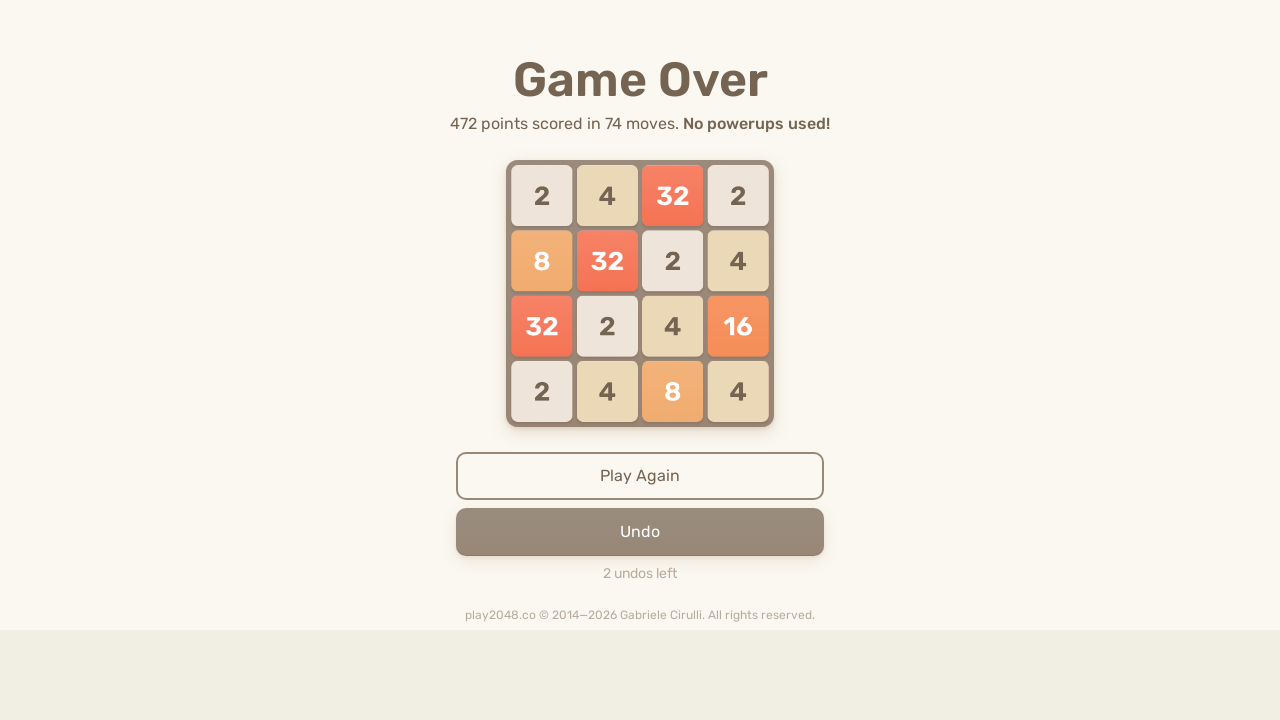

Pressed ArrowDown key in 2048 game
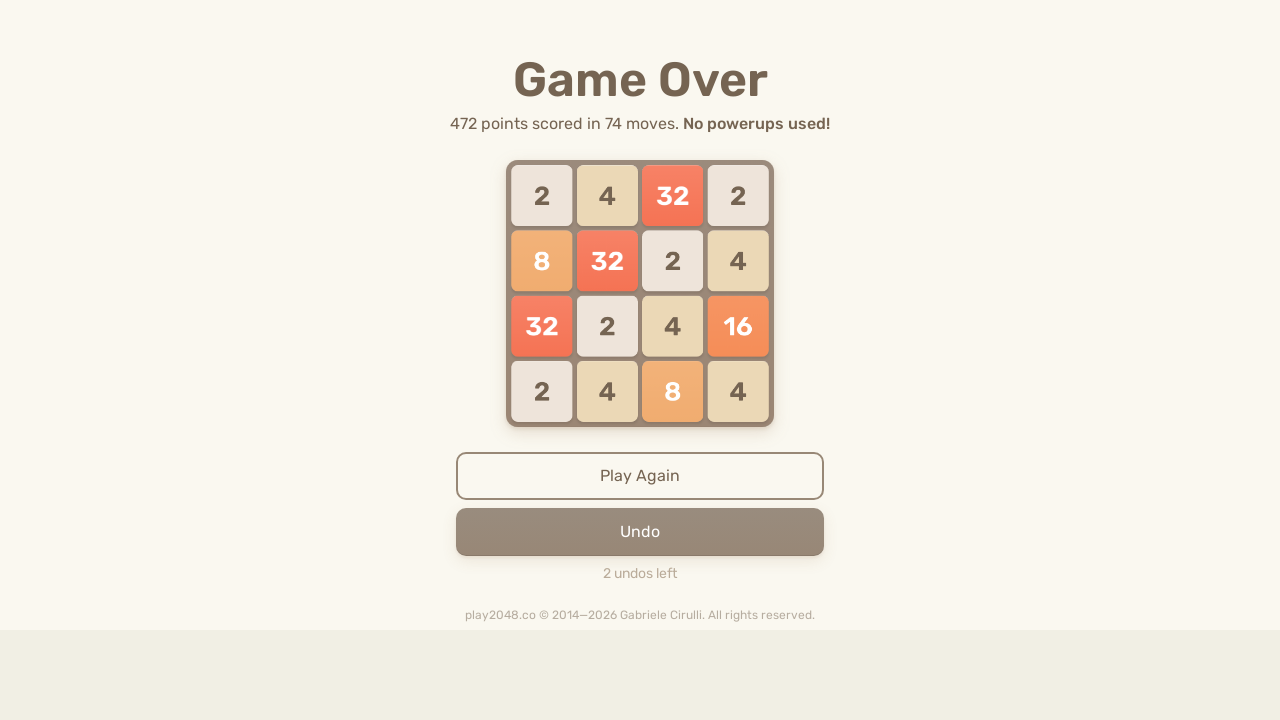

Pressed ArrowUp key in 2048 game
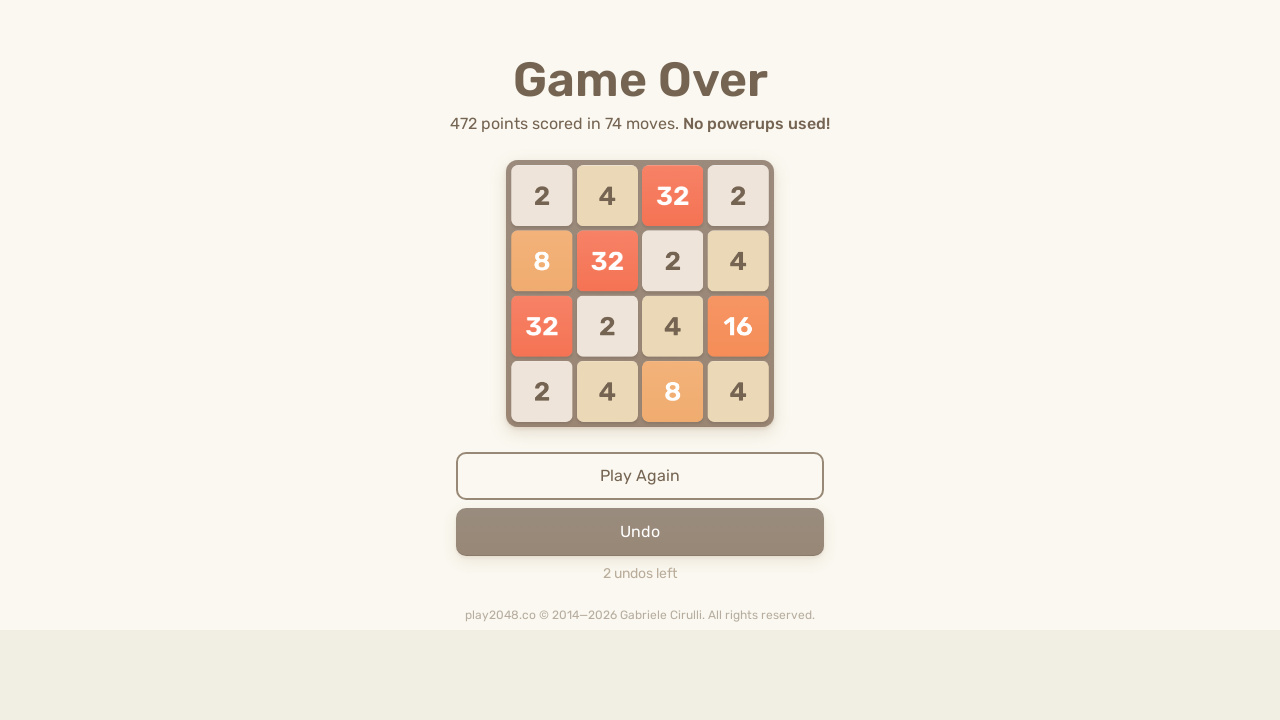

Pressed ArrowRight key in 2048 game
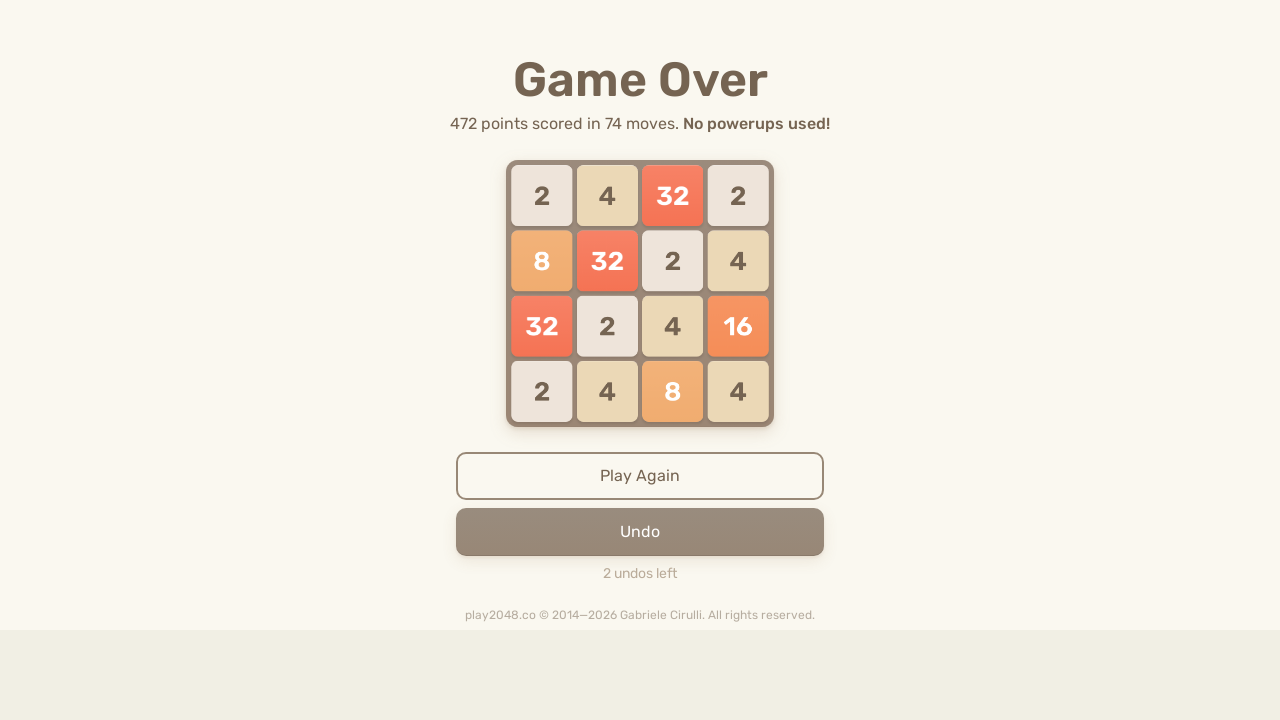

Pressed ArrowLeft key in 2048 game
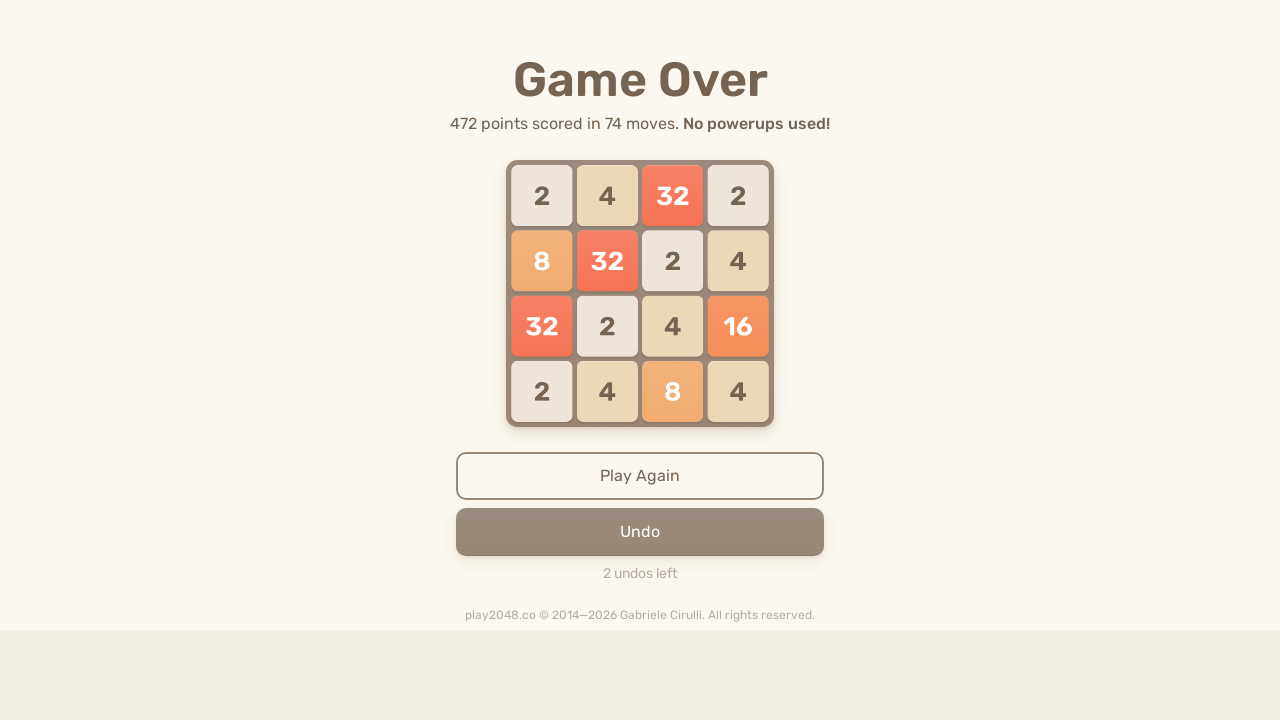

Pressed ArrowDown key in 2048 game
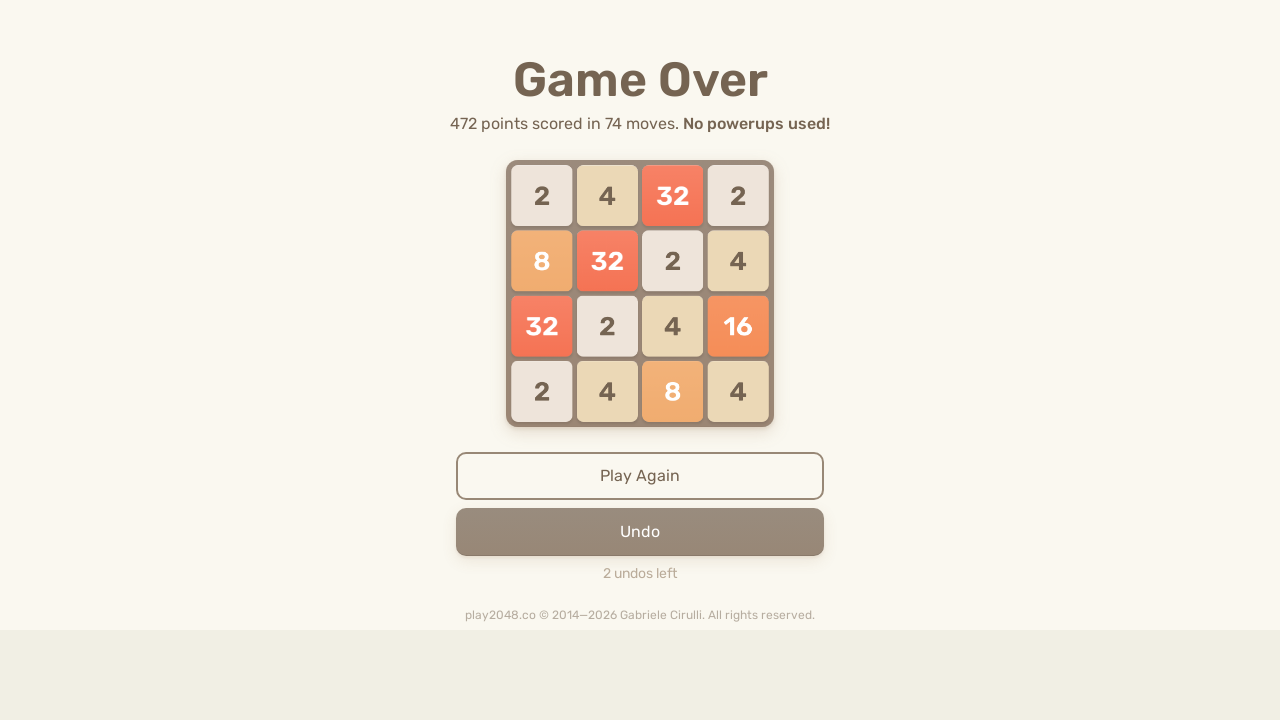

Pressed ArrowUp key in 2048 game
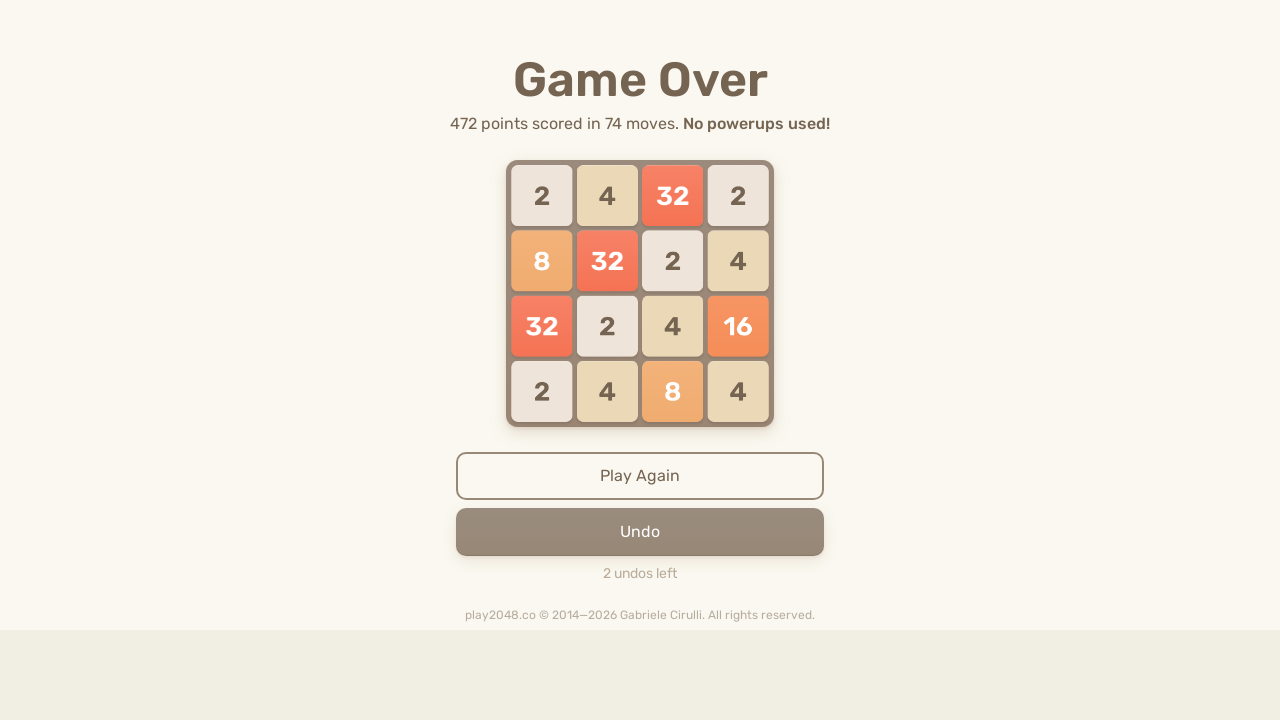

Pressed ArrowRight key in 2048 game
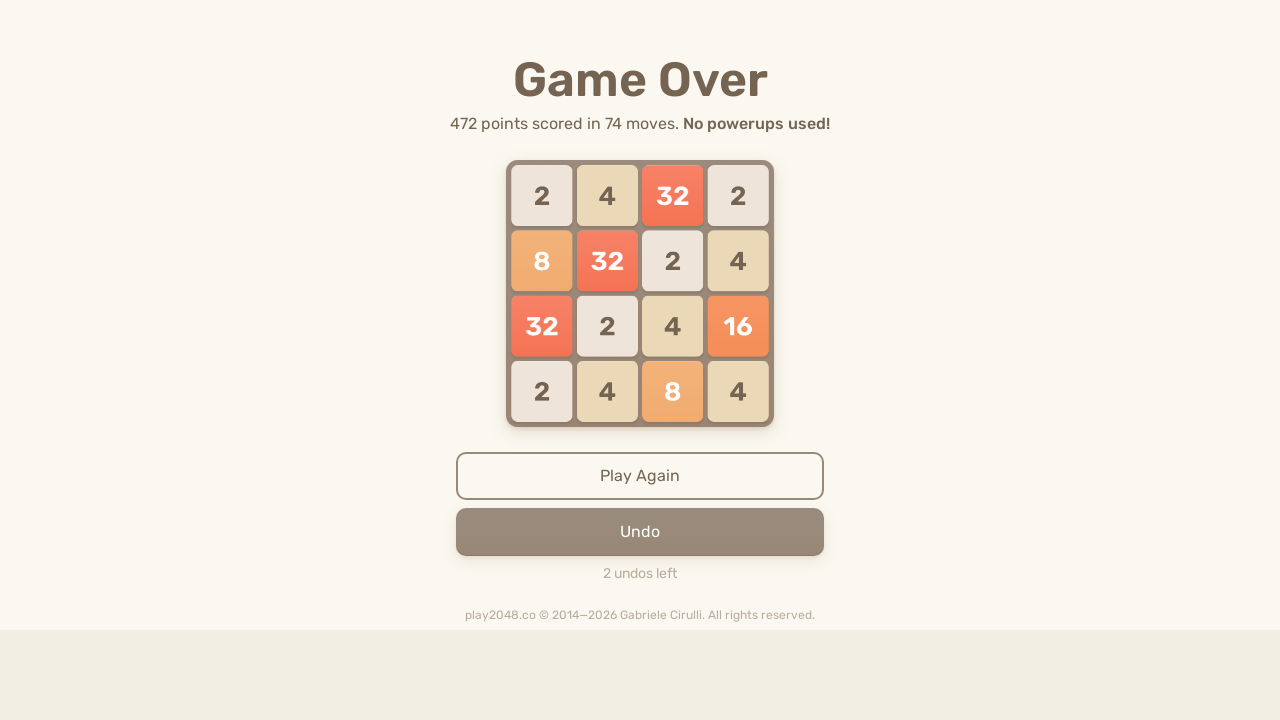

Pressed ArrowLeft key in 2048 game
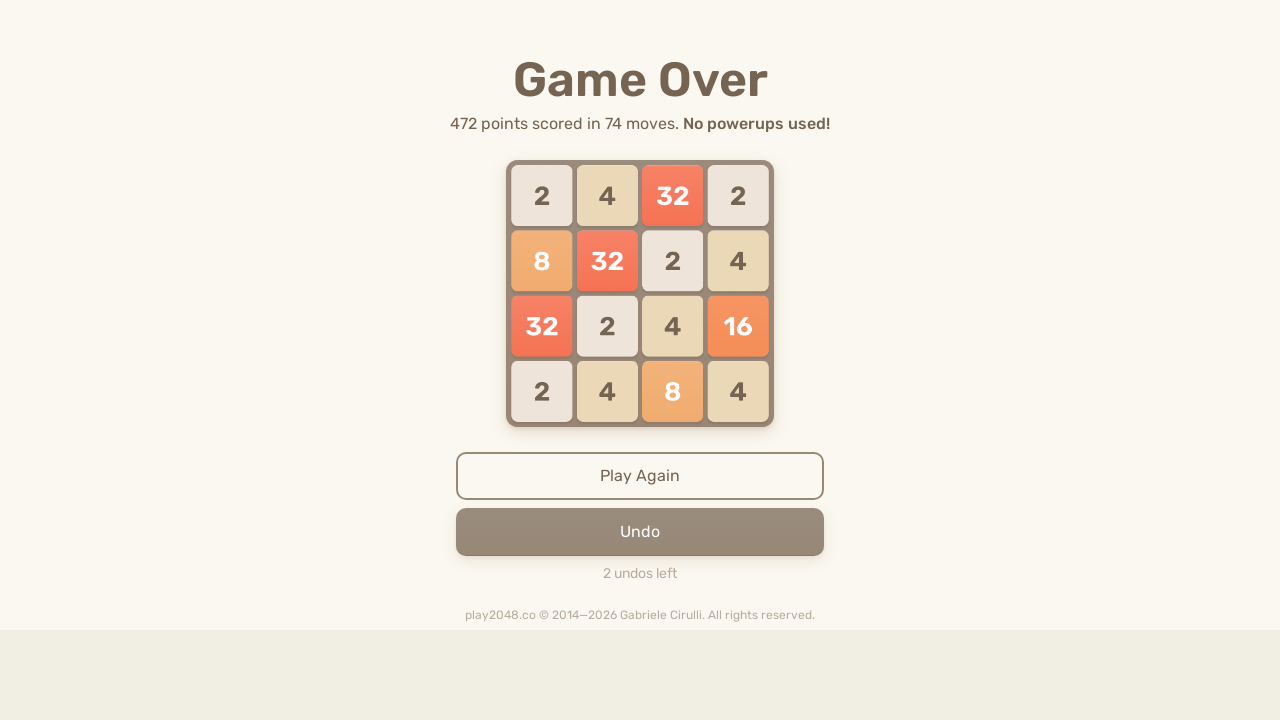

Pressed ArrowDown key in 2048 game
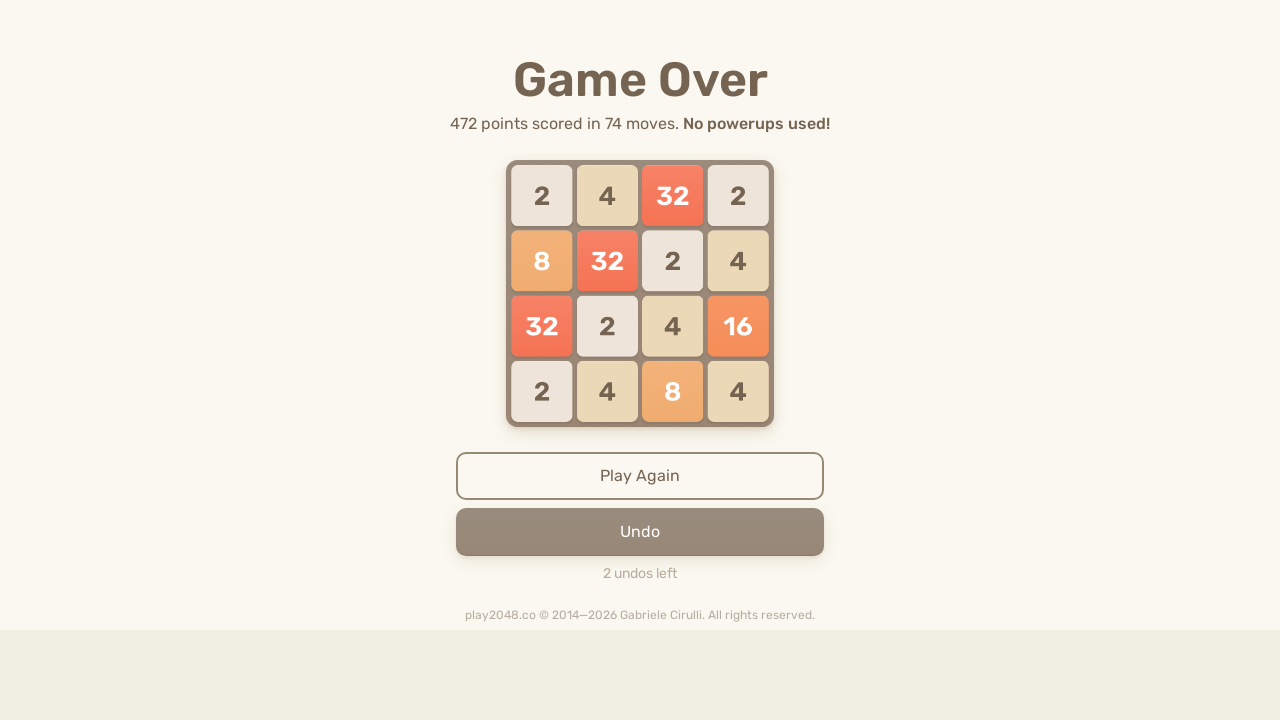

Pressed ArrowUp key in 2048 game
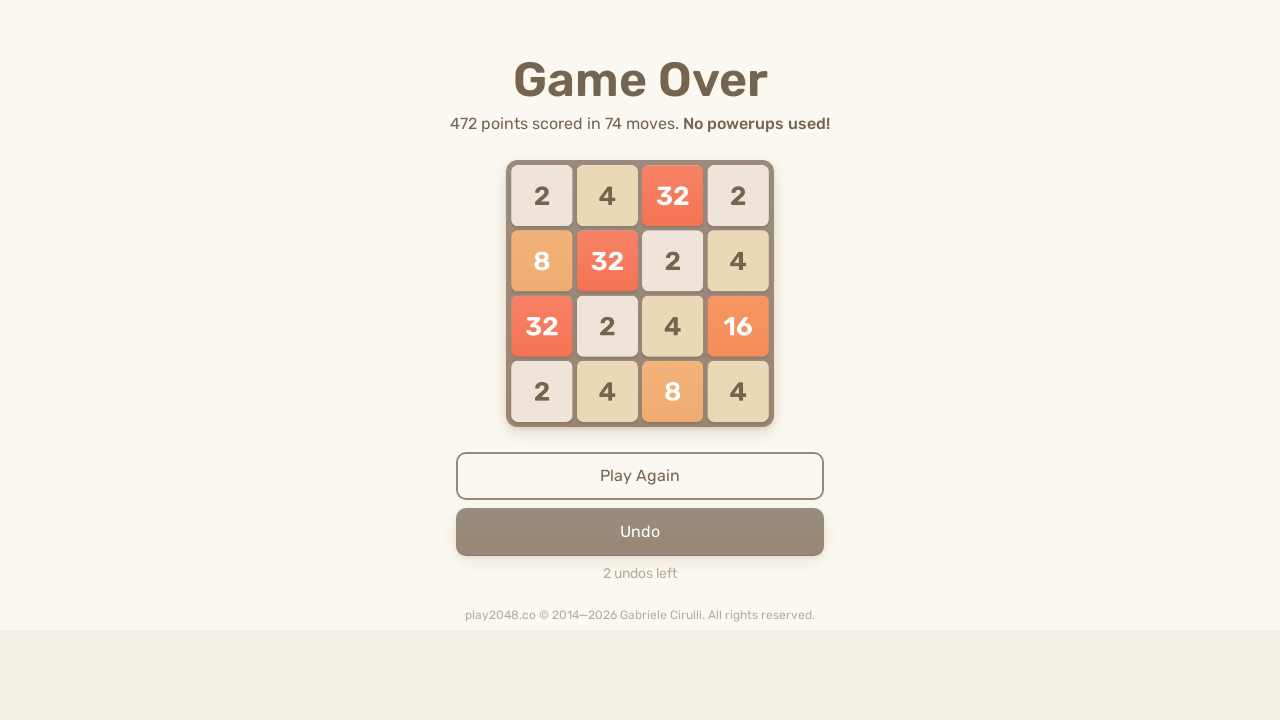

Pressed ArrowRight key in 2048 game
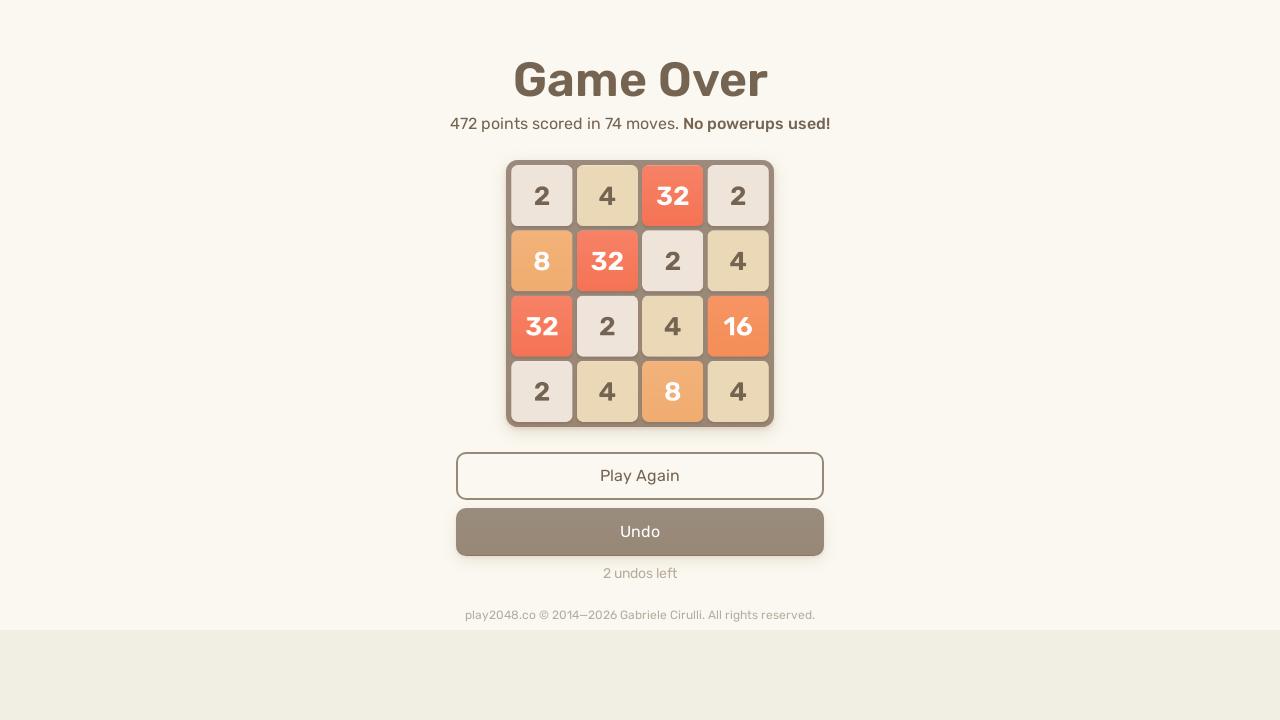

Pressed ArrowLeft key in 2048 game
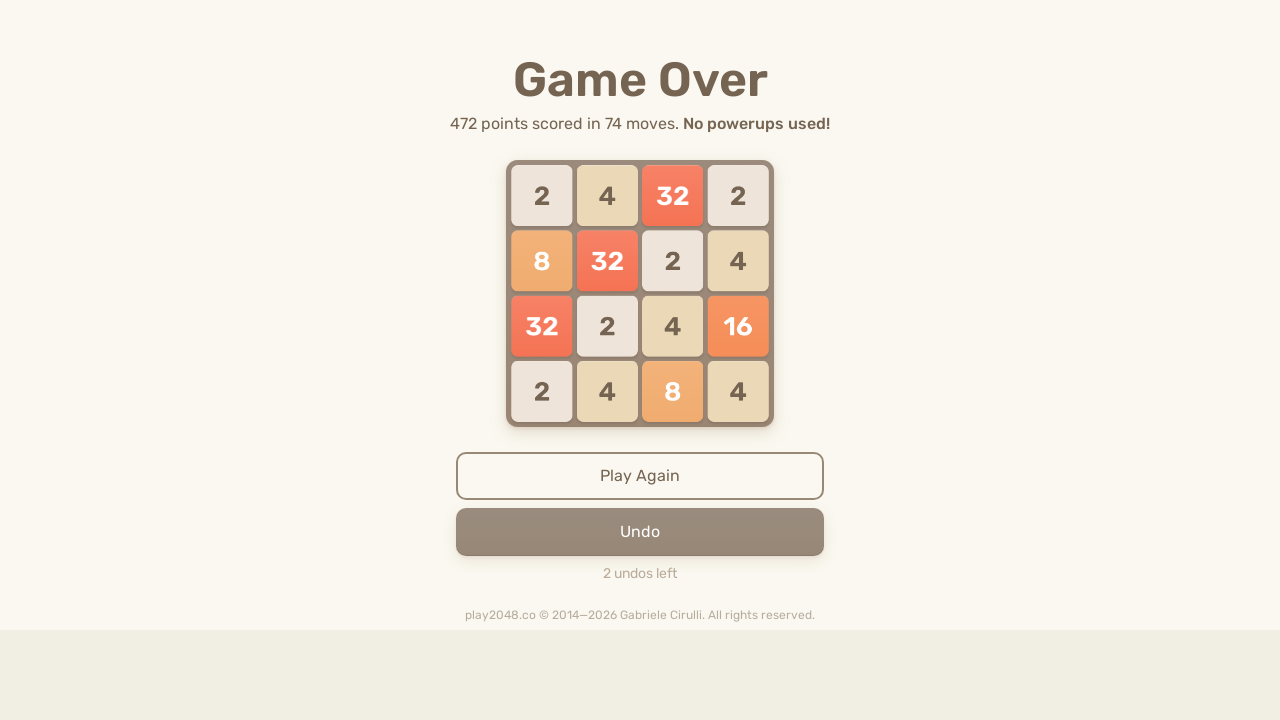

Pressed ArrowDown key in 2048 game
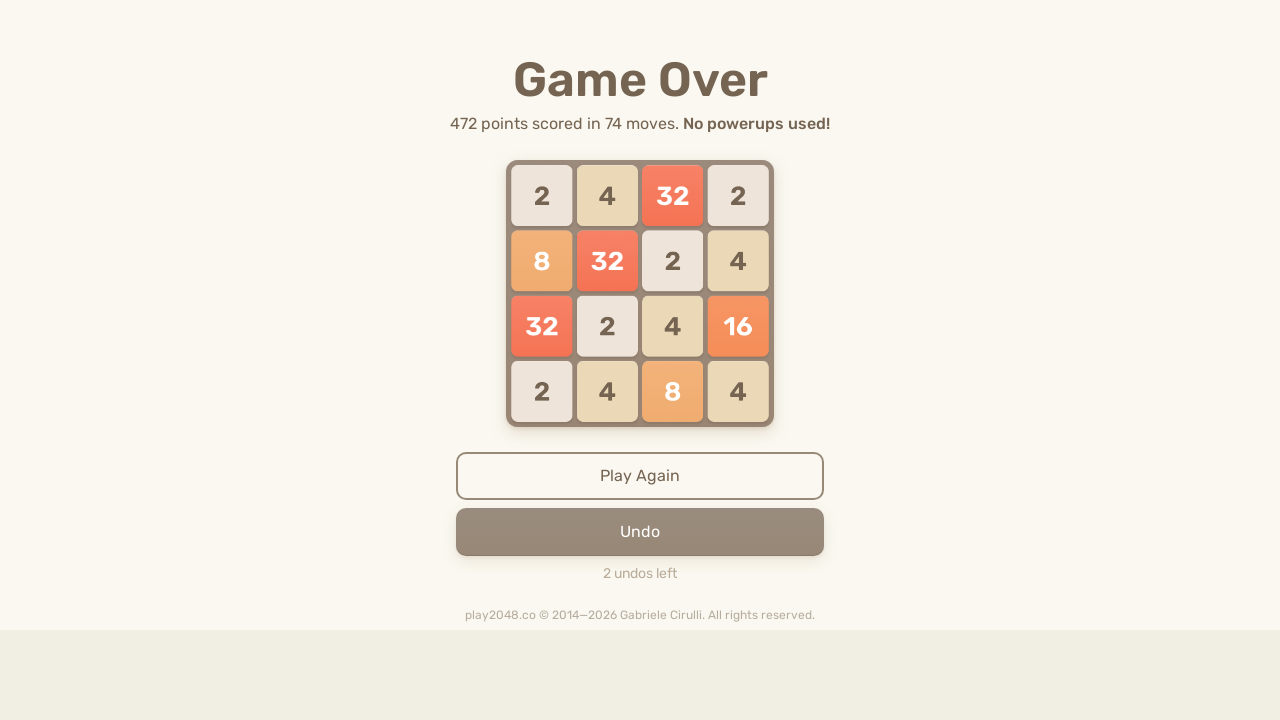

Pressed ArrowUp key in 2048 game
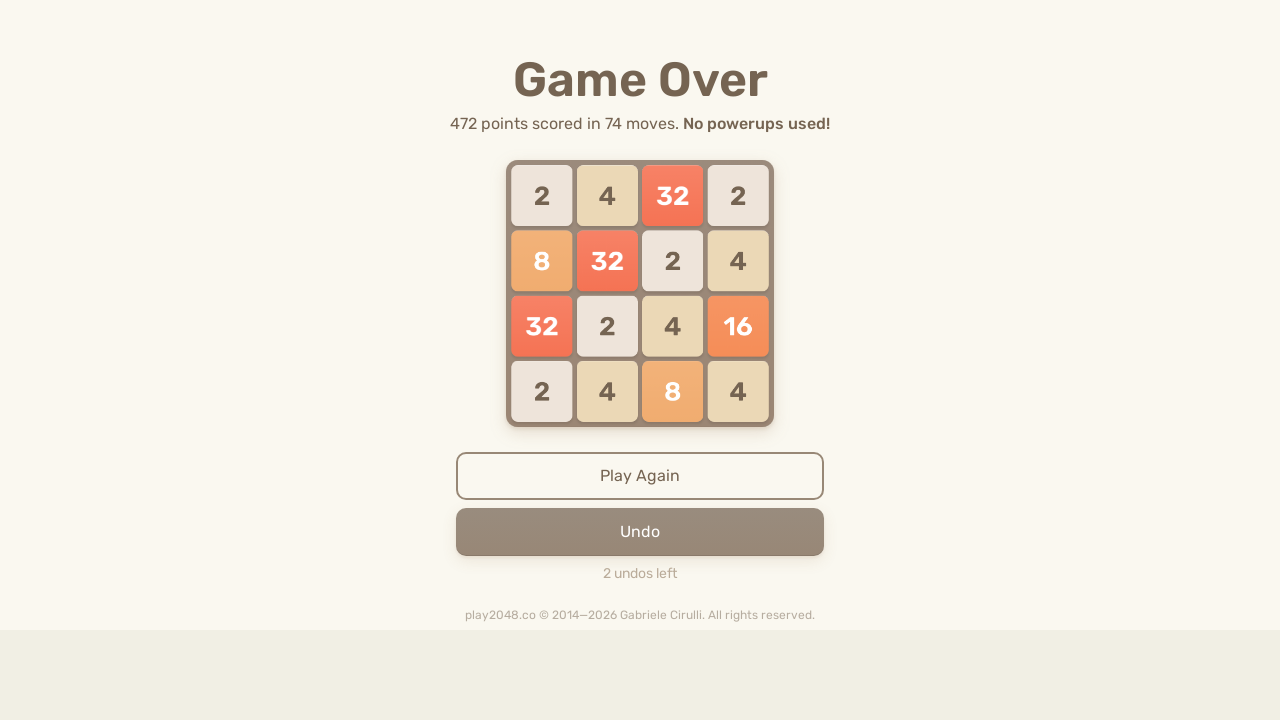

Pressed ArrowRight key in 2048 game
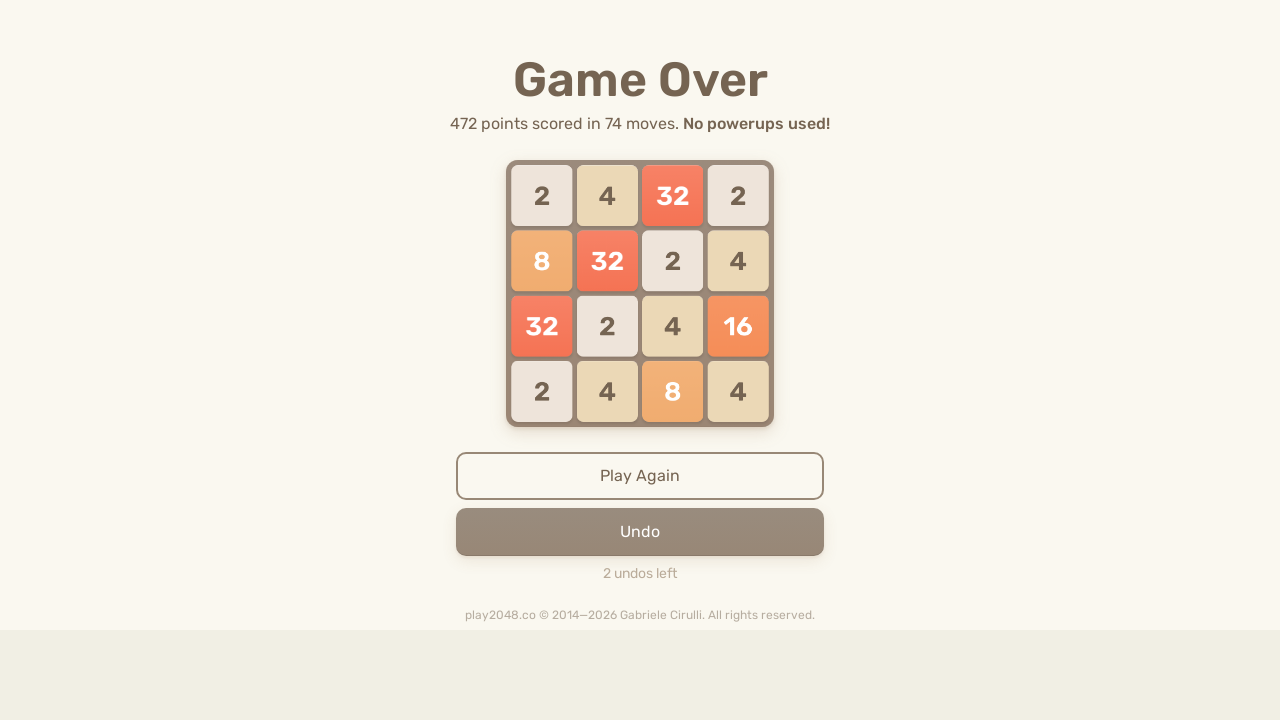

Pressed ArrowLeft key in 2048 game
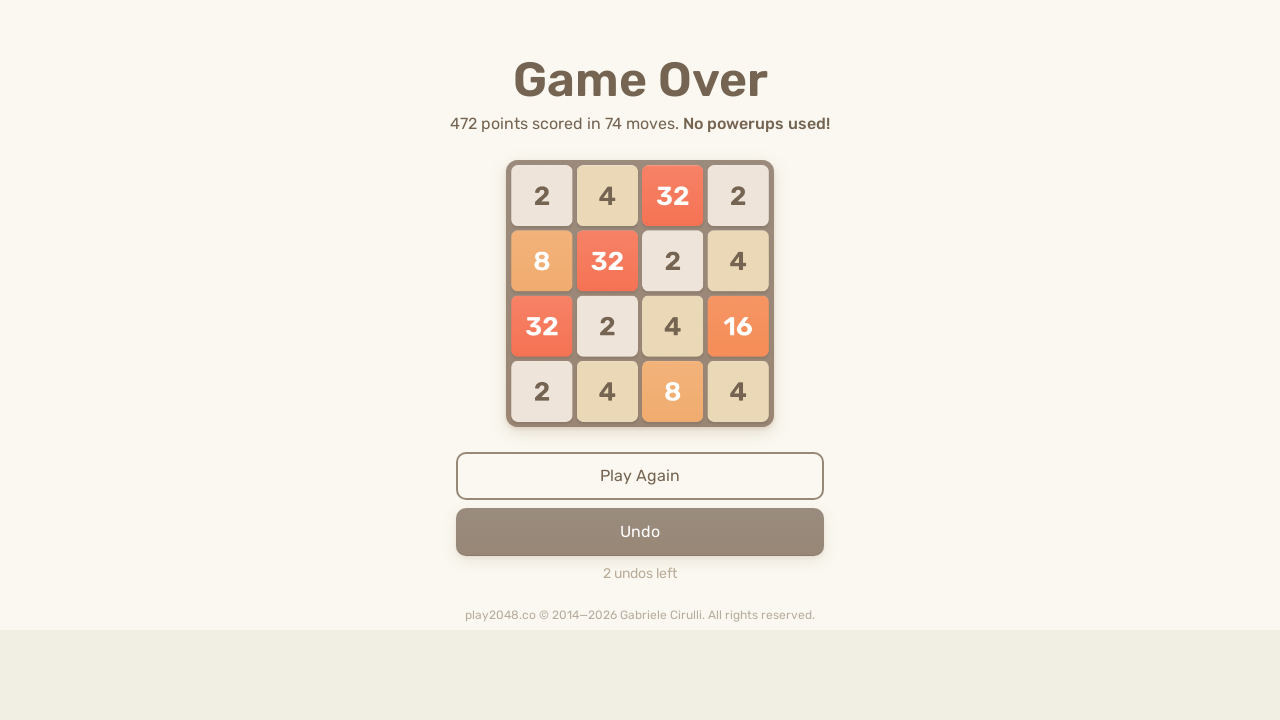

Pressed ArrowDown key in 2048 game
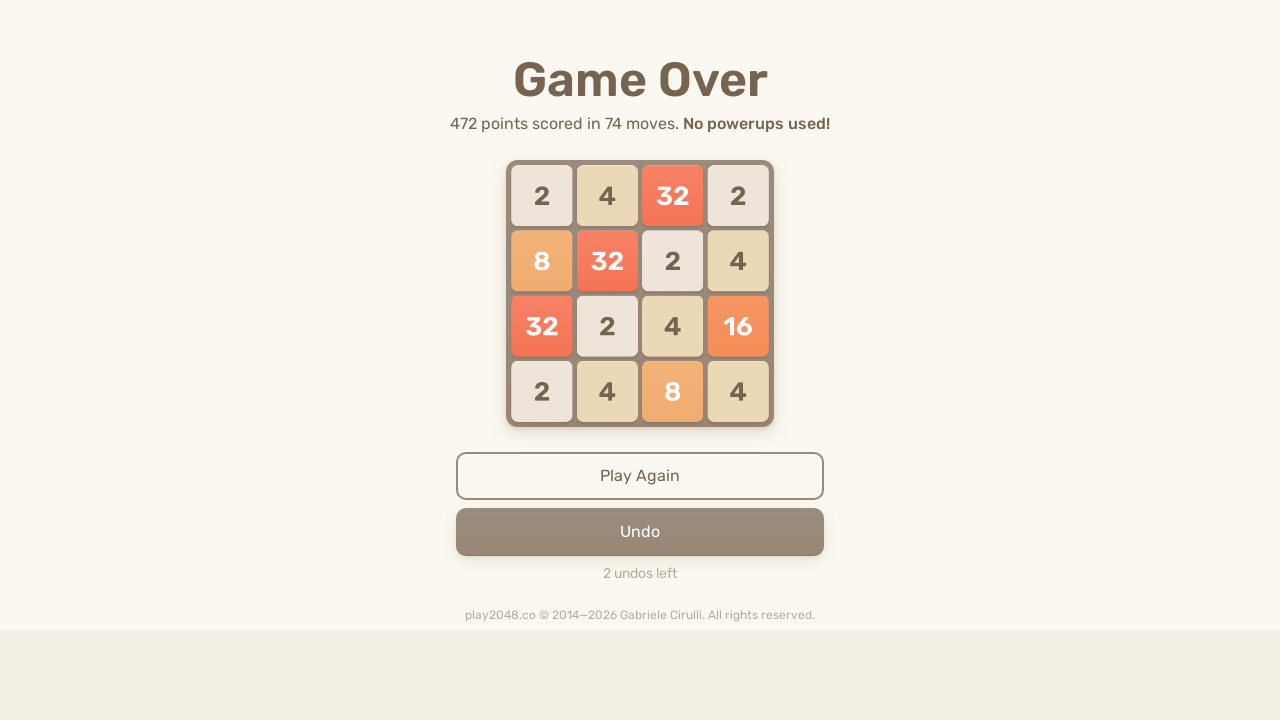

Pressed ArrowUp key in 2048 game
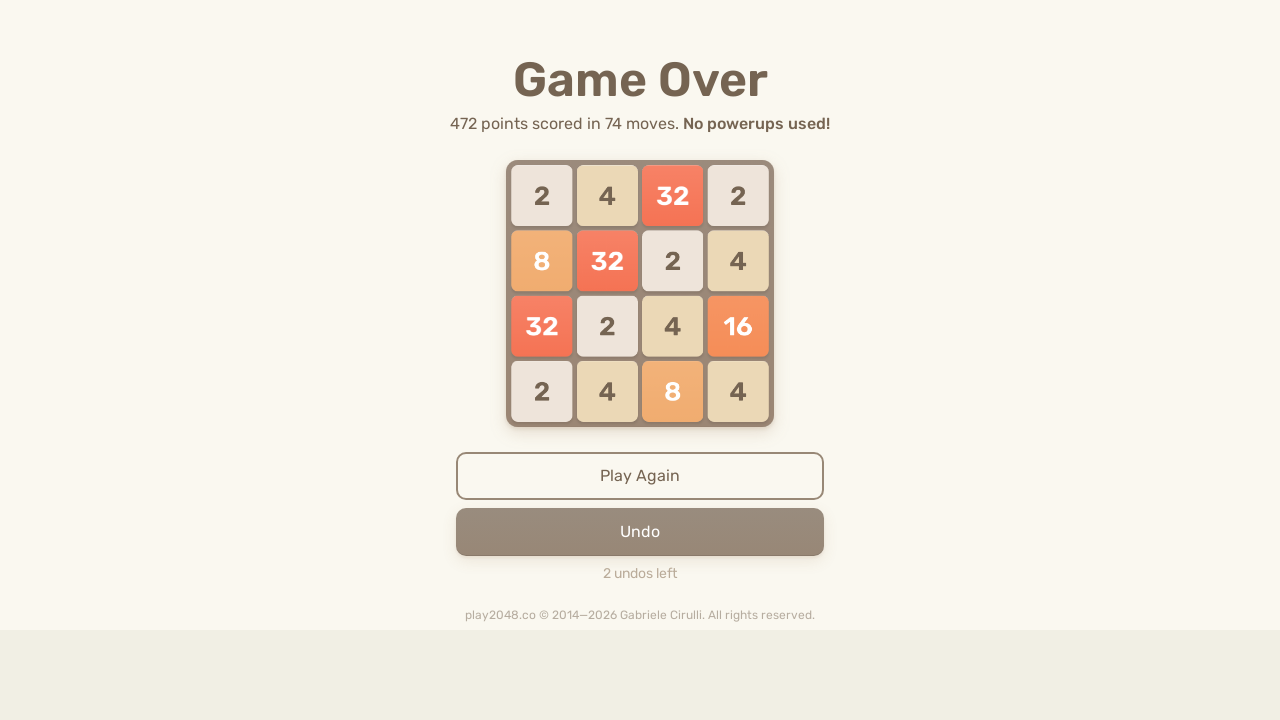

Pressed ArrowRight key in 2048 game
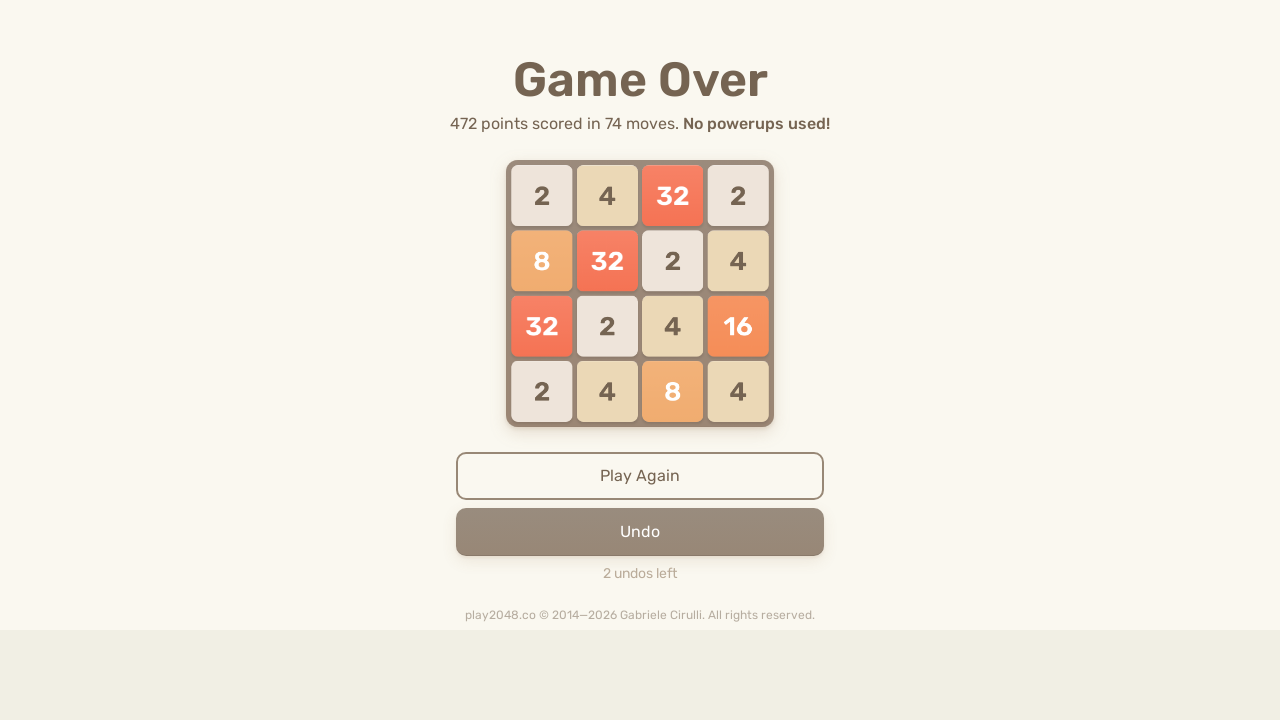

Pressed ArrowLeft key in 2048 game
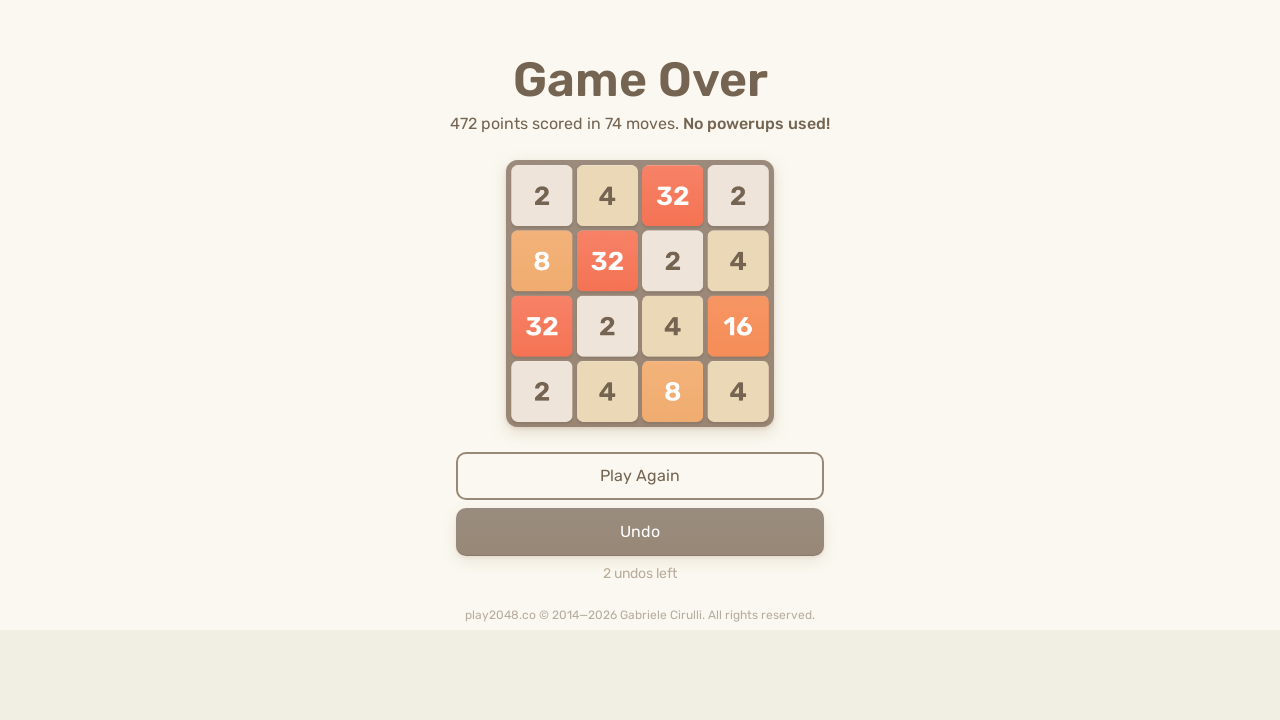

Pressed ArrowDown key in 2048 game
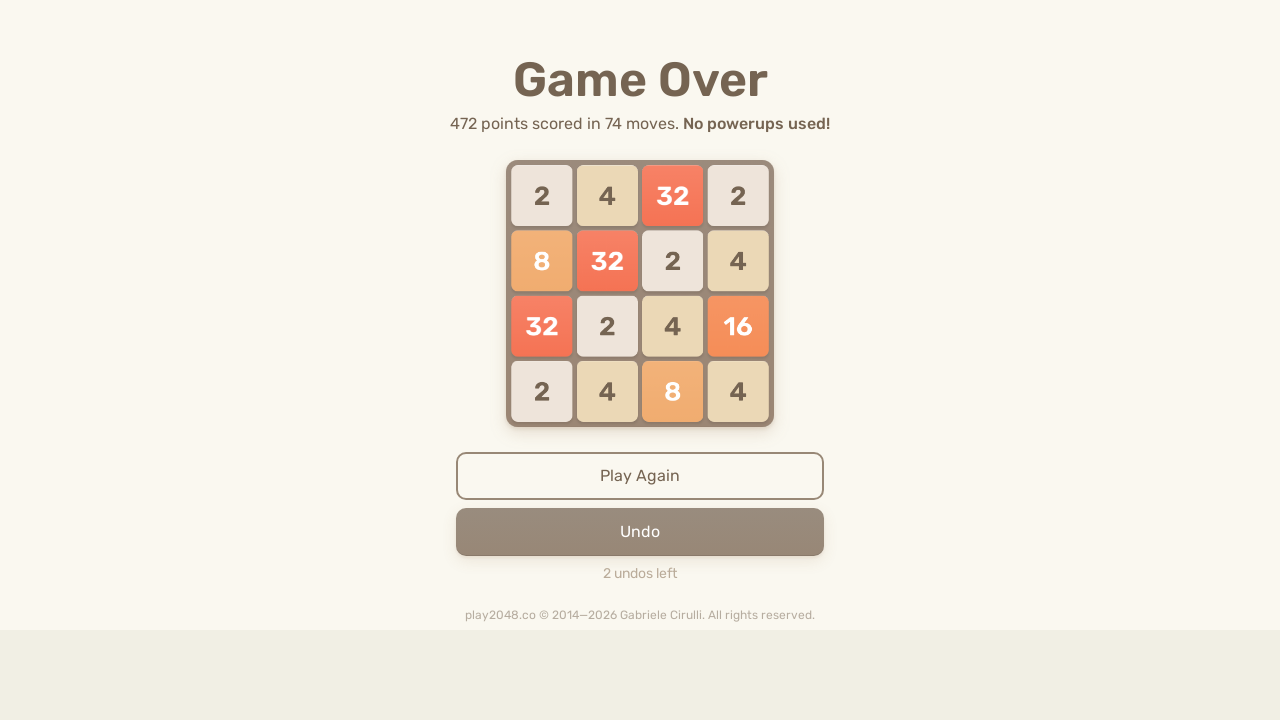

Pressed ArrowUp key in 2048 game
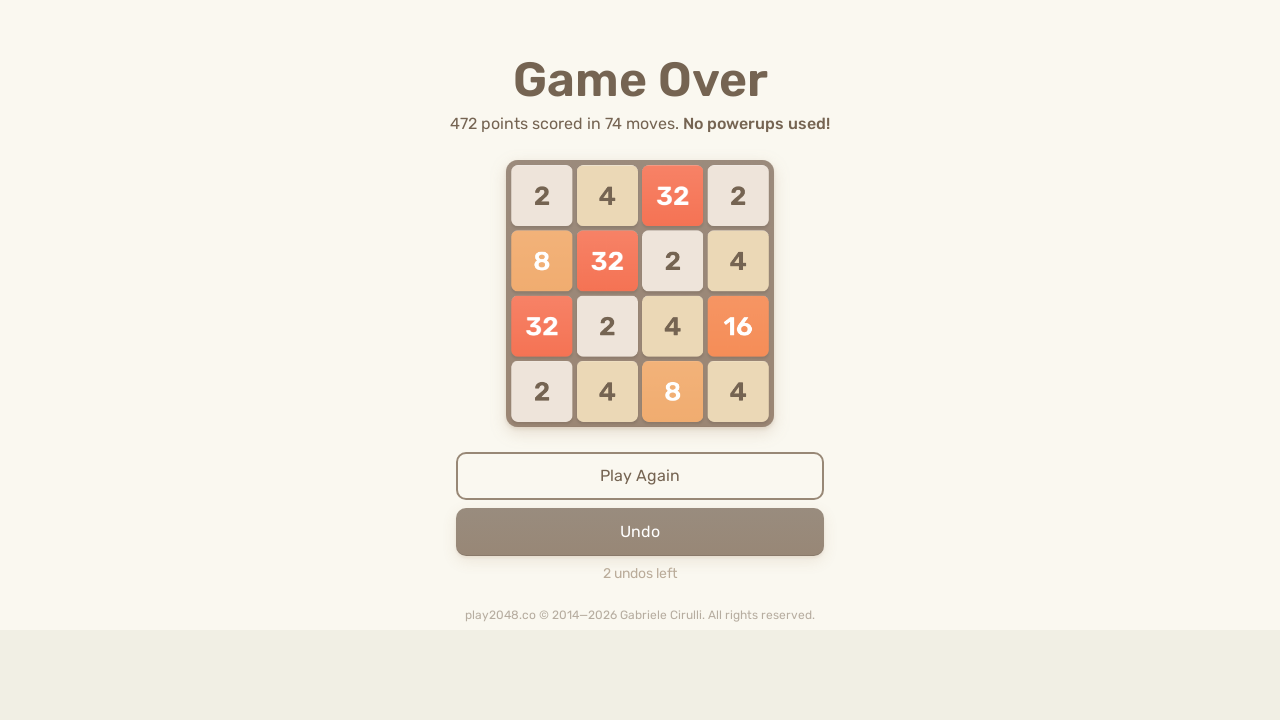

Pressed ArrowRight key in 2048 game
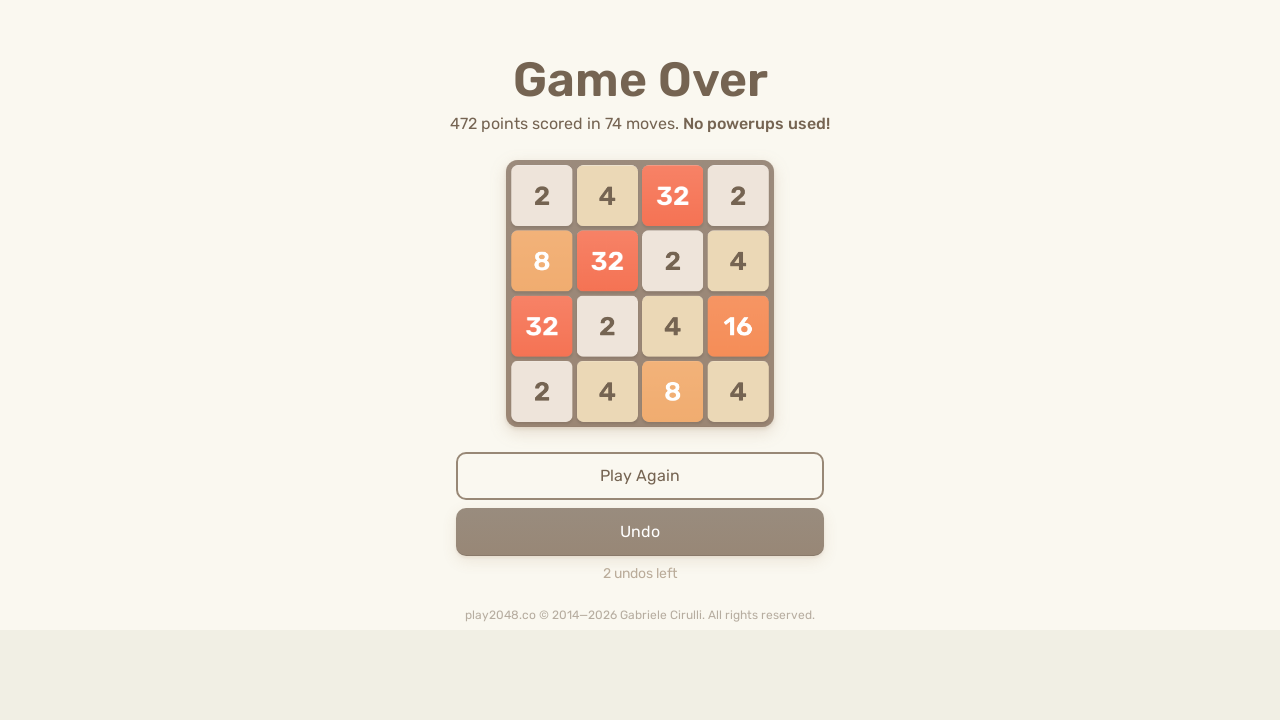

Pressed ArrowLeft key in 2048 game
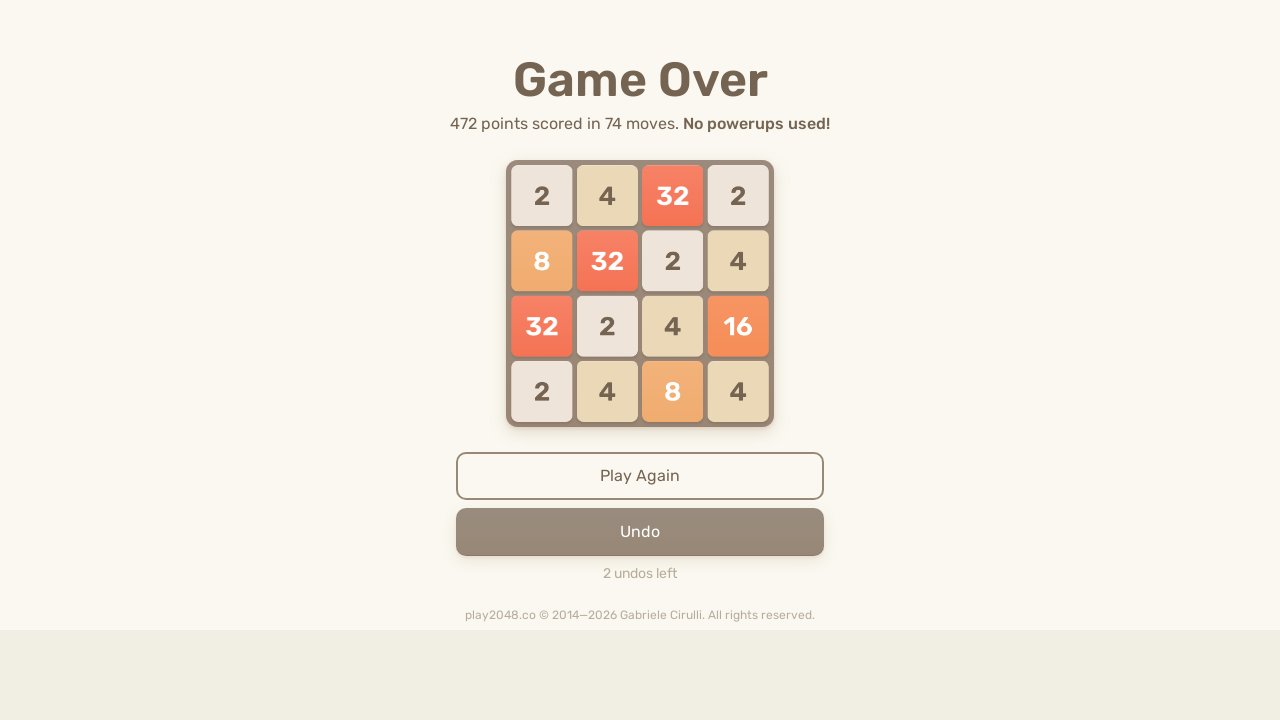

Pressed ArrowDown key in 2048 game
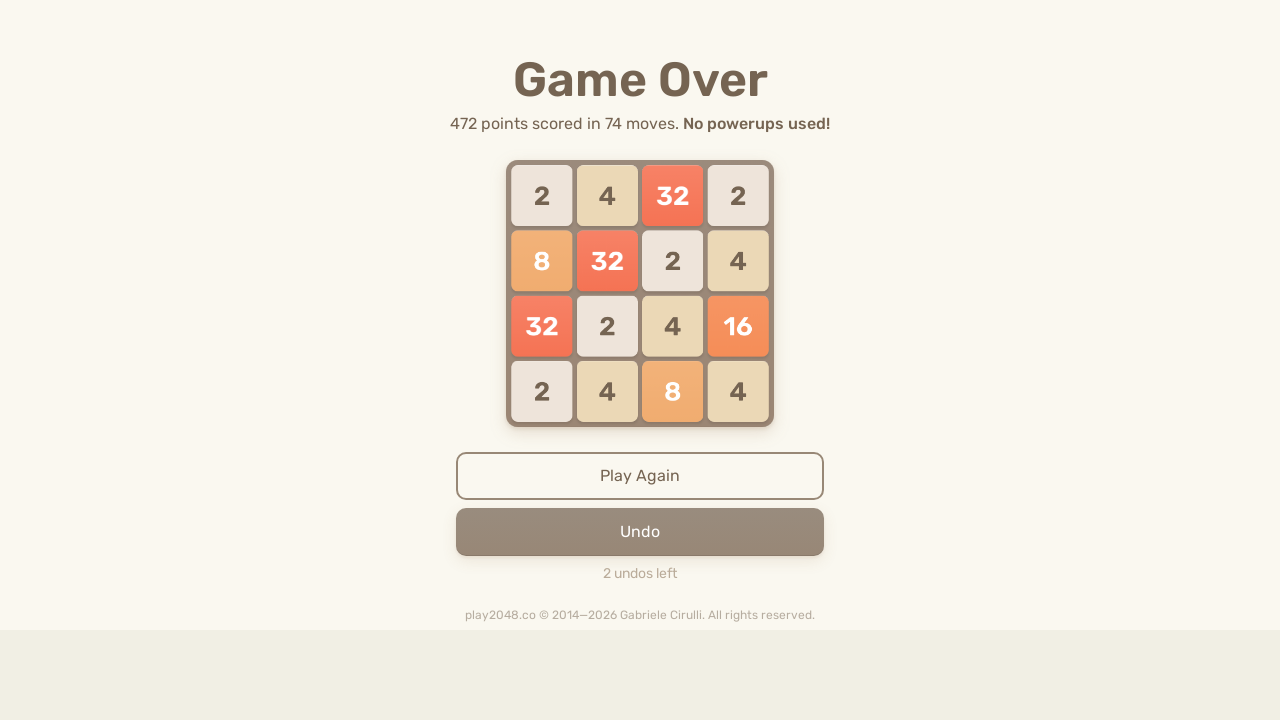

Pressed ArrowUp key in 2048 game
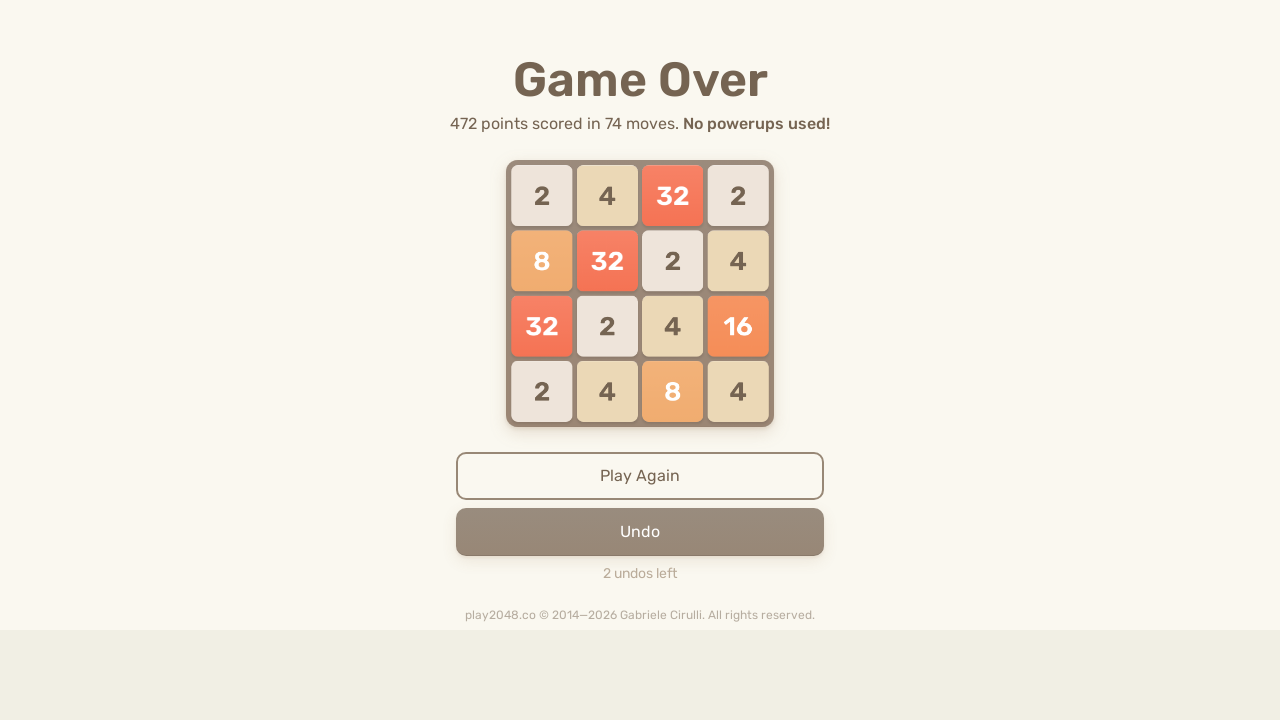

Pressed ArrowRight key in 2048 game
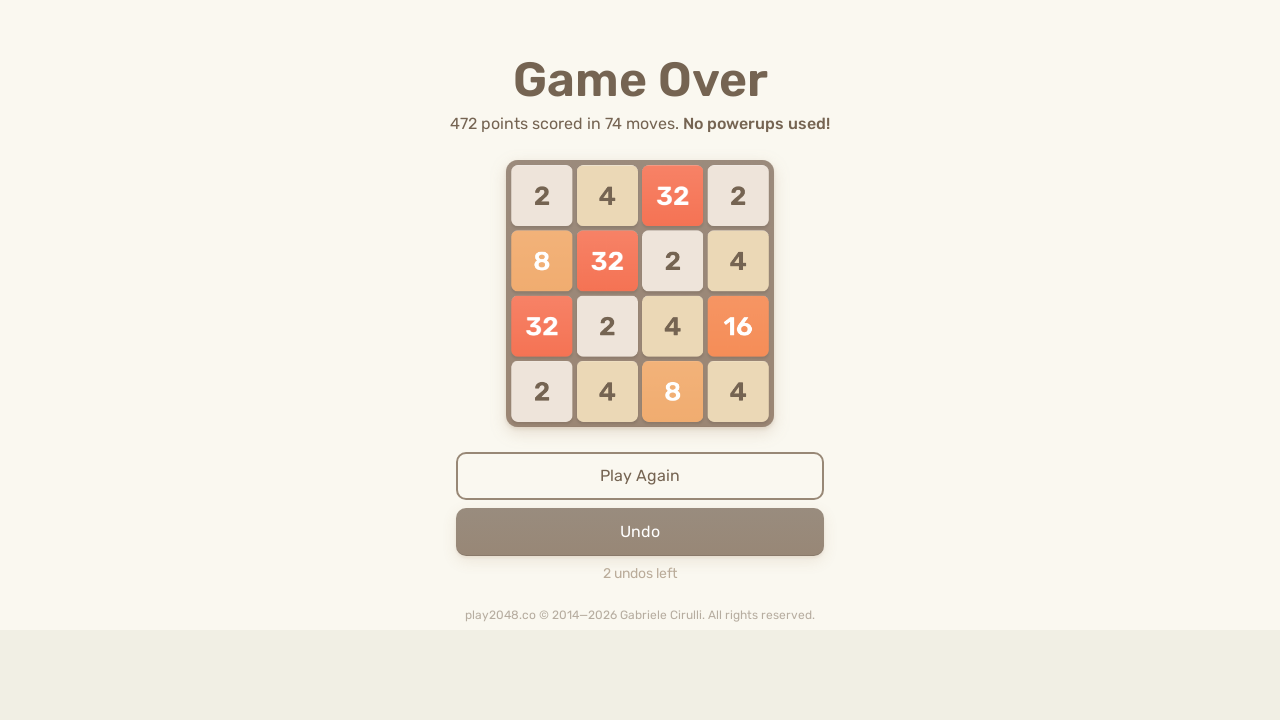

Pressed ArrowLeft key in 2048 game
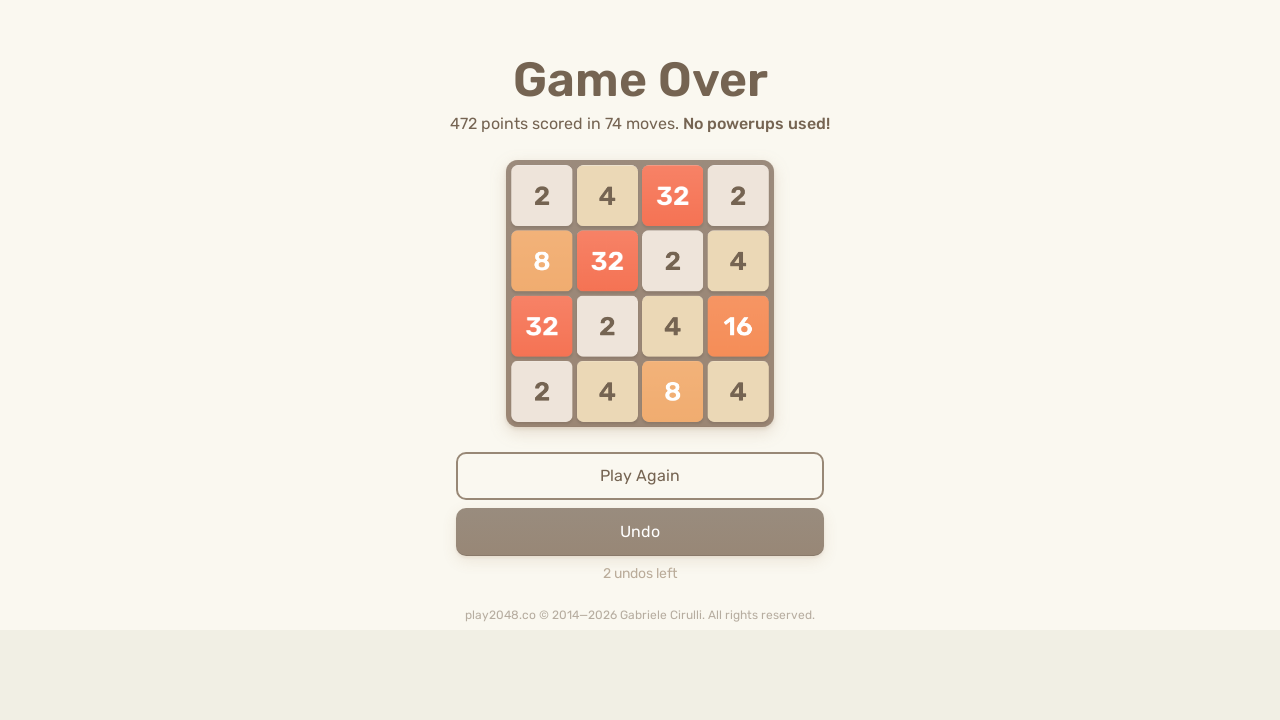

Pressed ArrowDown key in 2048 game
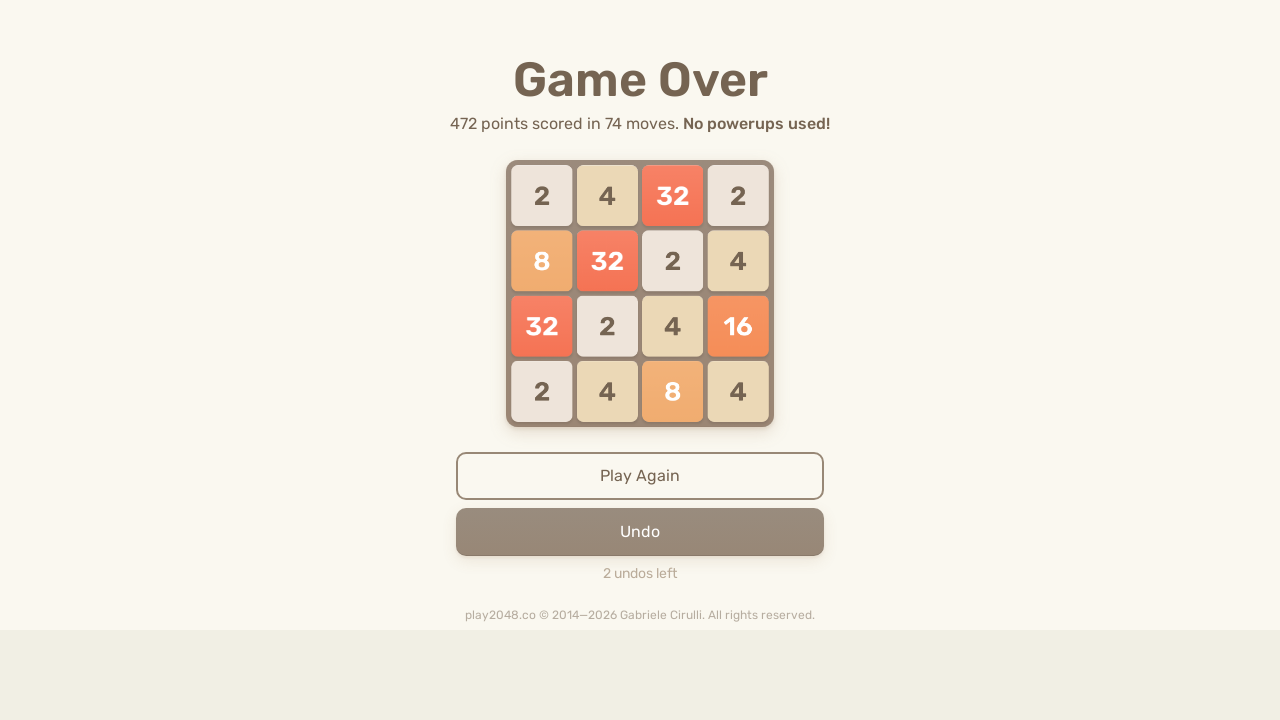

Pressed ArrowUp key in 2048 game
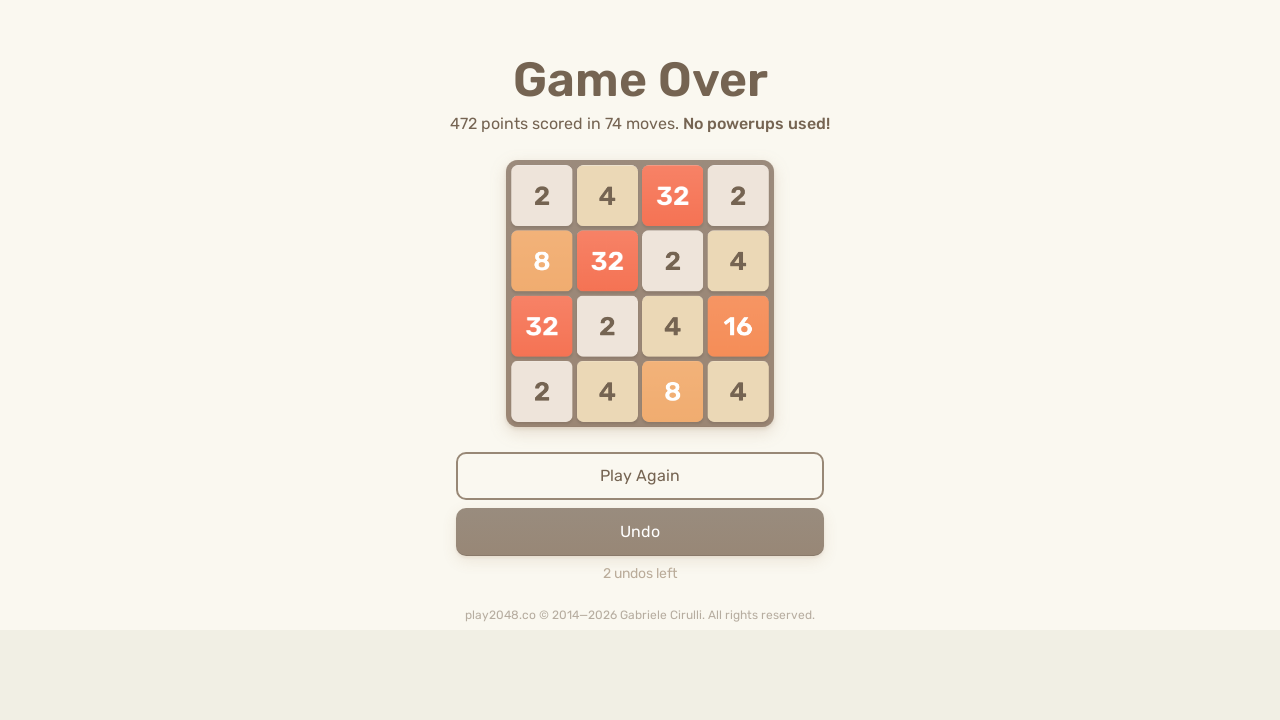

Pressed ArrowRight key in 2048 game
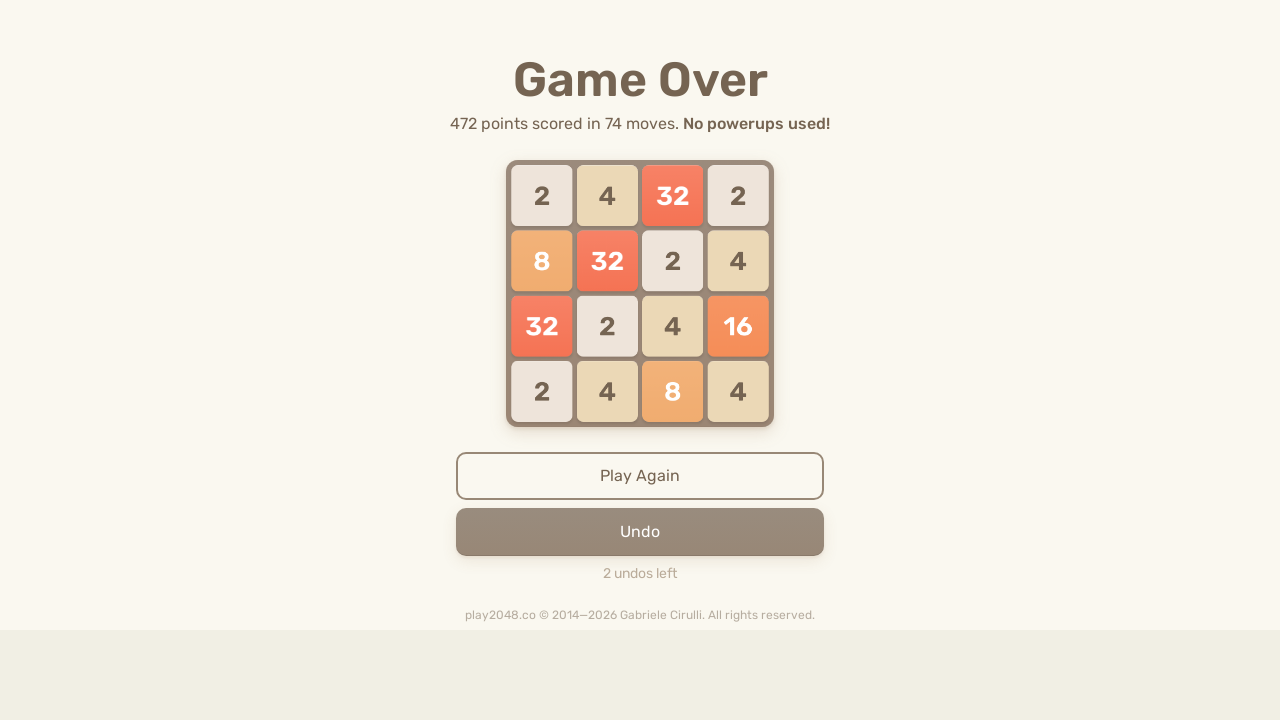

Pressed ArrowLeft key in 2048 game
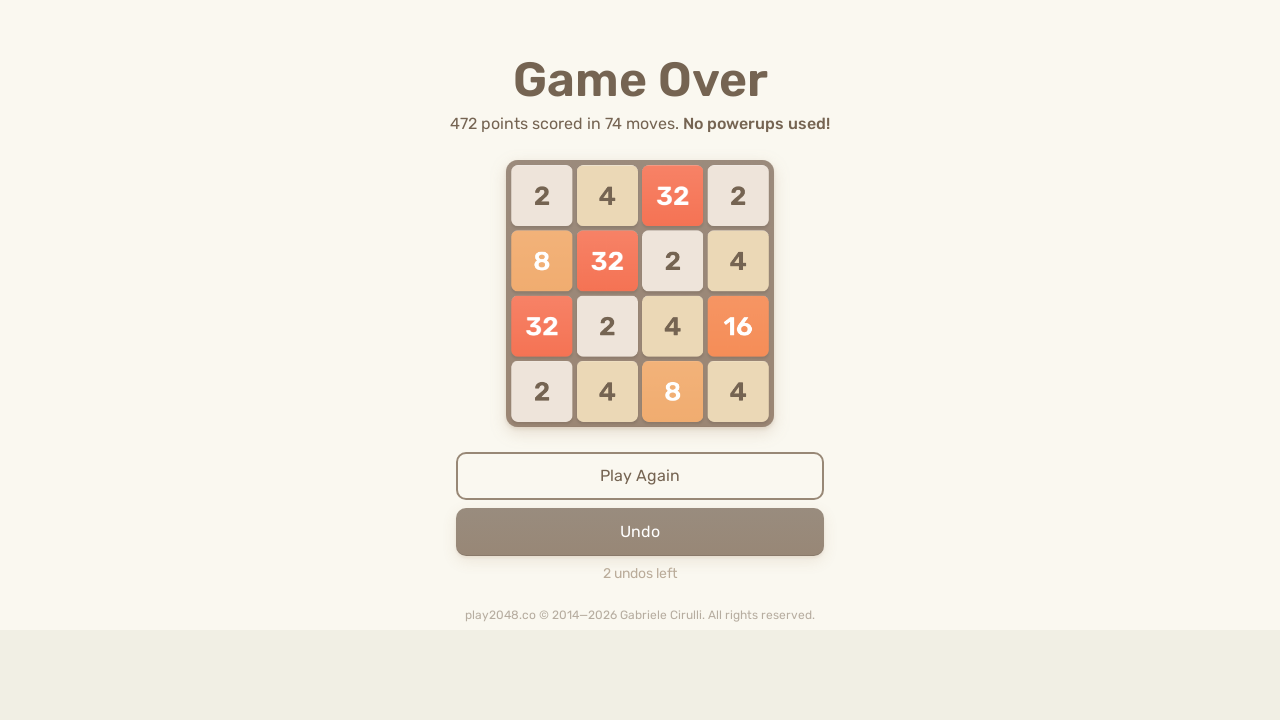

Pressed ArrowDown key in 2048 game
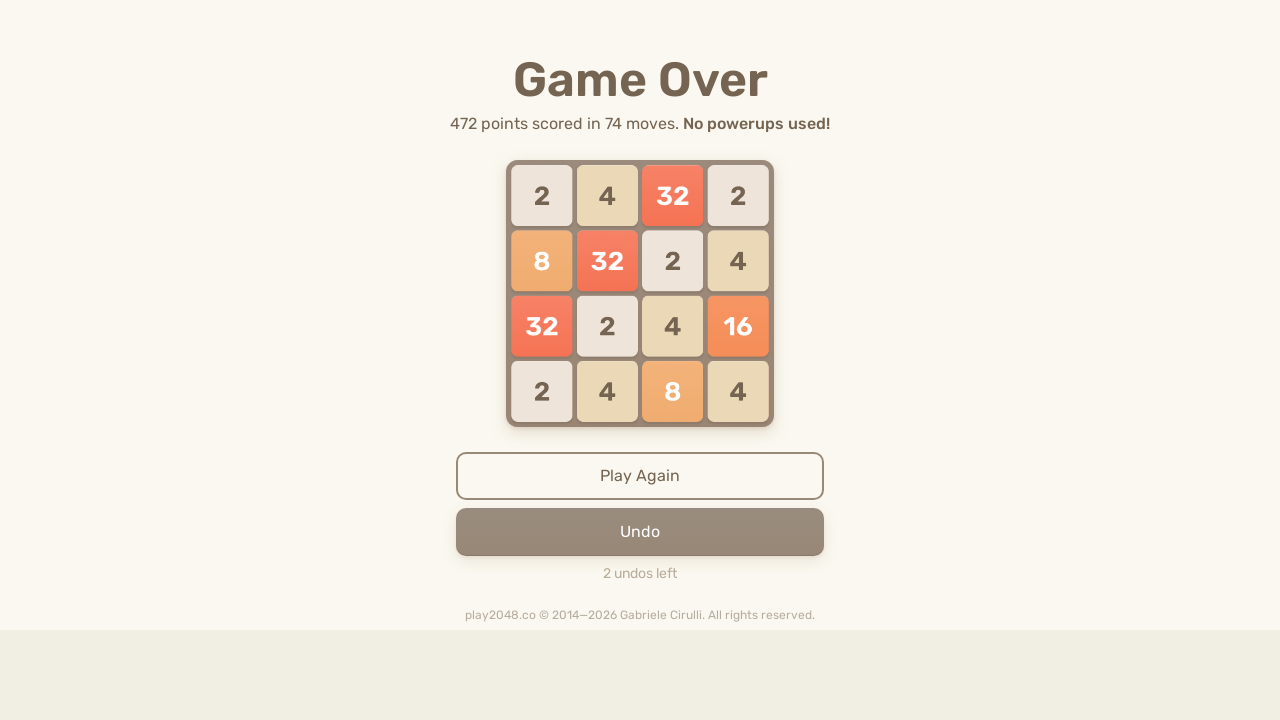

Pressed ArrowUp key in 2048 game
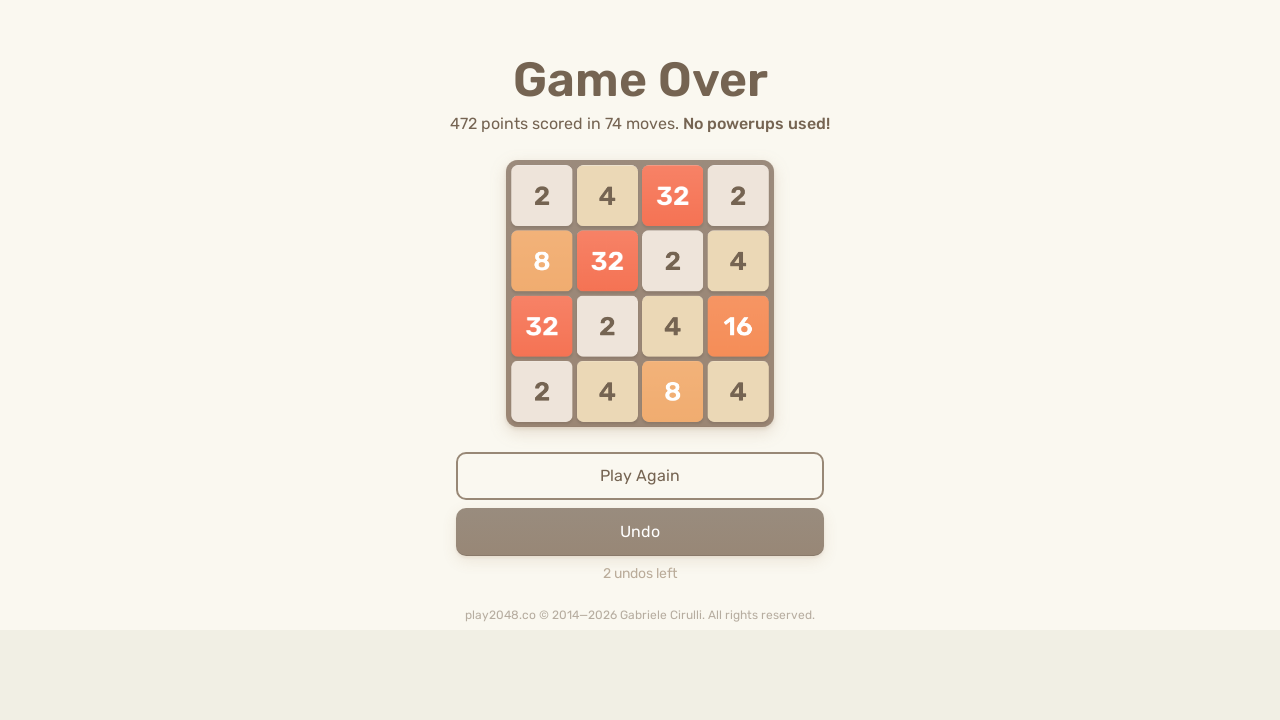

Pressed ArrowRight key in 2048 game
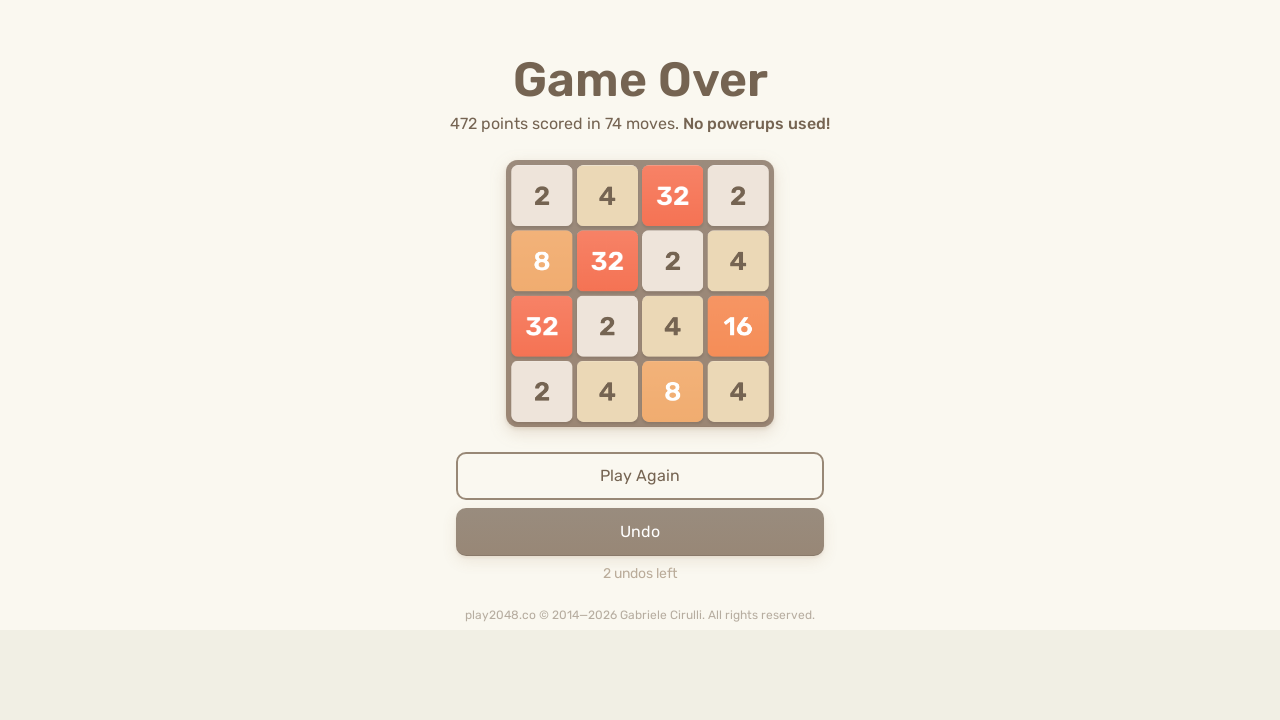

Pressed ArrowLeft key in 2048 game
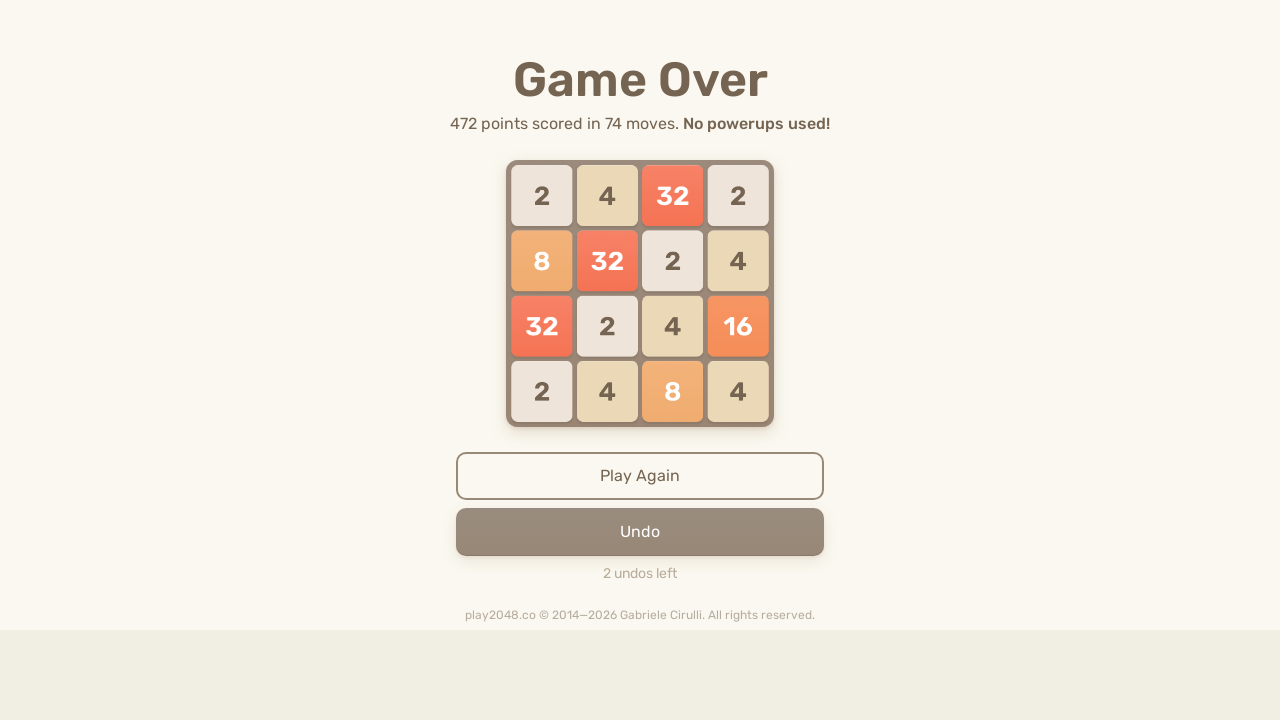

Pressed ArrowDown key in 2048 game
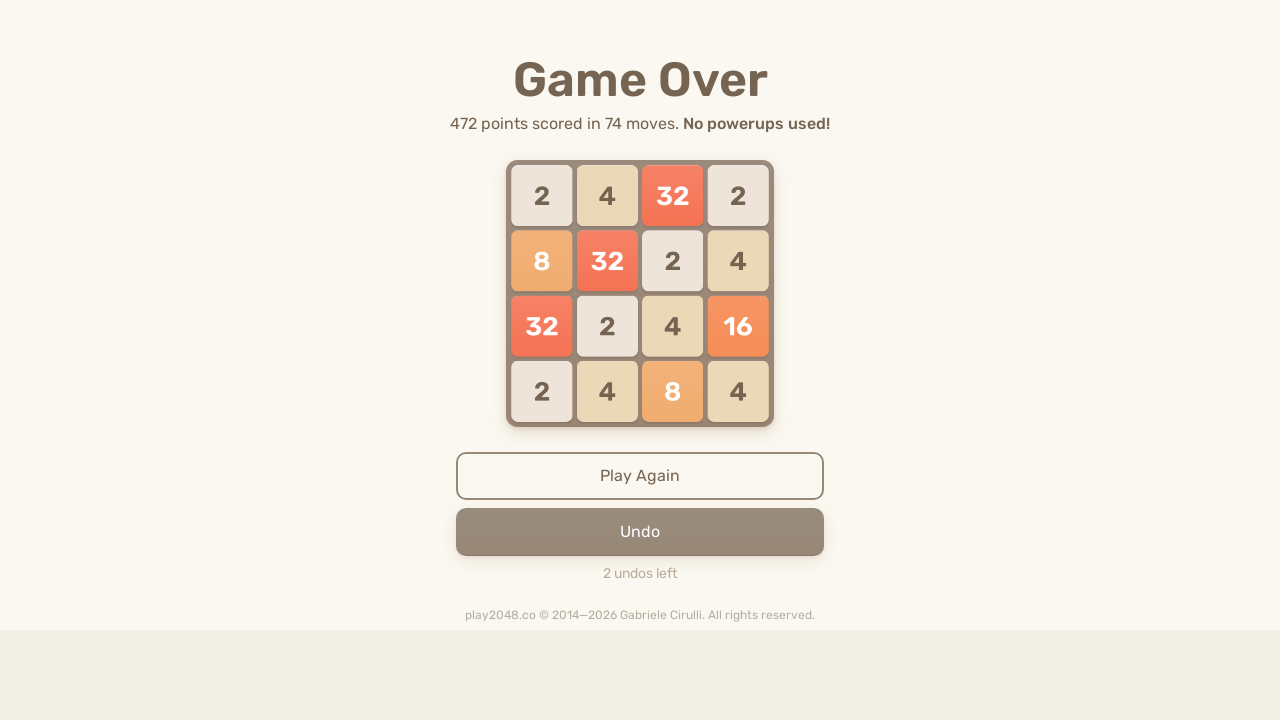

Pressed ArrowUp key in 2048 game
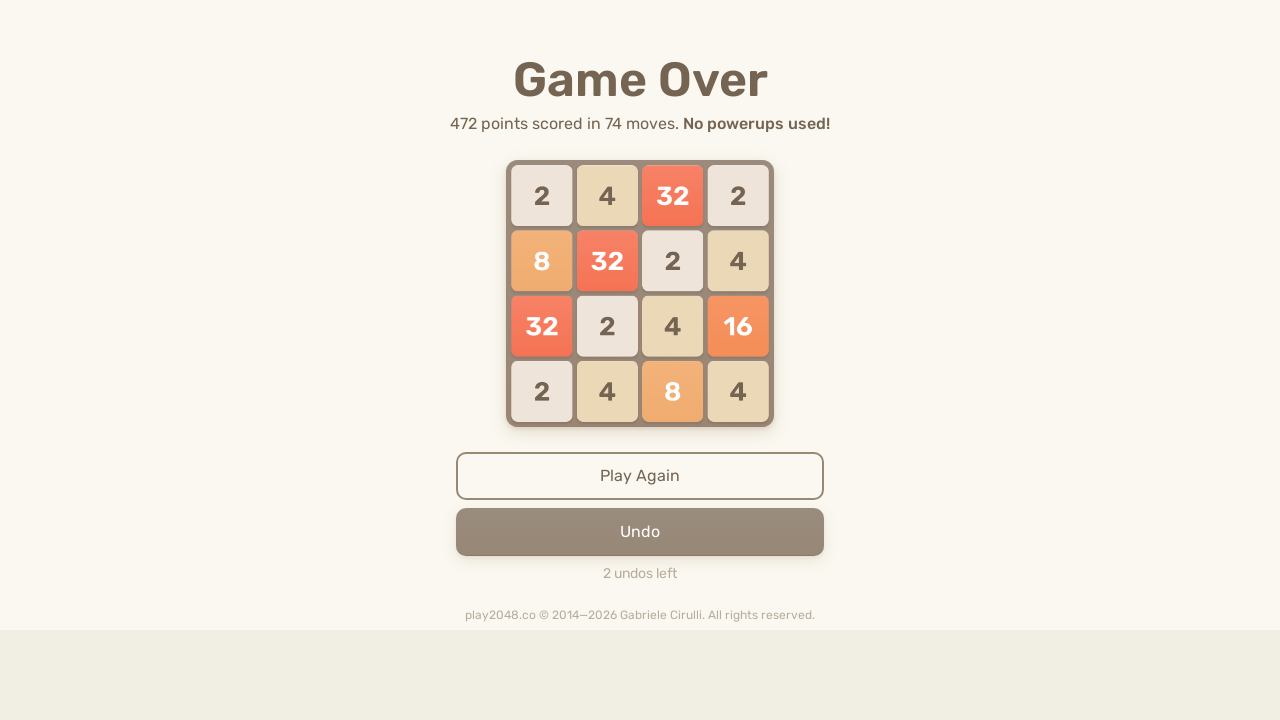

Pressed ArrowRight key in 2048 game
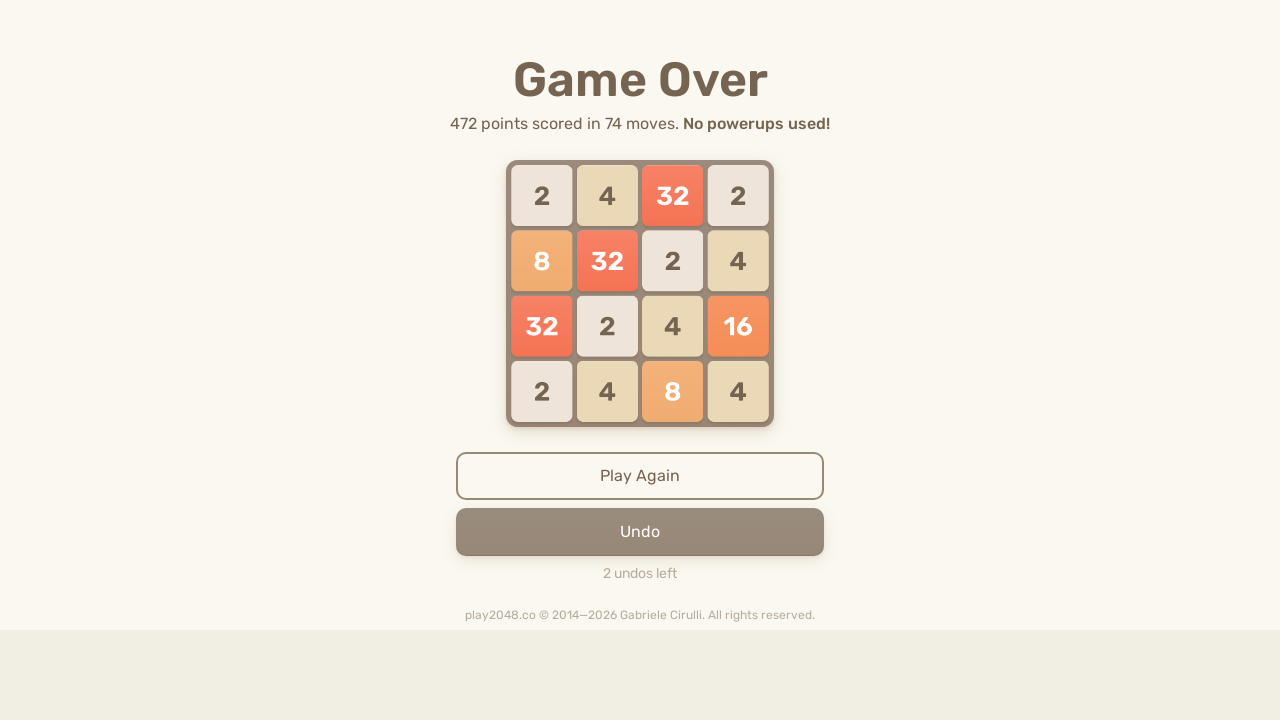

Pressed ArrowLeft key in 2048 game
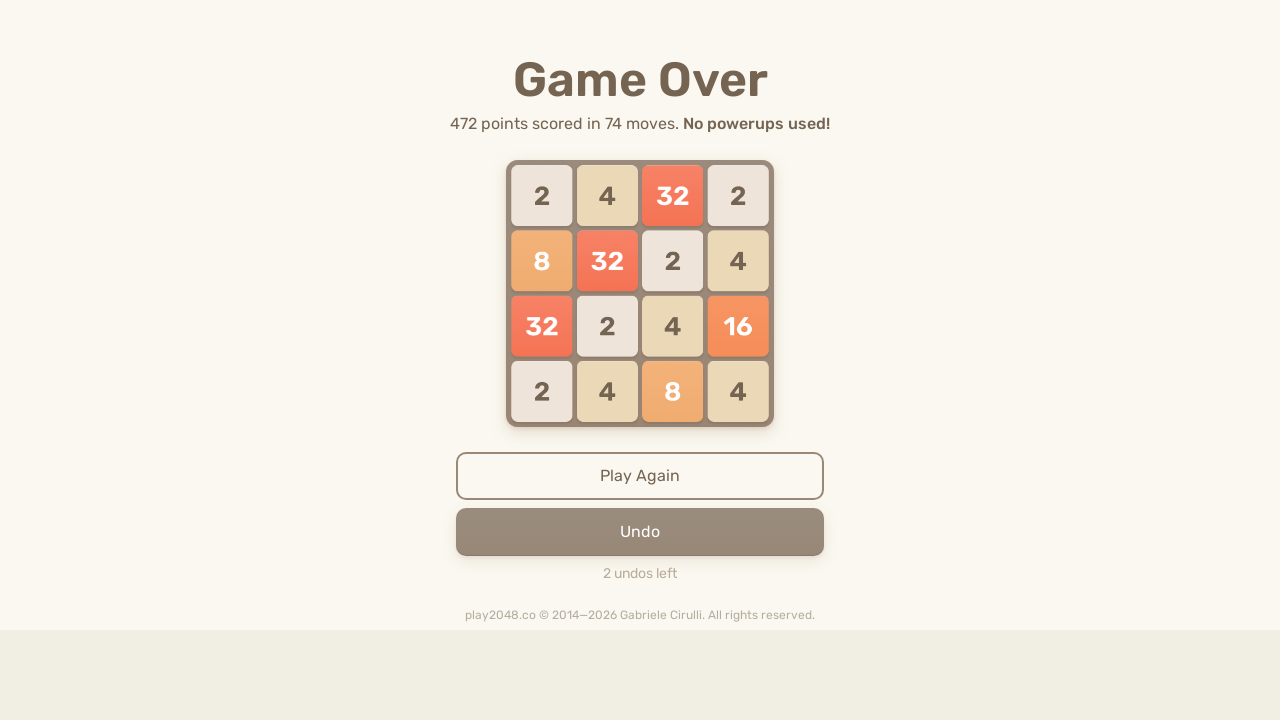

Pressed ArrowDown key in 2048 game
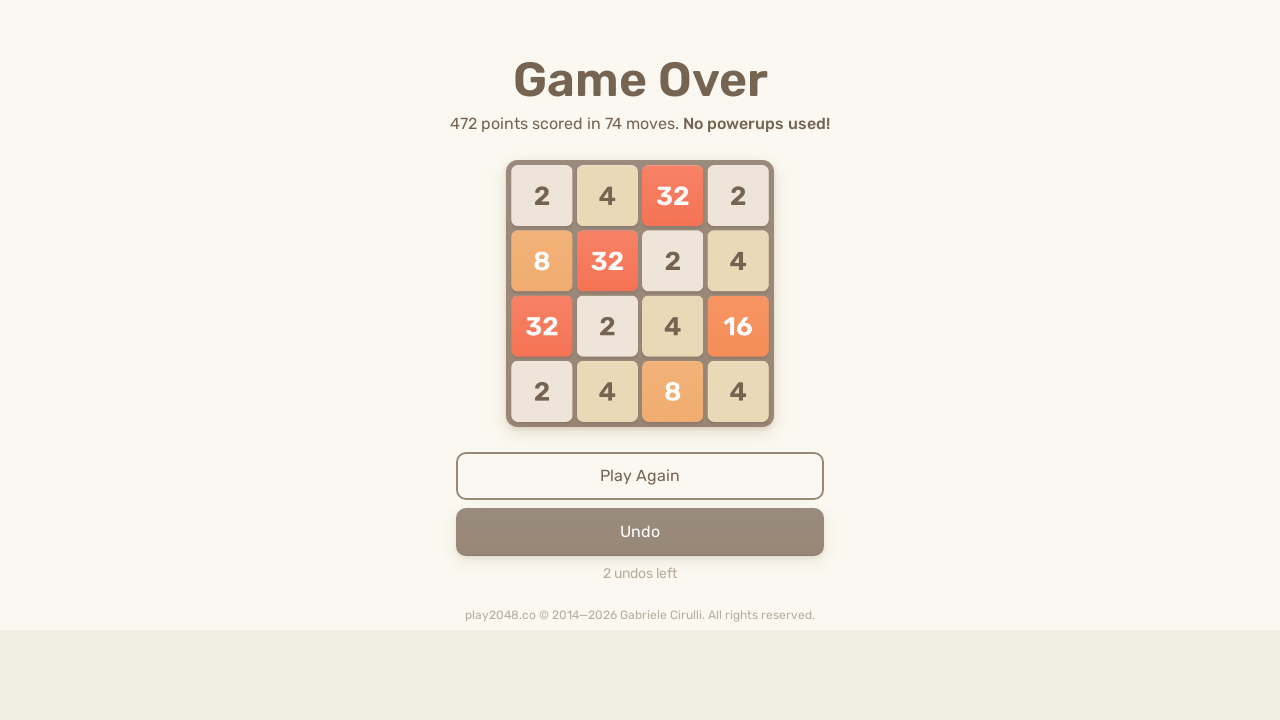

Pressed ArrowUp key in 2048 game
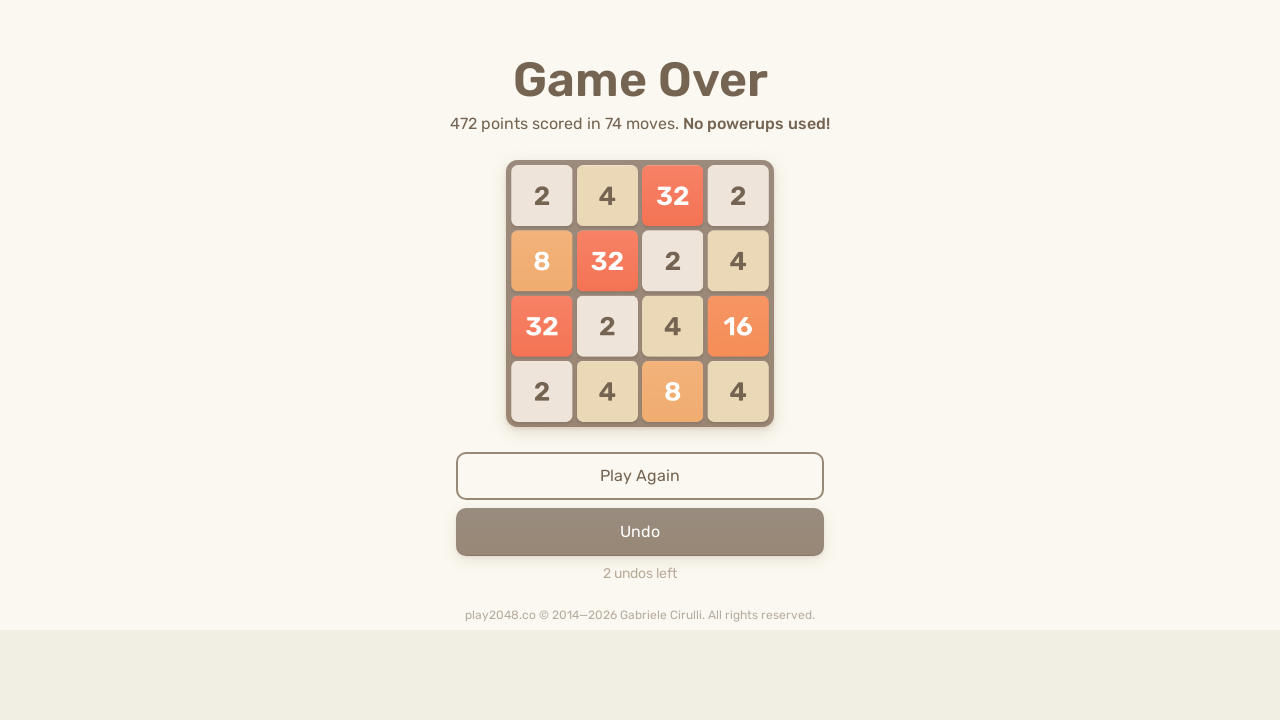

Pressed ArrowRight key in 2048 game
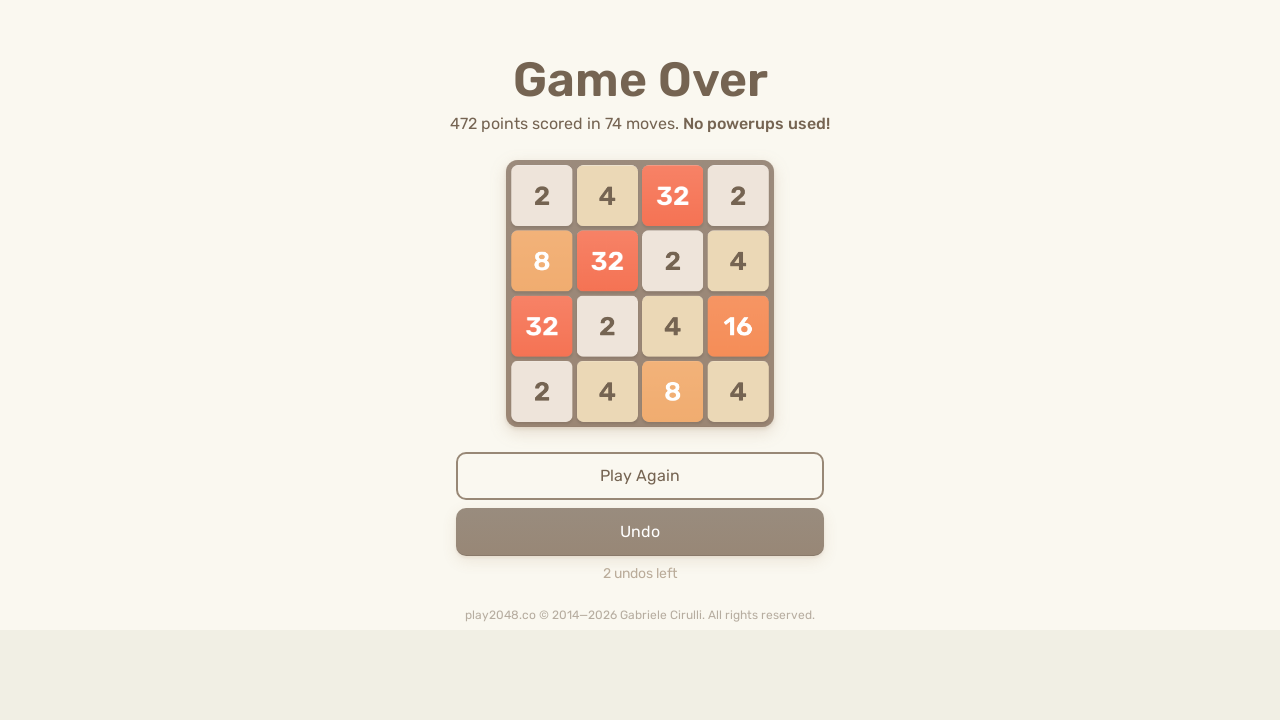

Pressed ArrowLeft key in 2048 game
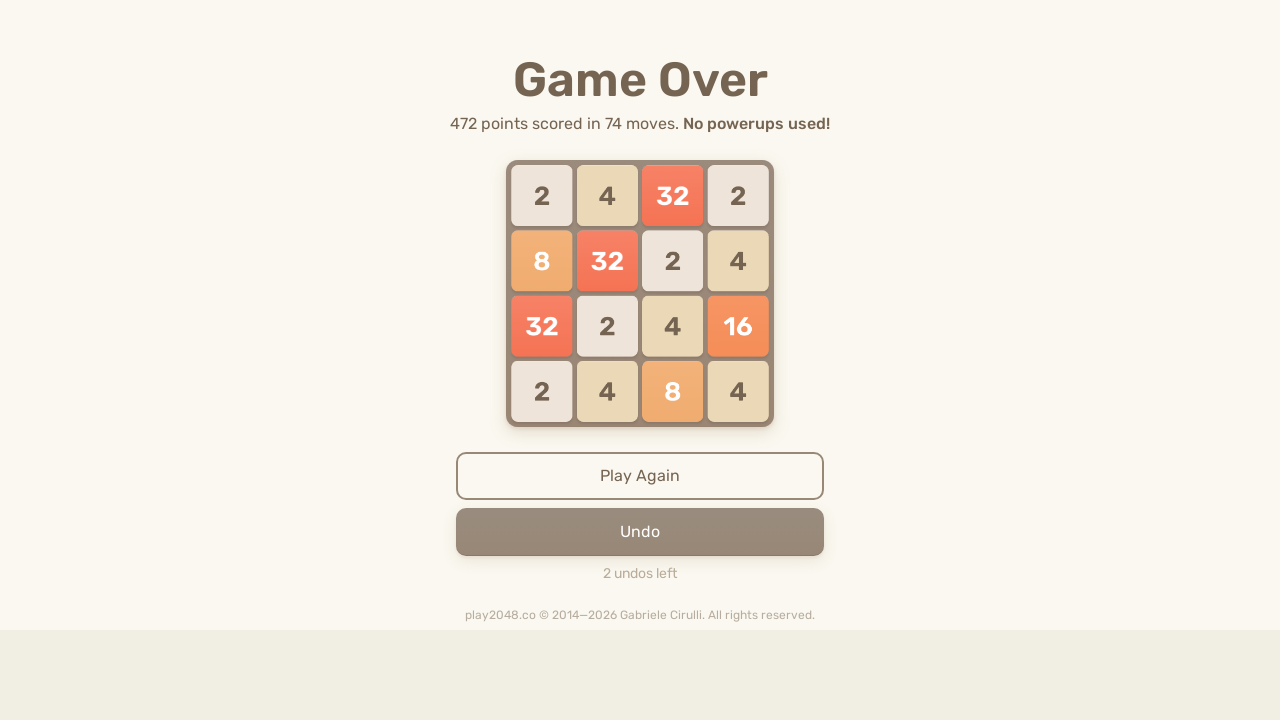

Pressed ArrowDown key in 2048 game
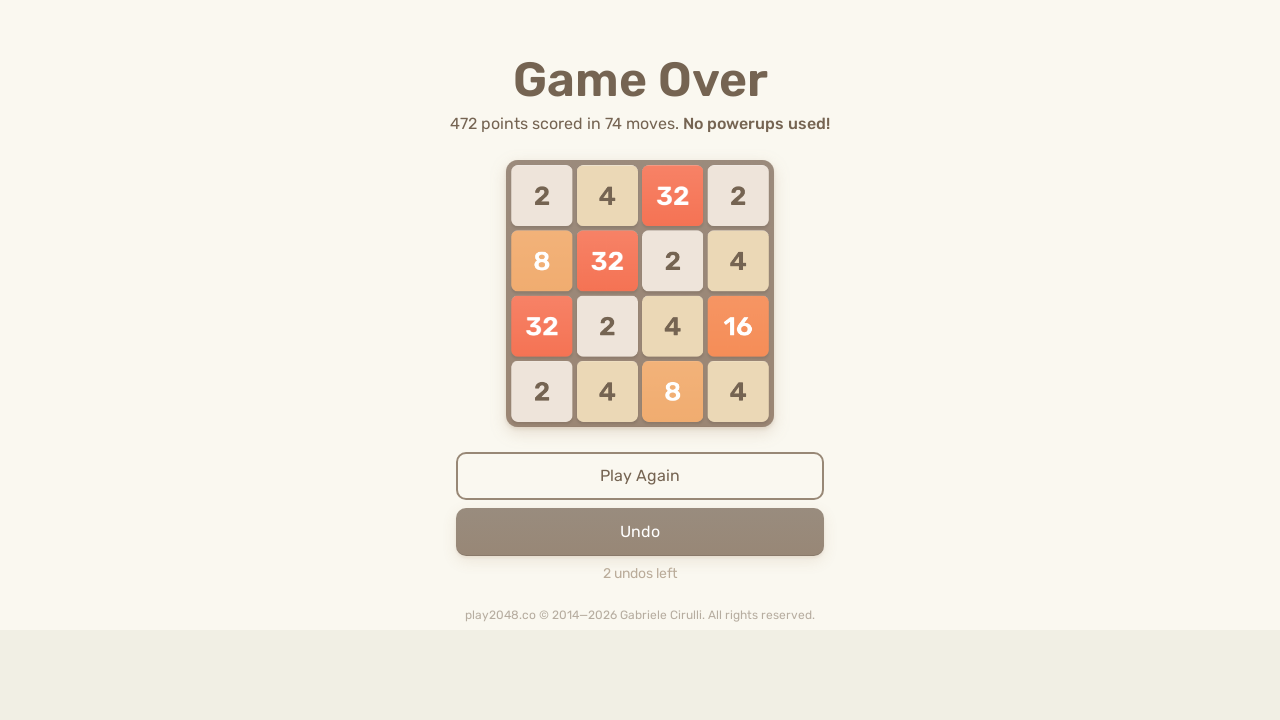

Pressed ArrowUp key in 2048 game
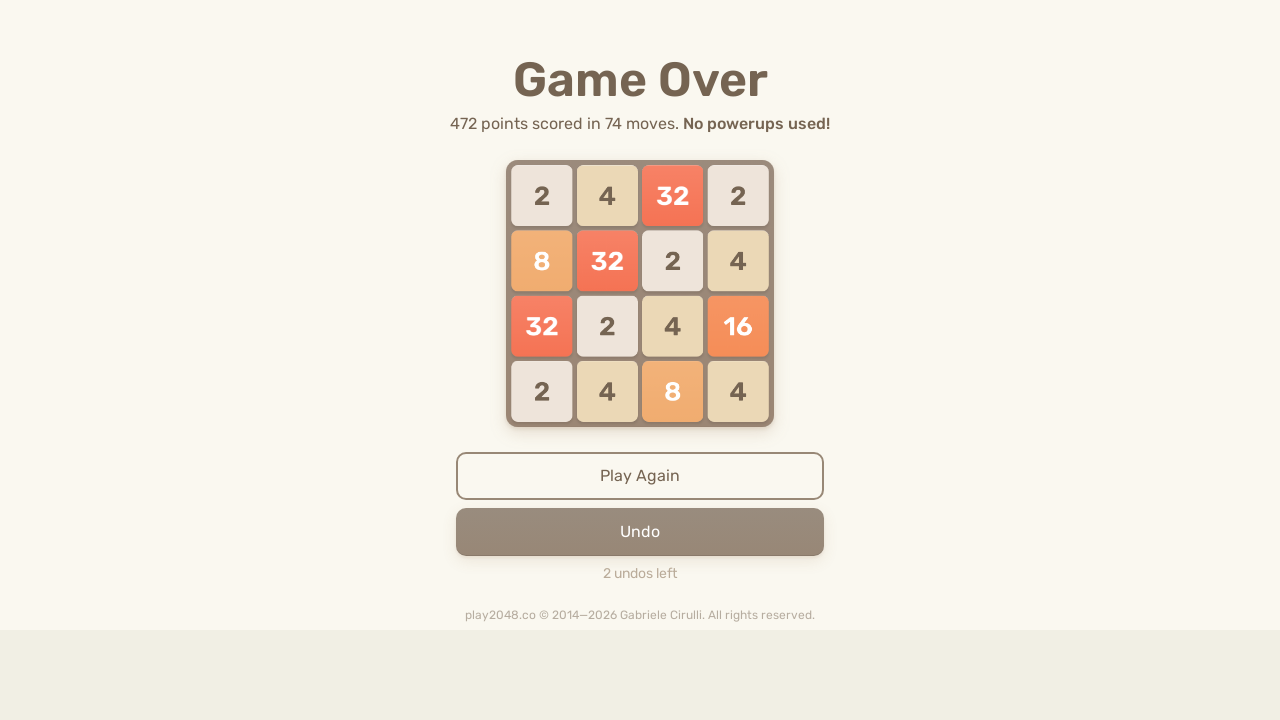

Pressed ArrowRight key in 2048 game
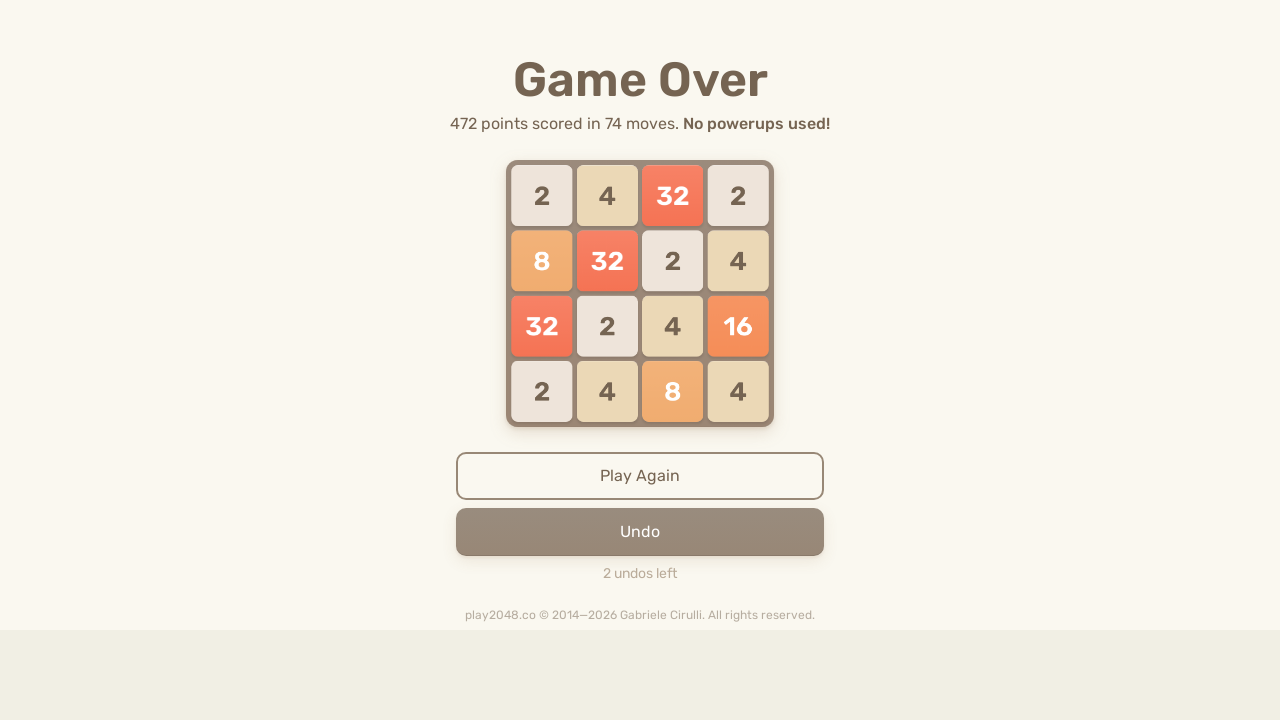

Pressed ArrowLeft key in 2048 game
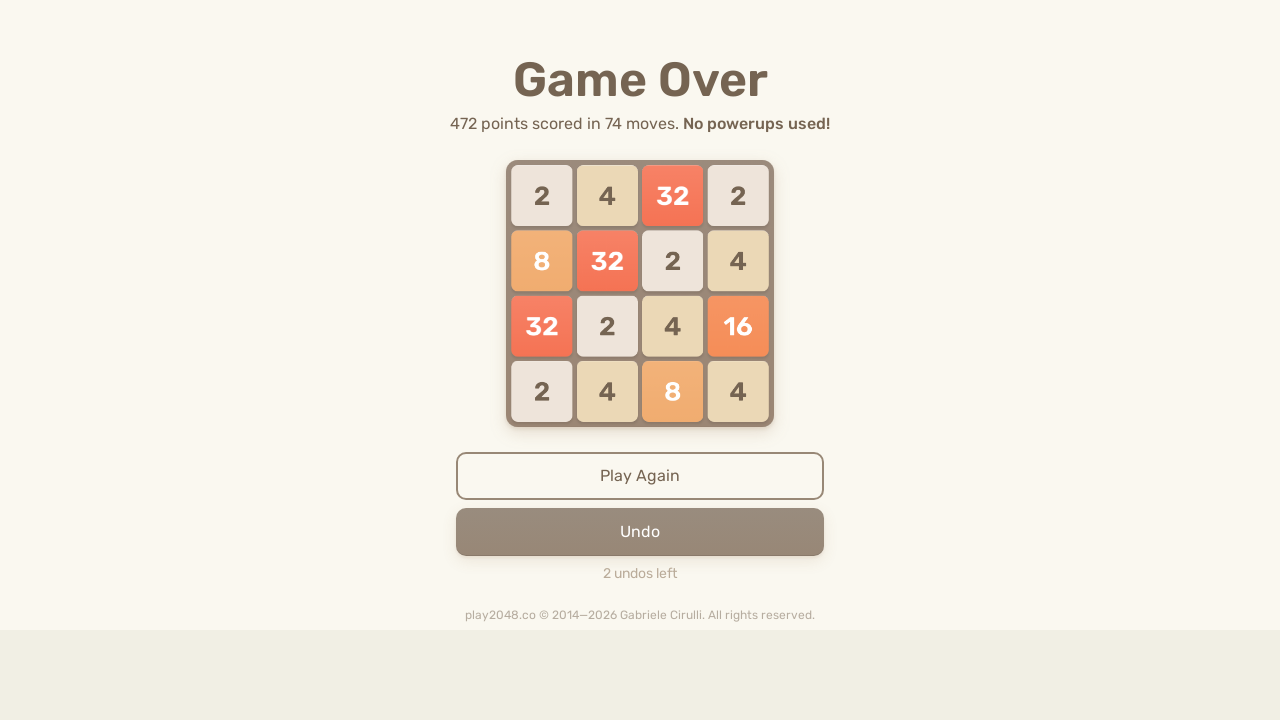

Pressed ArrowDown key in 2048 game
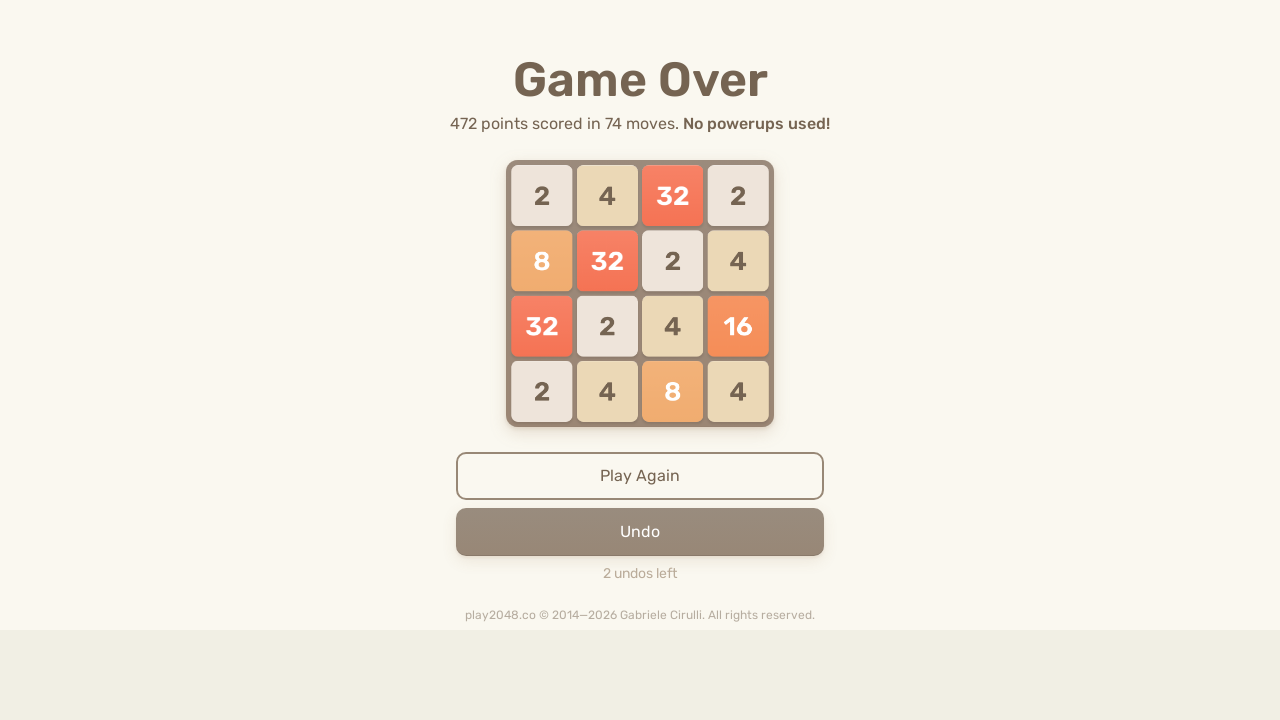

Pressed ArrowUp key in 2048 game
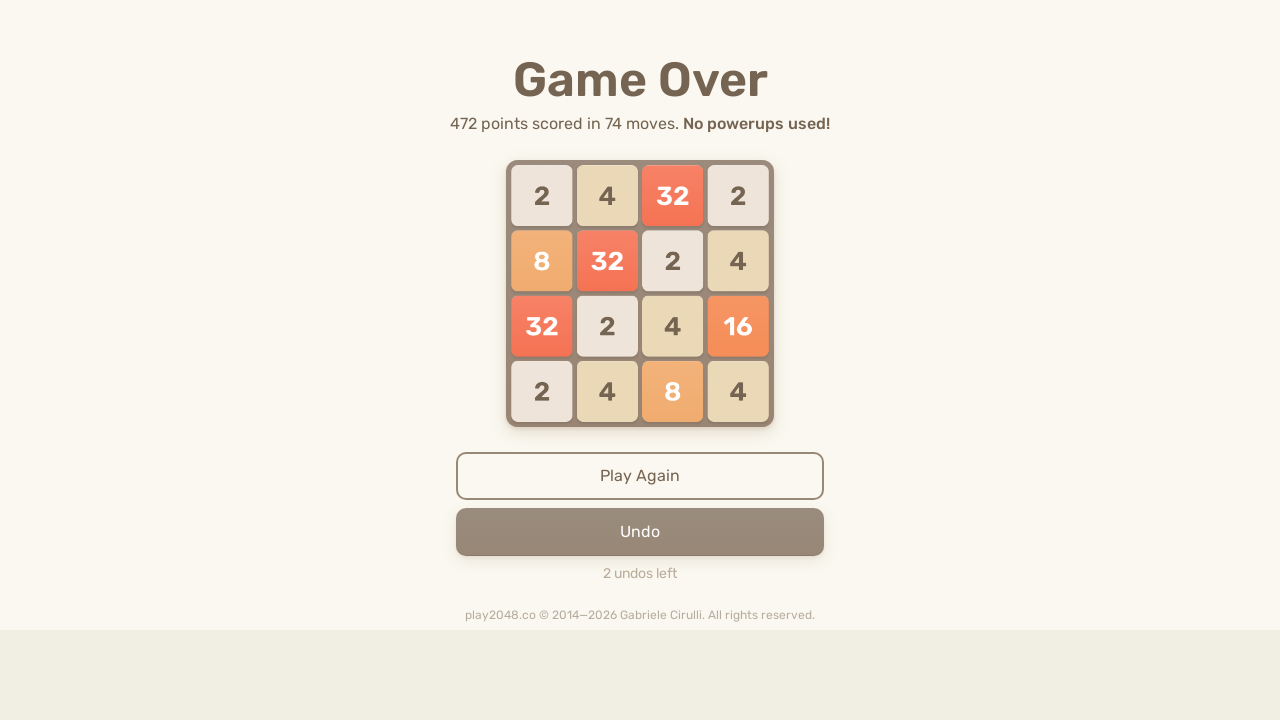

Pressed ArrowRight key in 2048 game
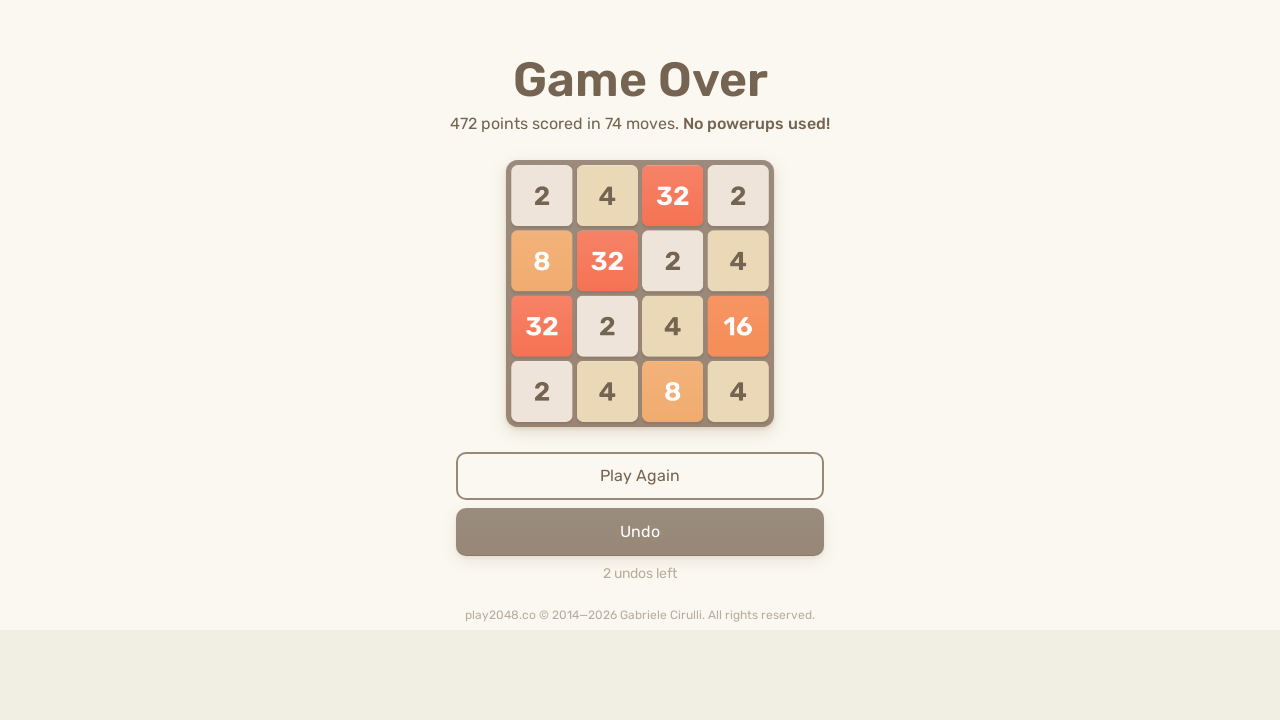

Pressed ArrowLeft key in 2048 game
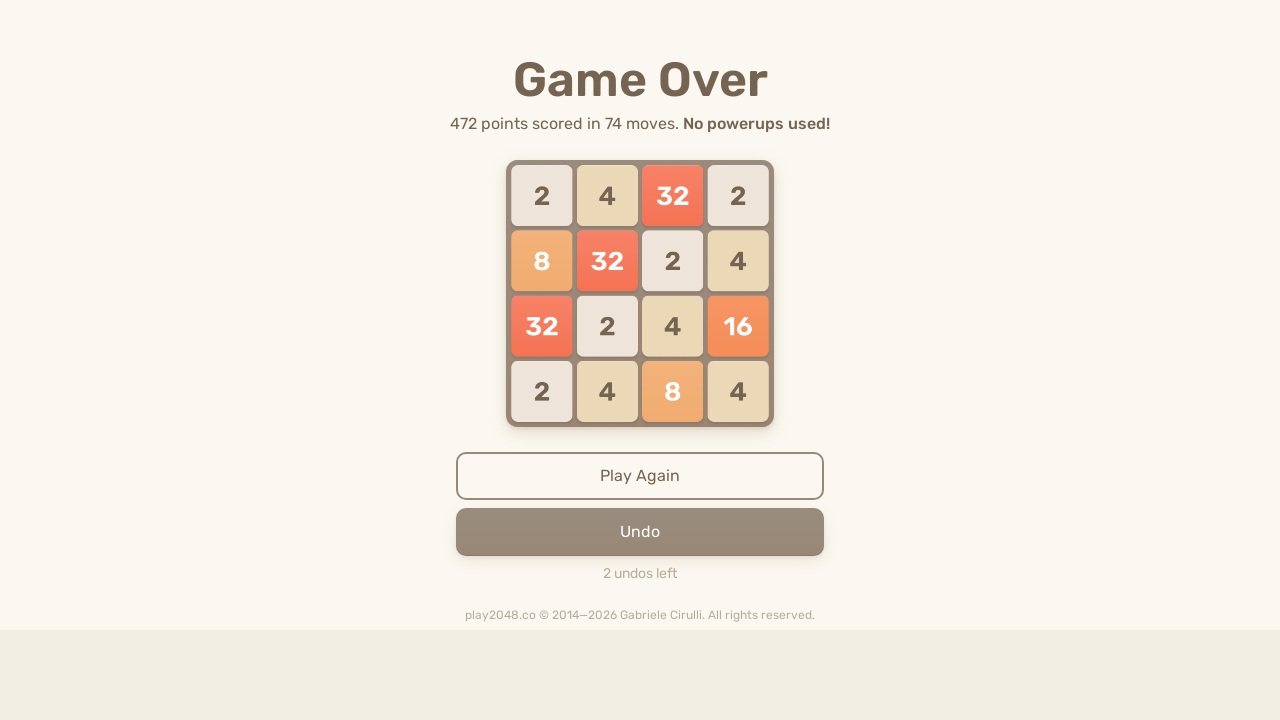

Pressed ArrowDown key in 2048 game
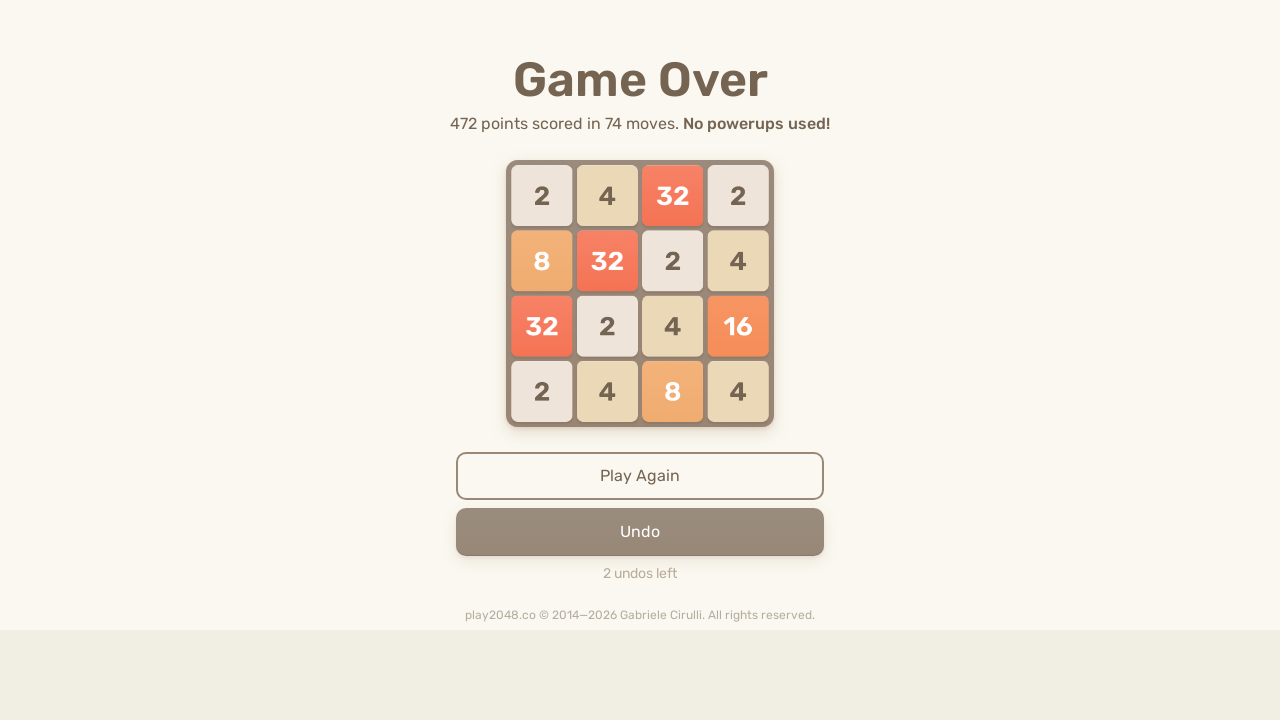

Pressed ArrowUp key in 2048 game
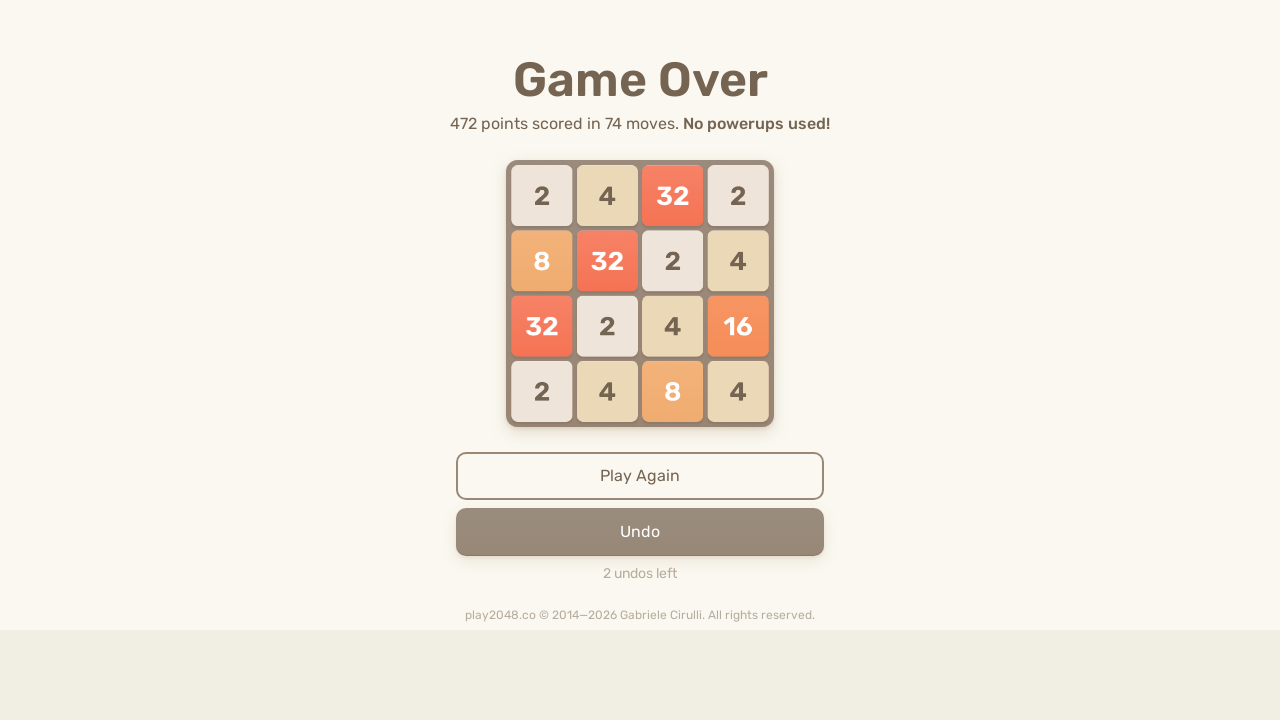

Pressed ArrowRight key in 2048 game
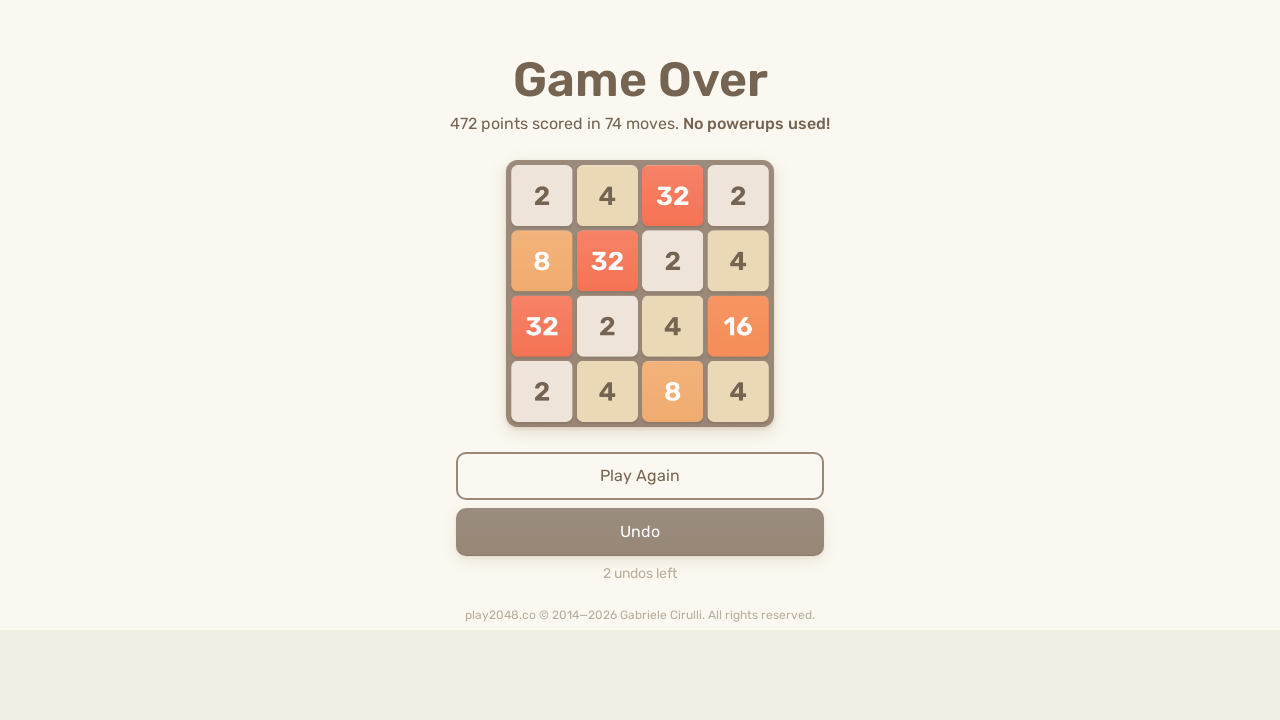

Pressed ArrowLeft key in 2048 game
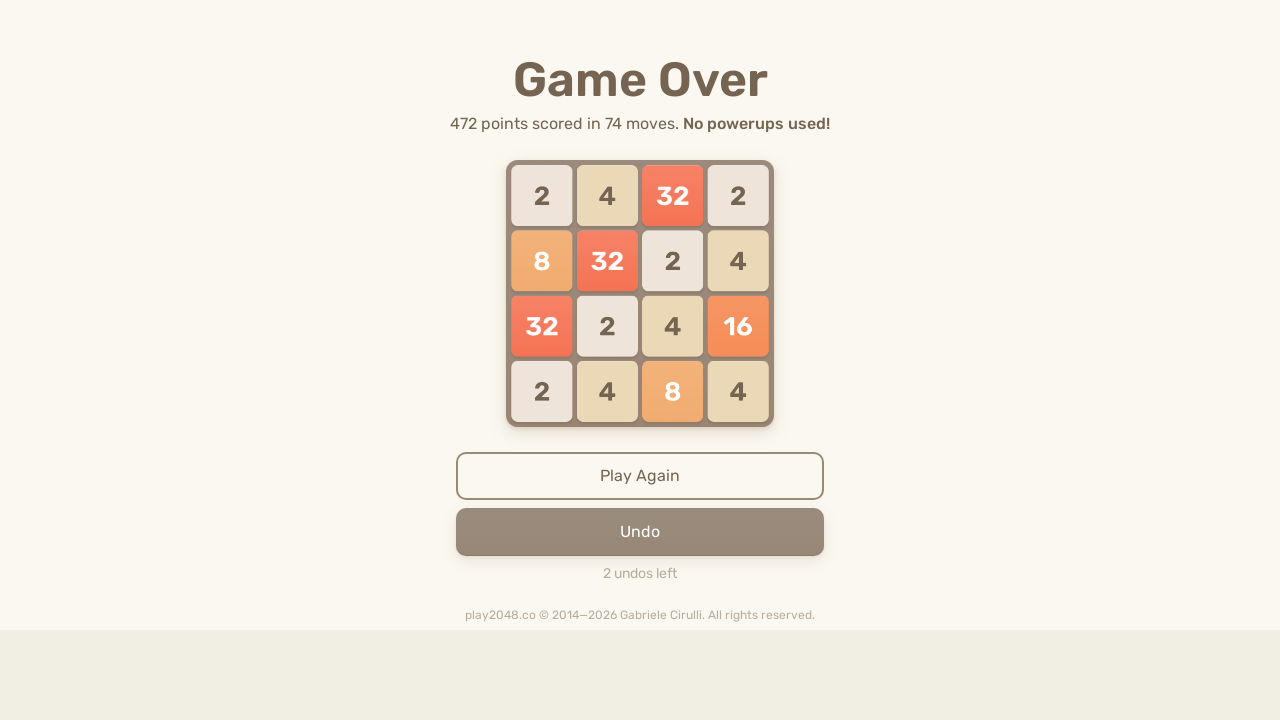

Pressed ArrowDown key in 2048 game
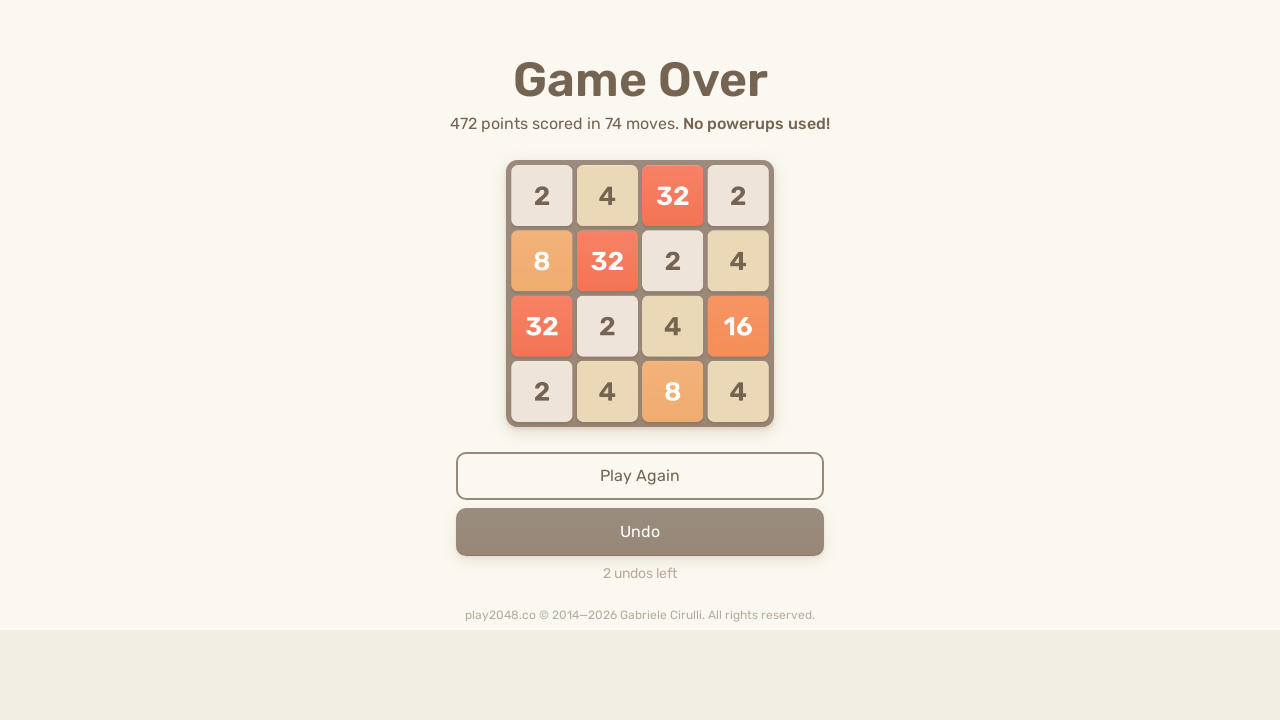

Pressed ArrowUp key in 2048 game
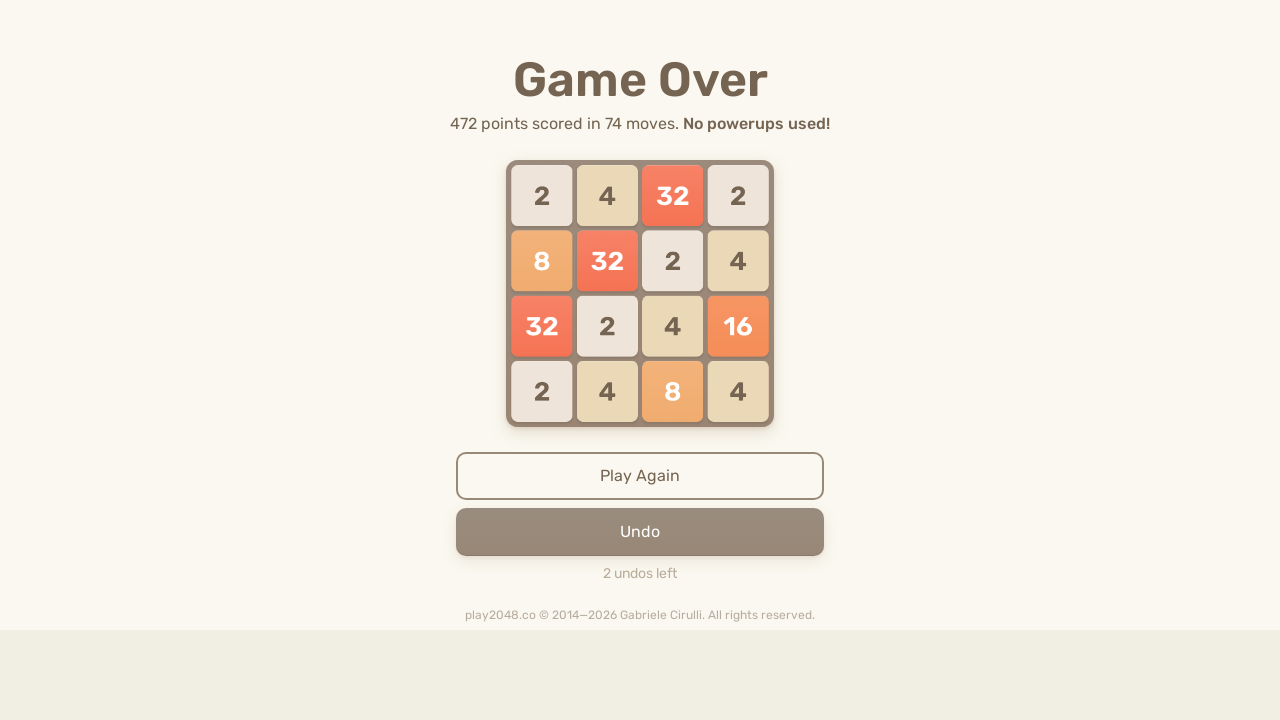

Pressed ArrowRight key in 2048 game
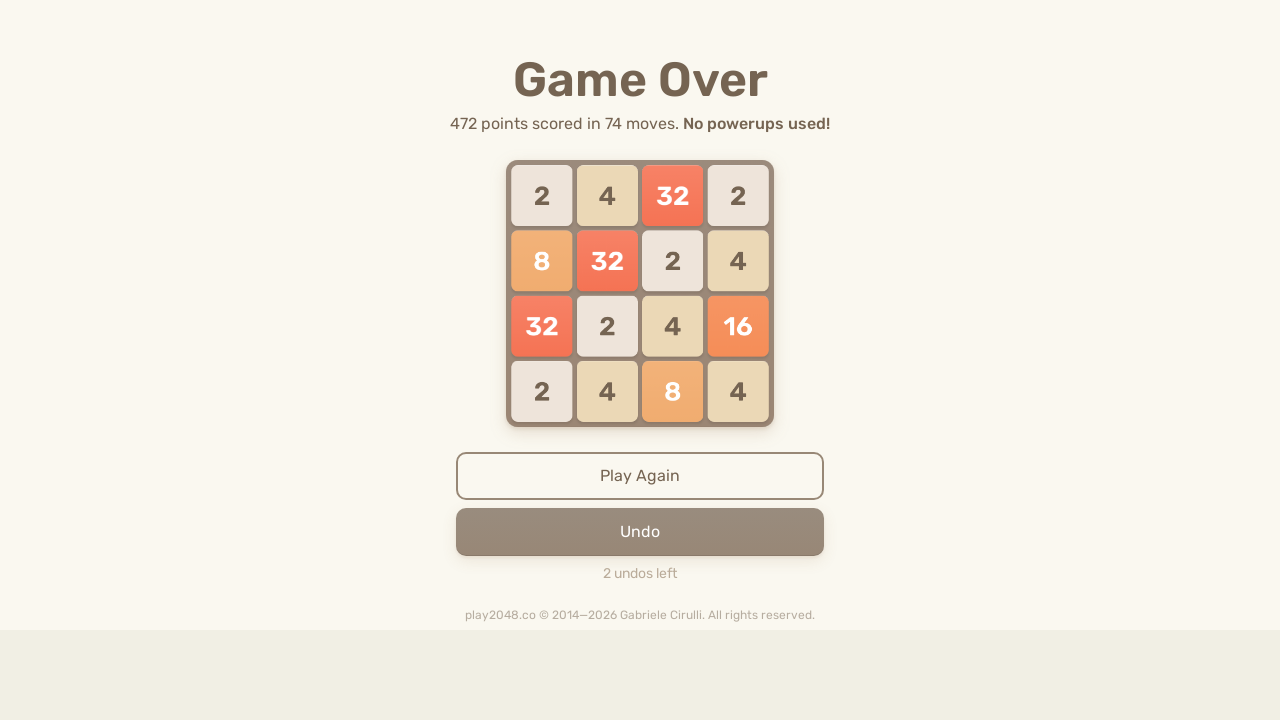

Pressed ArrowLeft key in 2048 game
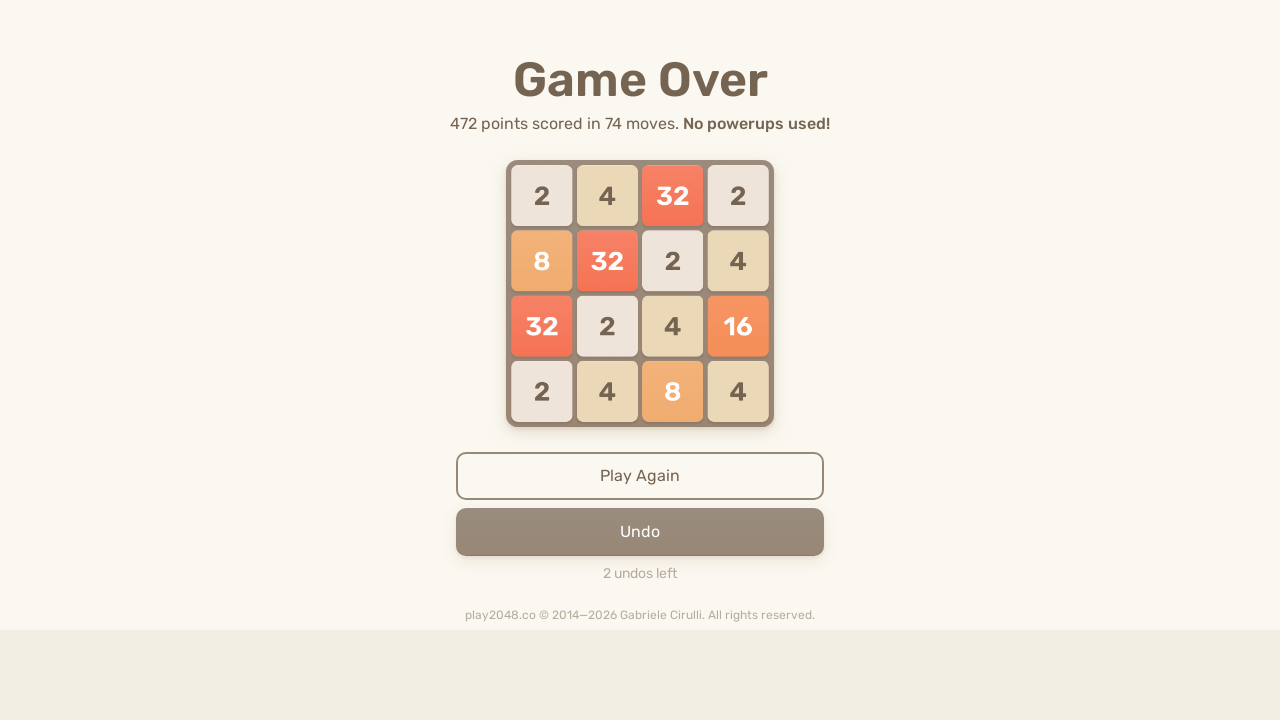

Pressed ArrowDown key in 2048 game
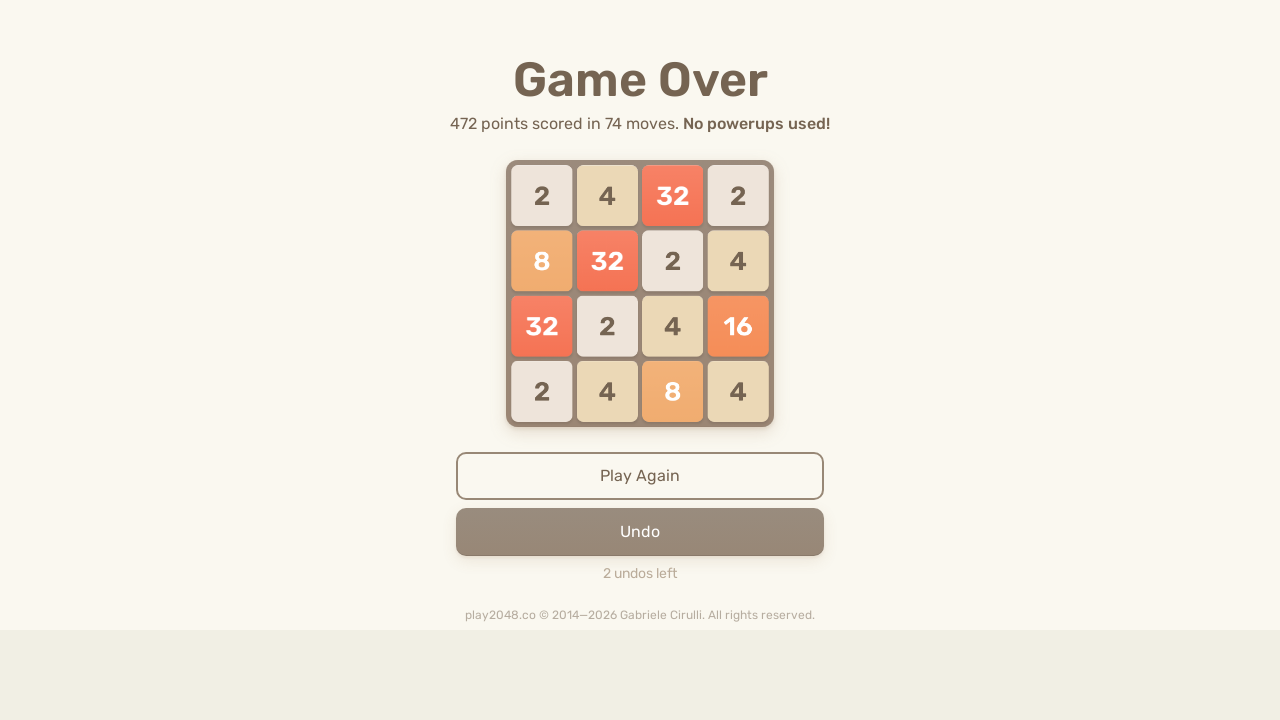

Pressed ArrowUp key in 2048 game
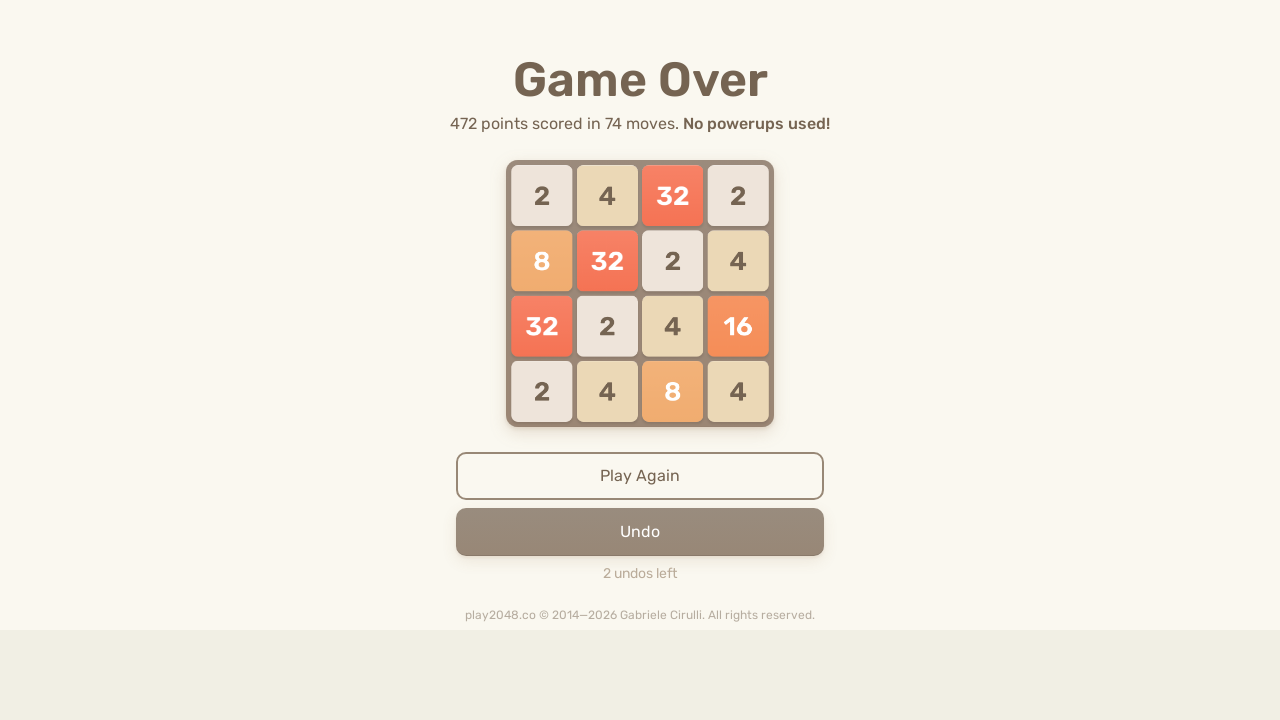

Pressed ArrowRight key in 2048 game
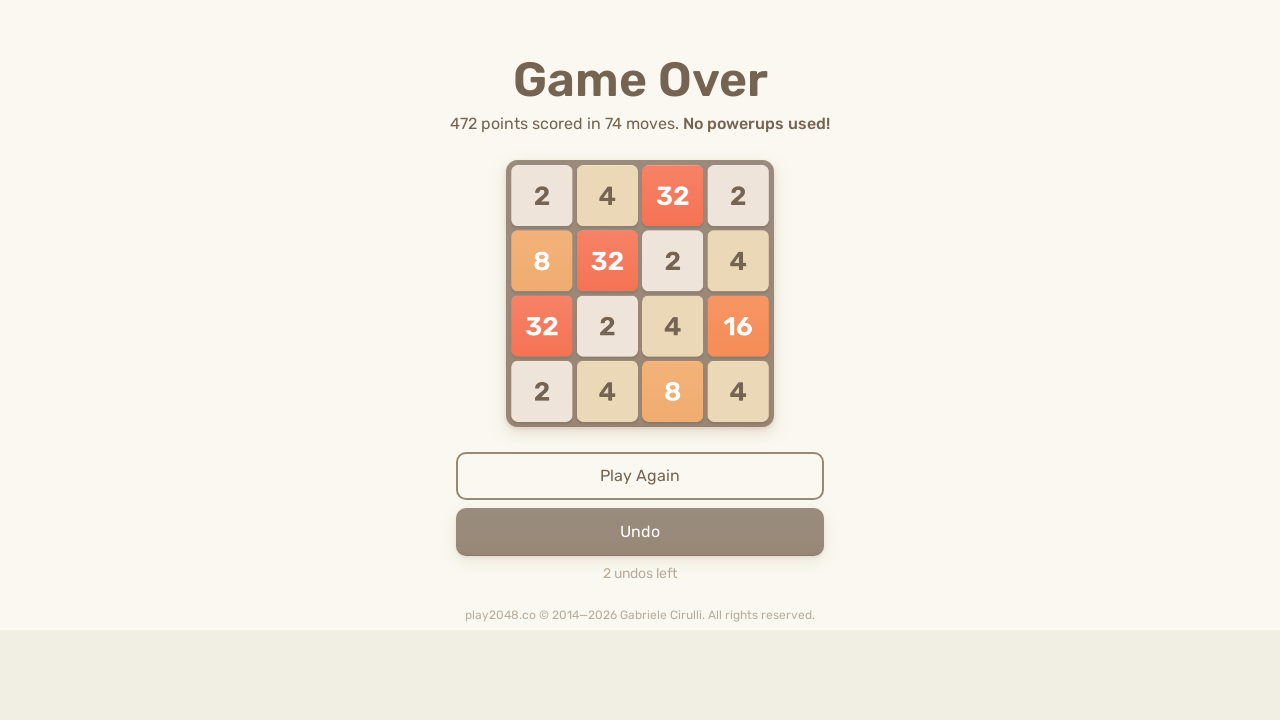

Pressed ArrowLeft key in 2048 game
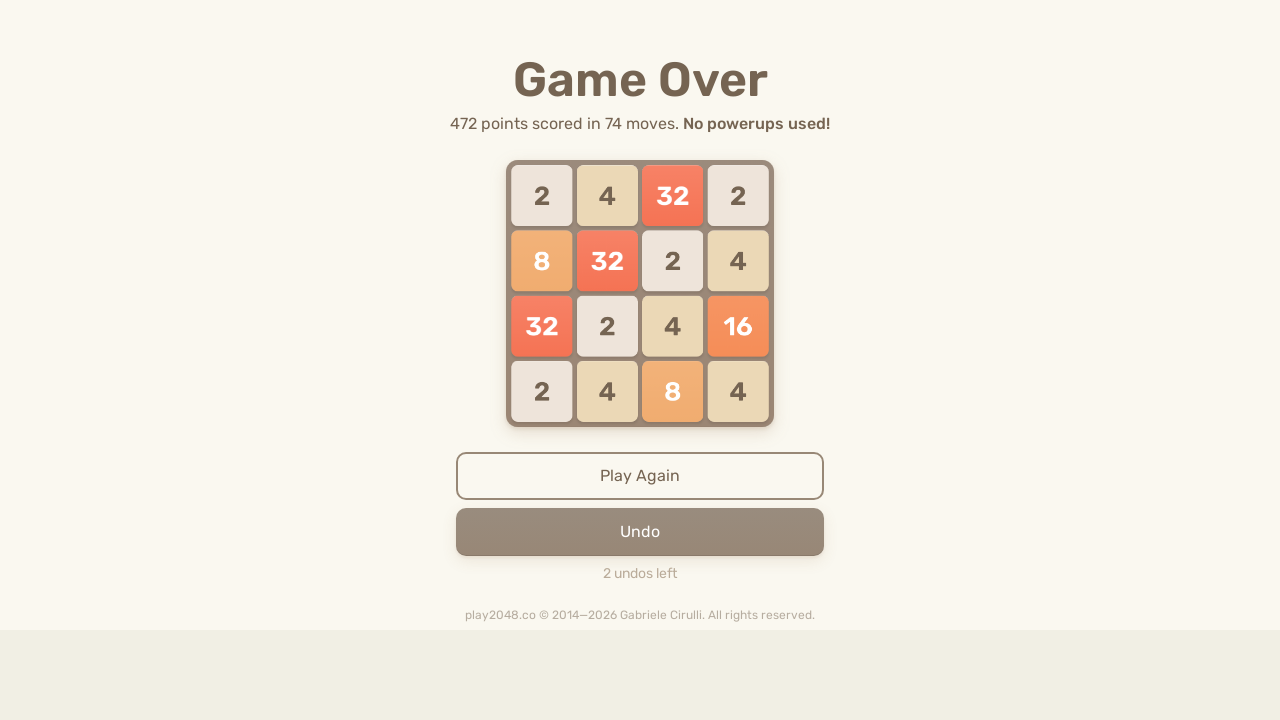

Pressed ArrowDown key in 2048 game
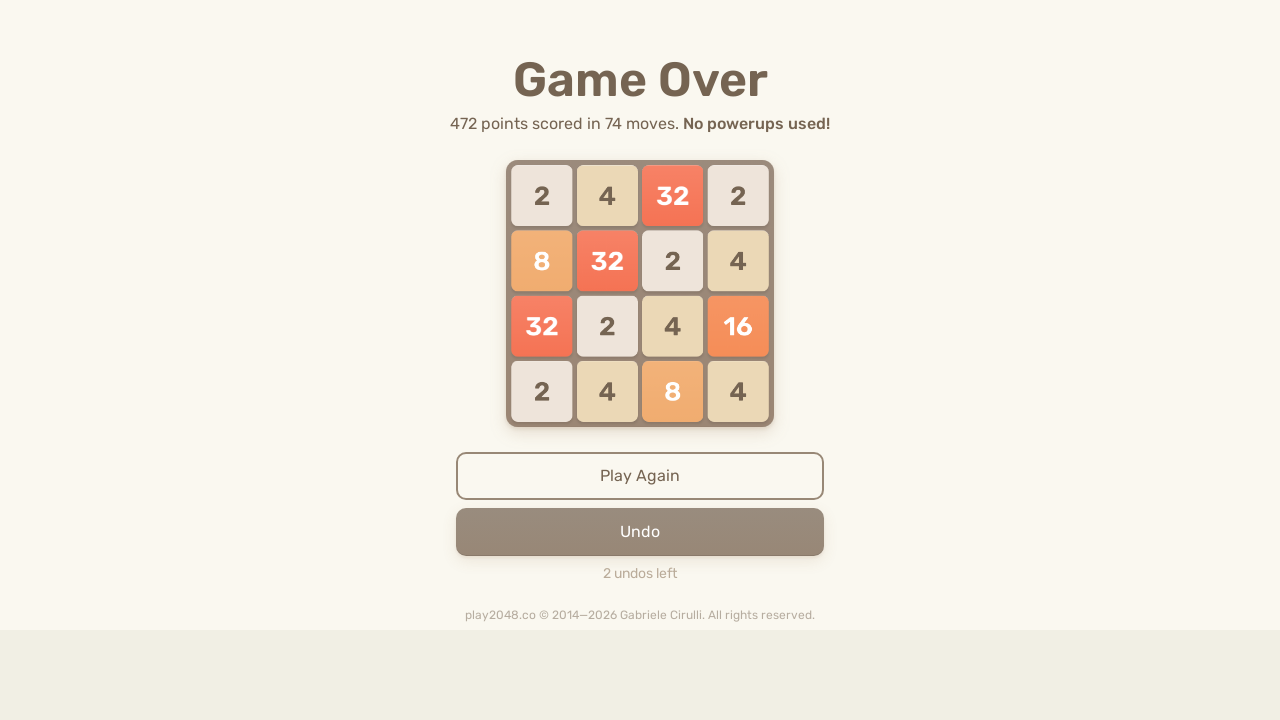

Pressed ArrowUp key in 2048 game
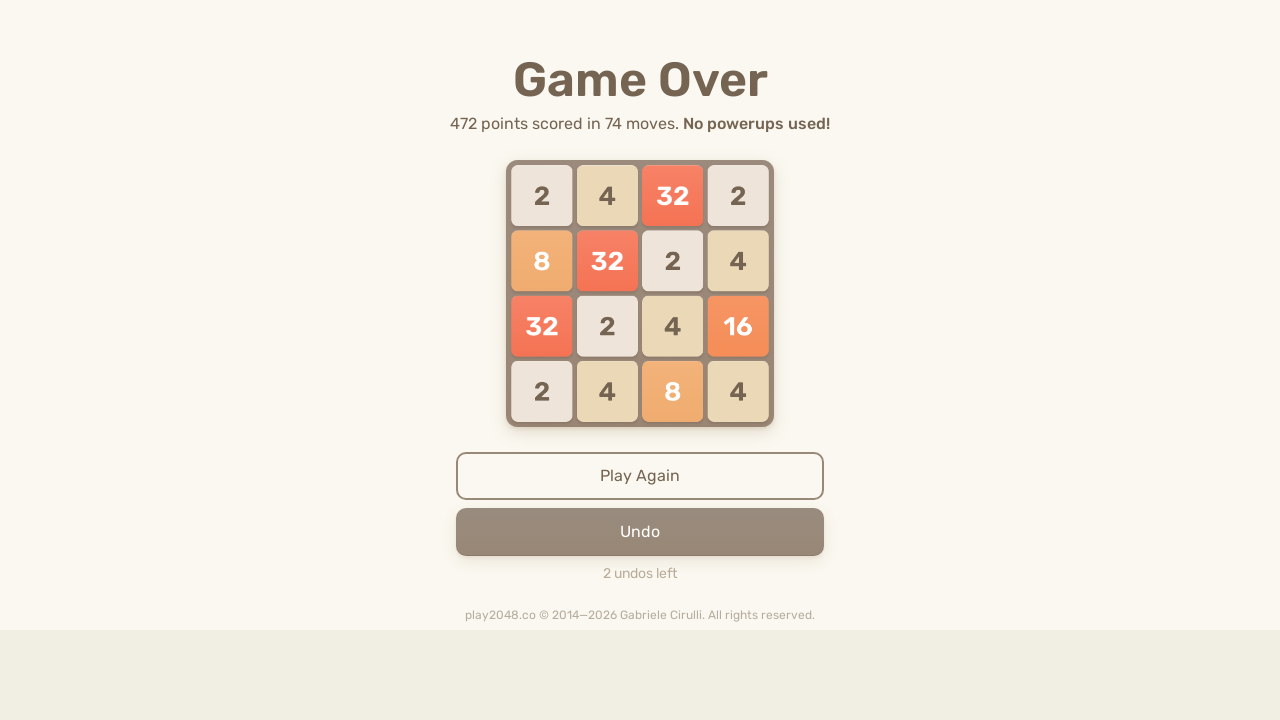

Pressed ArrowRight key in 2048 game
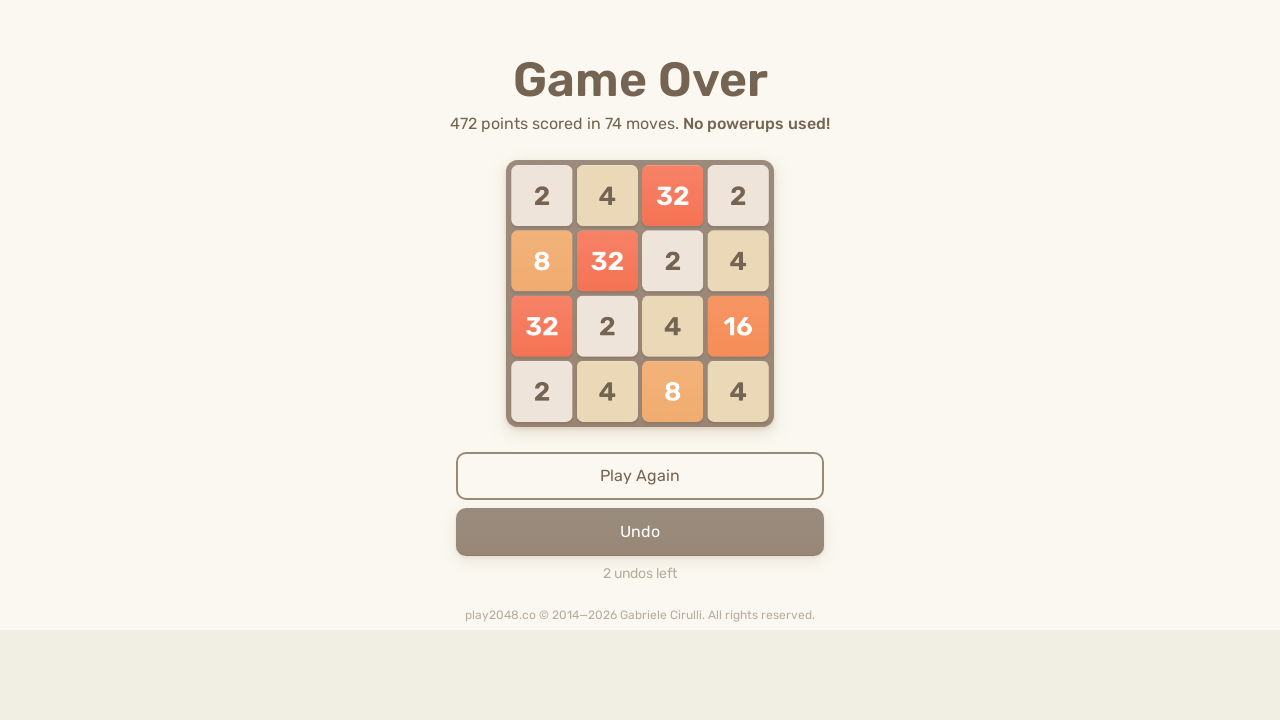

Pressed ArrowLeft key in 2048 game
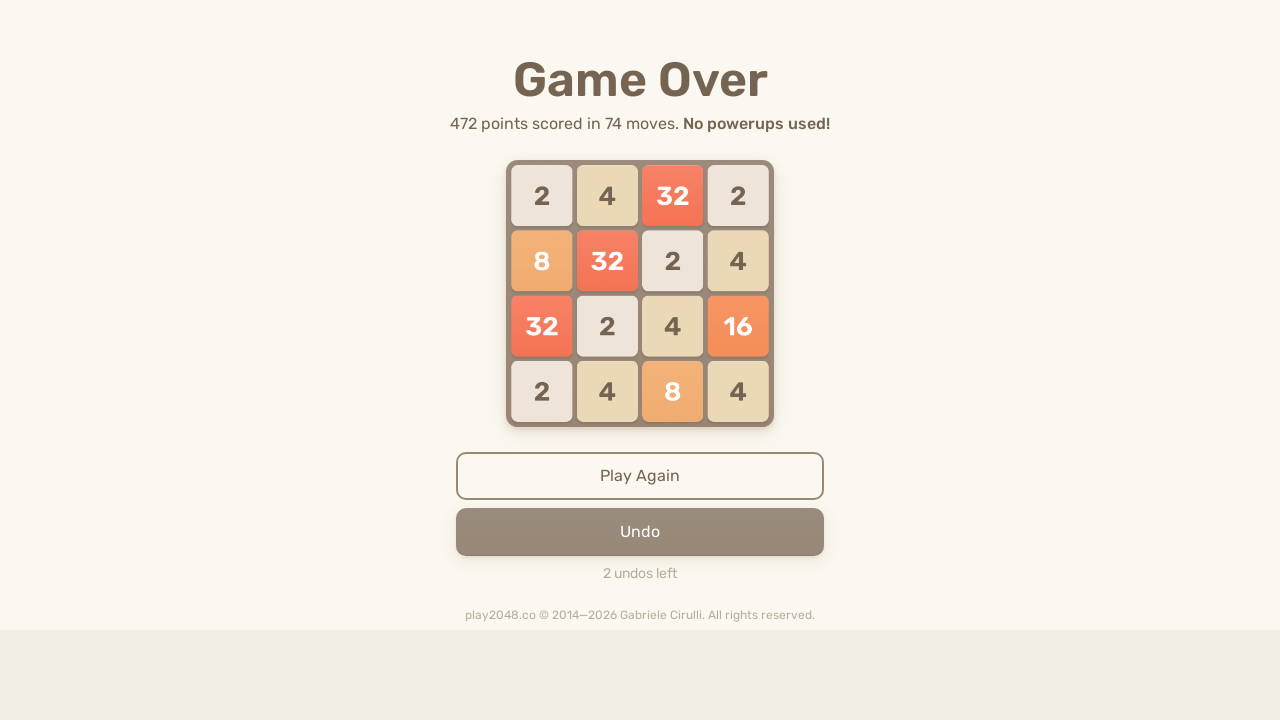

Pressed ArrowDown key in 2048 game
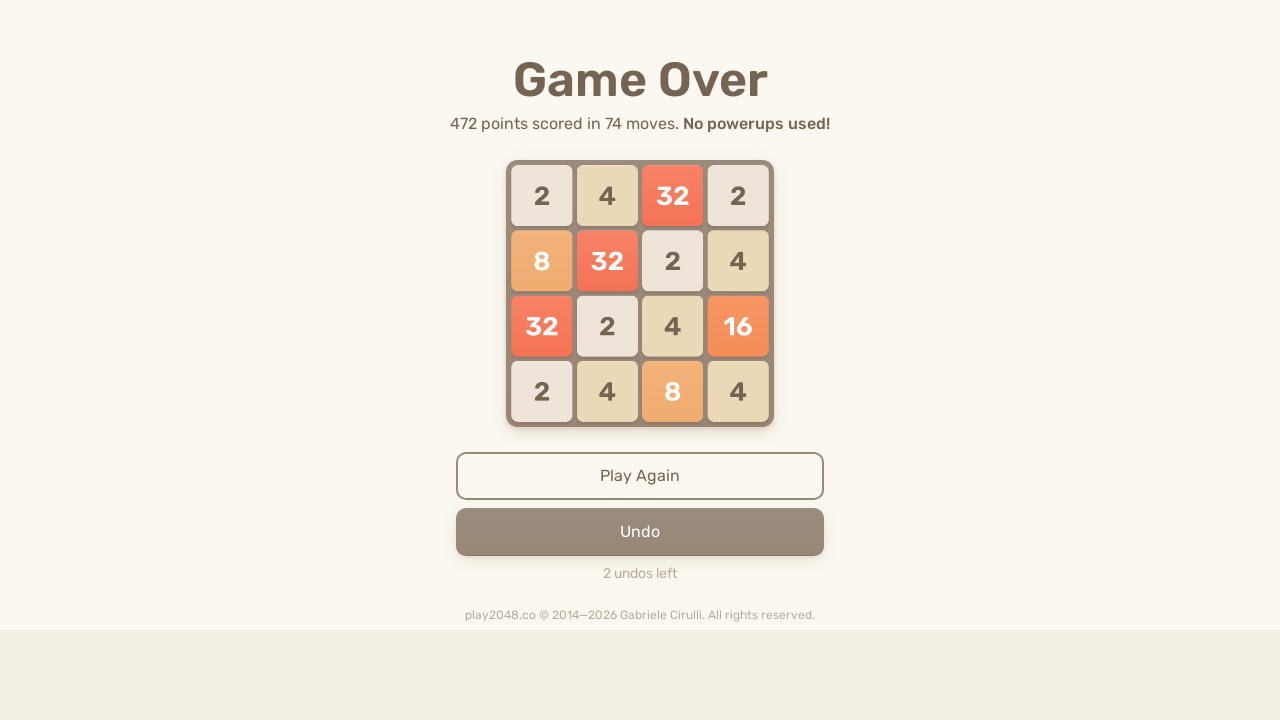

Pressed ArrowUp key in 2048 game
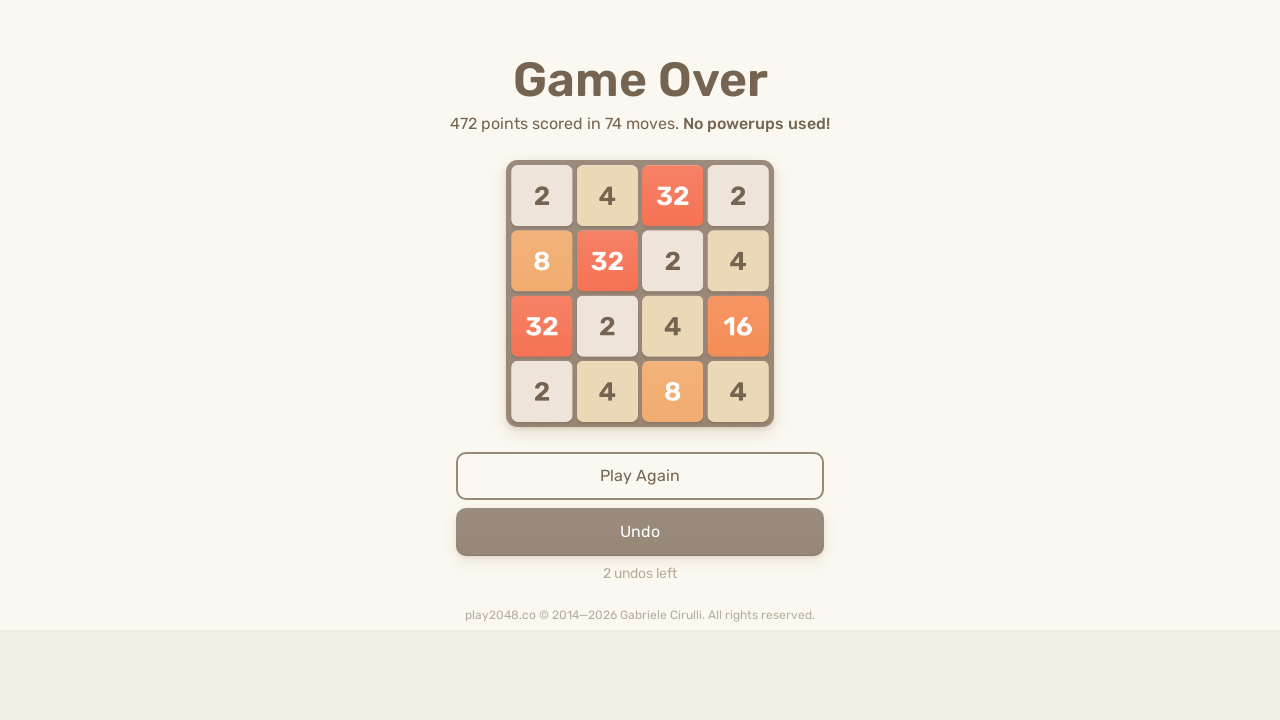

Pressed ArrowRight key in 2048 game
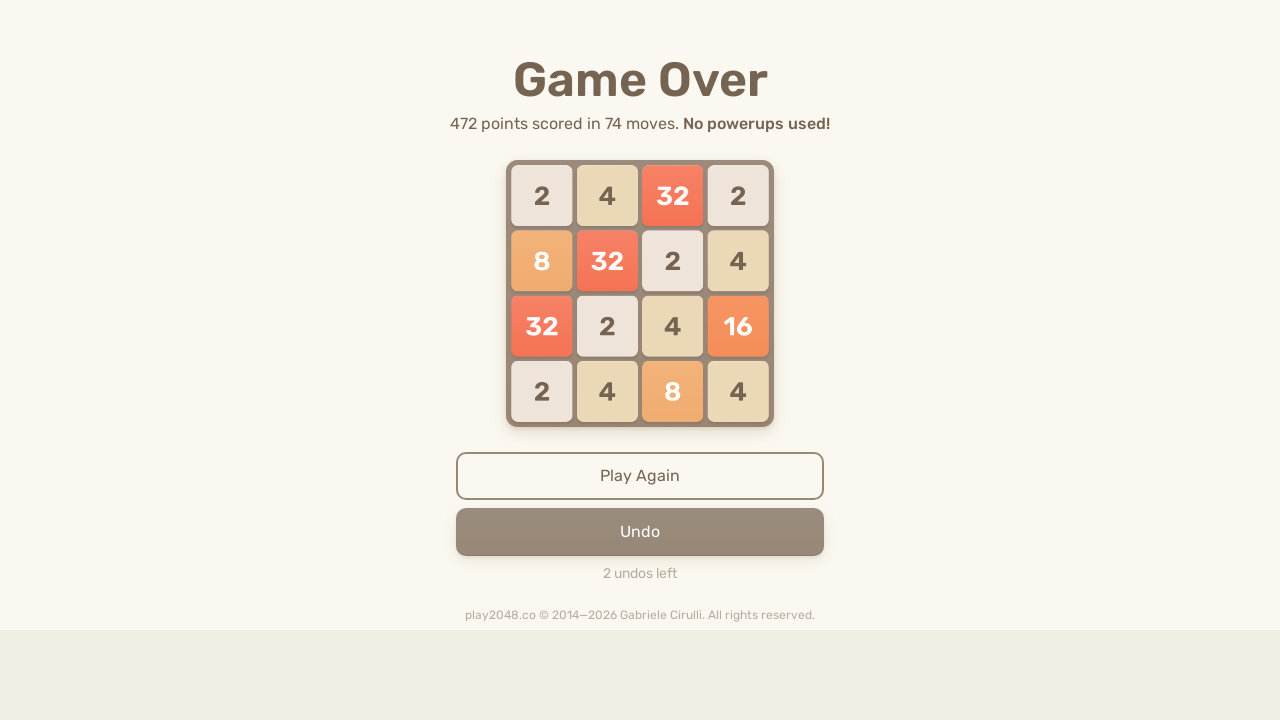

Pressed ArrowLeft key in 2048 game
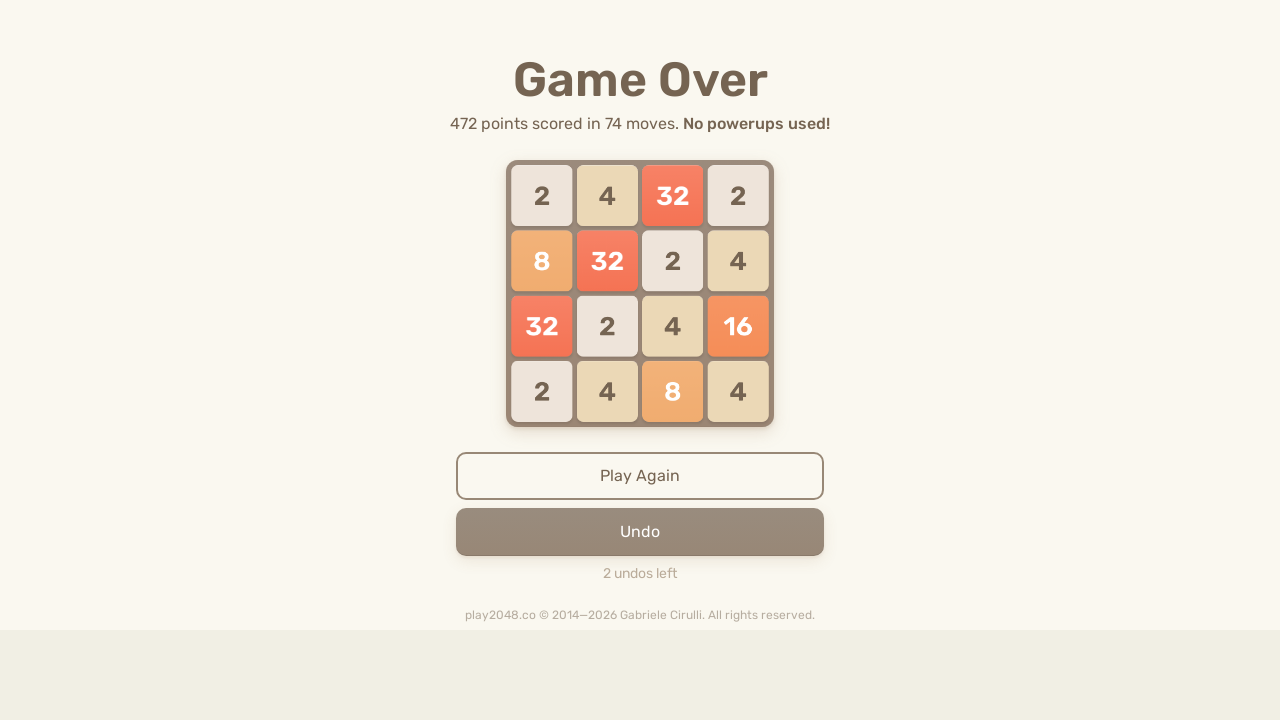

Pressed ArrowDown key in 2048 game
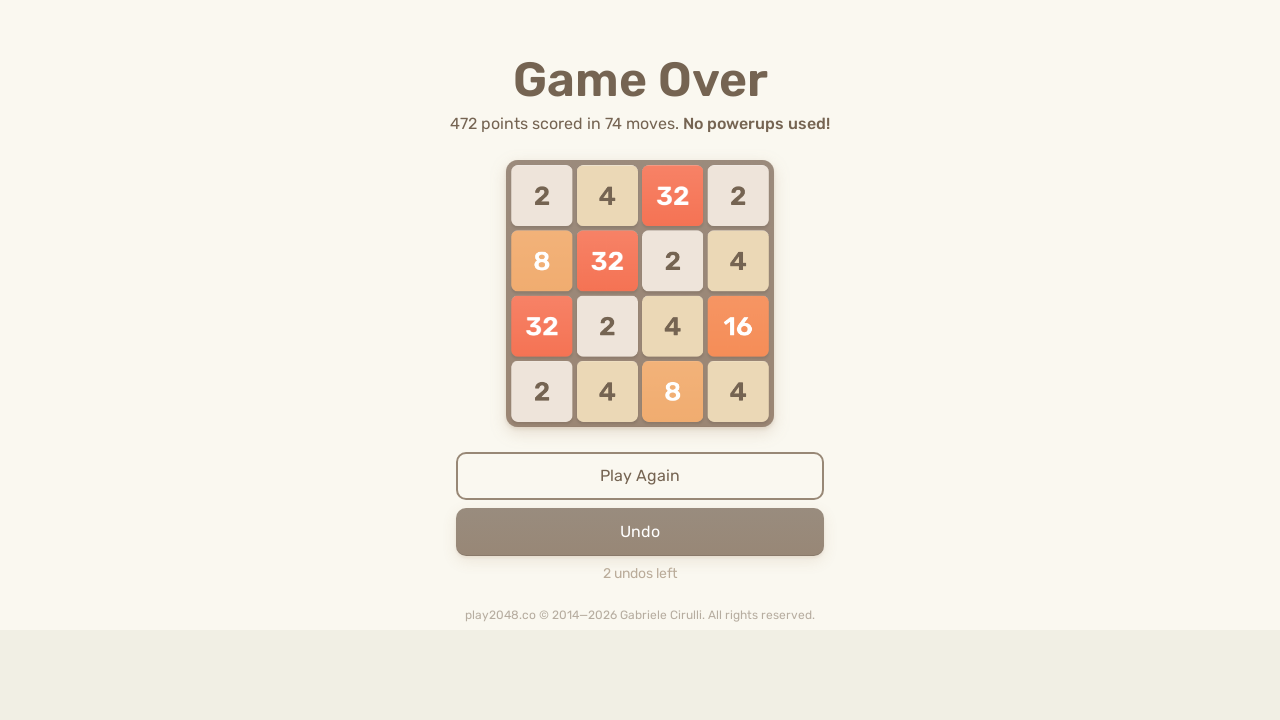

Pressed ArrowUp key in 2048 game
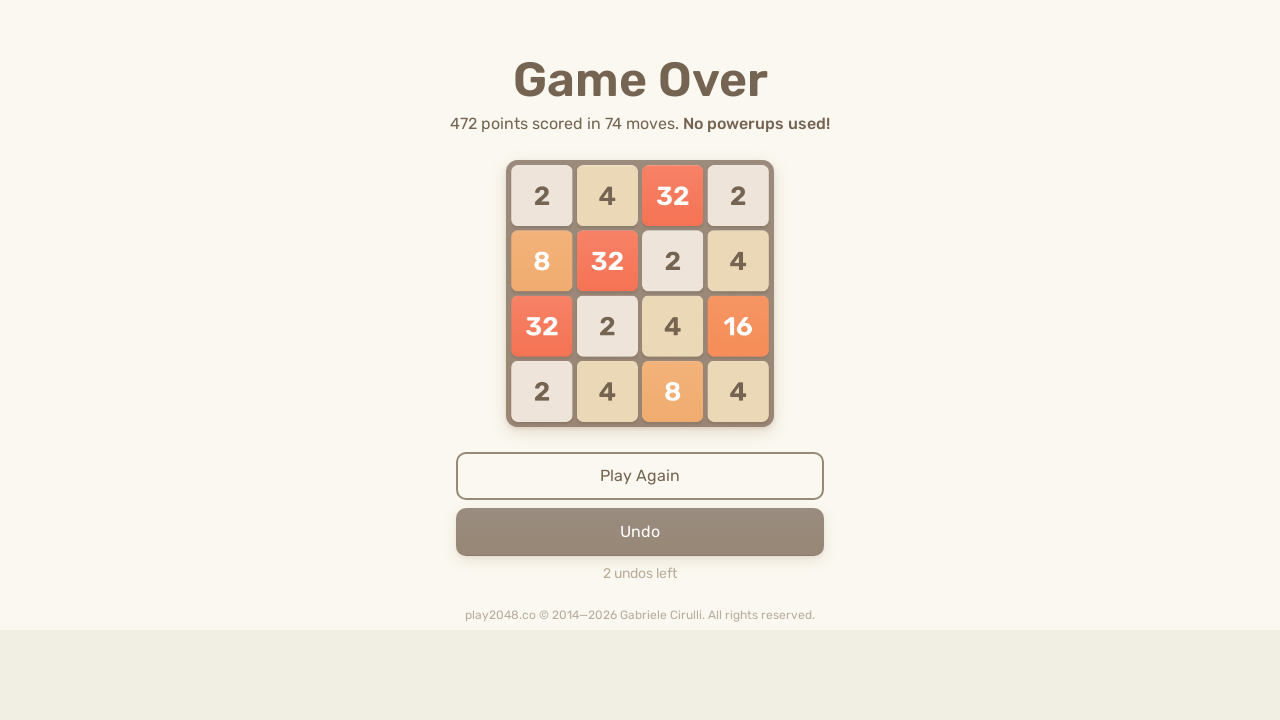

Pressed ArrowRight key in 2048 game
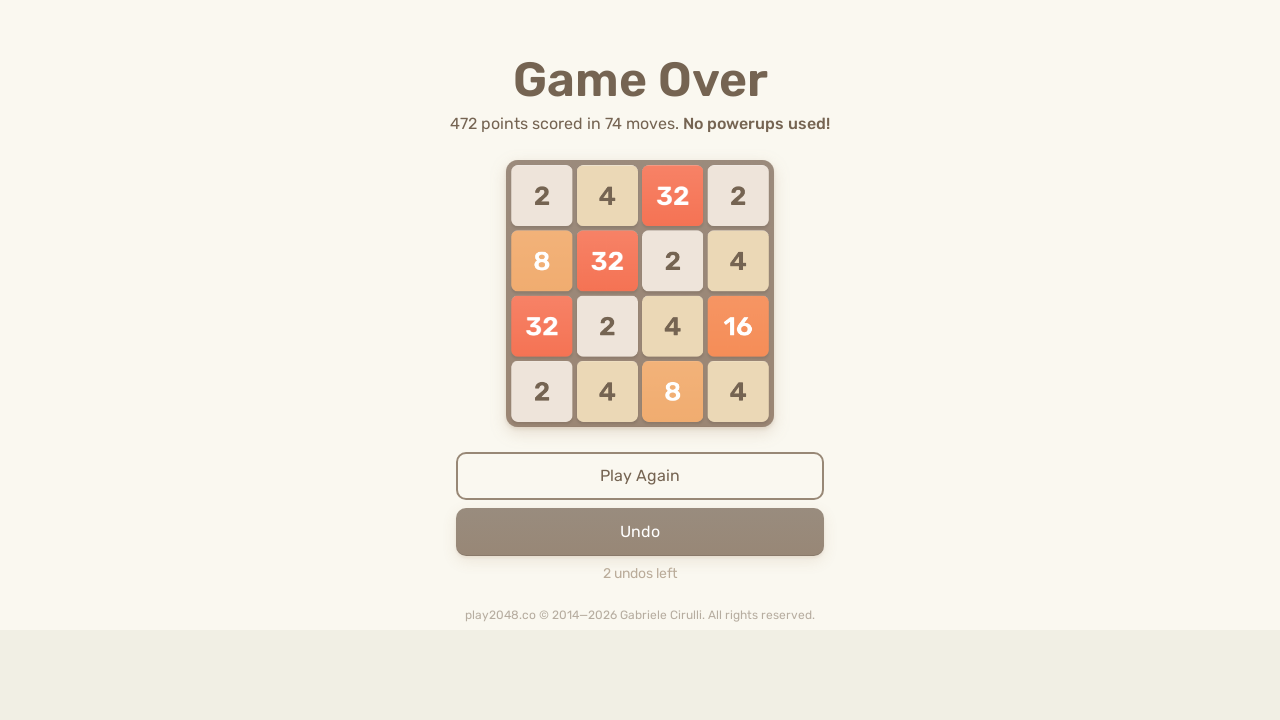

Pressed ArrowLeft key in 2048 game
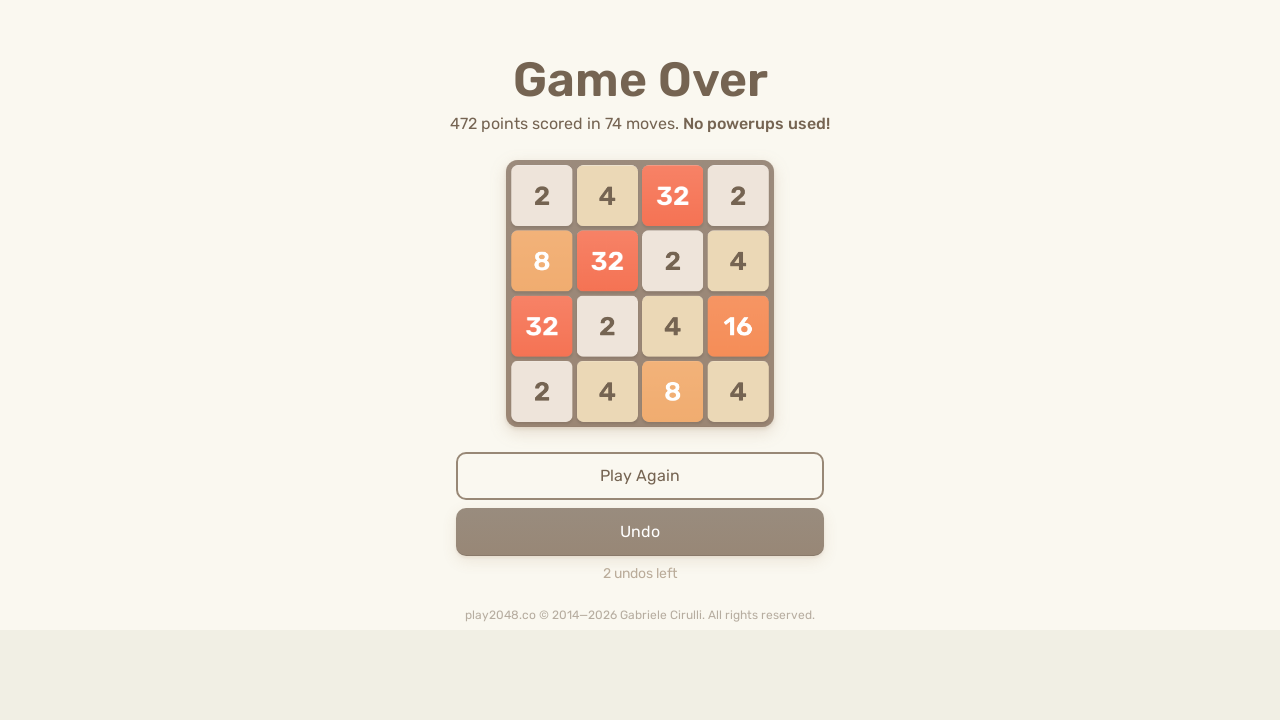

Pressed ArrowDown key in 2048 game
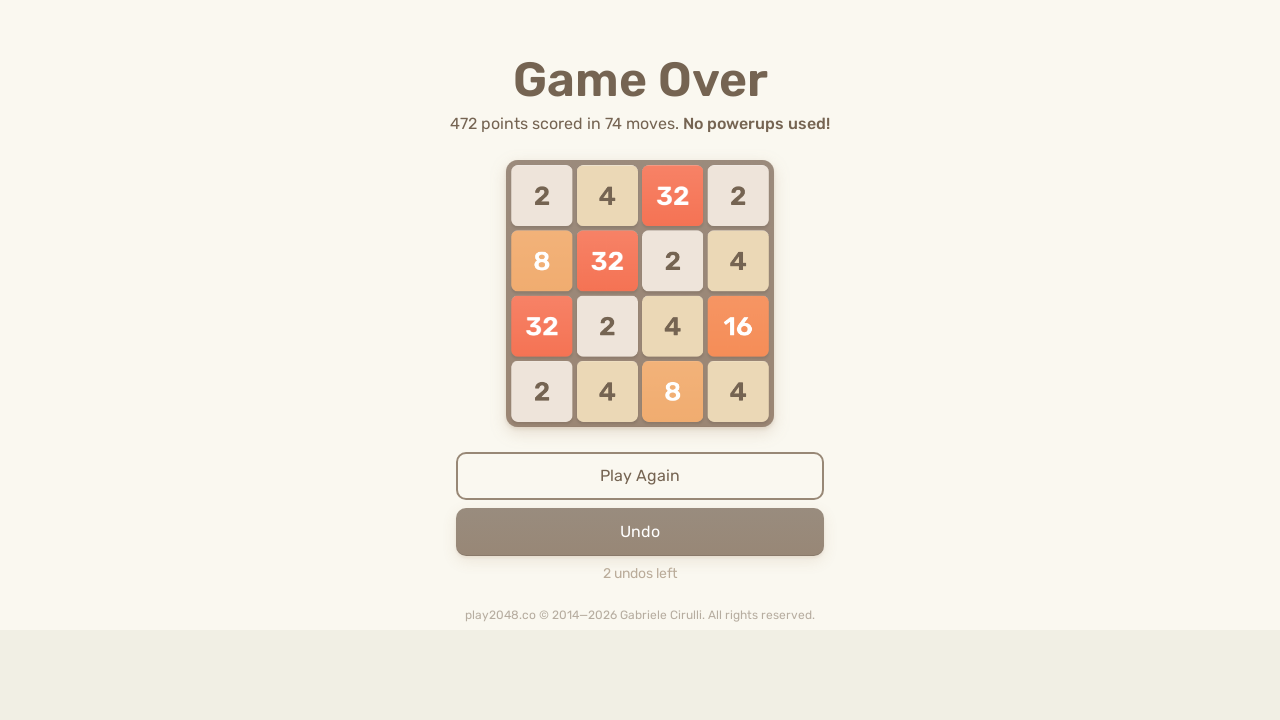

Pressed ArrowUp key in 2048 game
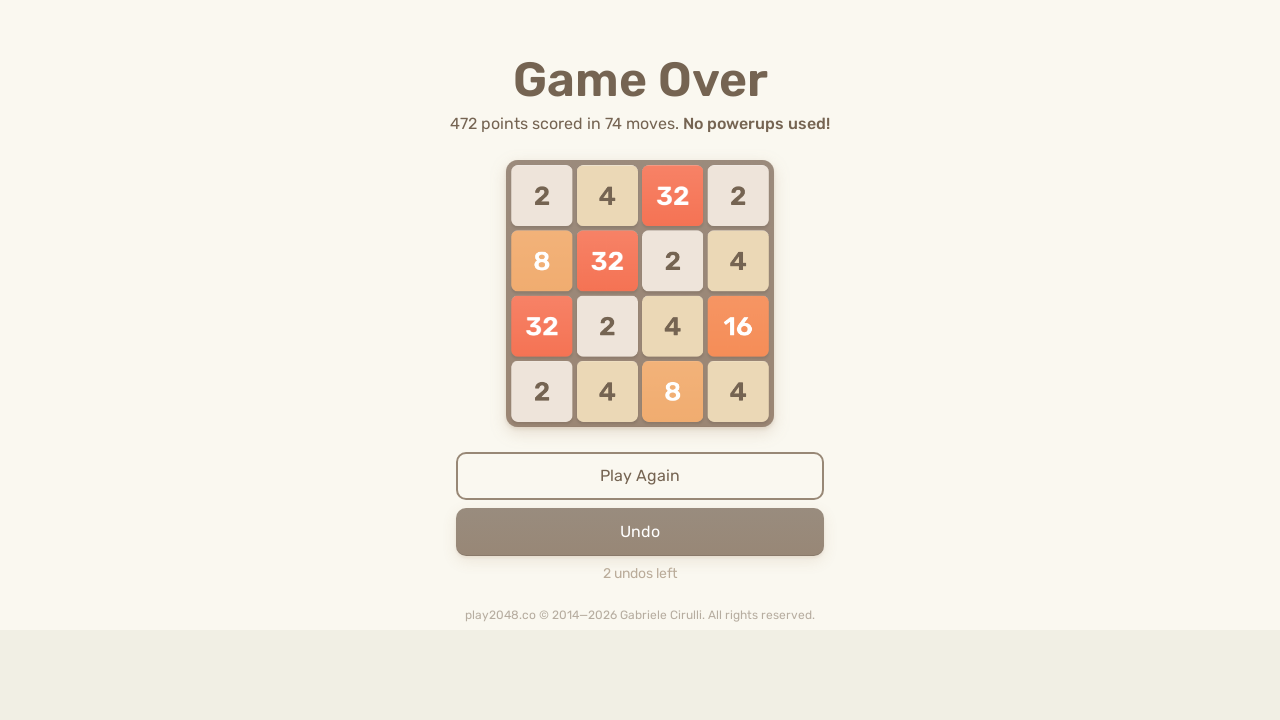

Pressed ArrowRight key in 2048 game
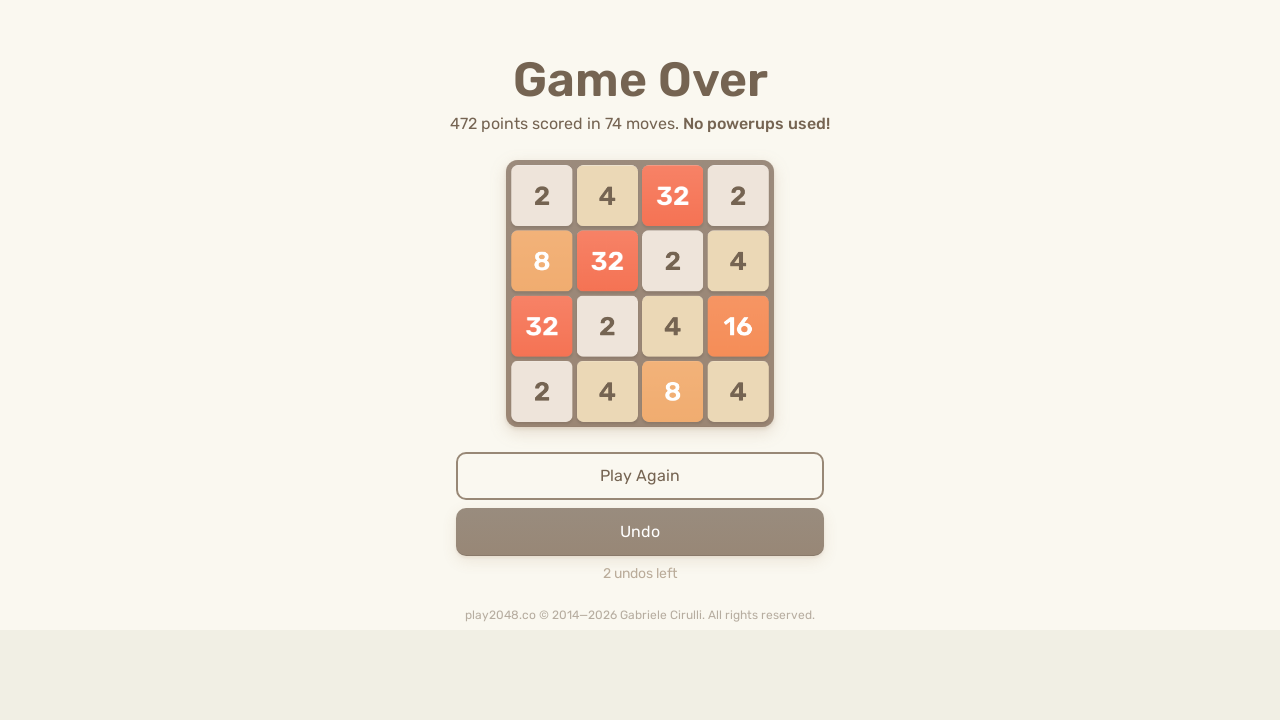

Located retry button element
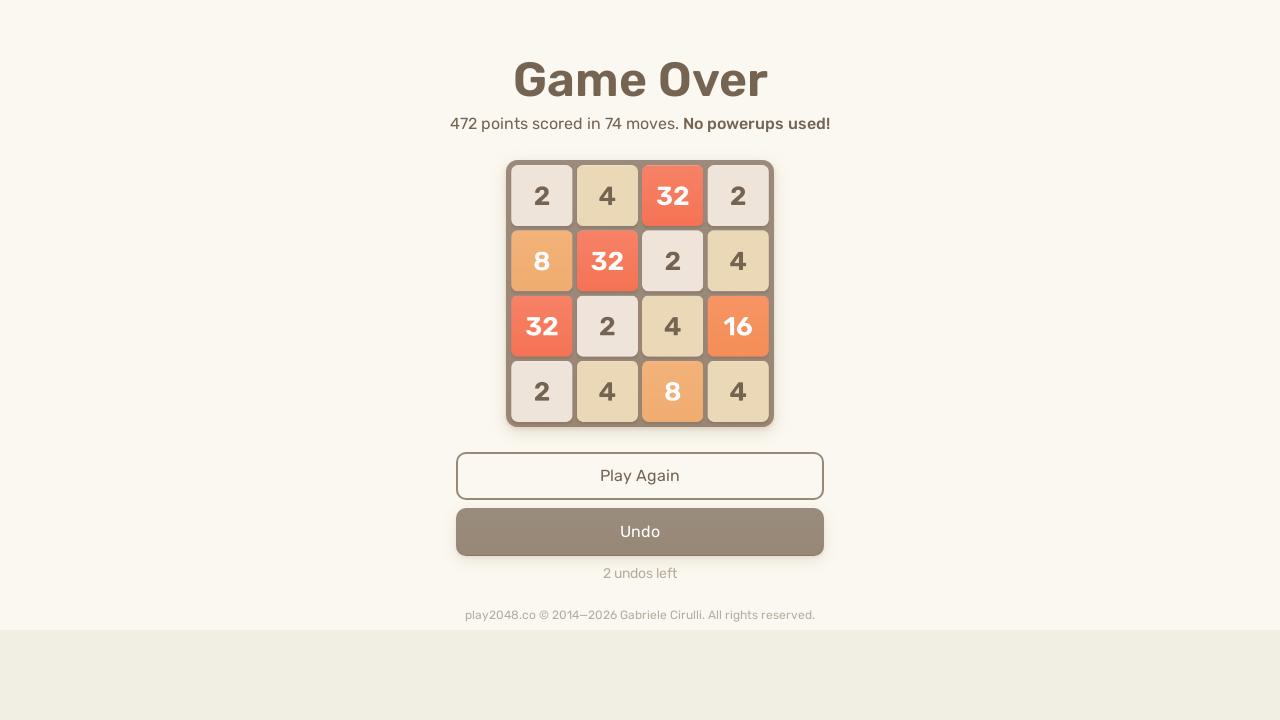

Pressed ArrowLeft key in 2048 game
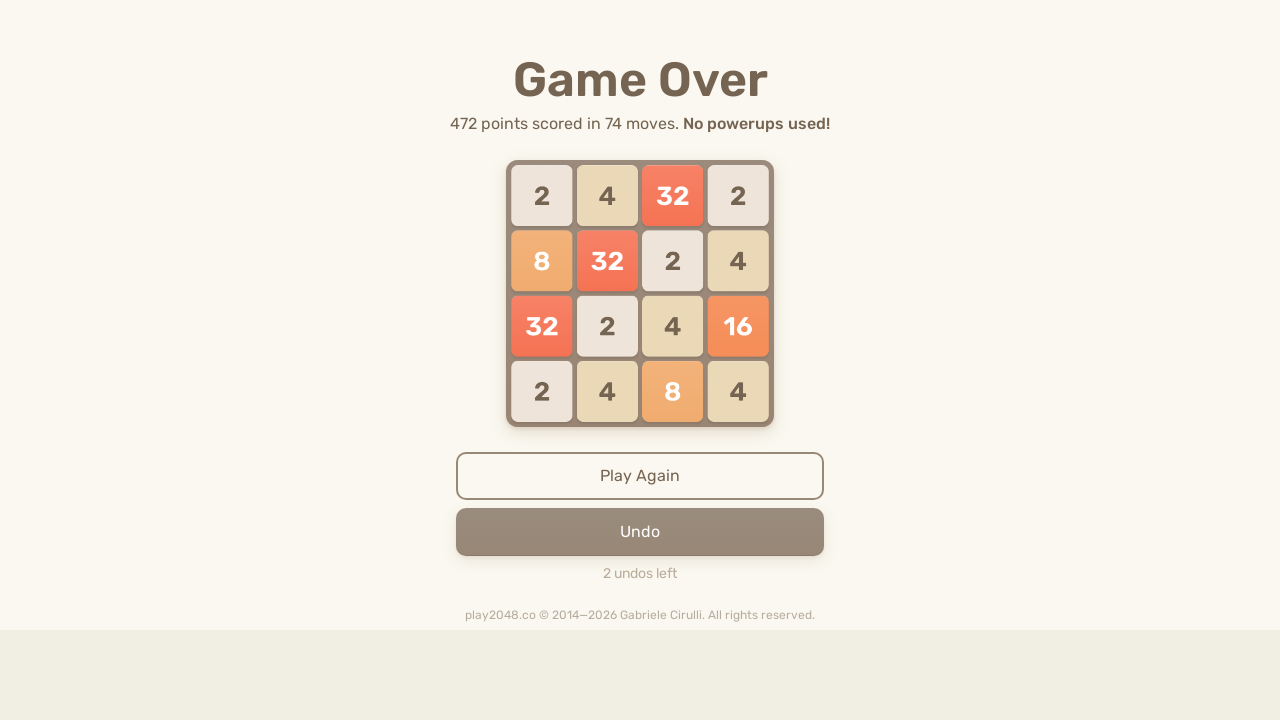

Pressed ArrowDown key in 2048 game
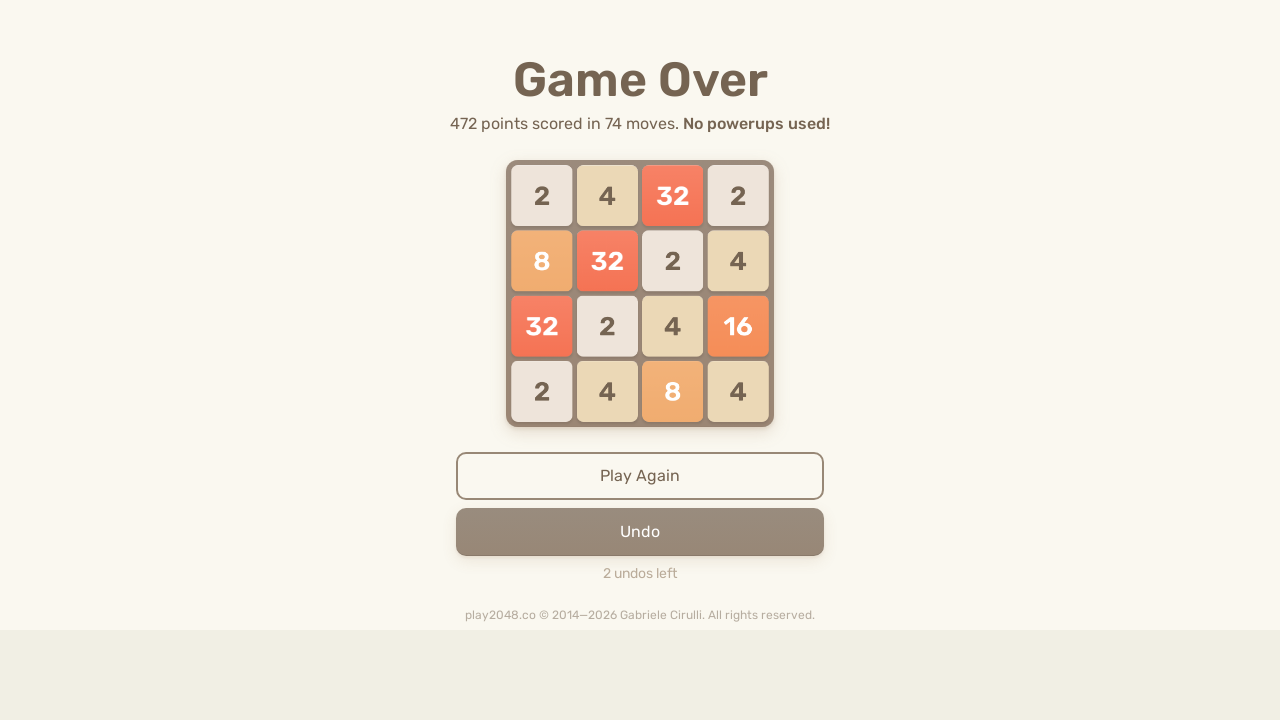

Pressed ArrowUp key in 2048 game
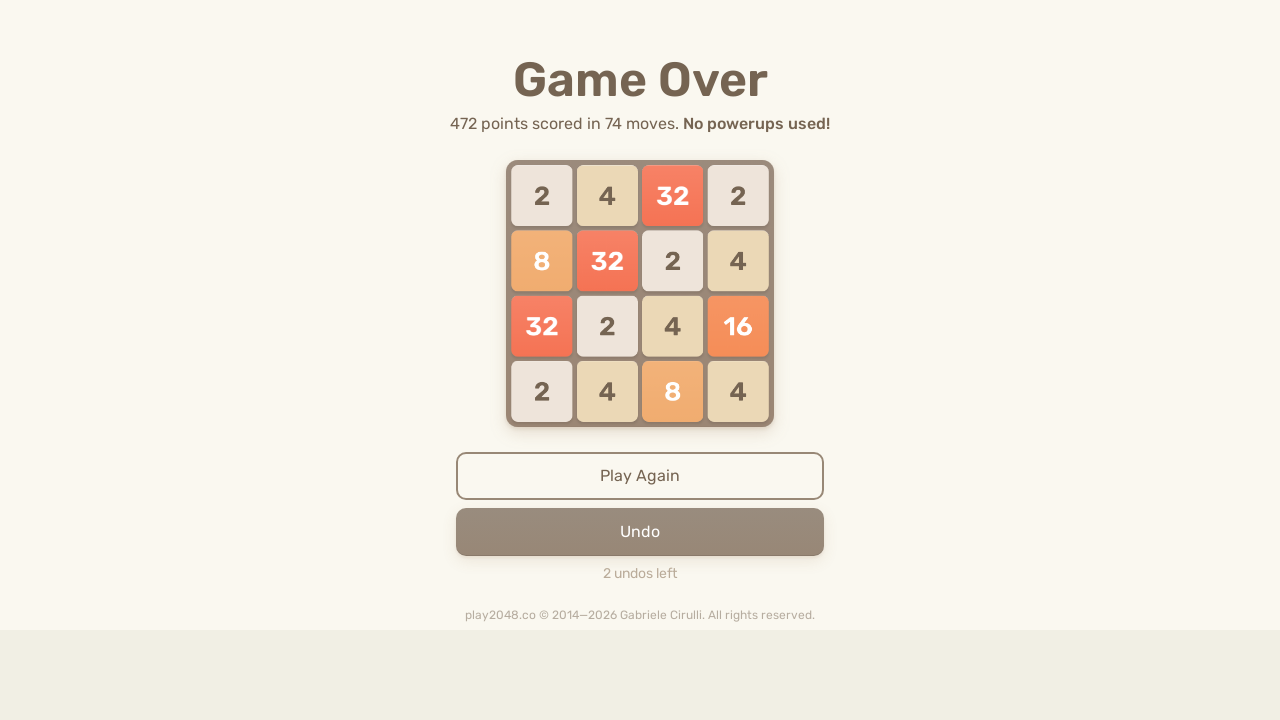

Pressed ArrowRight key in 2048 game
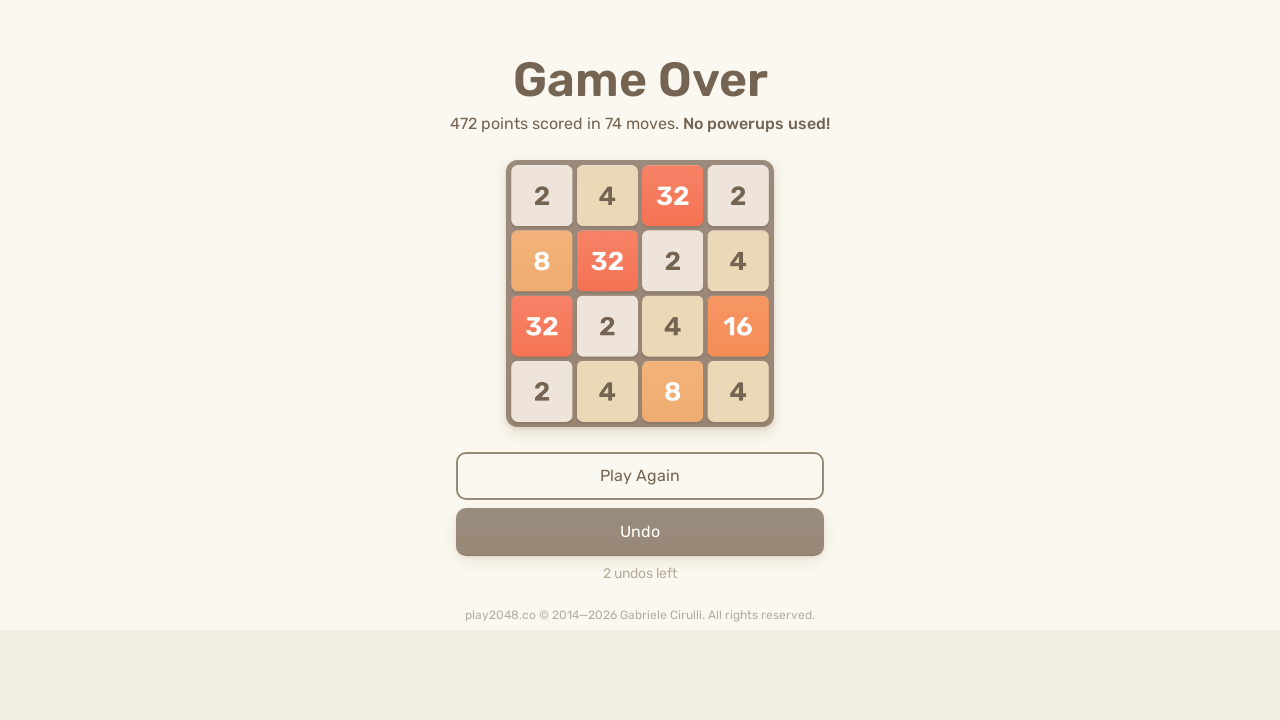

Pressed ArrowLeft key in 2048 game
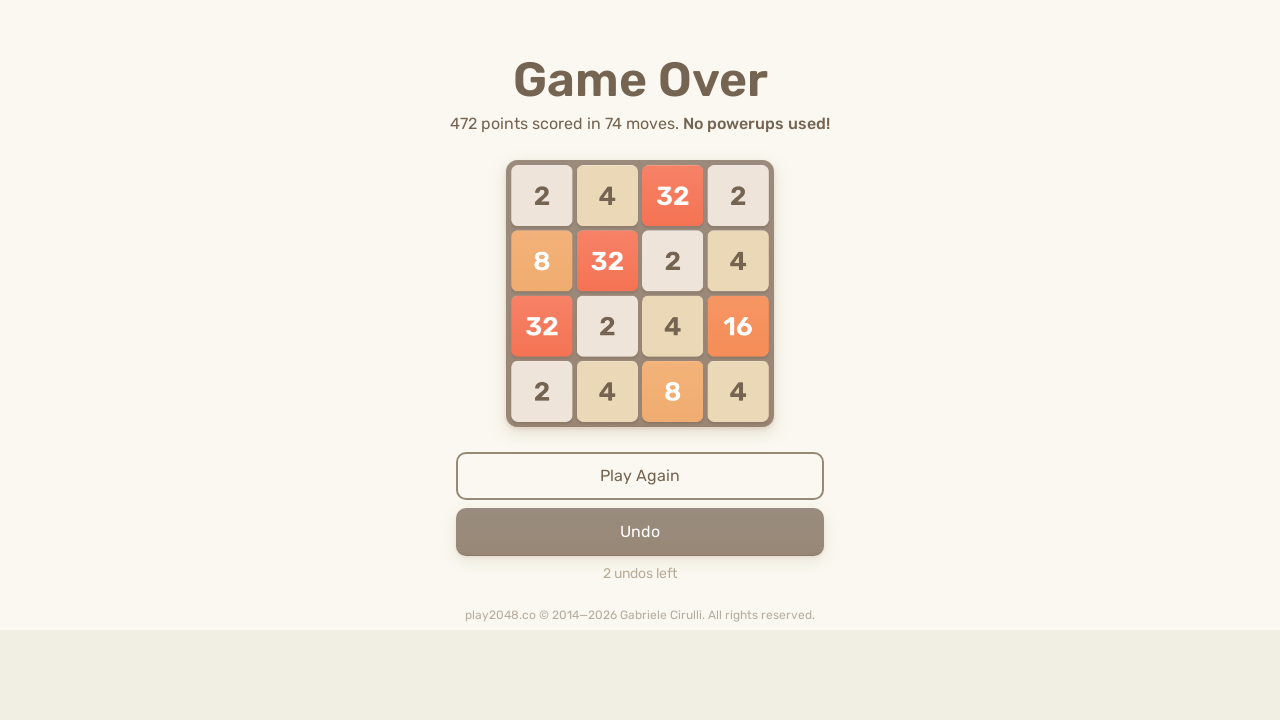

Pressed ArrowDown key in 2048 game
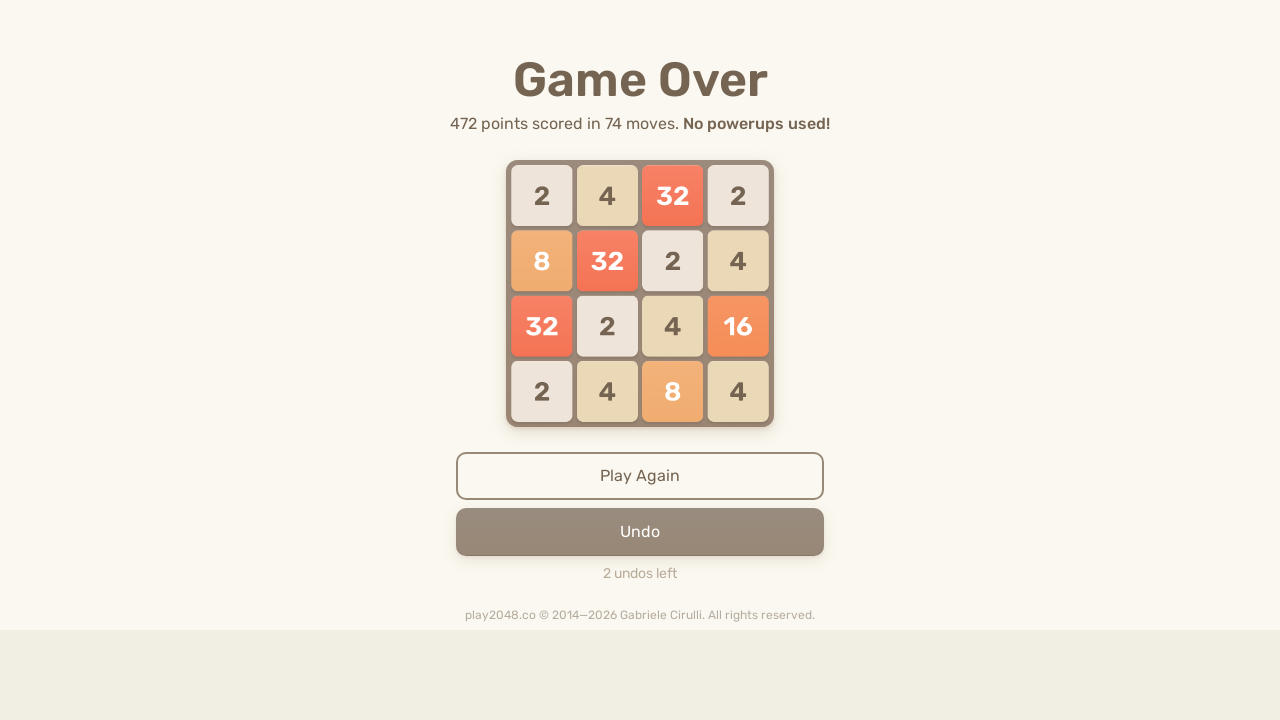

Pressed ArrowUp key in 2048 game
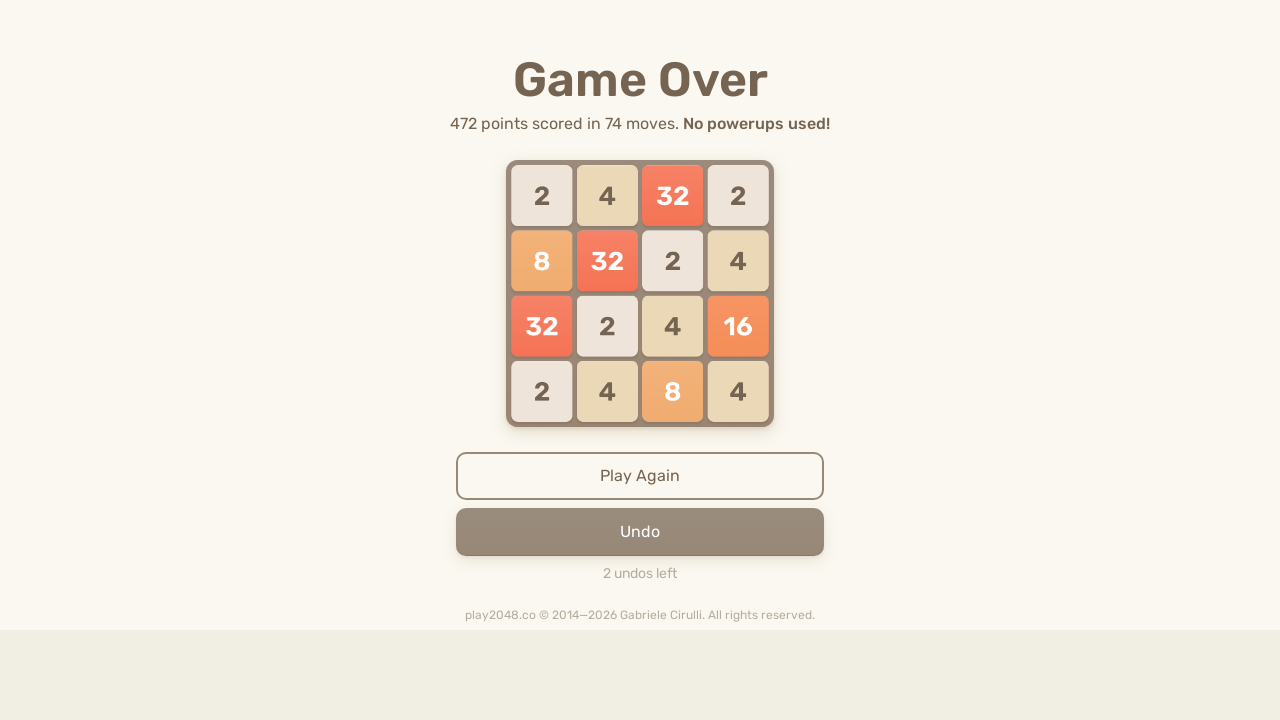

Pressed ArrowRight key in 2048 game
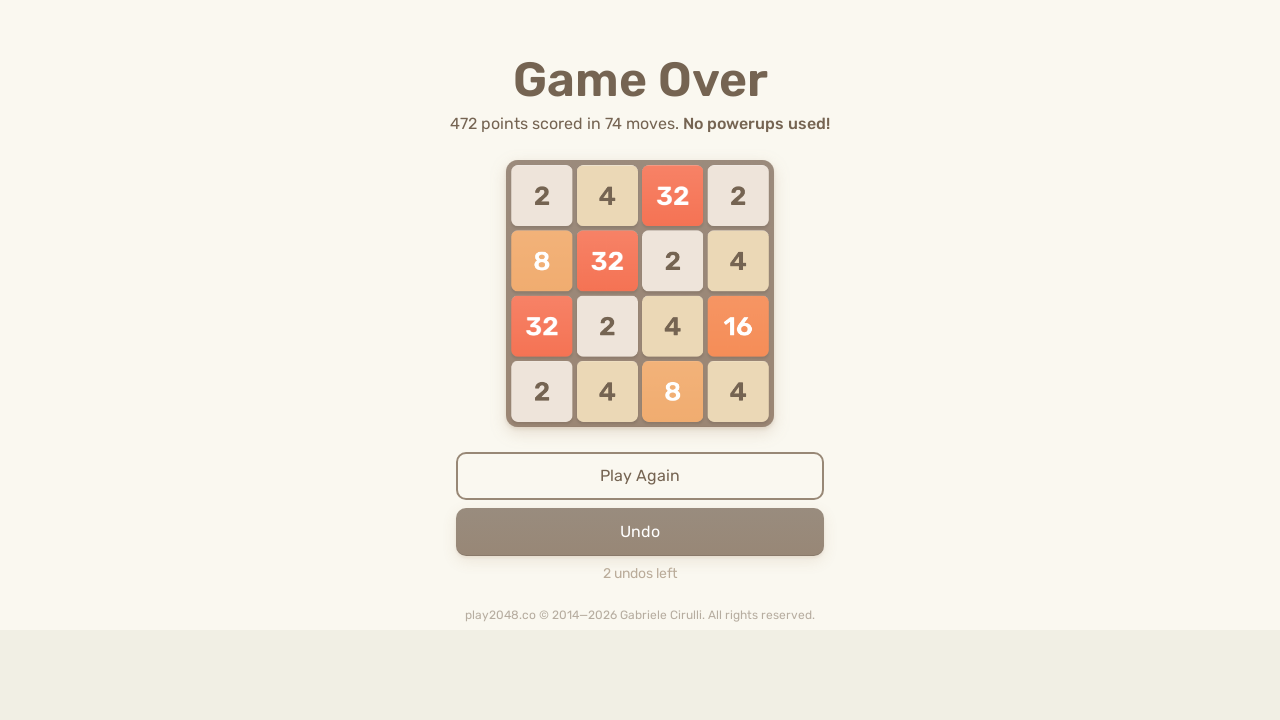

Pressed ArrowLeft key in 2048 game
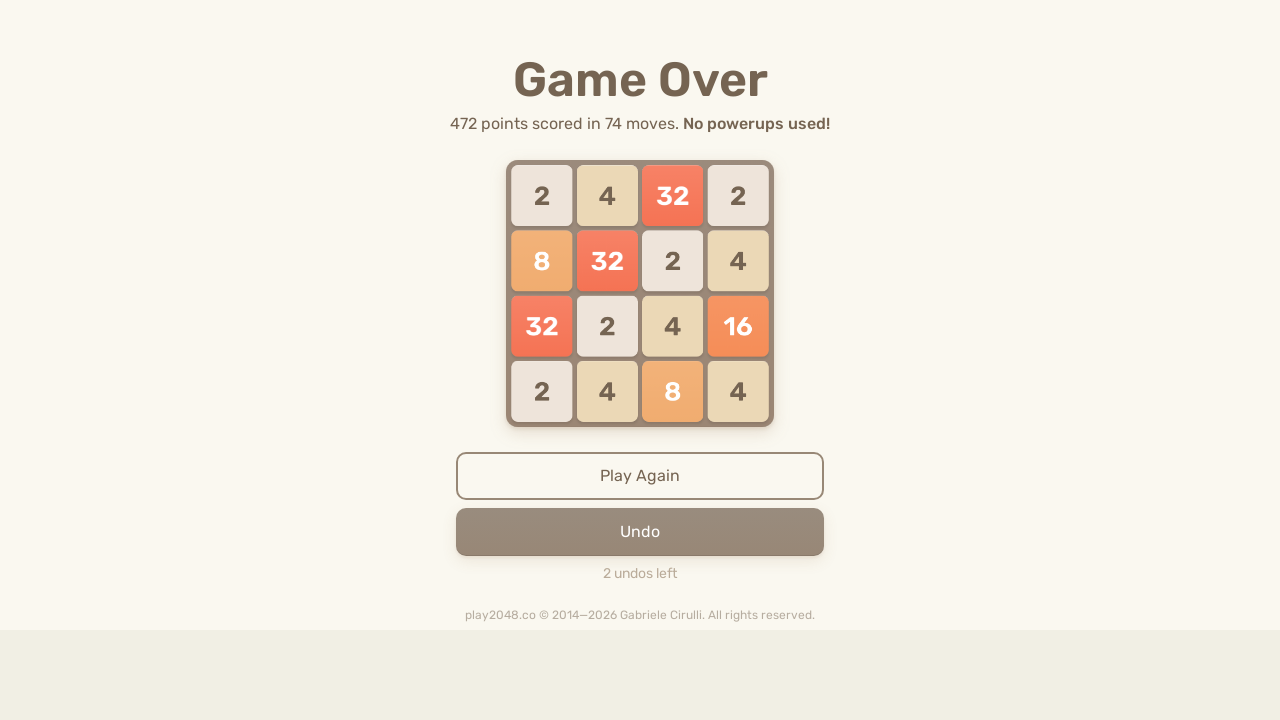

Pressed ArrowDown key in 2048 game
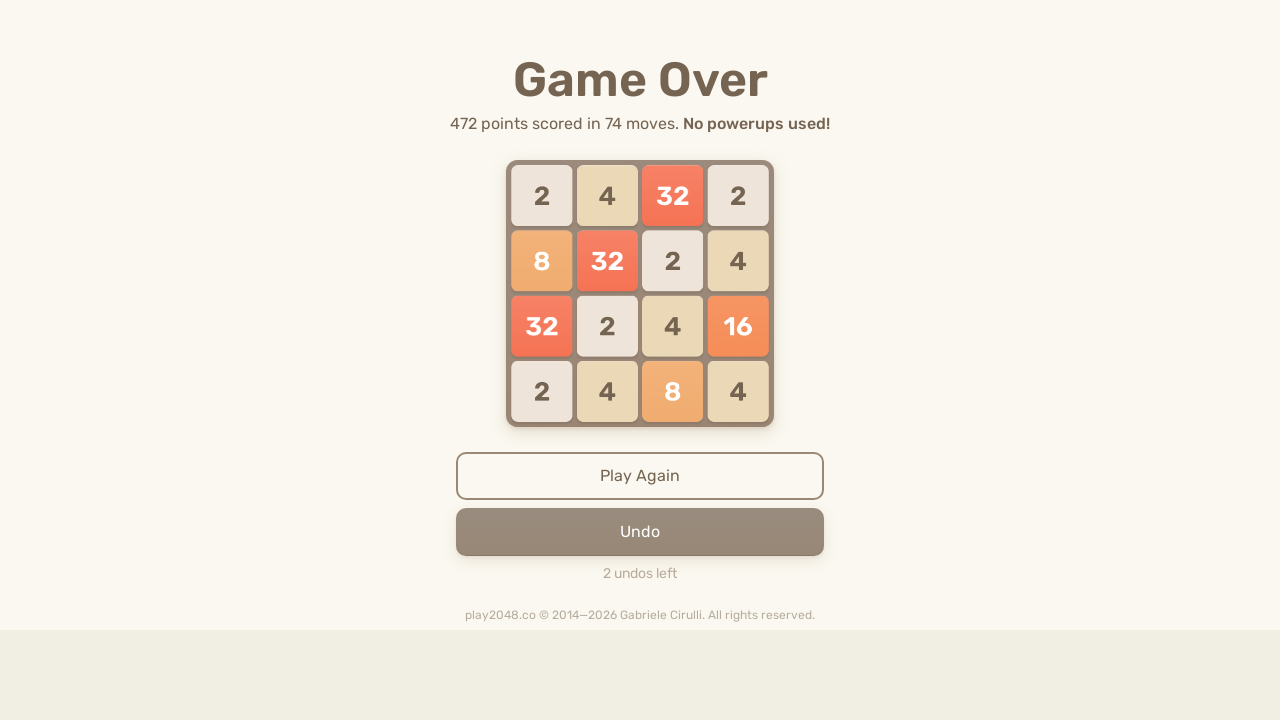

Pressed ArrowUp key in 2048 game
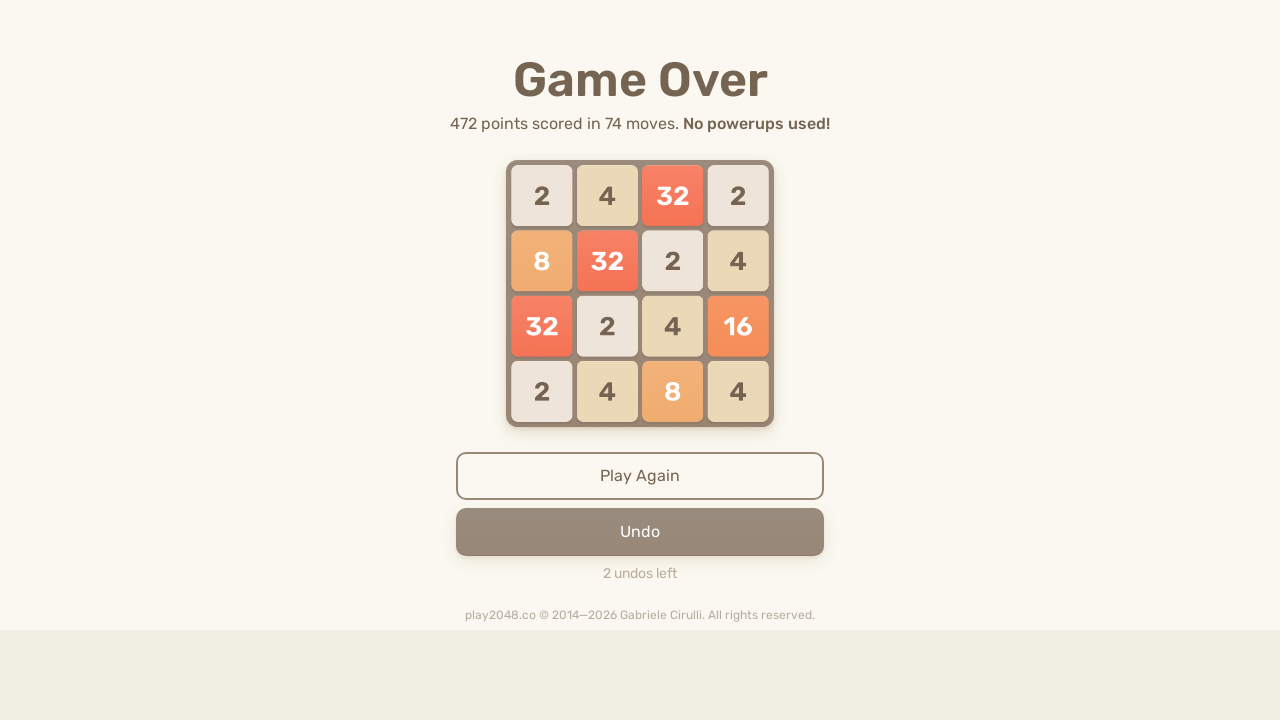

Pressed ArrowRight key in 2048 game
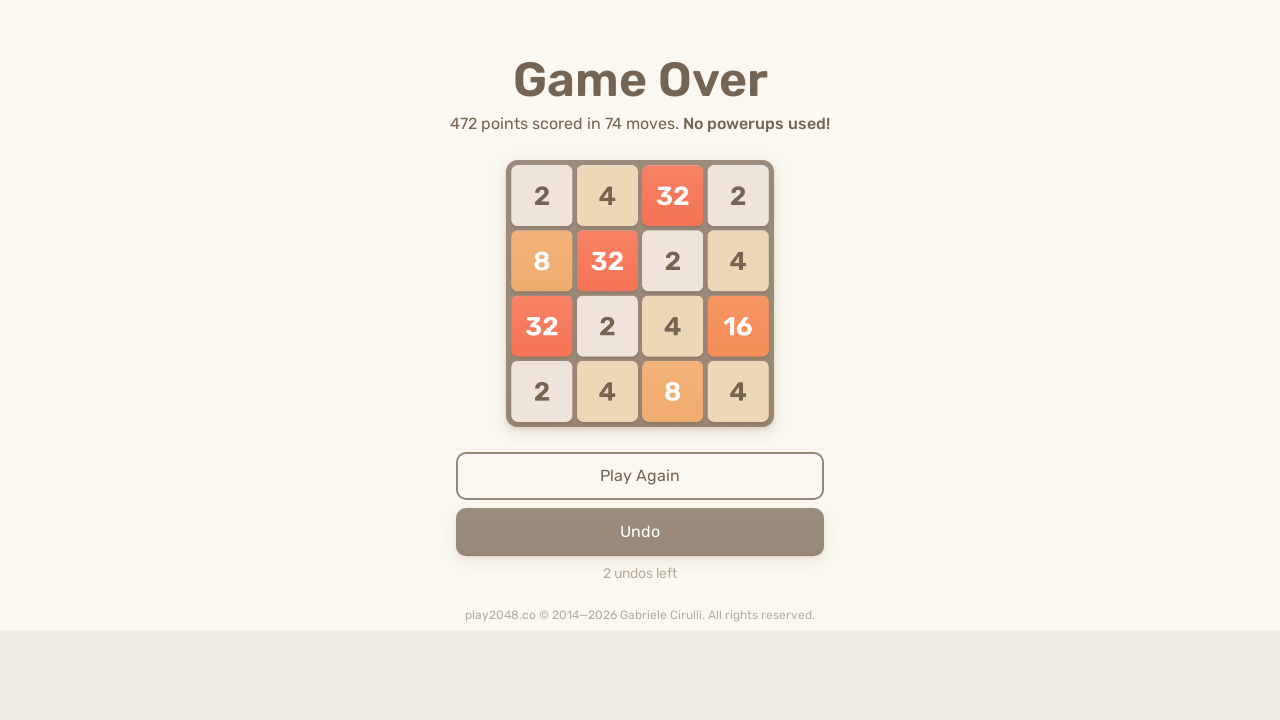

Pressed ArrowLeft key in 2048 game
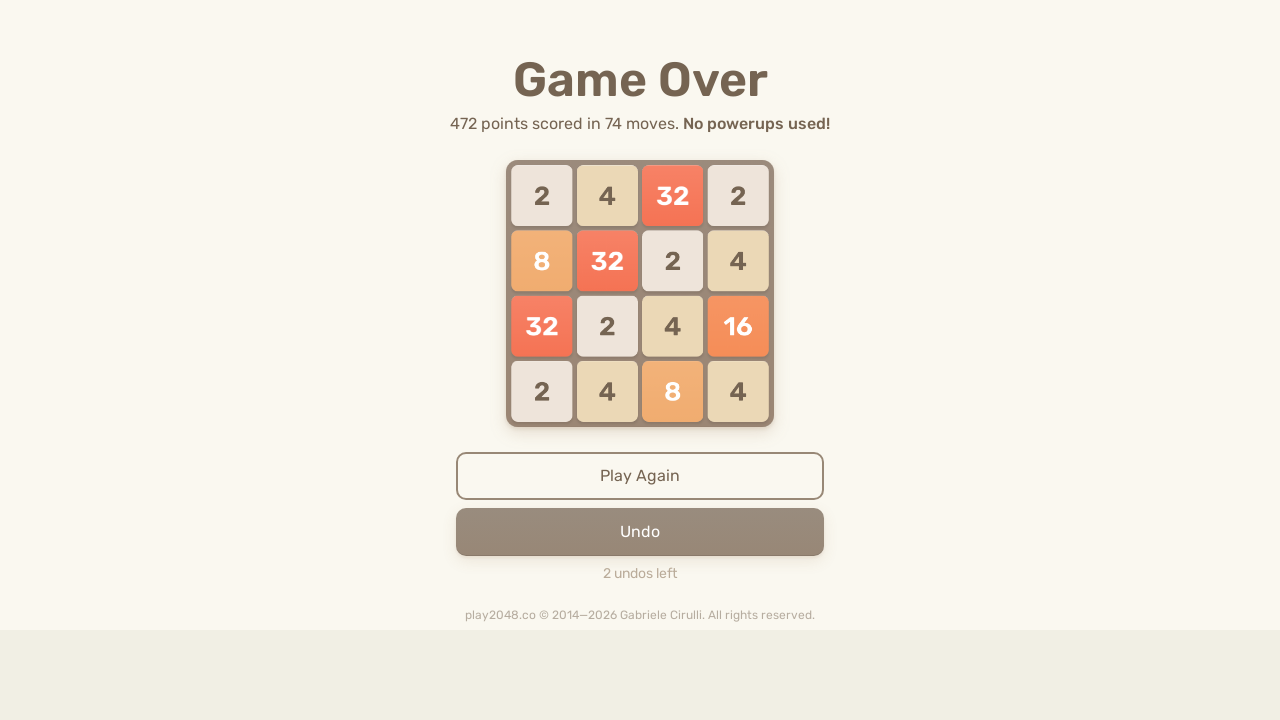

Pressed ArrowDown key in 2048 game
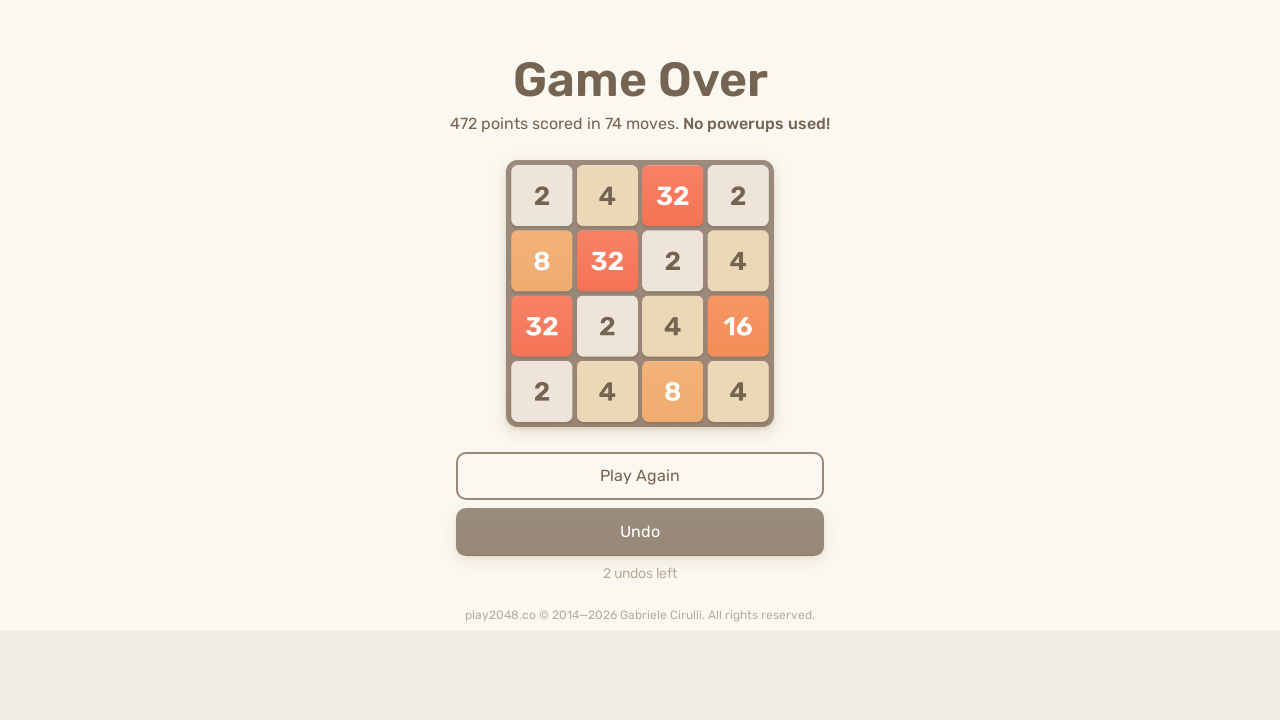

Pressed ArrowUp key in 2048 game
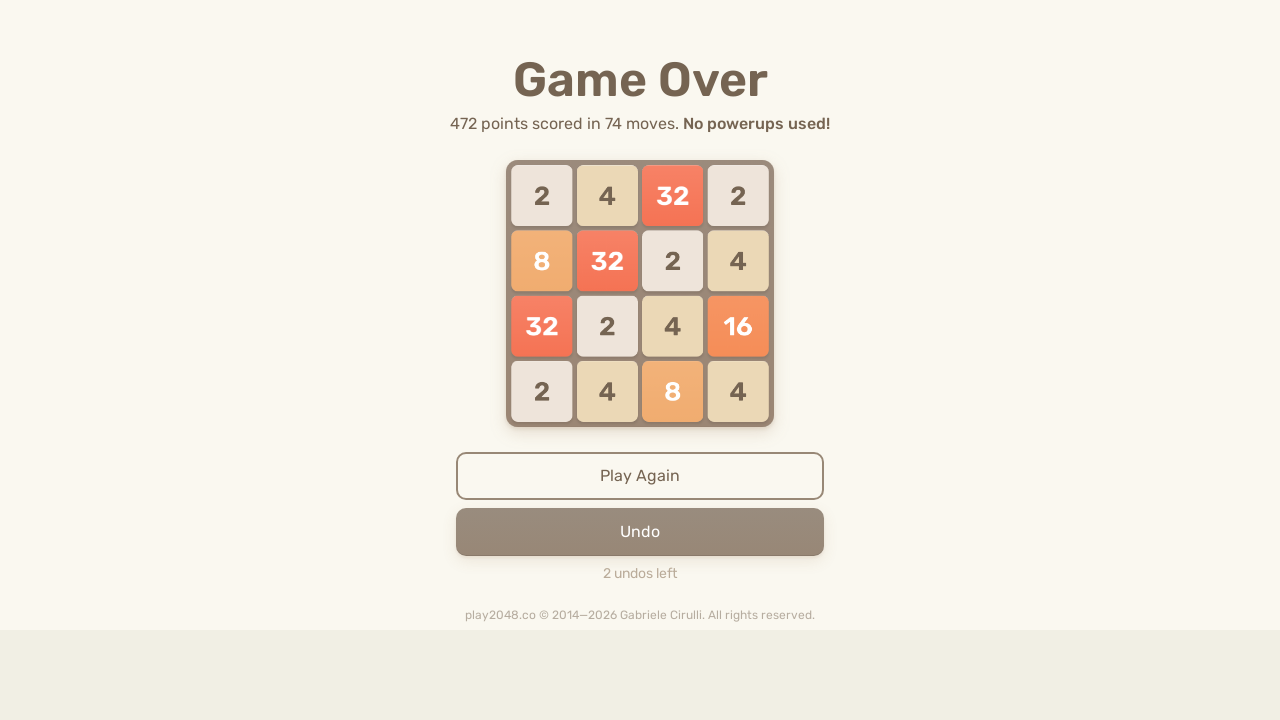

Pressed ArrowRight key in 2048 game
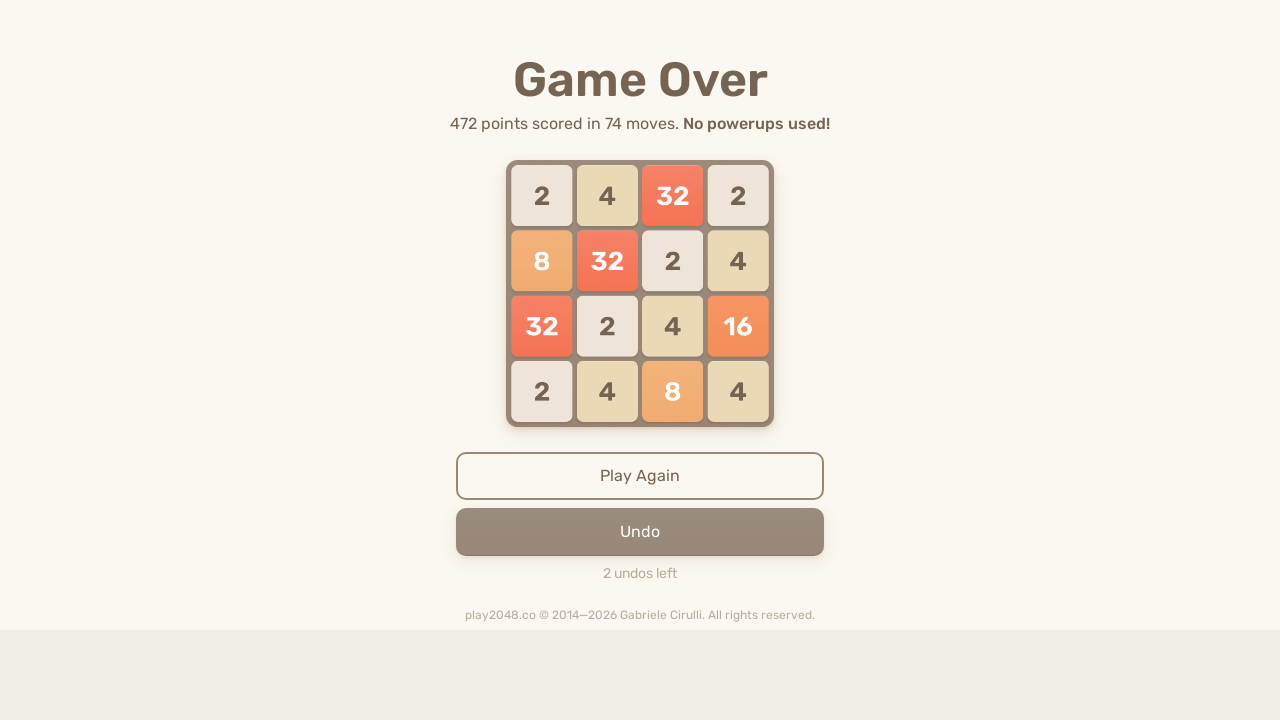

Pressed ArrowLeft key in 2048 game
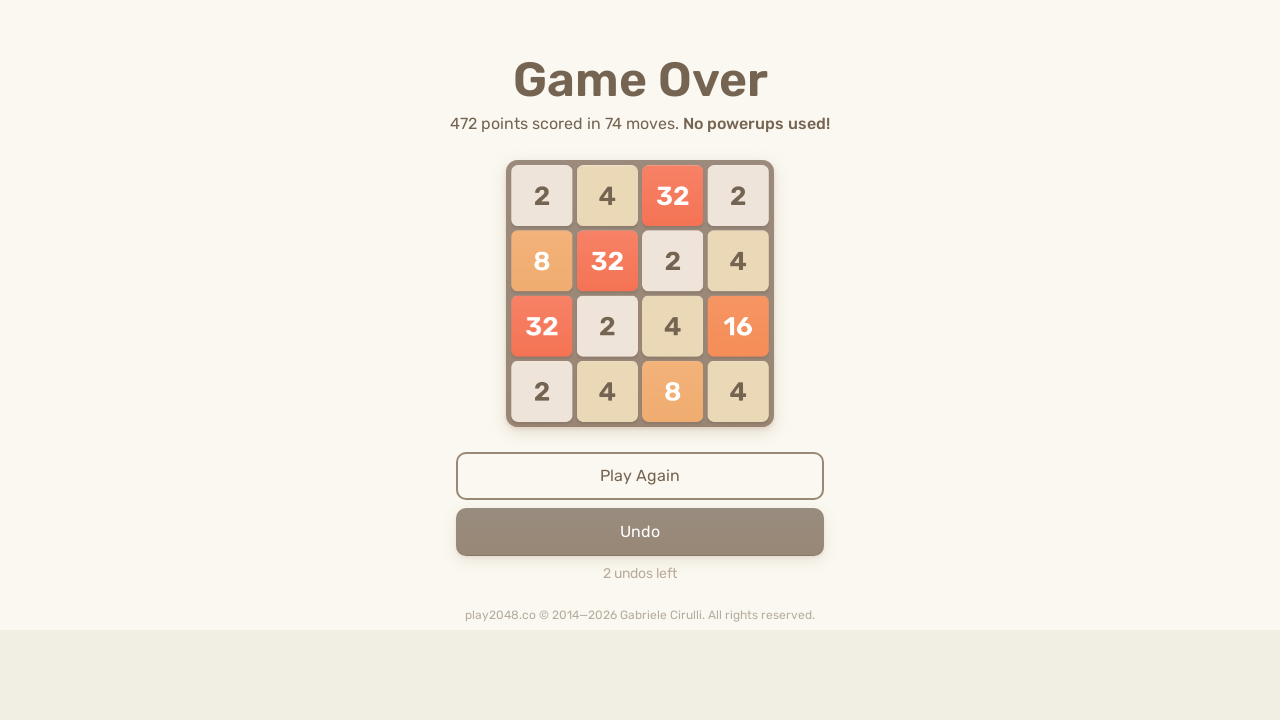

Pressed ArrowDown key in 2048 game
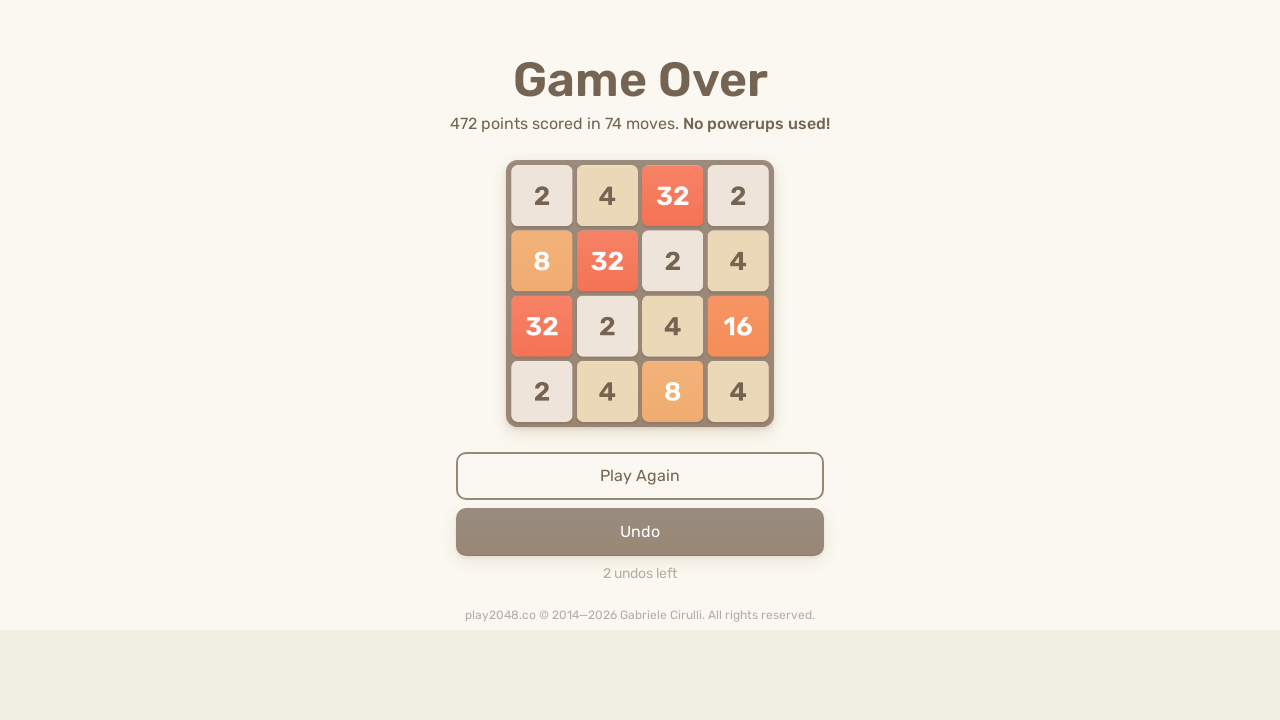

Pressed ArrowUp key in 2048 game
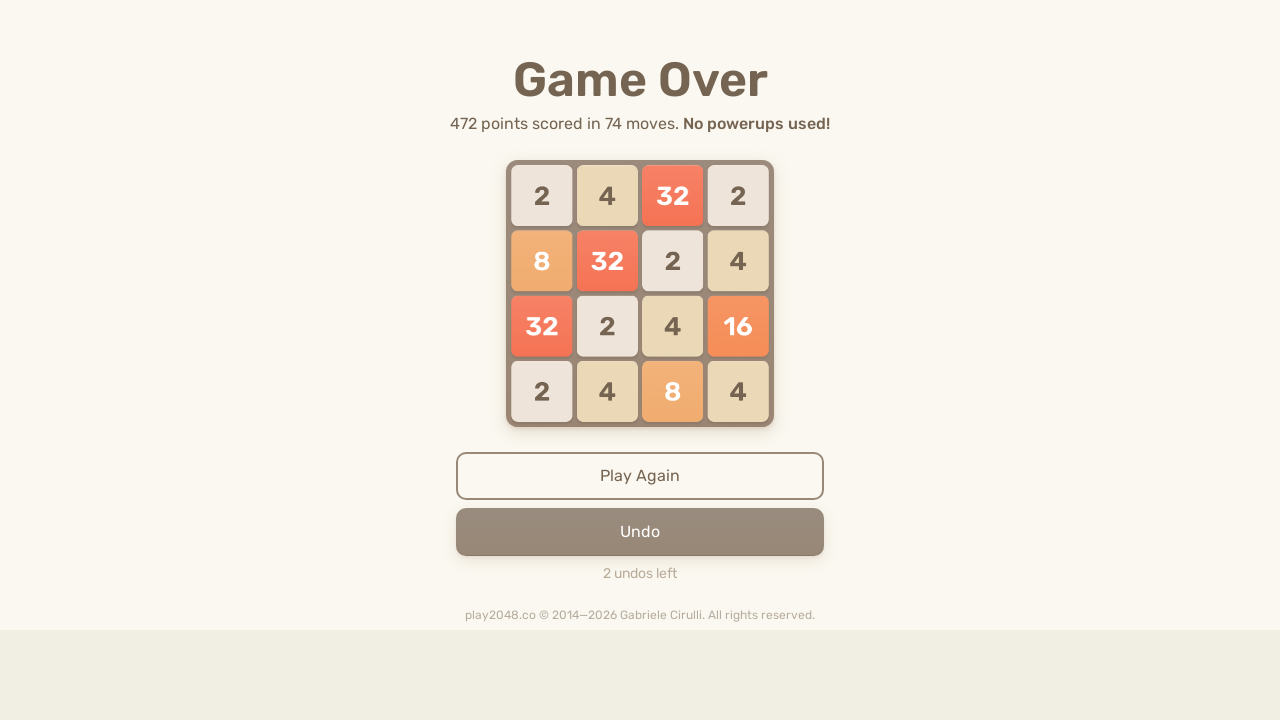

Pressed ArrowRight key in 2048 game
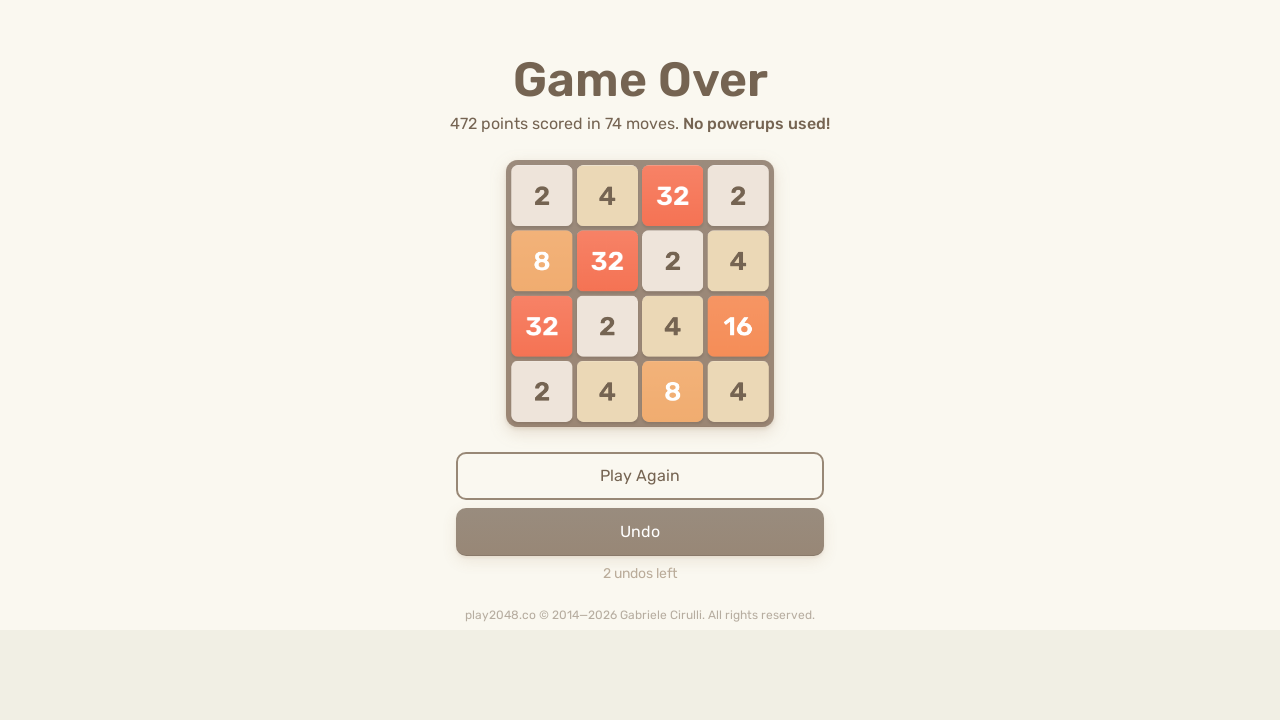

Pressed ArrowLeft key in 2048 game
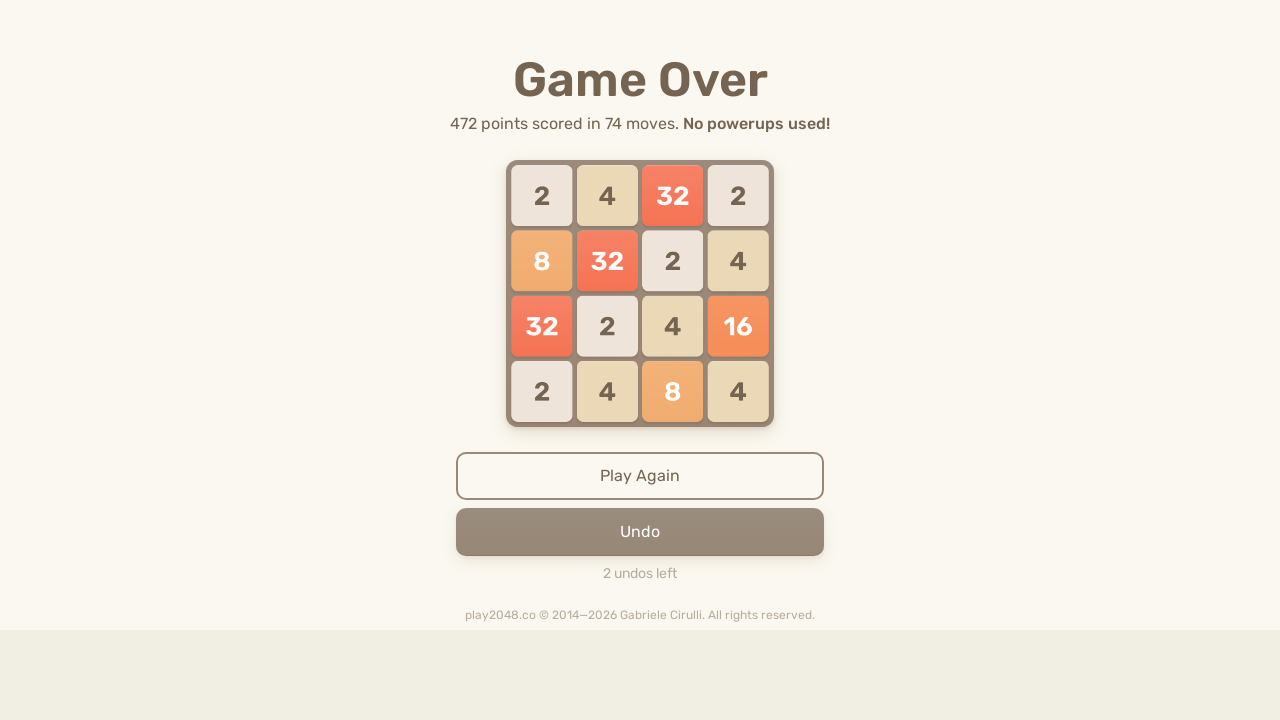

Pressed ArrowDown key in 2048 game
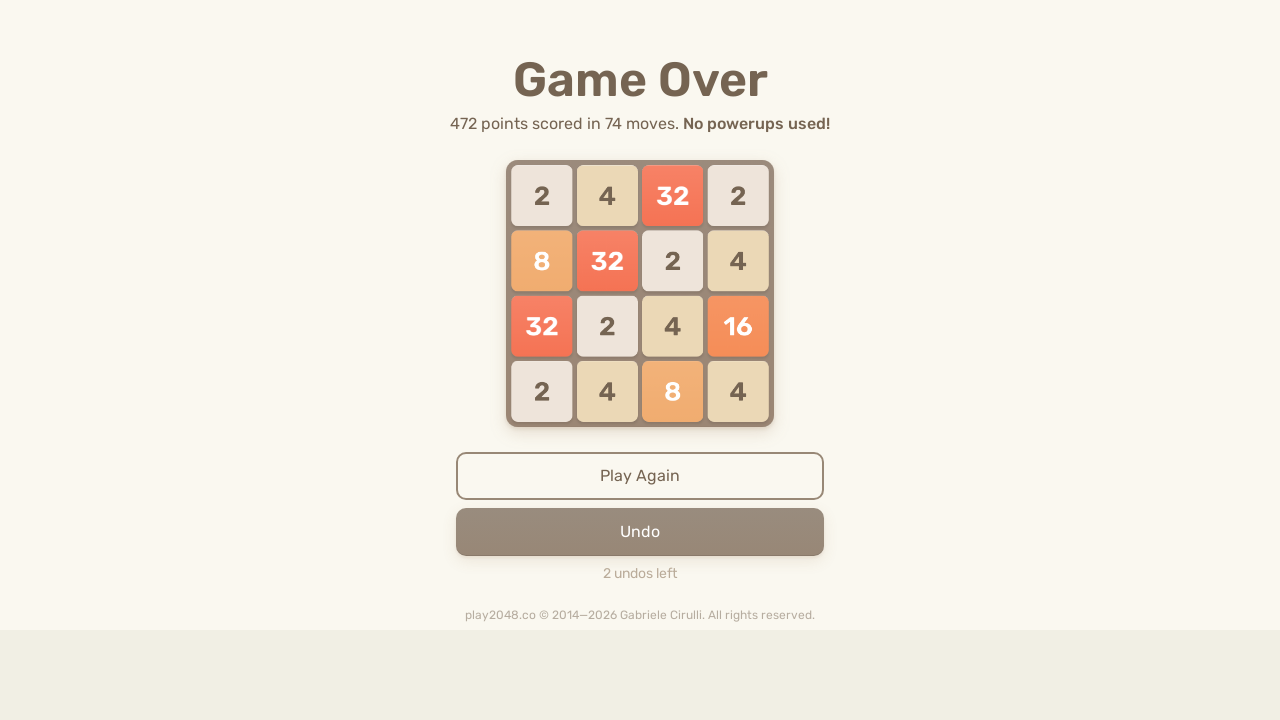

Pressed ArrowUp key in 2048 game
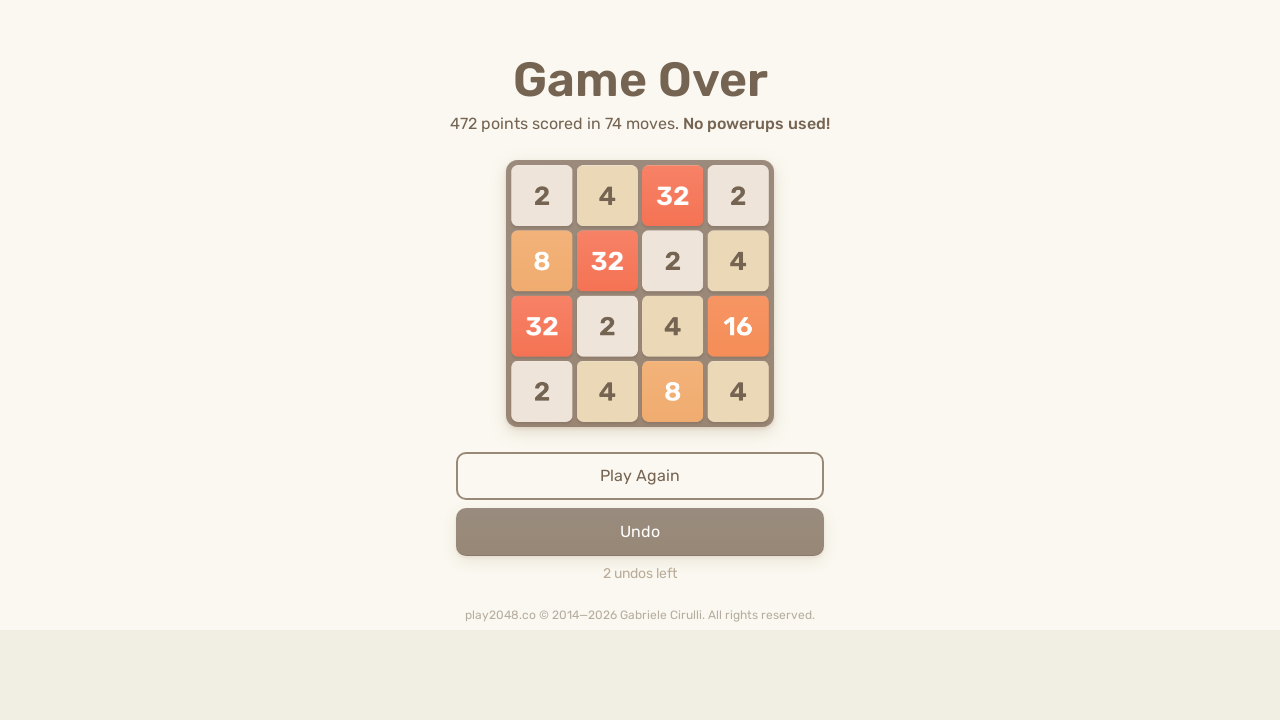

Pressed ArrowRight key in 2048 game
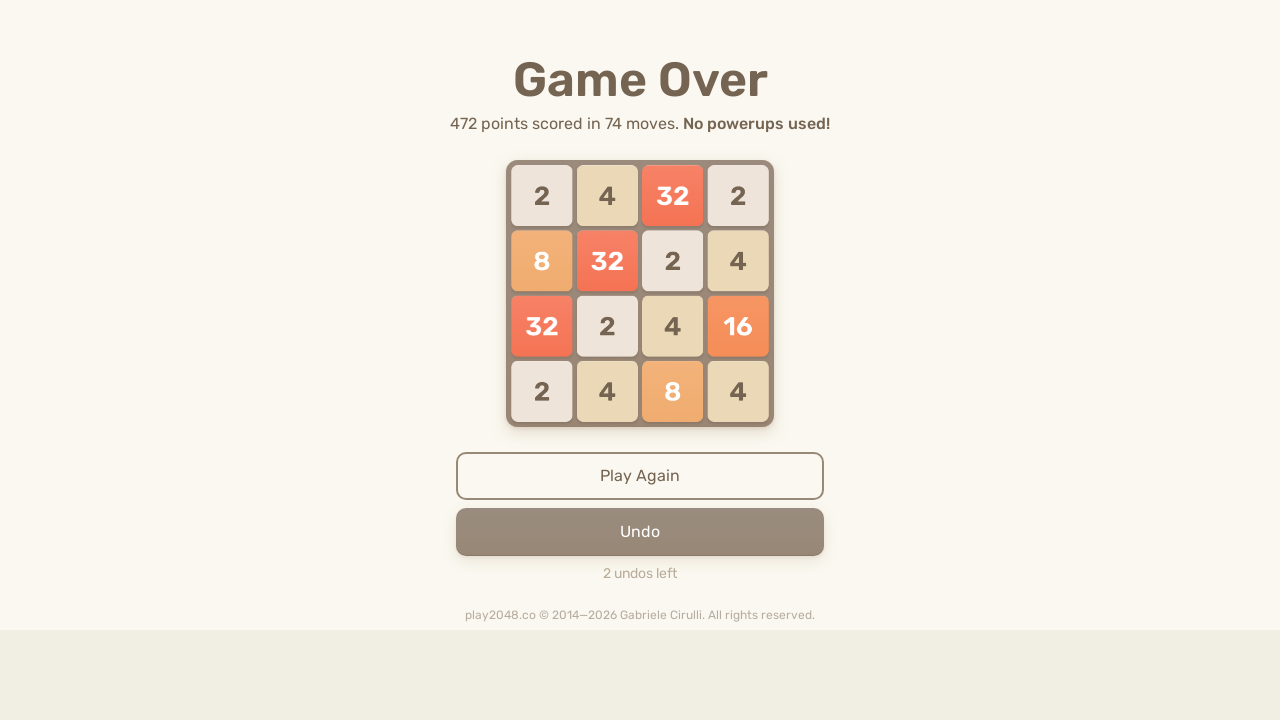

Pressed ArrowLeft key in 2048 game
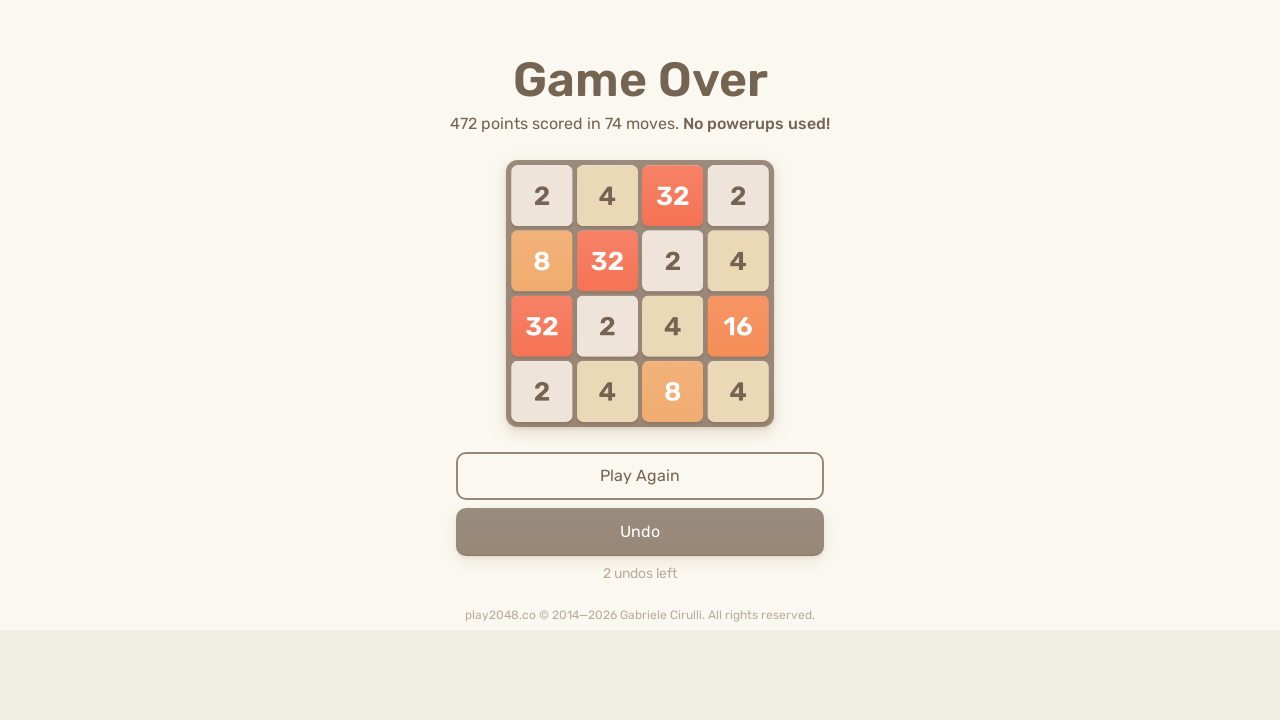

Pressed ArrowDown key in 2048 game
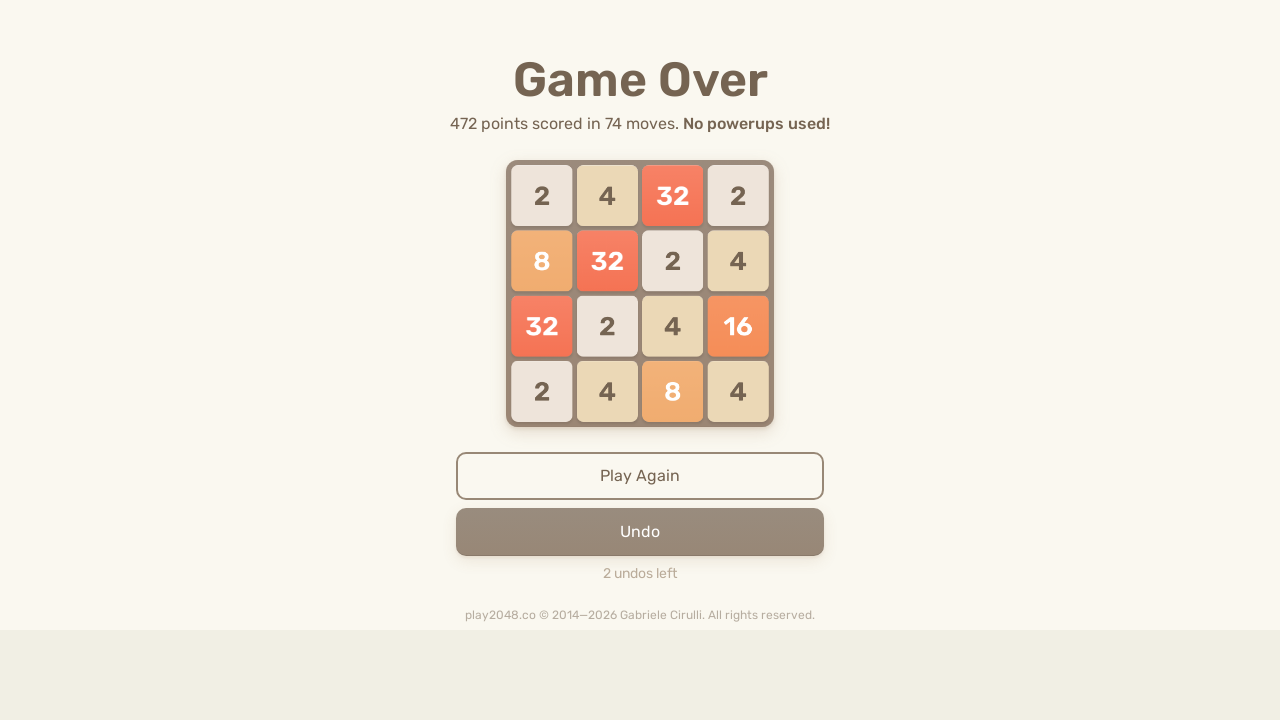

Pressed ArrowUp key in 2048 game
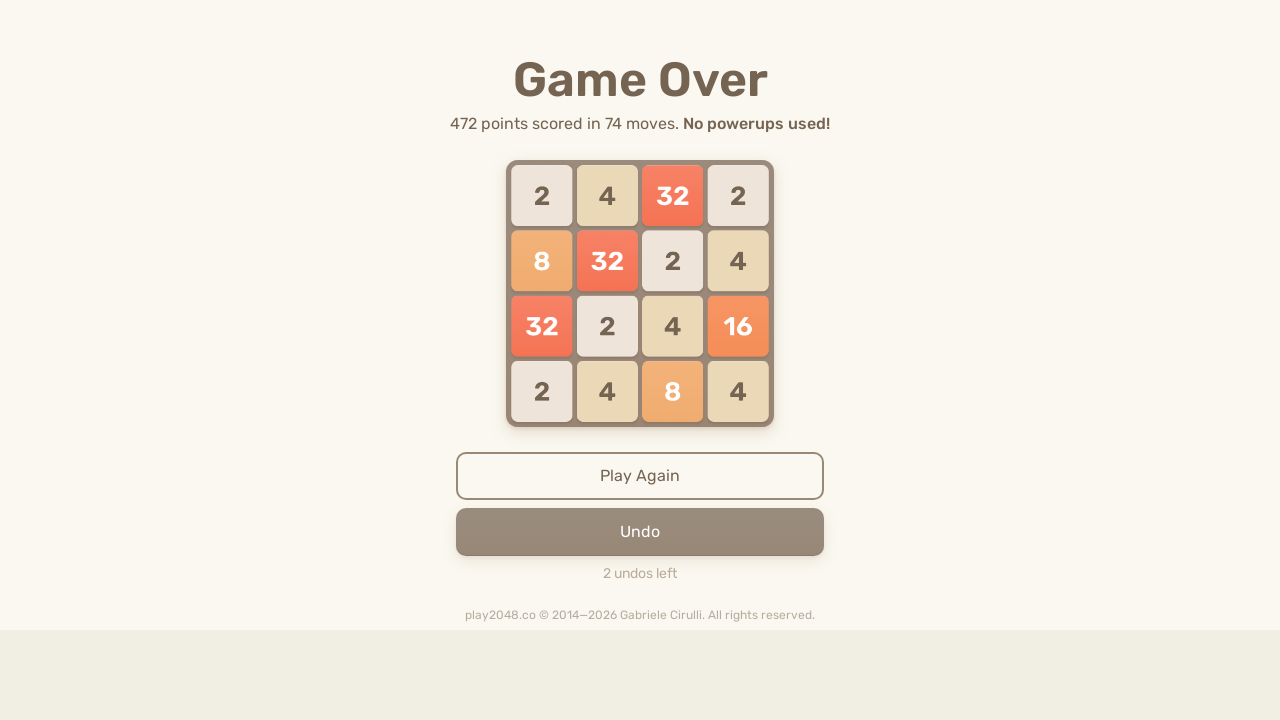

Pressed ArrowRight key in 2048 game
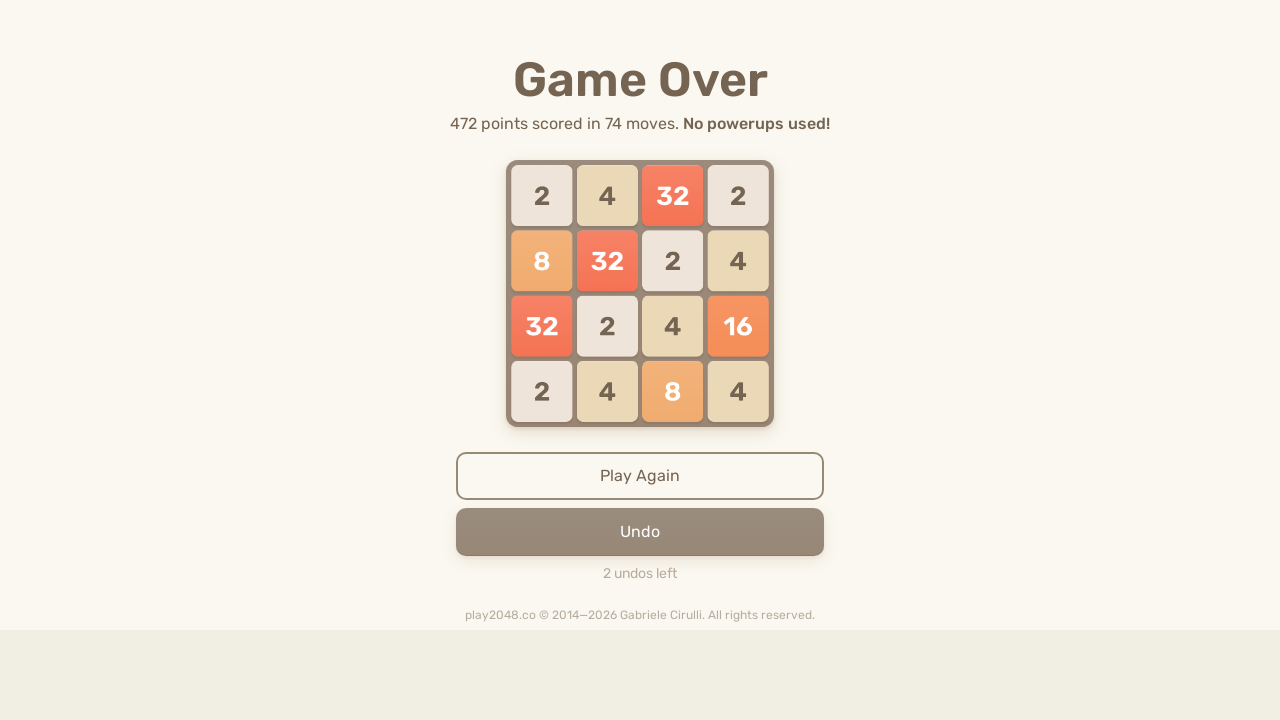

Pressed ArrowLeft key in 2048 game
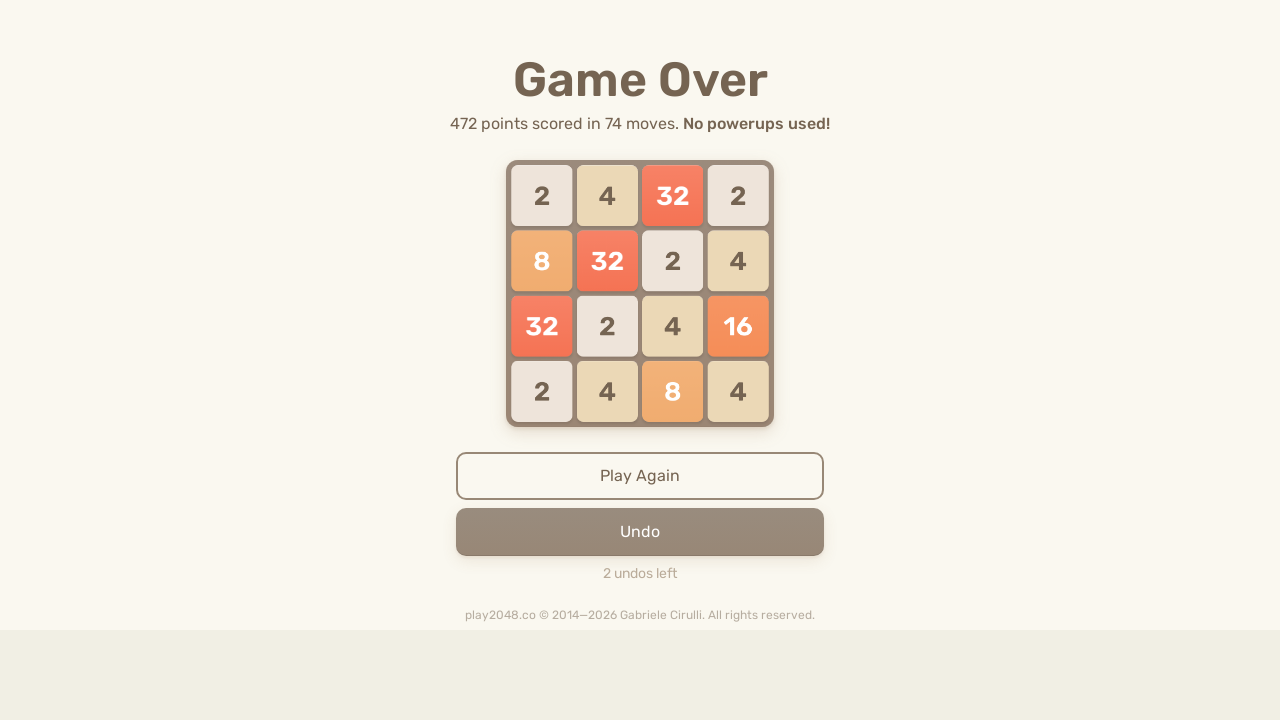

Pressed ArrowDown key in 2048 game
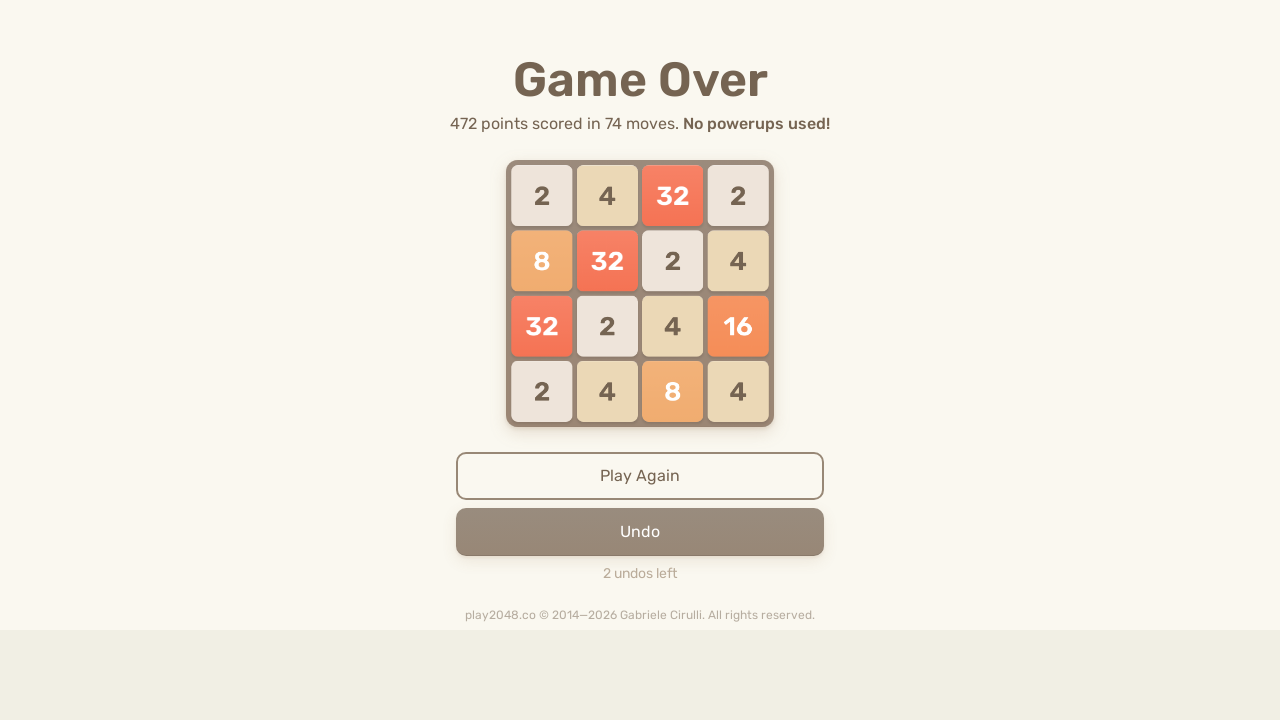

Pressed ArrowUp key in 2048 game
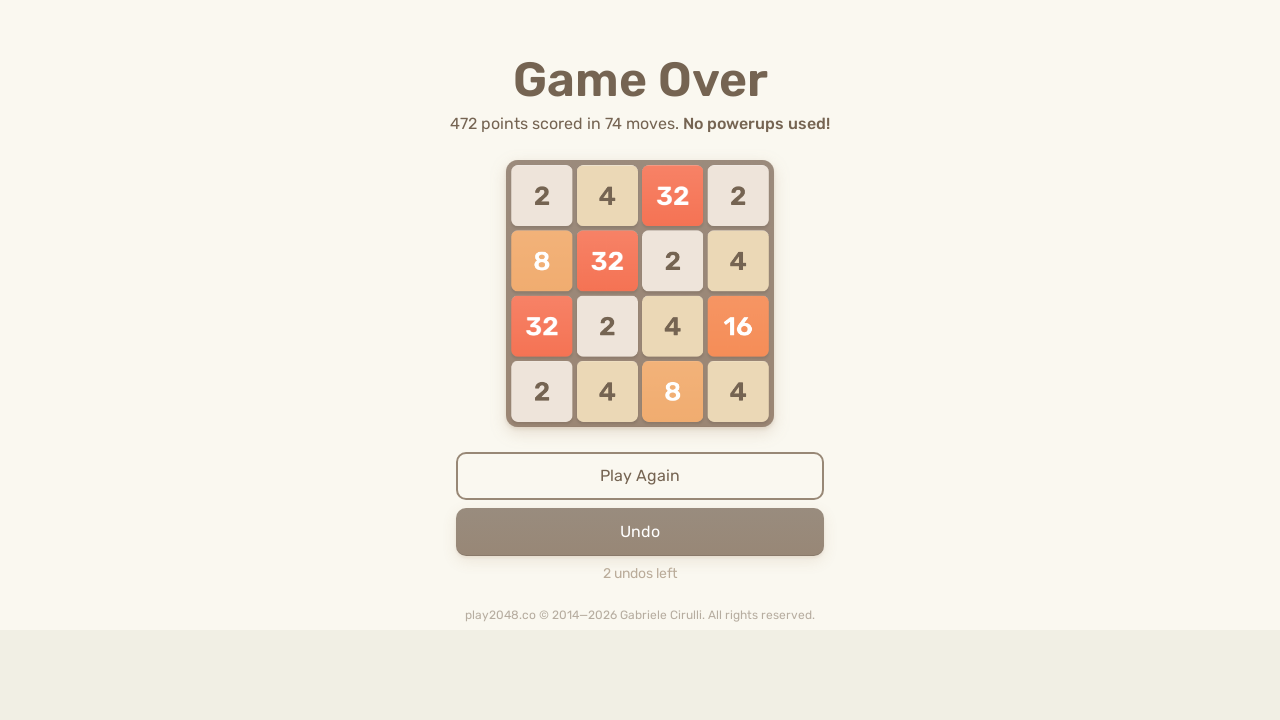

Pressed ArrowRight key in 2048 game
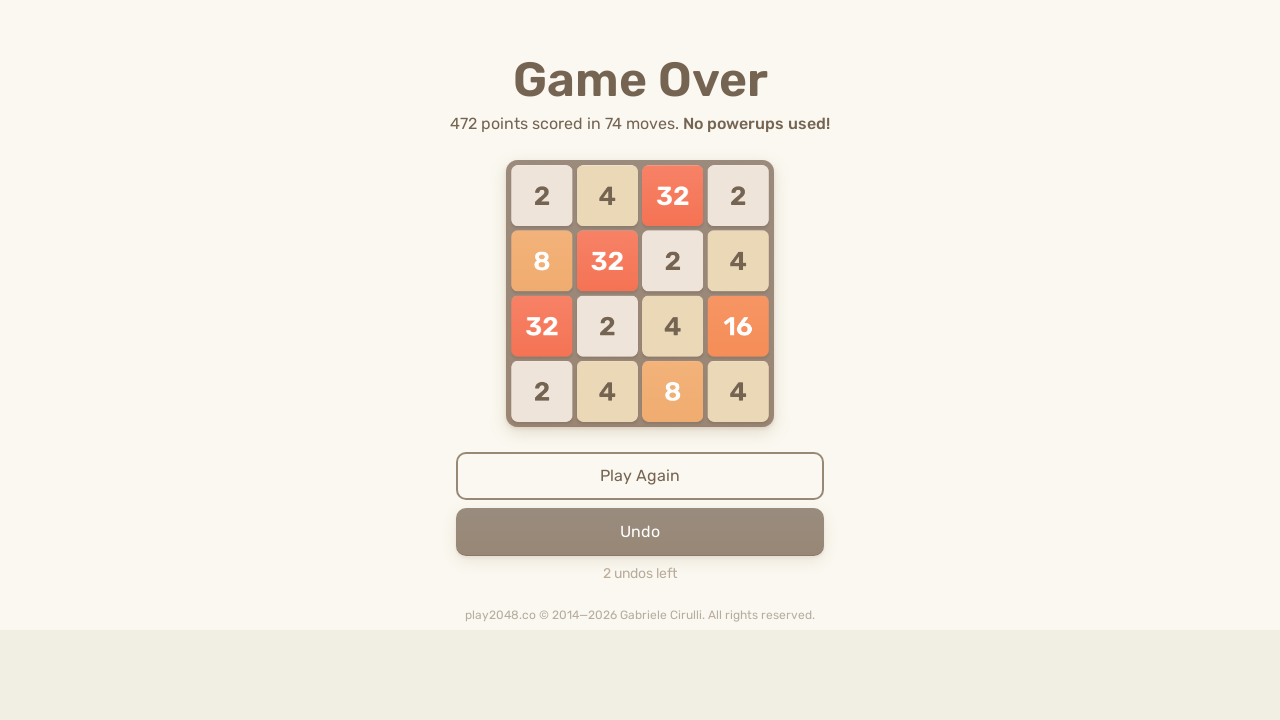

Pressed ArrowLeft key in 2048 game
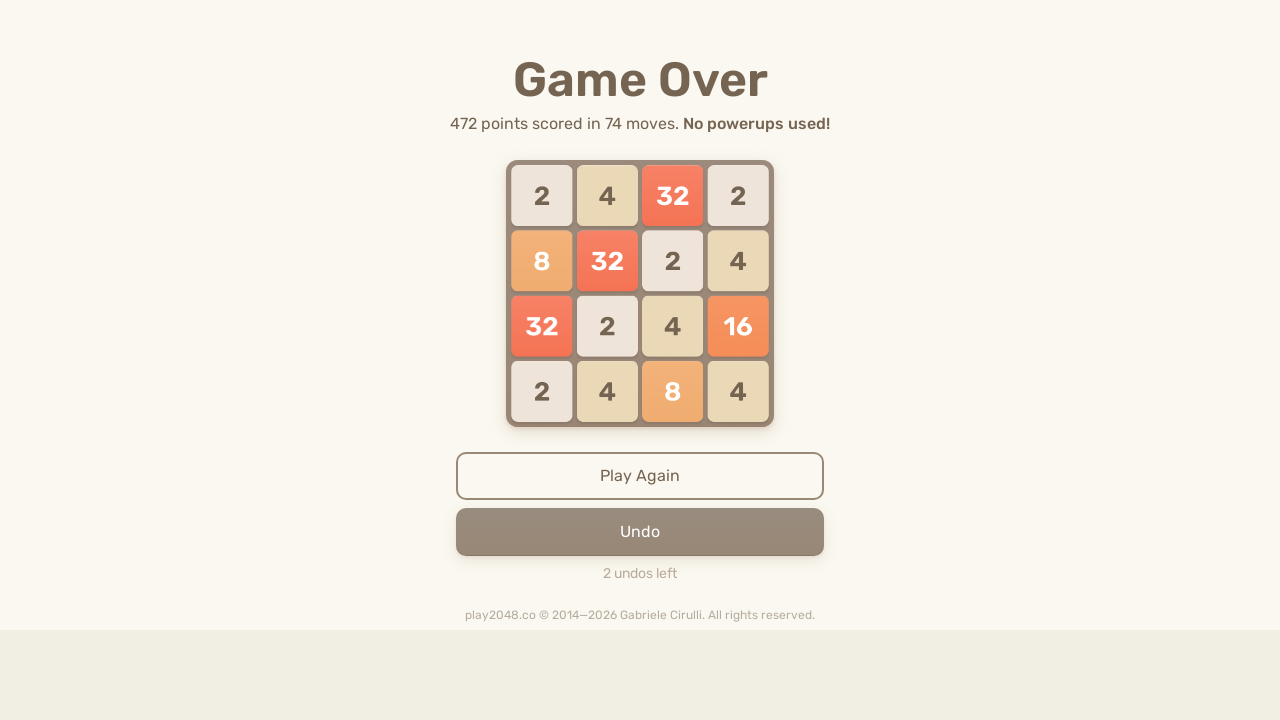

Pressed ArrowDown key in 2048 game
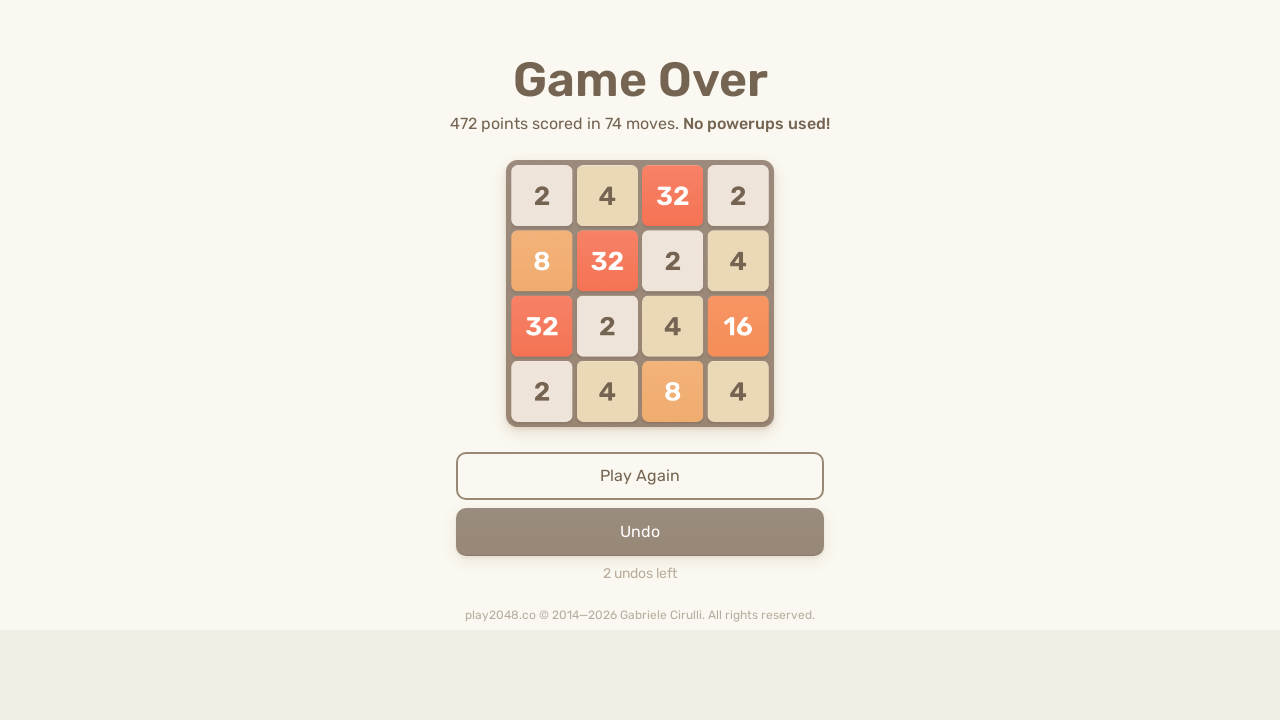

Pressed ArrowUp key in 2048 game
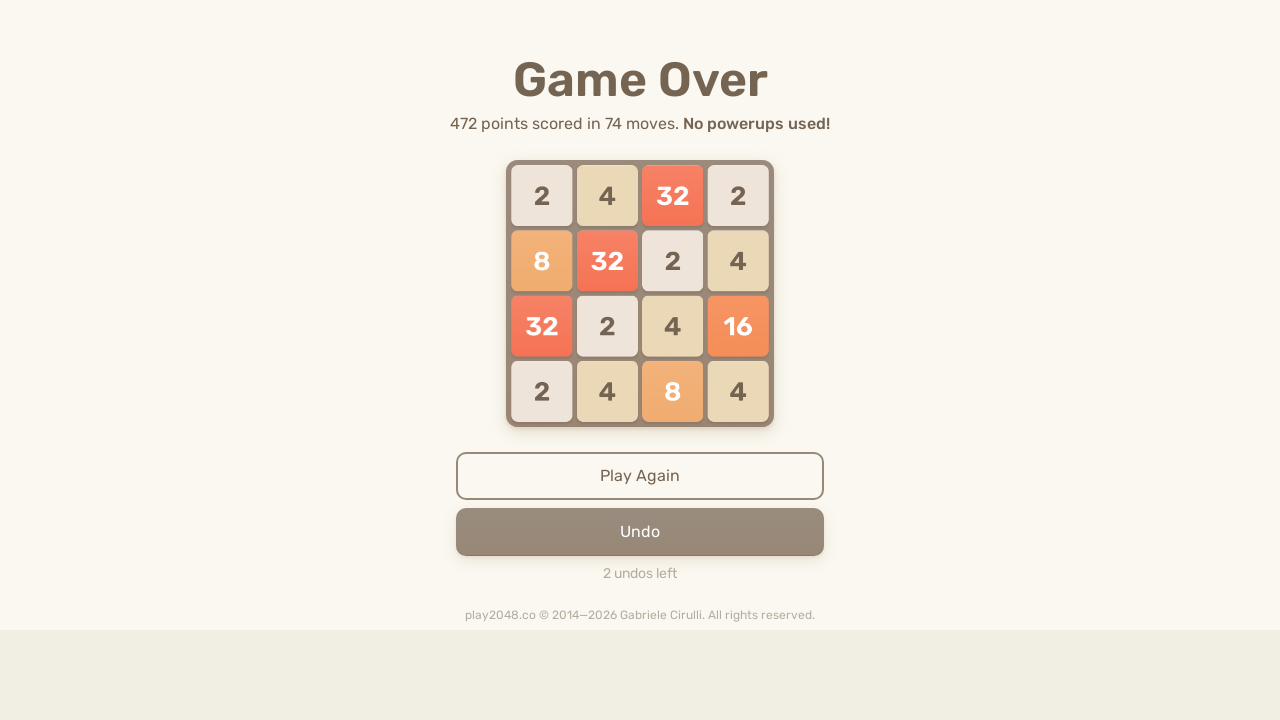

Pressed ArrowRight key in 2048 game
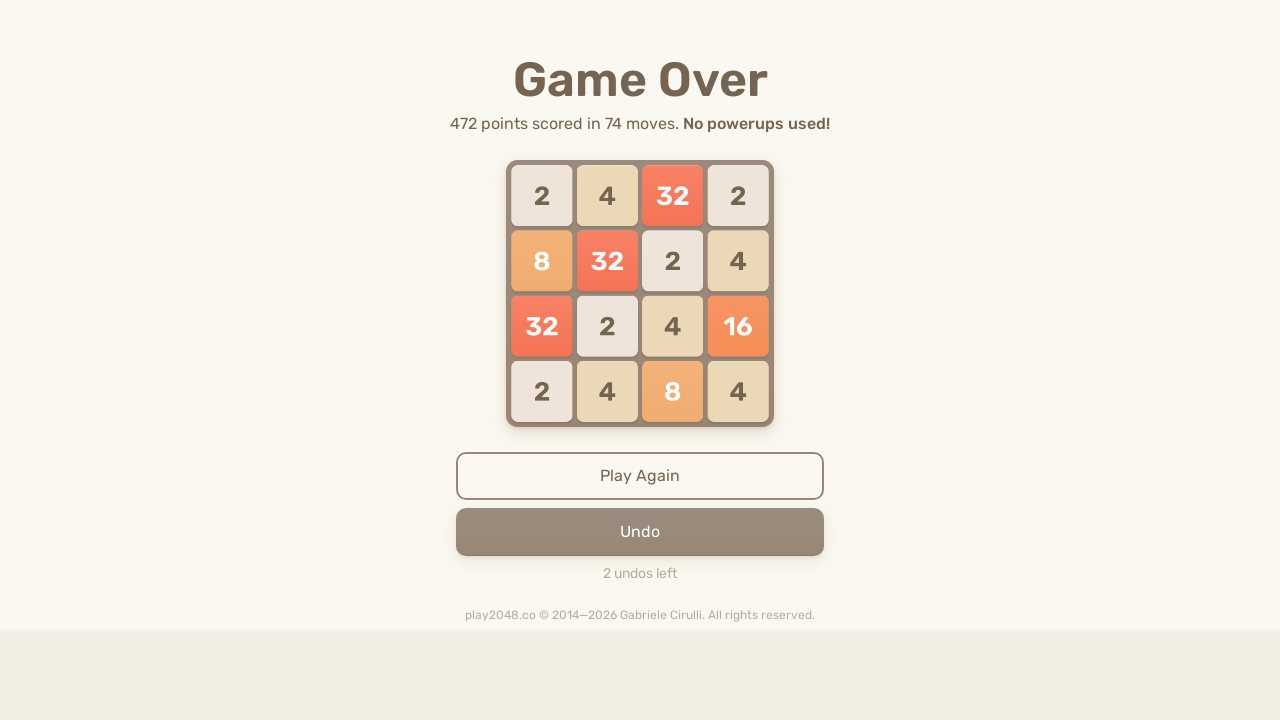

Pressed ArrowLeft key in 2048 game
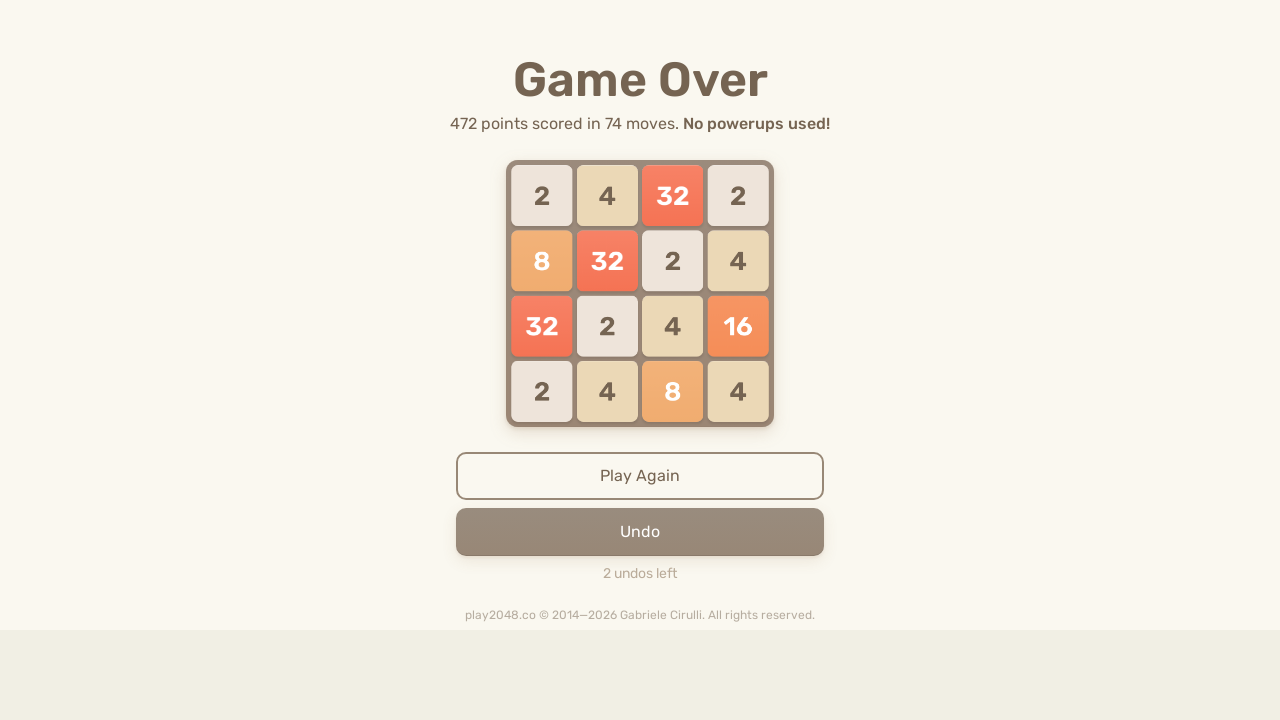

Pressed ArrowDown key in 2048 game
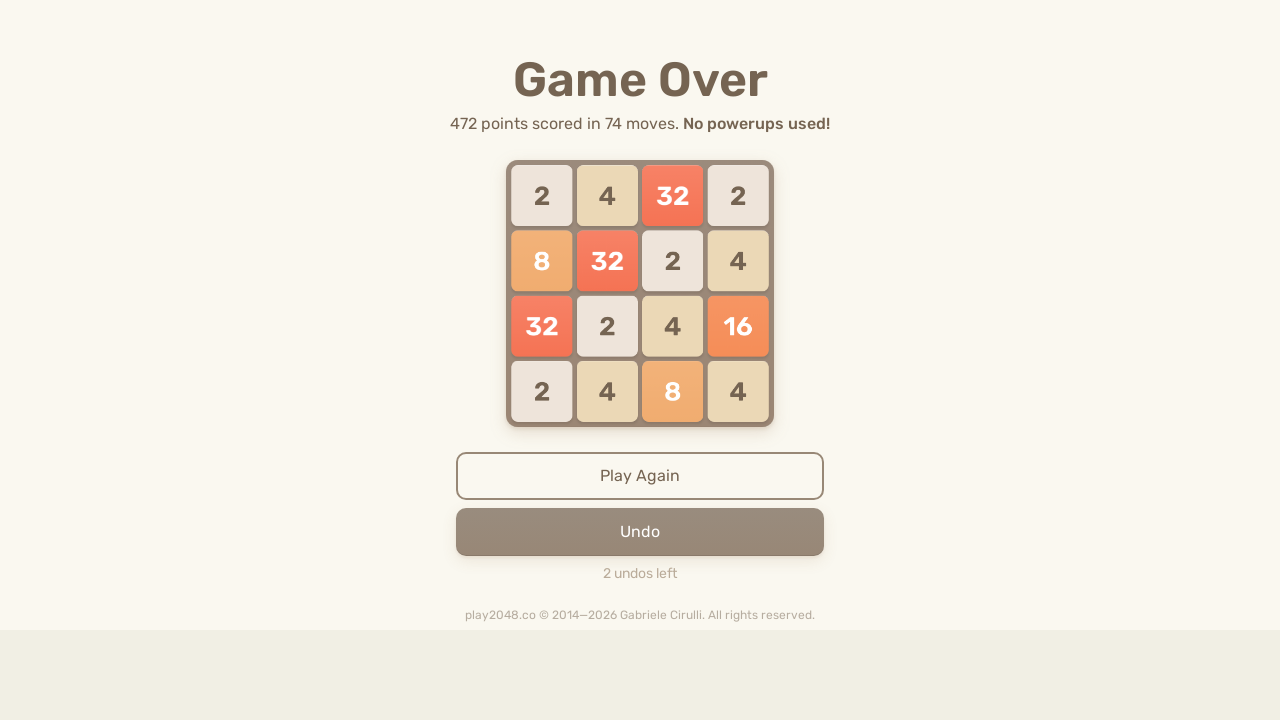

Pressed ArrowUp key in 2048 game
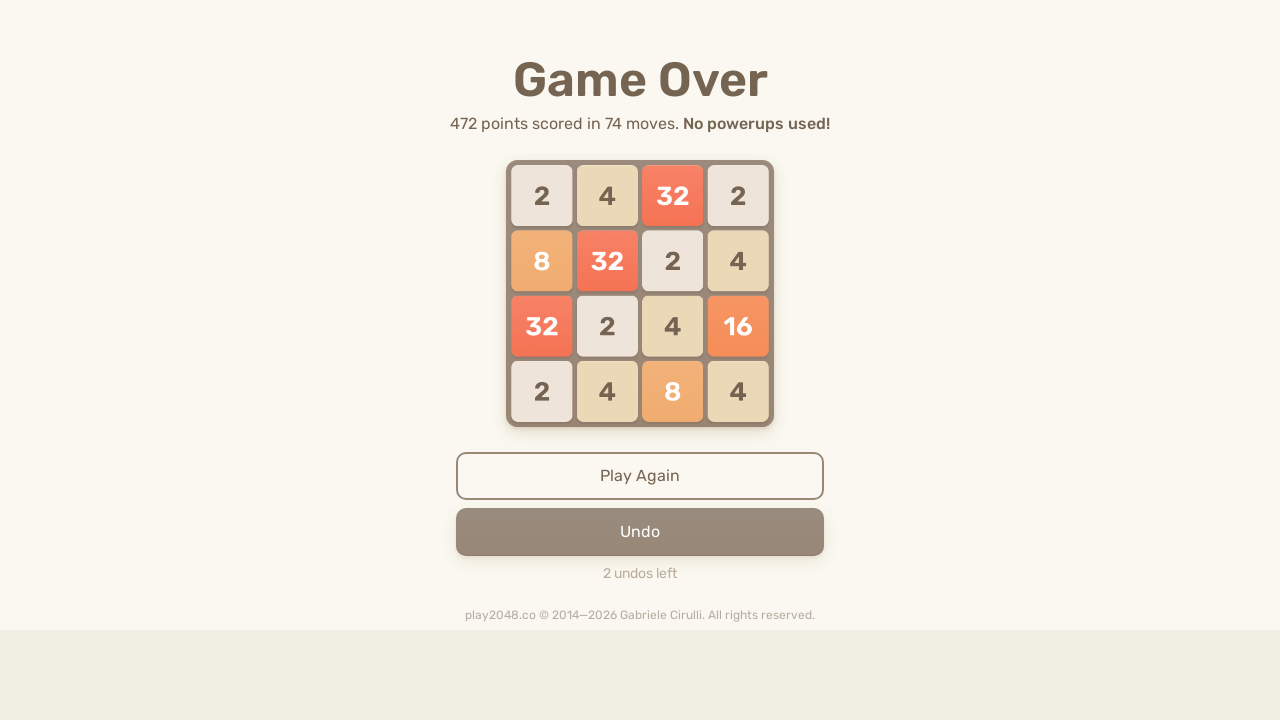

Pressed ArrowRight key in 2048 game
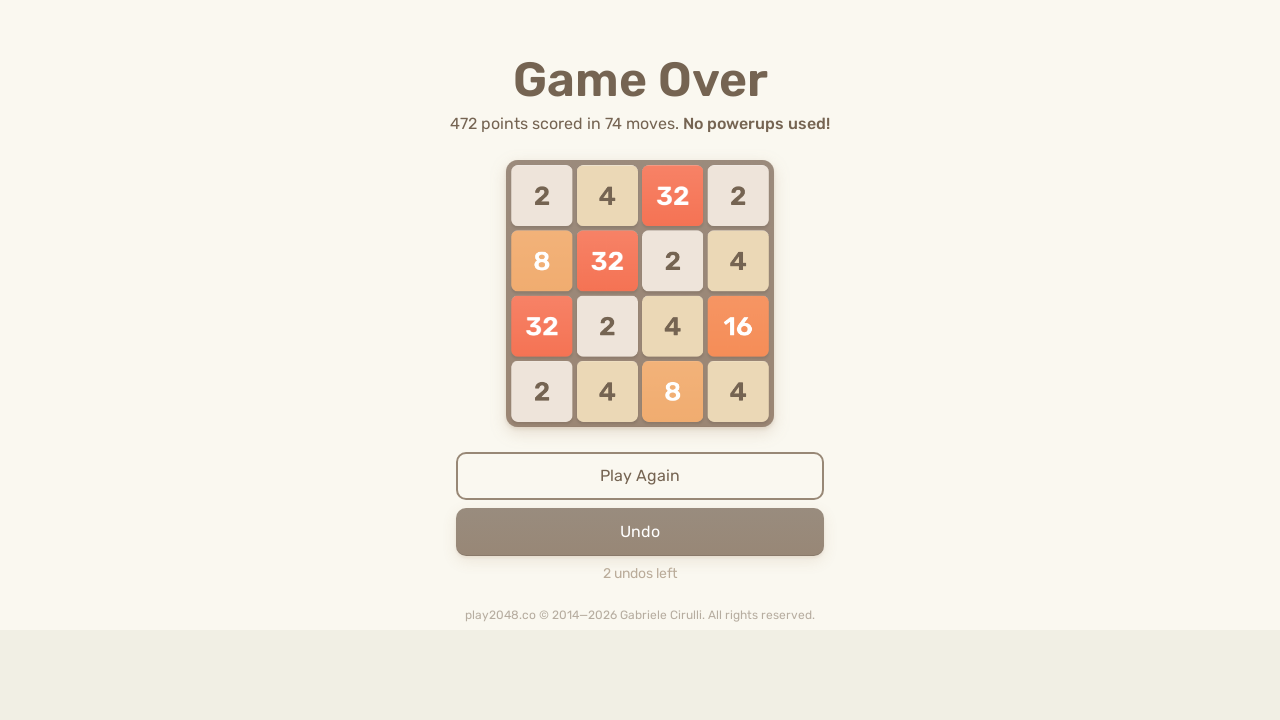

Pressed ArrowLeft key in 2048 game
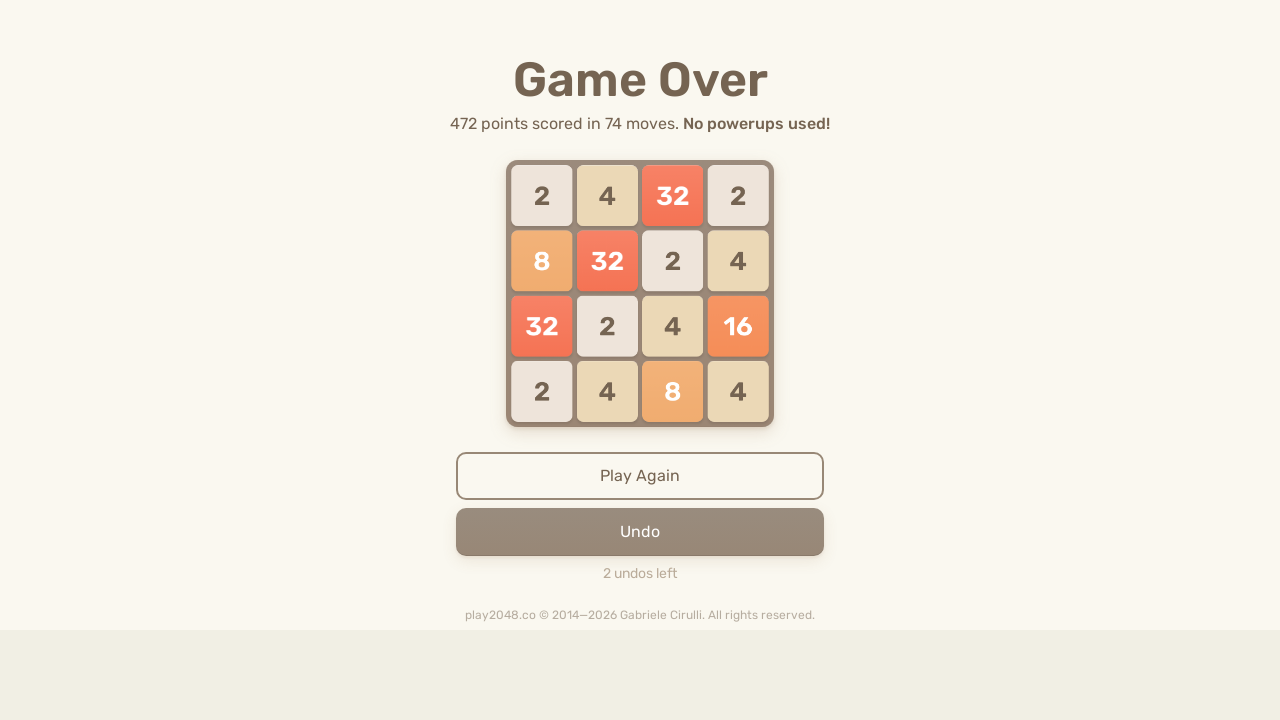

Pressed ArrowDown key in 2048 game
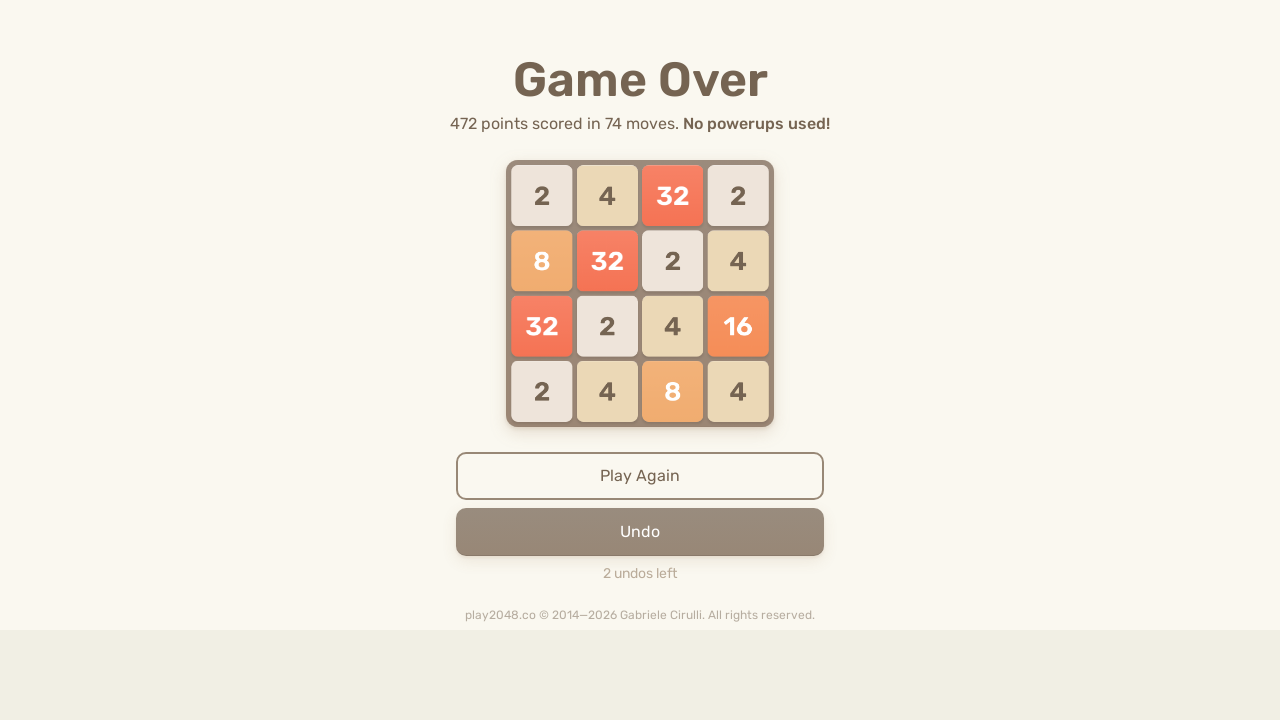

Pressed ArrowUp key in 2048 game
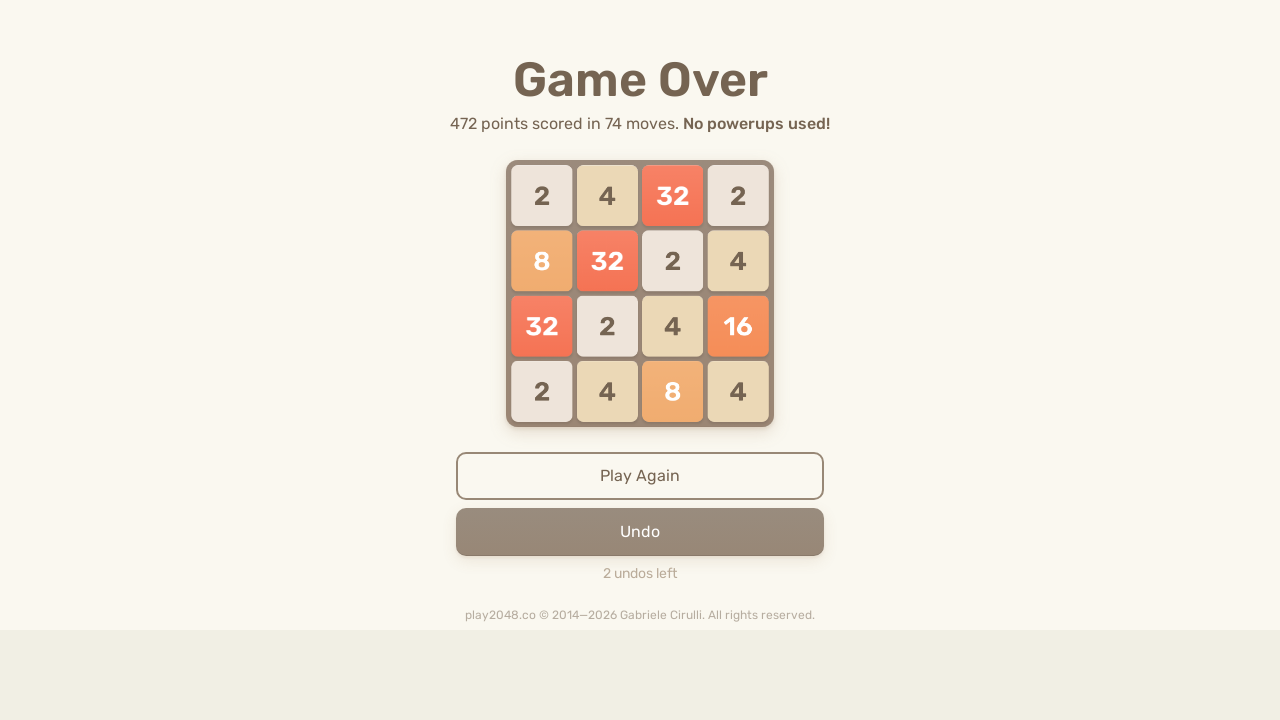

Pressed ArrowRight key in 2048 game
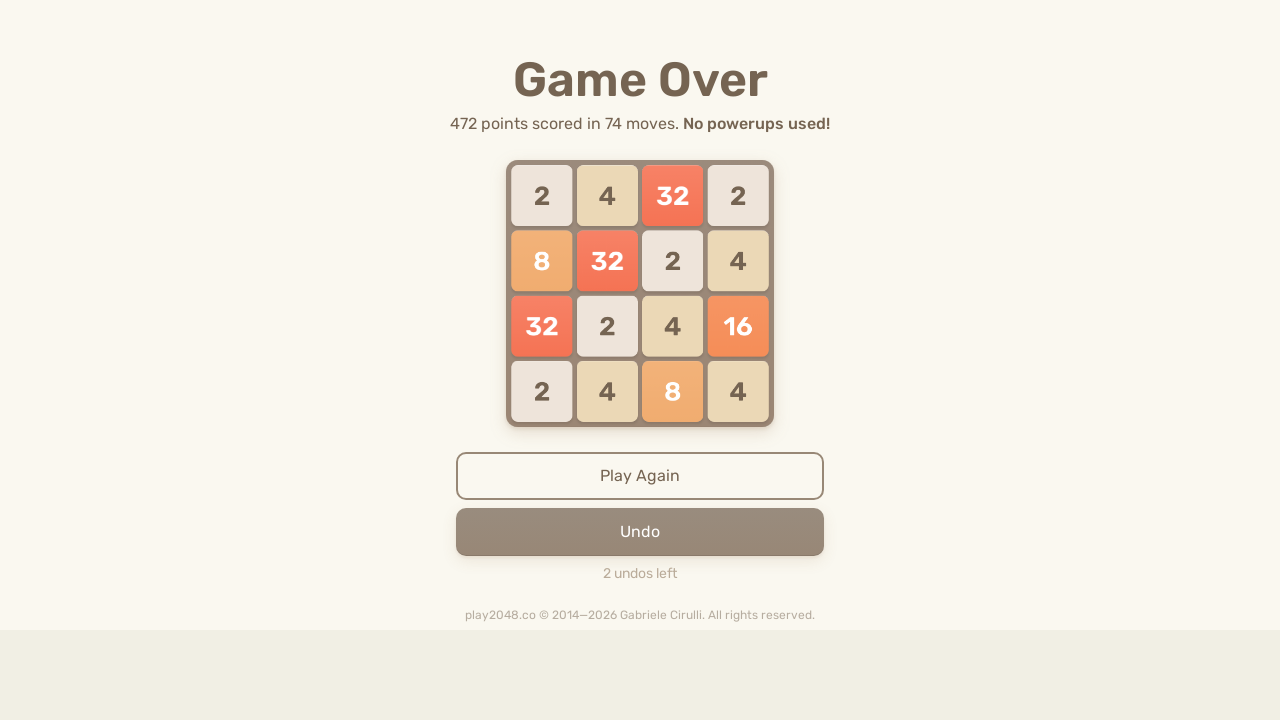

Pressed ArrowLeft key in 2048 game
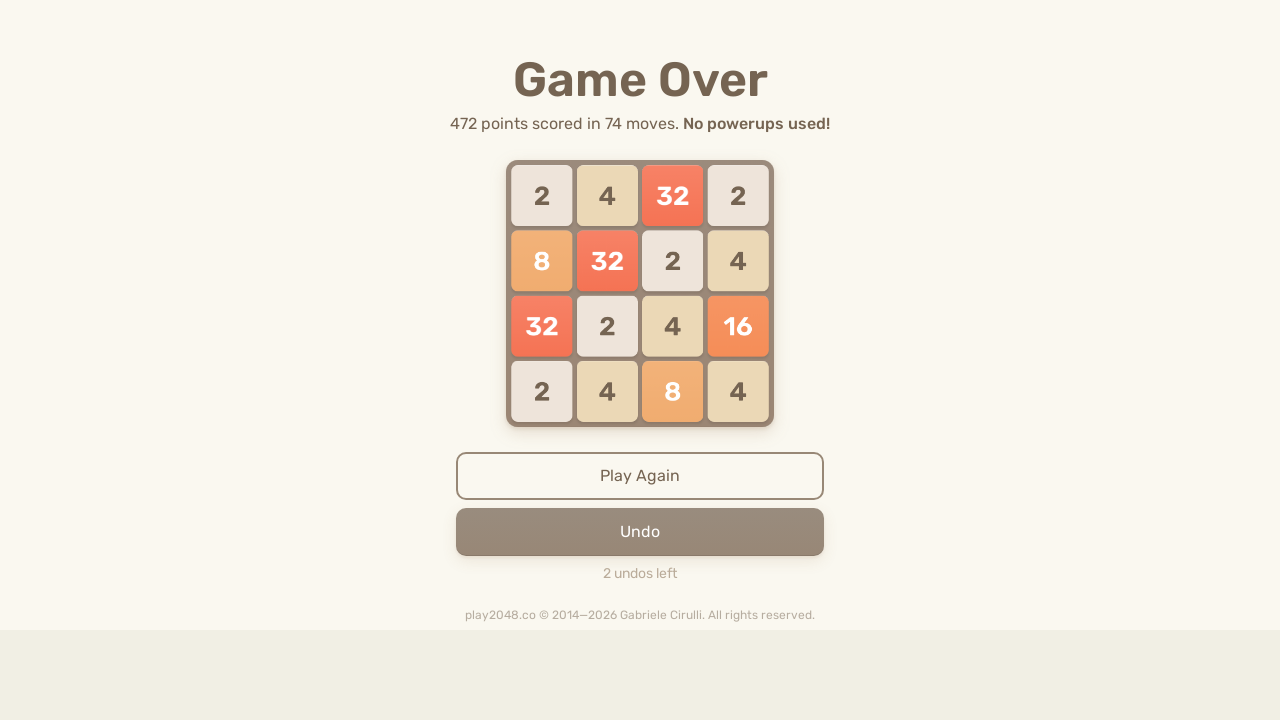

Pressed ArrowDown key in 2048 game
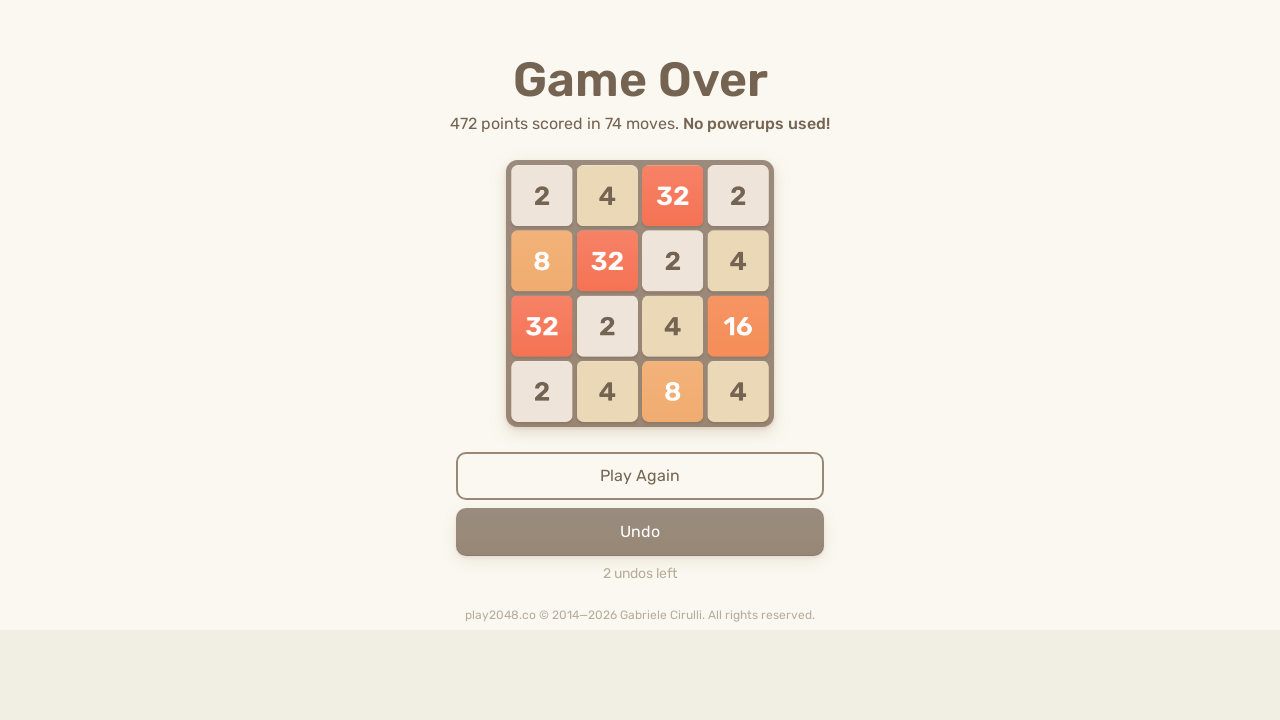

Pressed ArrowUp key in 2048 game
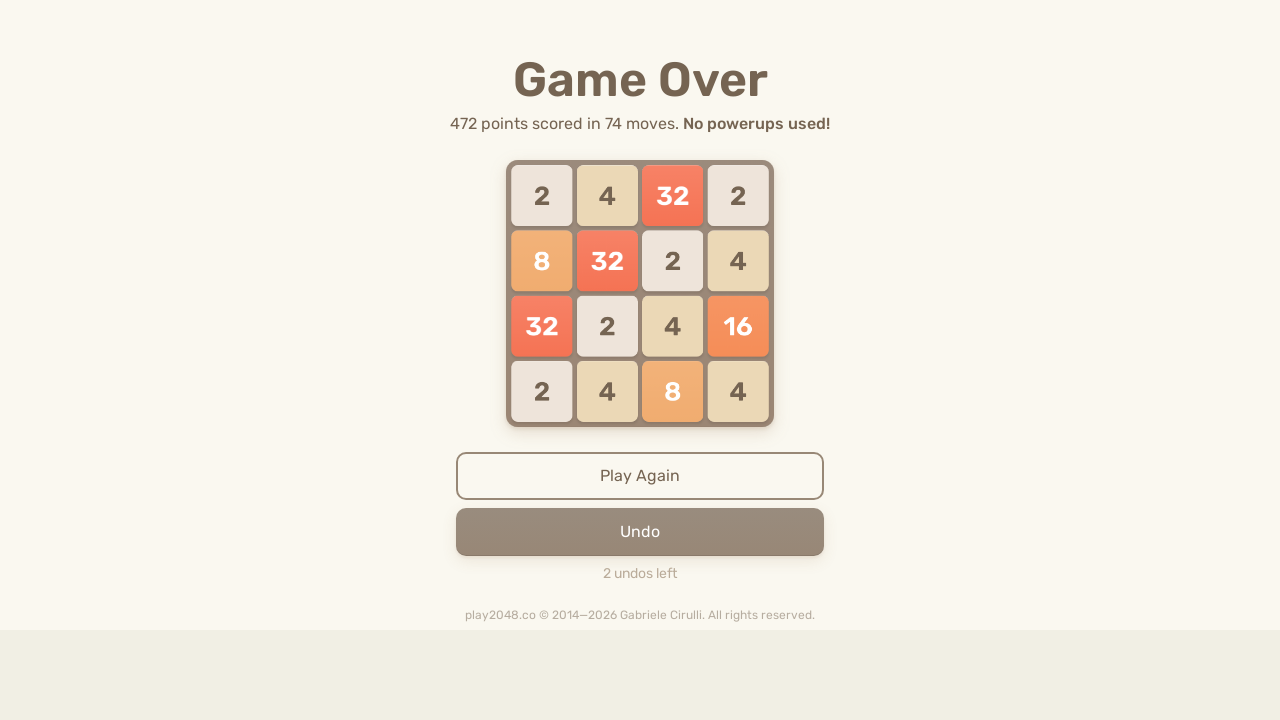

Pressed ArrowRight key in 2048 game
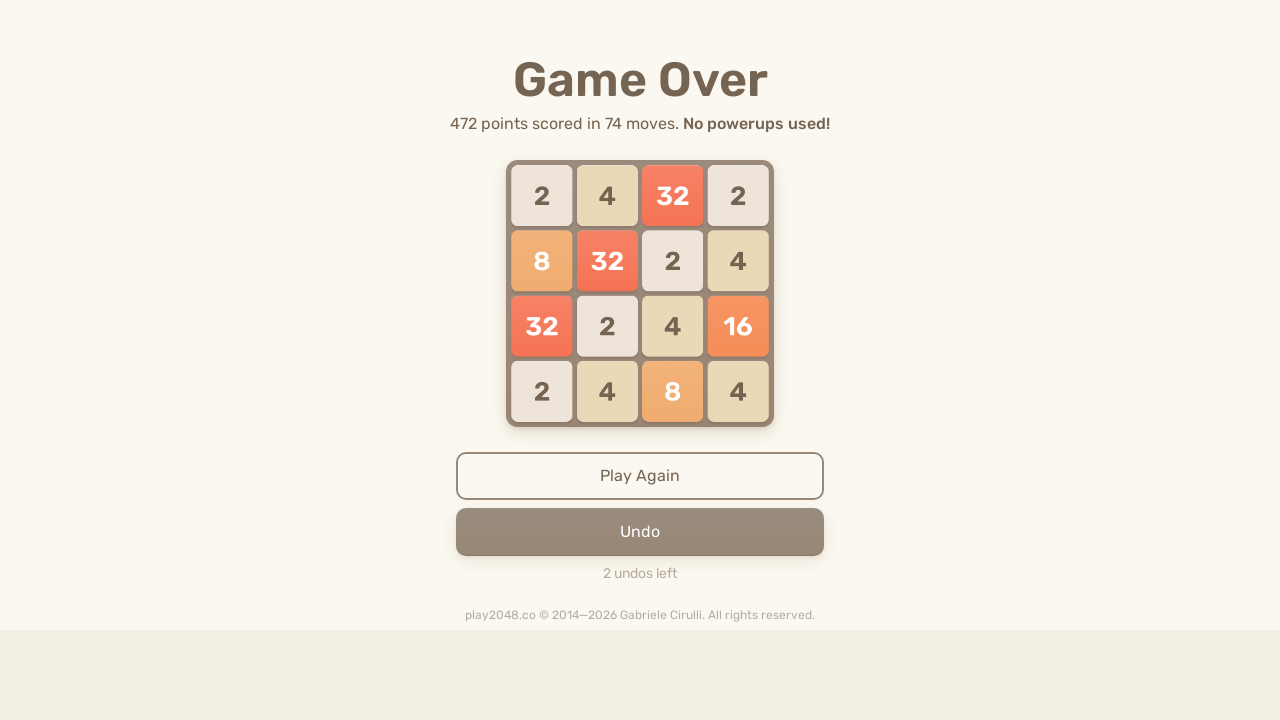

Pressed ArrowLeft key in 2048 game
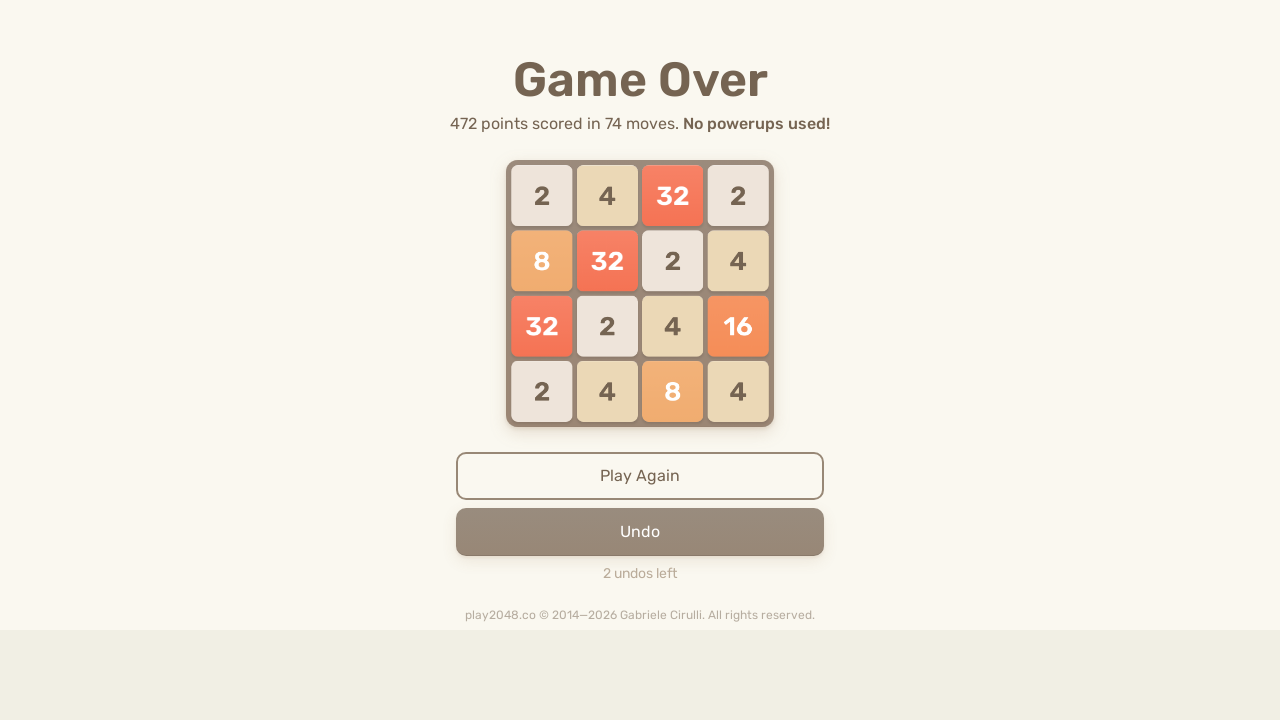

Pressed ArrowDown key in 2048 game
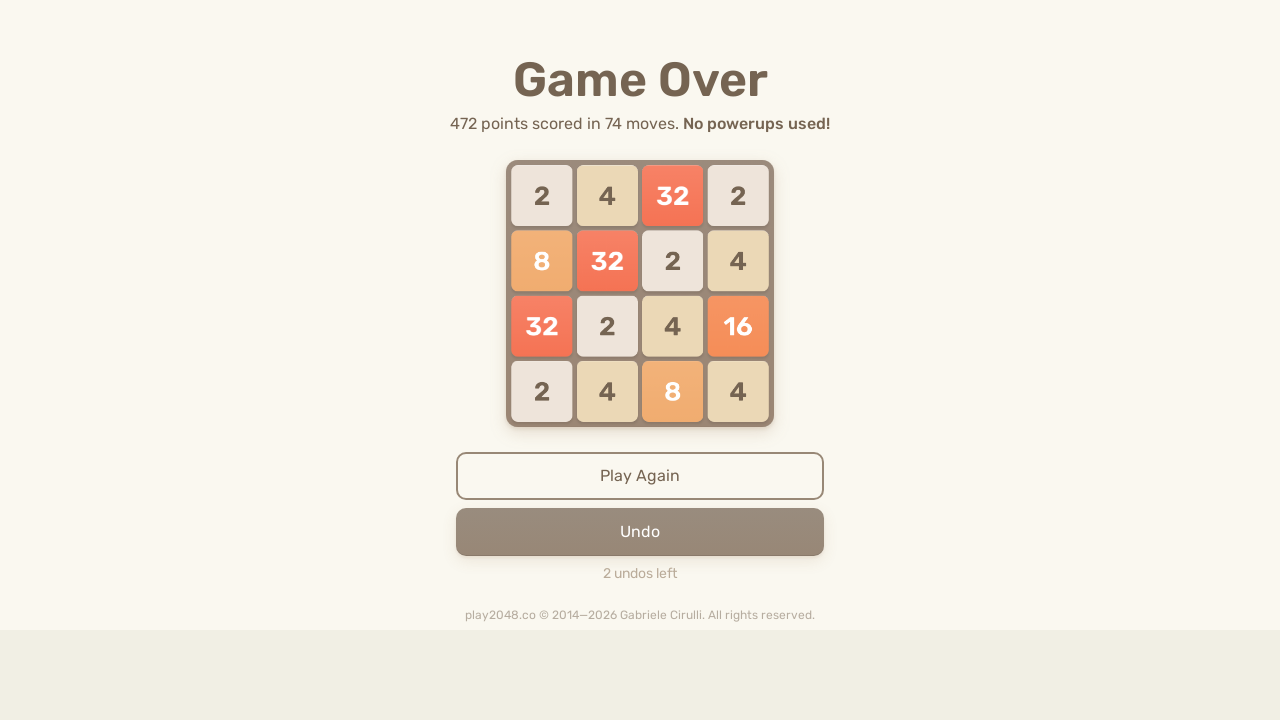

Pressed ArrowUp key in 2048 game
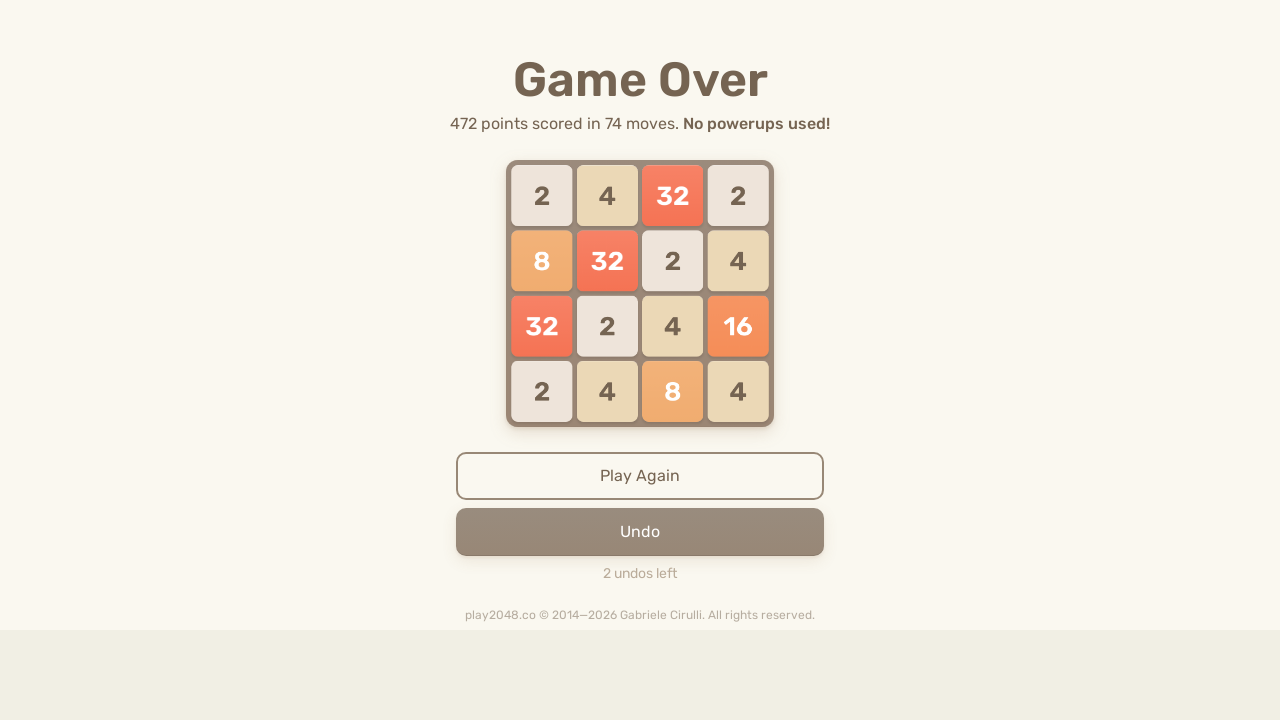

Pressed ArrowRight key in 2048 game
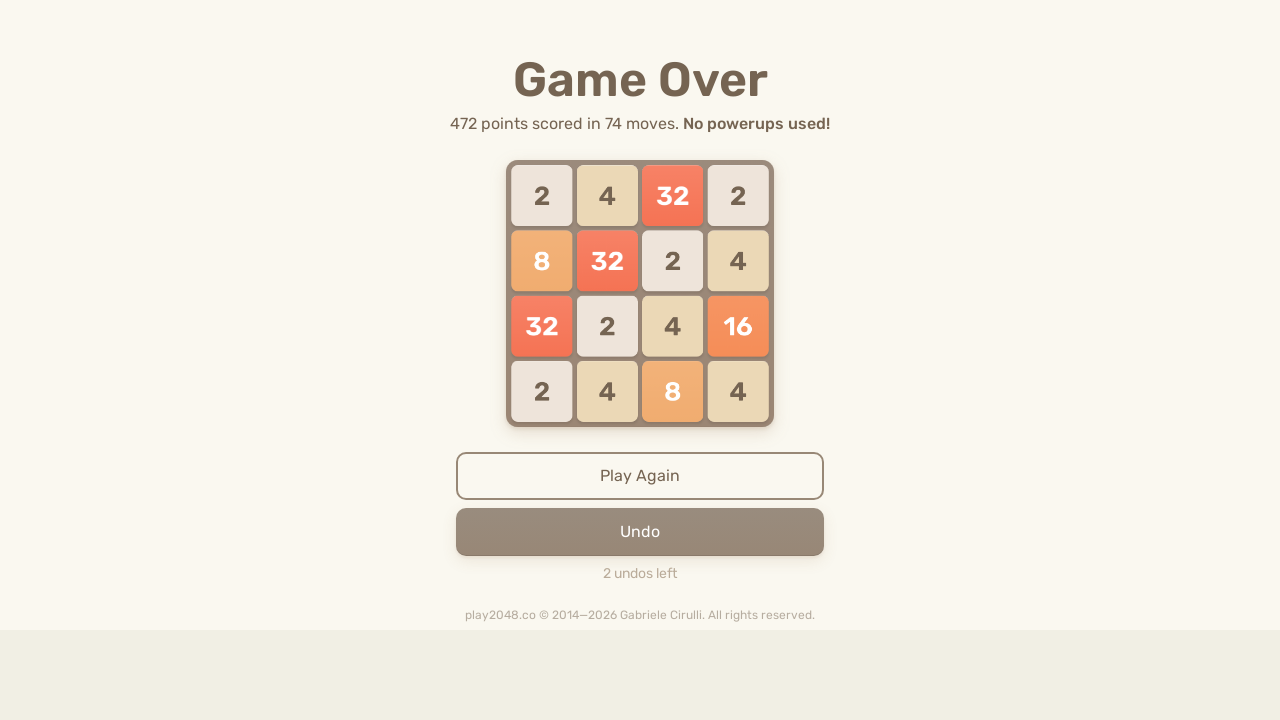

Pressed ArrowLeft key in 2048 game
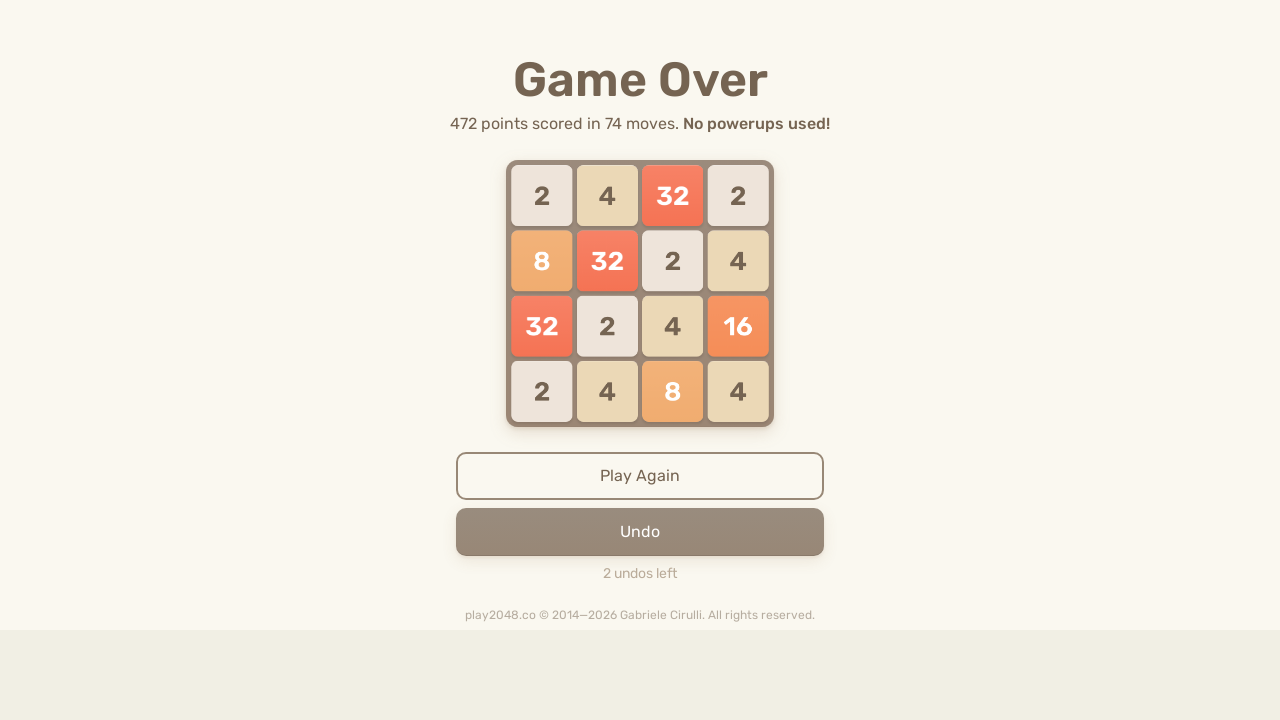

Pressed ArrowDown key in 2048 game
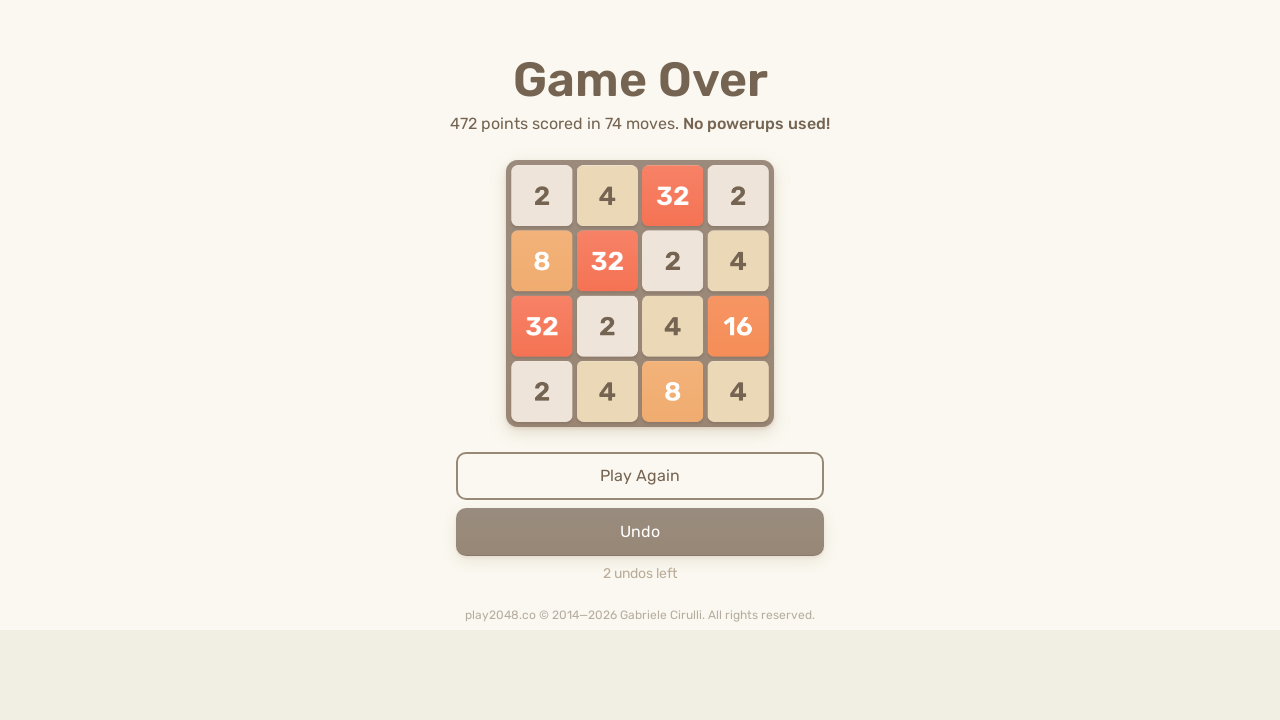

Pressed ArrowUp key in 2048 game
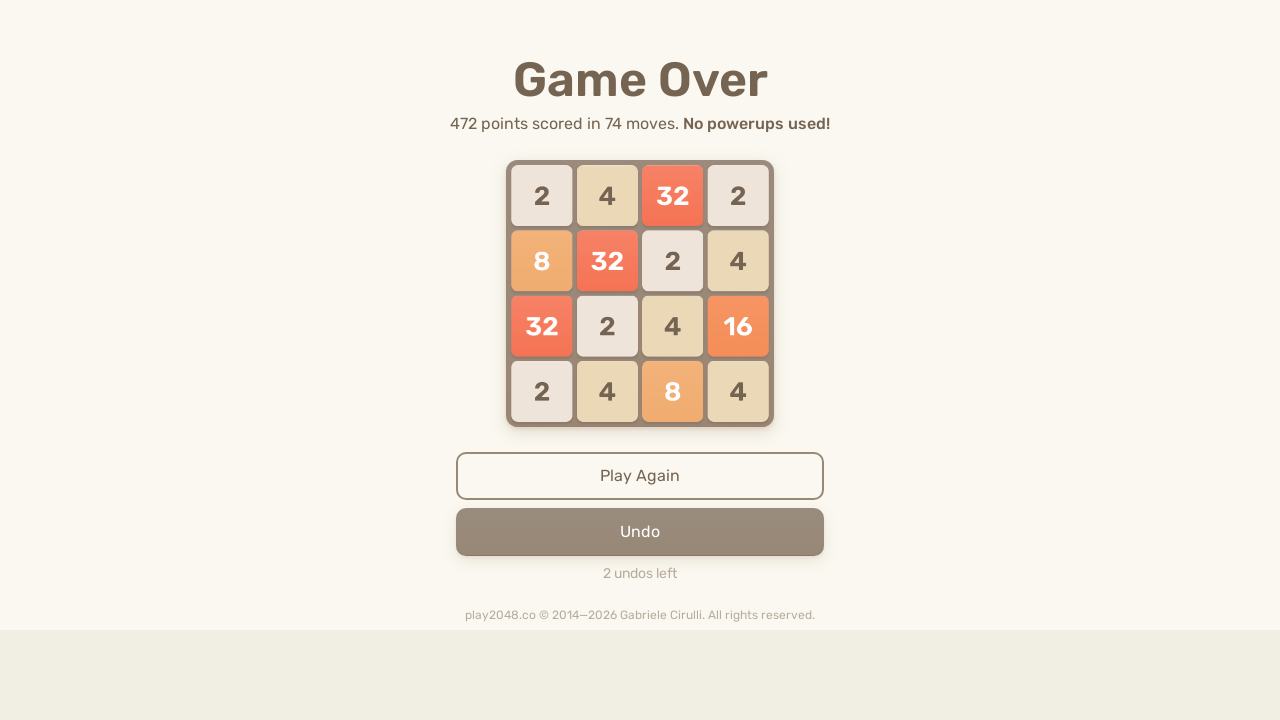

Pressed ArrowRight key in 2048 game
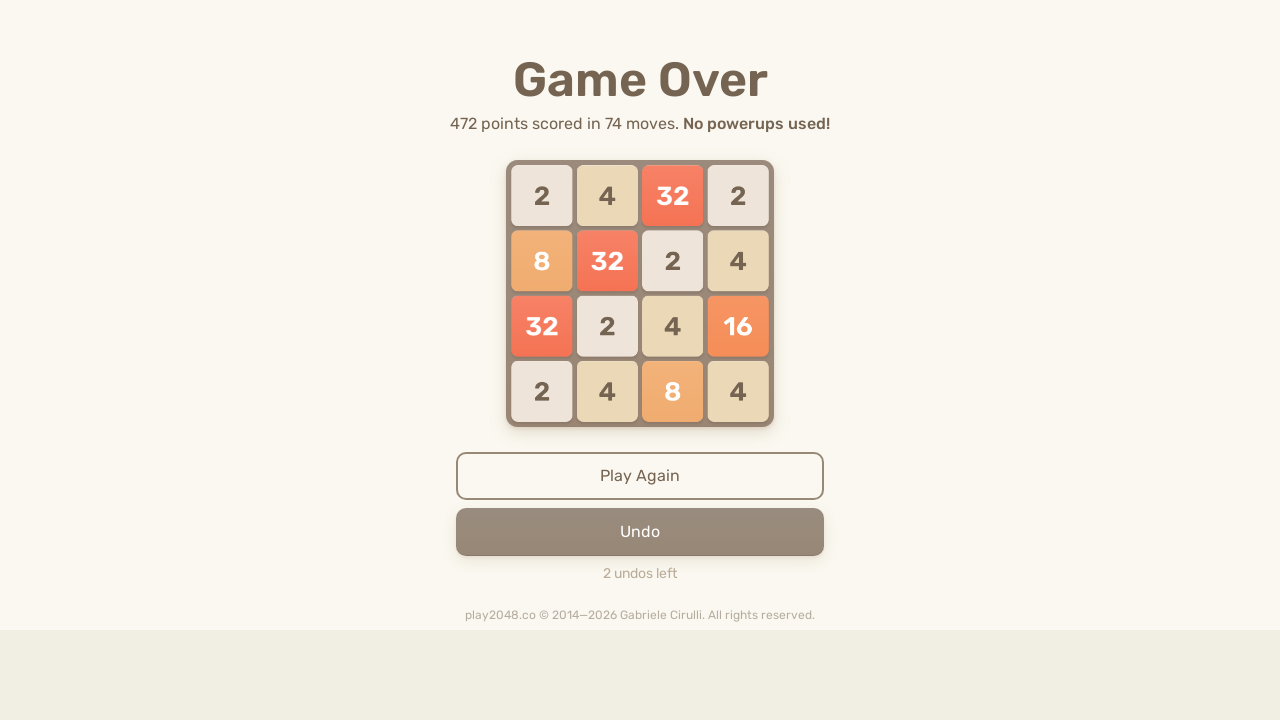

Pressed ArrowLeft key in 2048 game
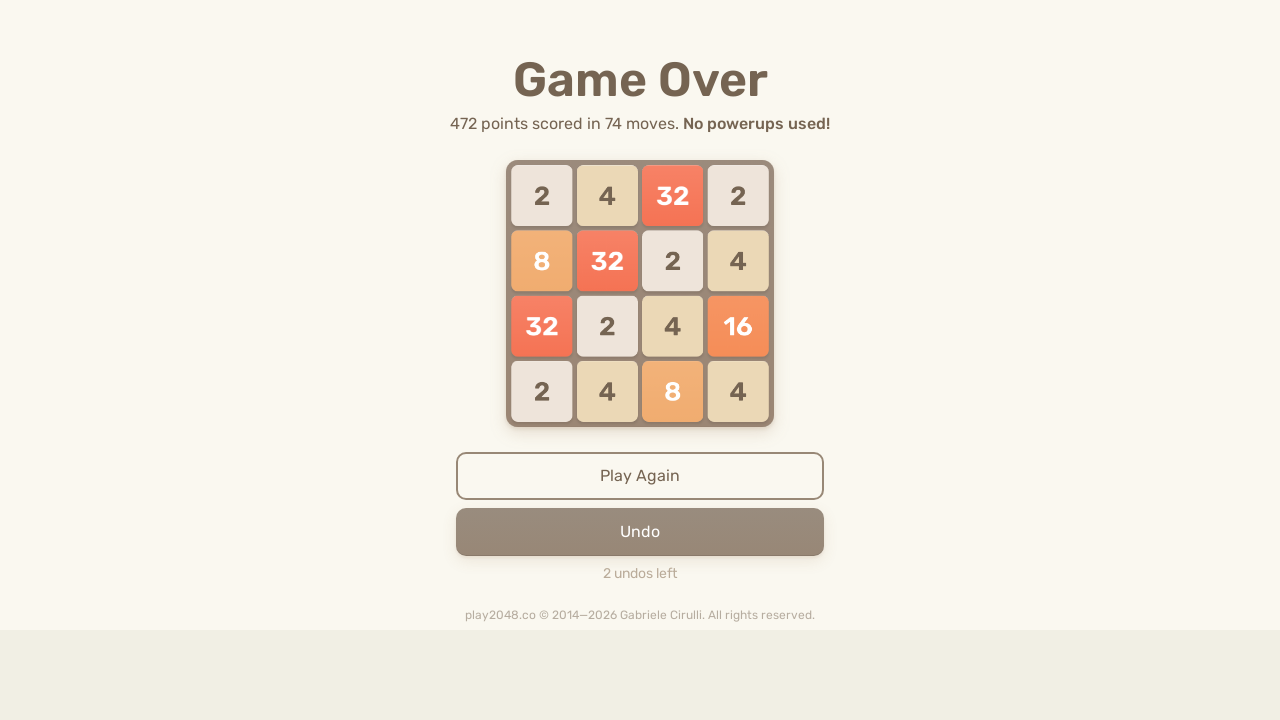

Pressed ArrowDown key in 2048 game
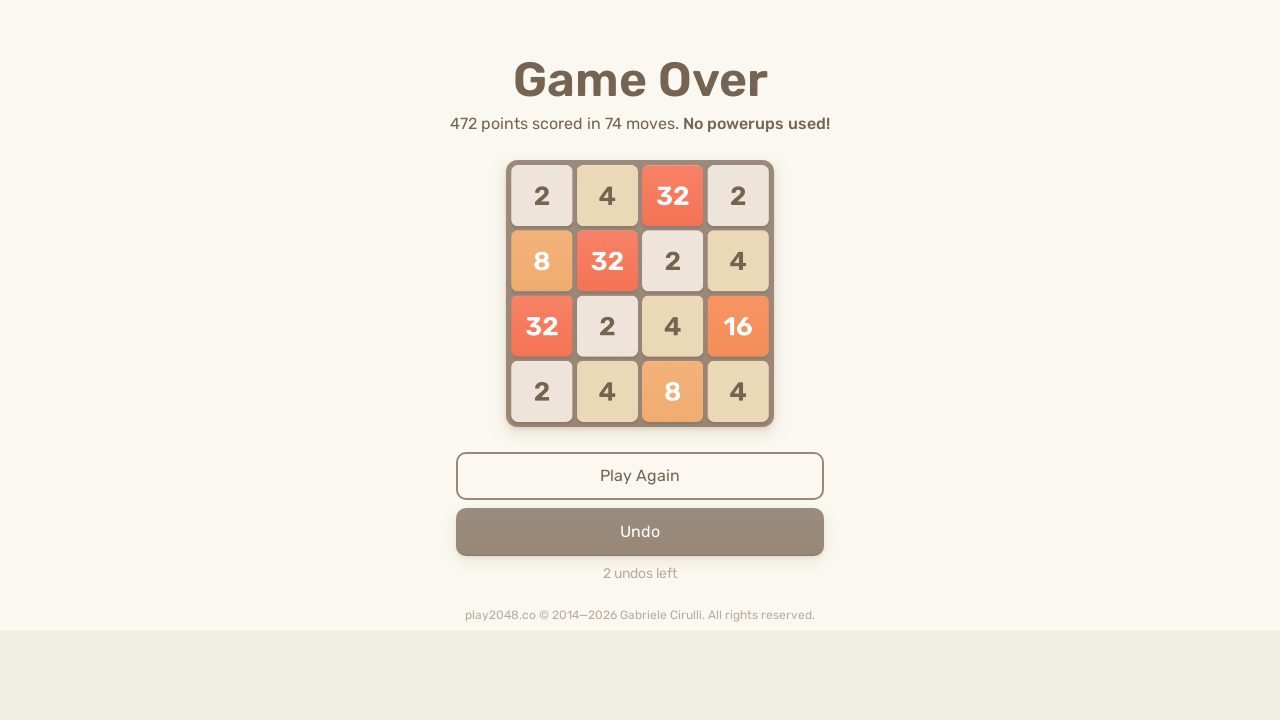

Pressed ArrowUp key in 2048 game
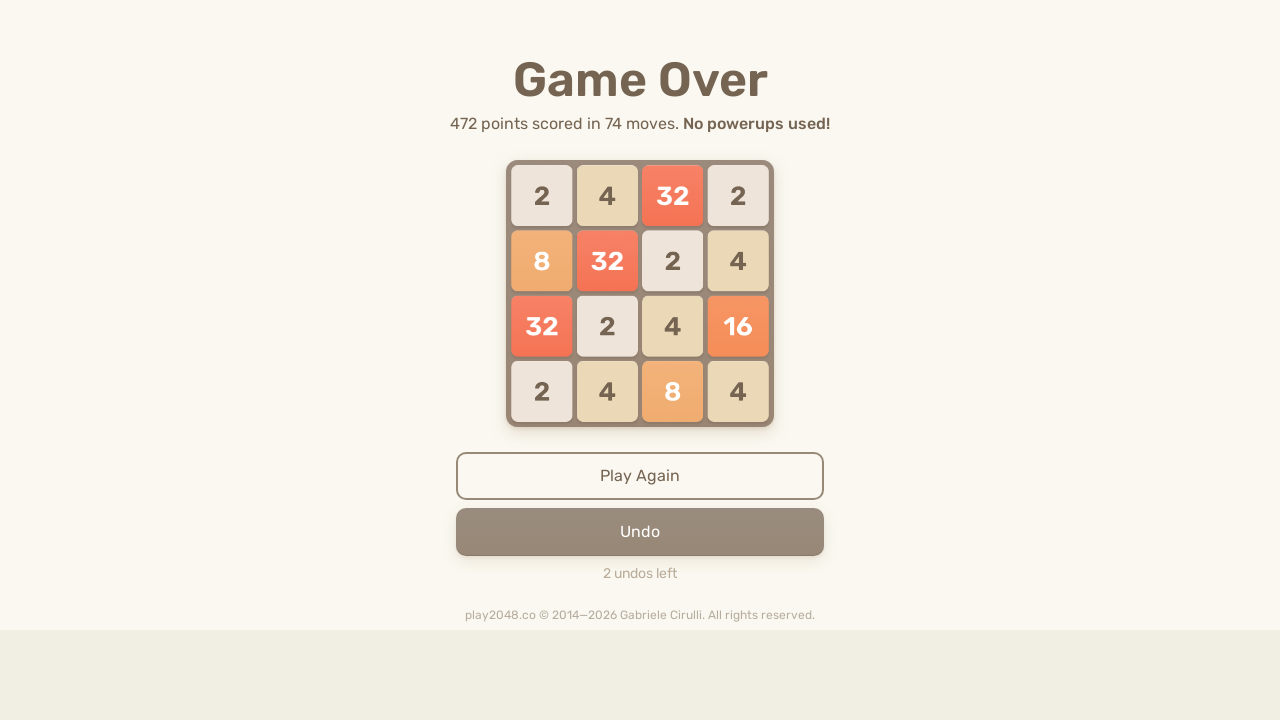

Pressed ArrowRight key in 2048 game
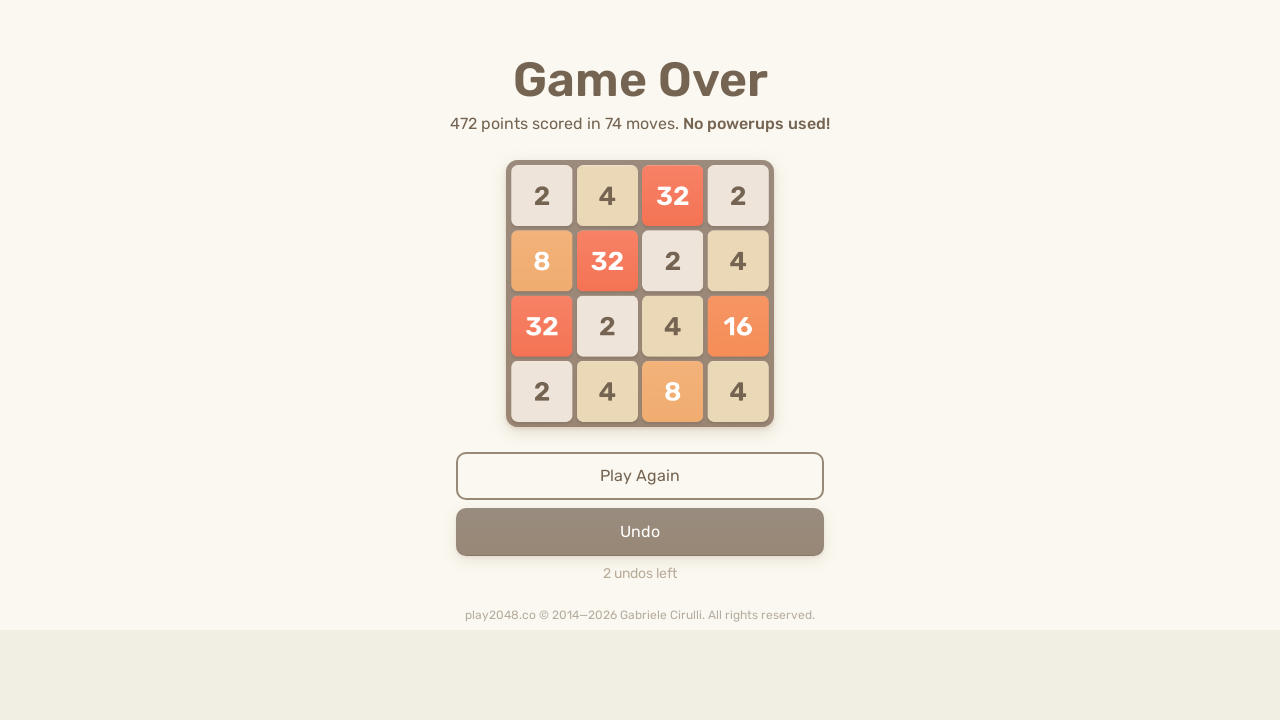

Pressed ArrowLeft key in 2048 game
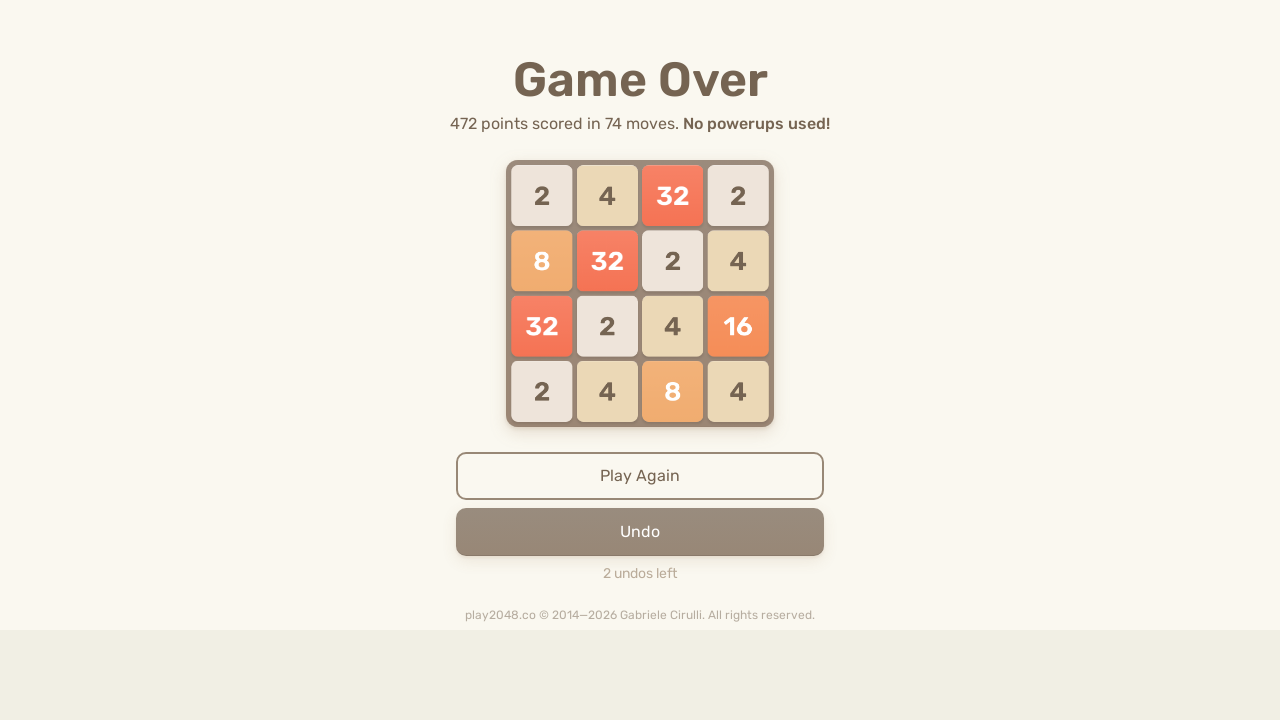

Pressed ArrowDown key in 2048 game
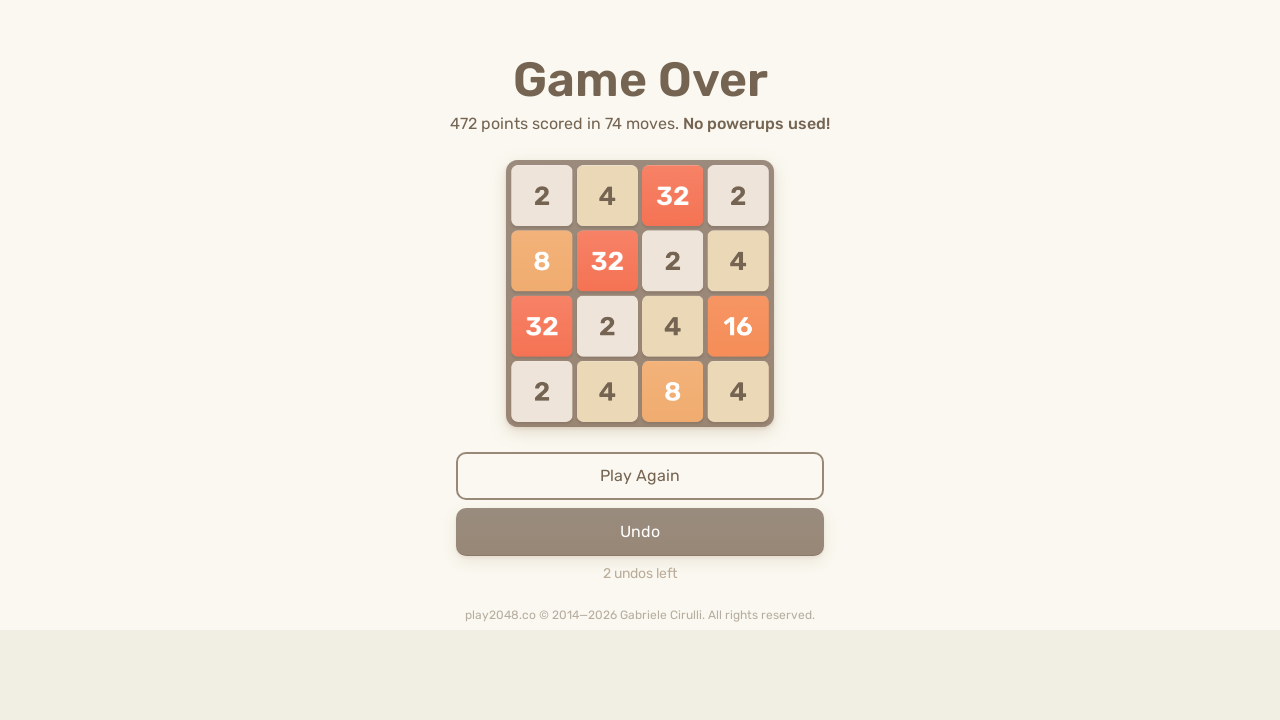

Pressed ArrowUp key in 2048 game
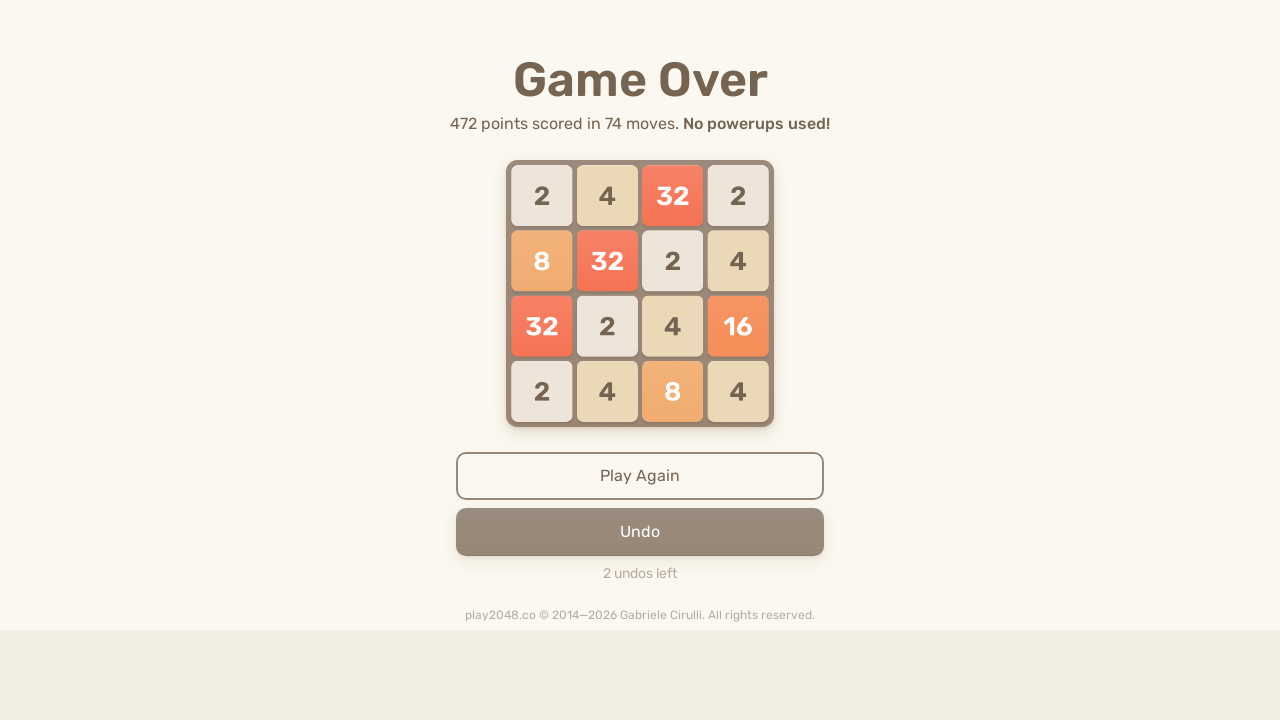

Pressed ArrowRight key in 2048 game
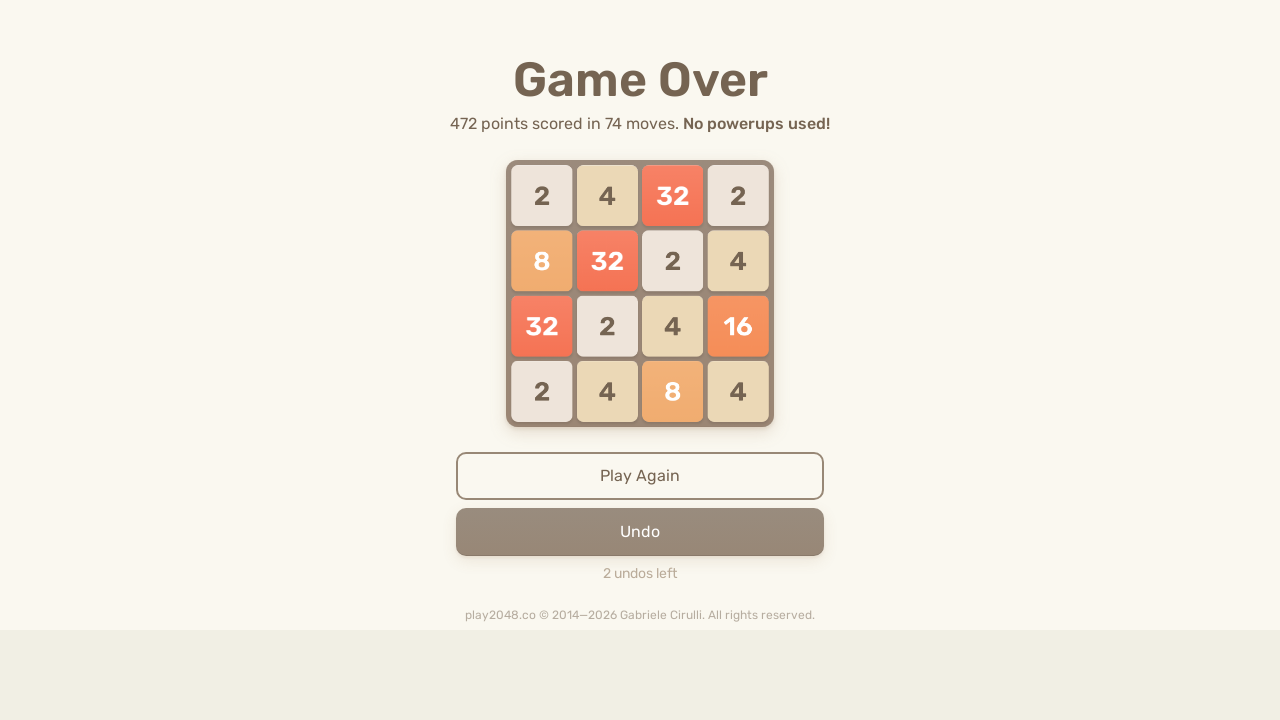

Pressed ArrowLeft key in 2048 game
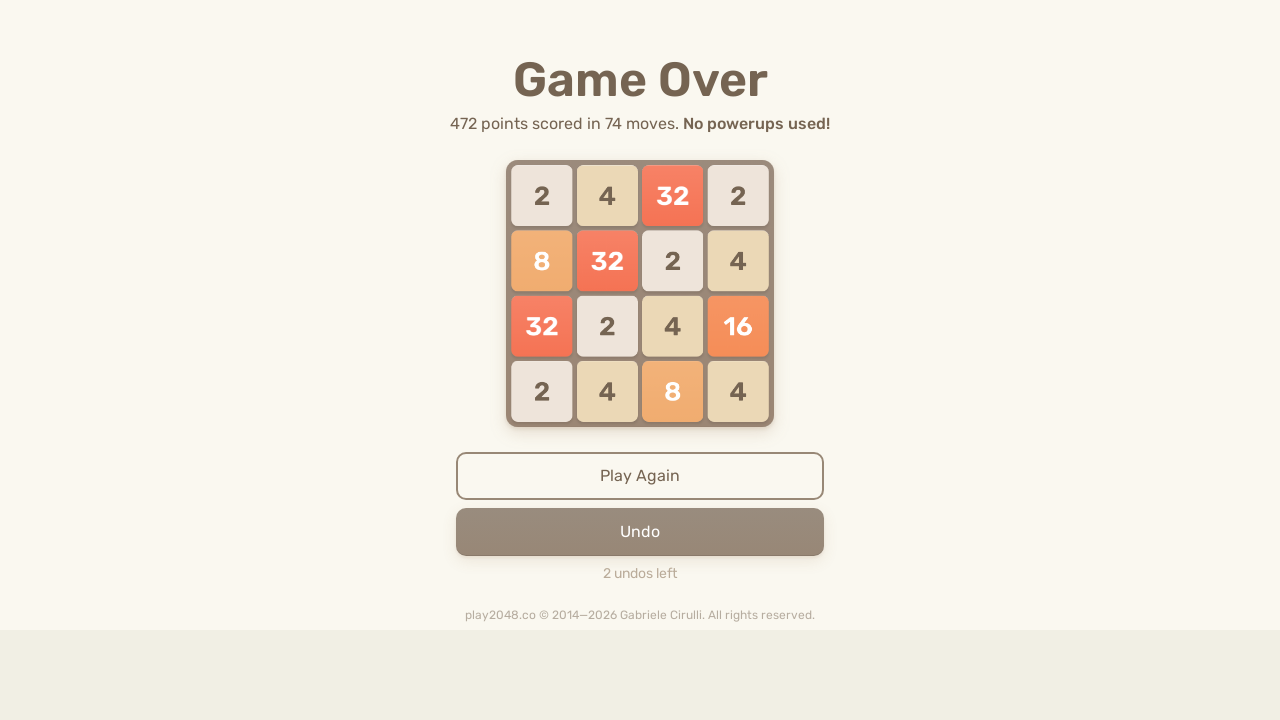

Pressed ArrowDown key in 2048 game
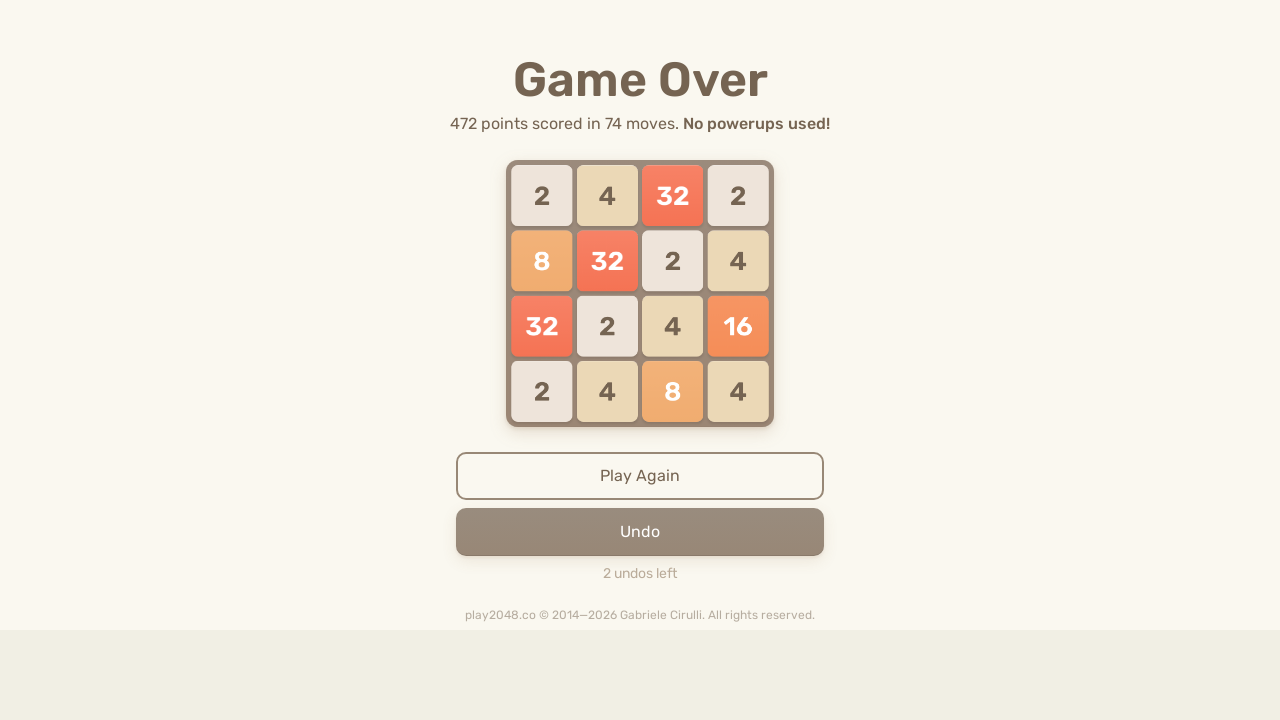

Pressed ArrowUp key in 2048 game
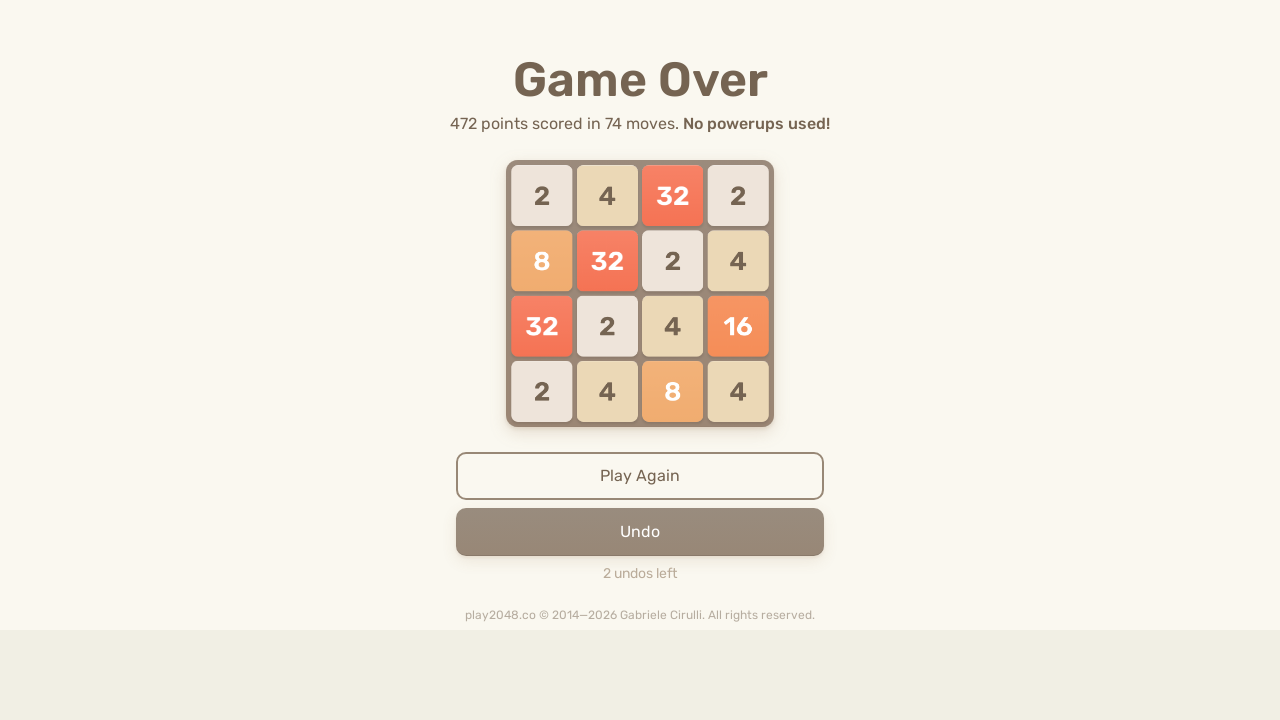

Pressed ArrowRight key in 2048 game
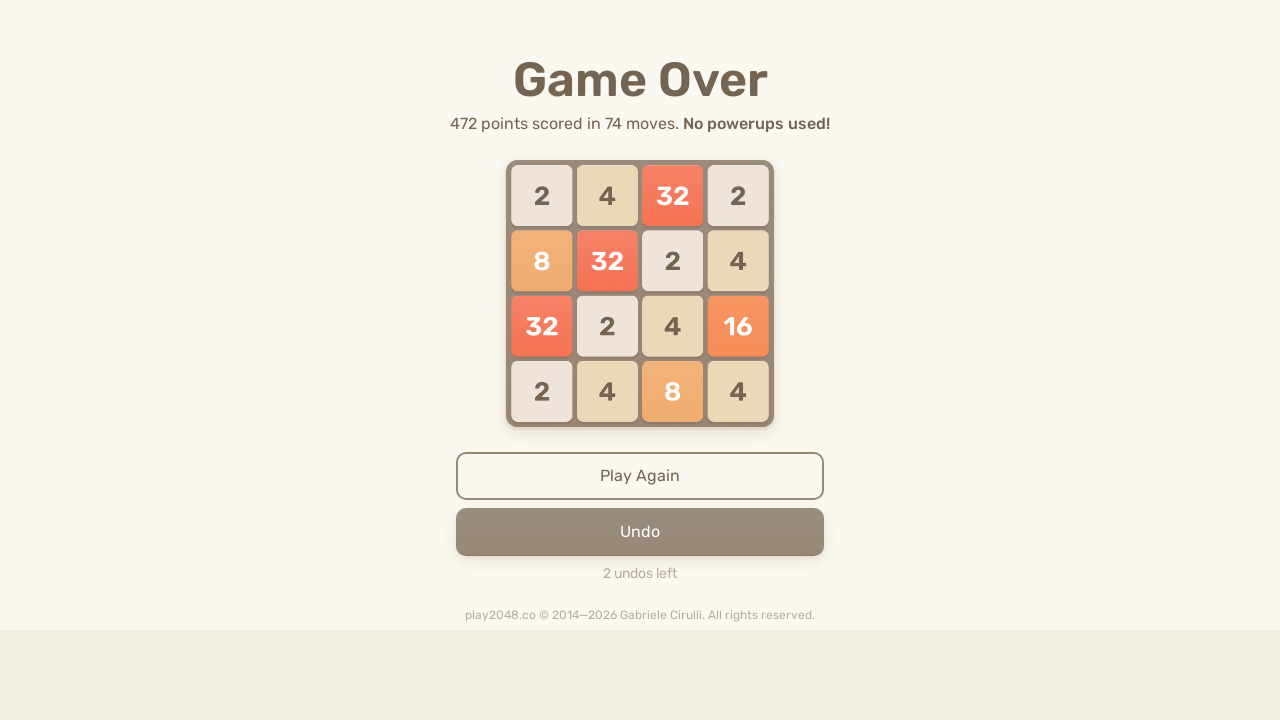

Pressed ArrowLeft key in 2048 game
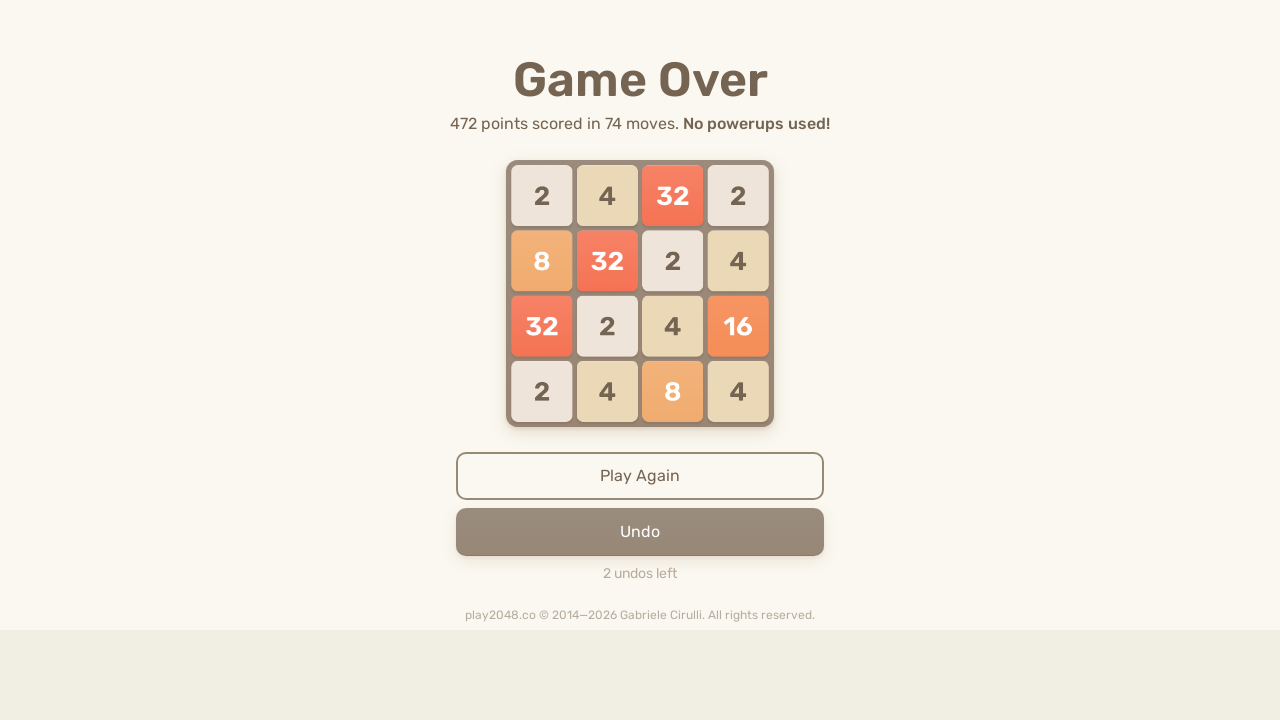

Pressed ArrowDown key in 2048 game
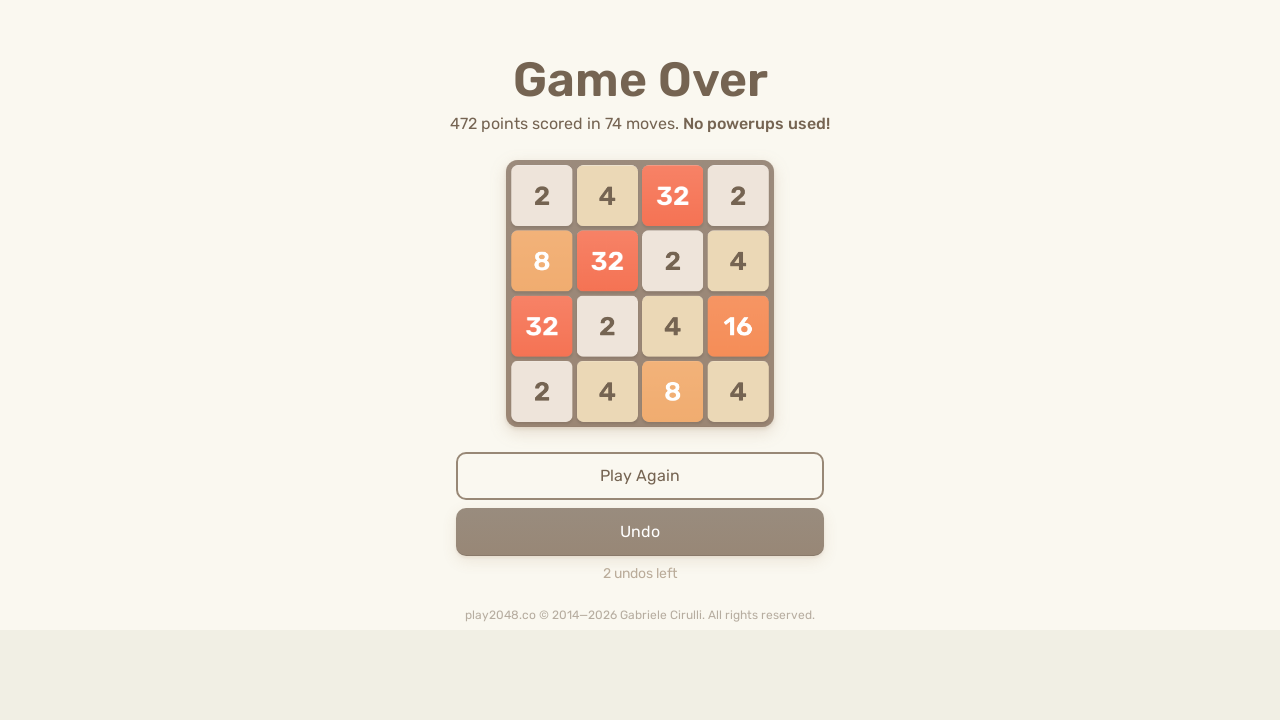

Pressed ArrowUp key in 2048 game
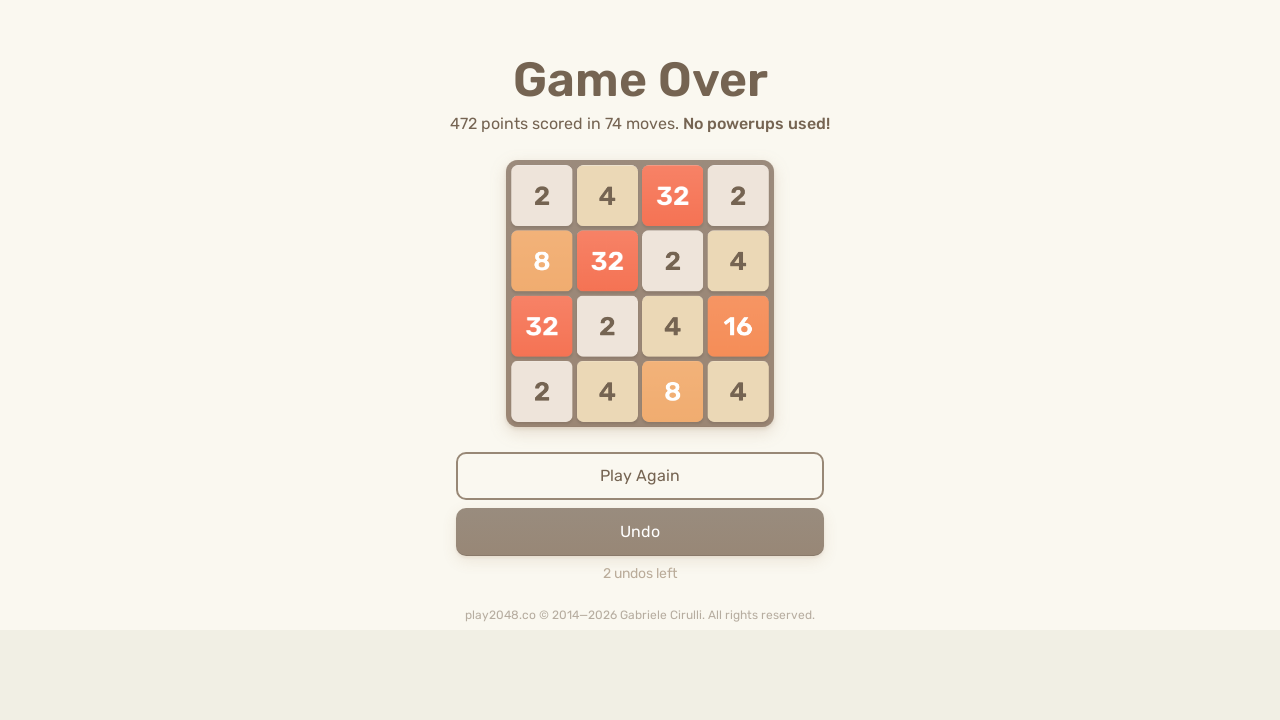

Pressed ArrowRight key in 2048 game
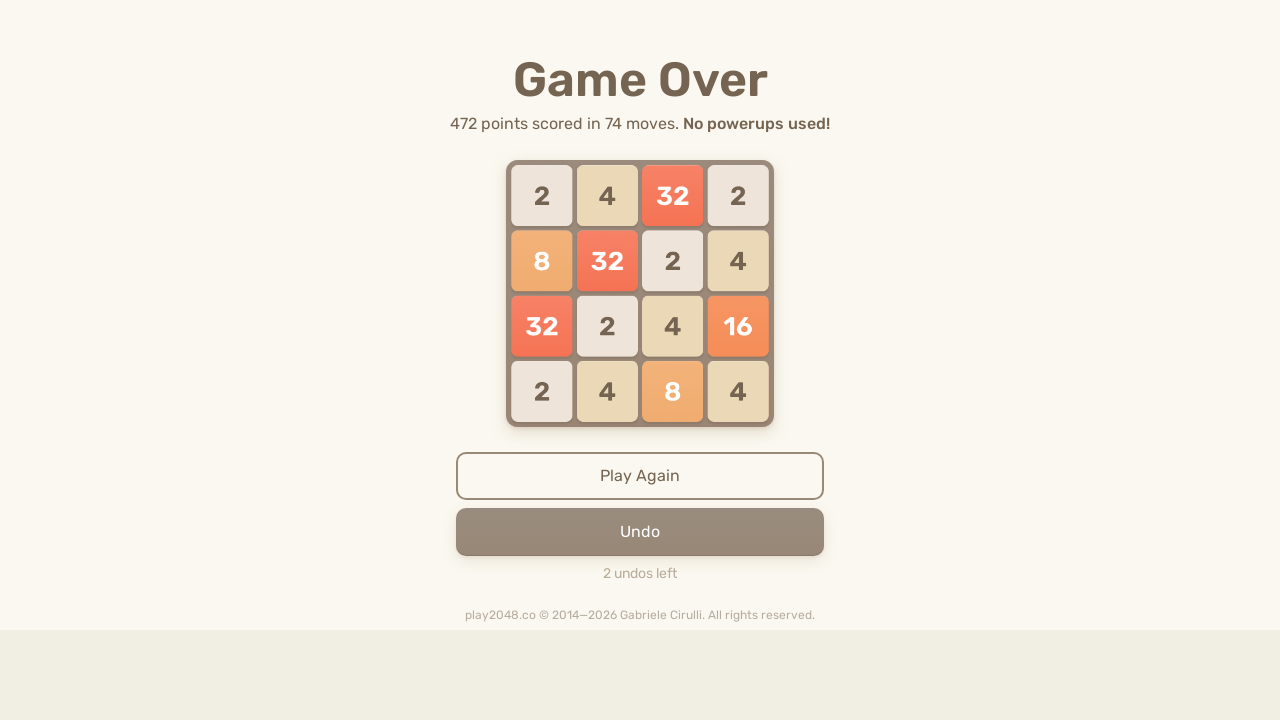

Pressed ArrowLeft key in 2048 game
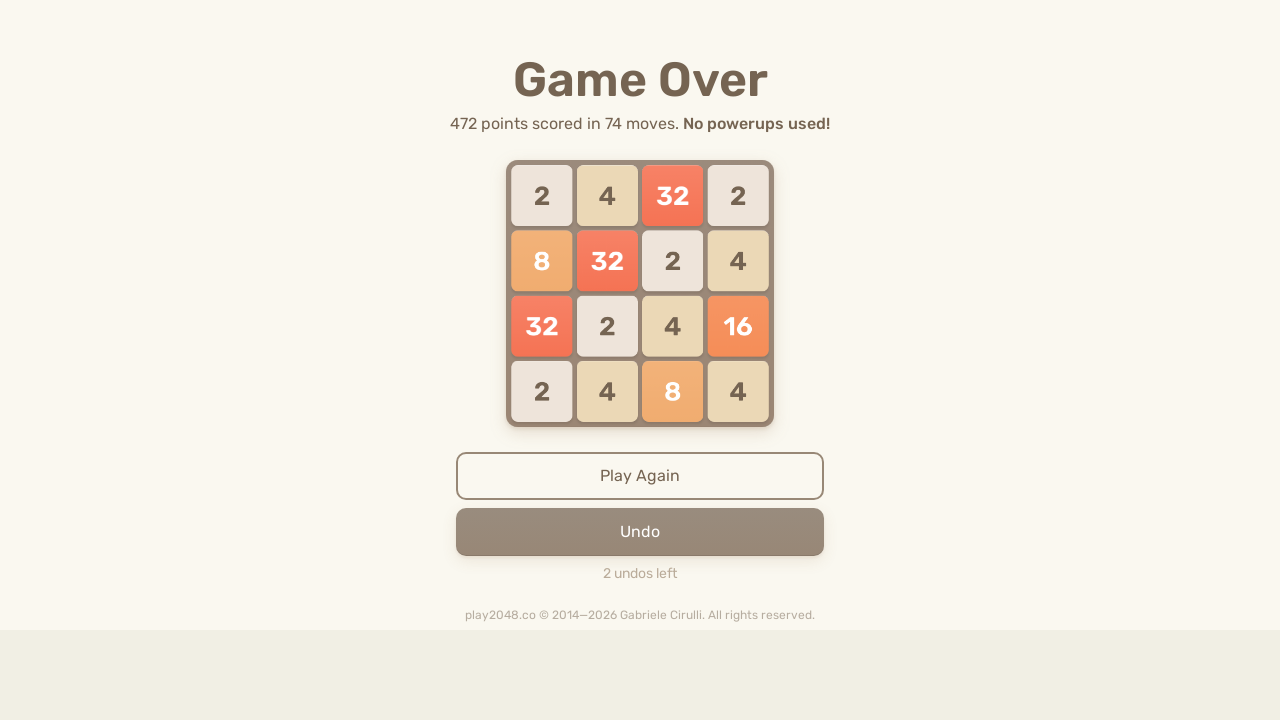

Pressed ArrowDown key in 2048 game
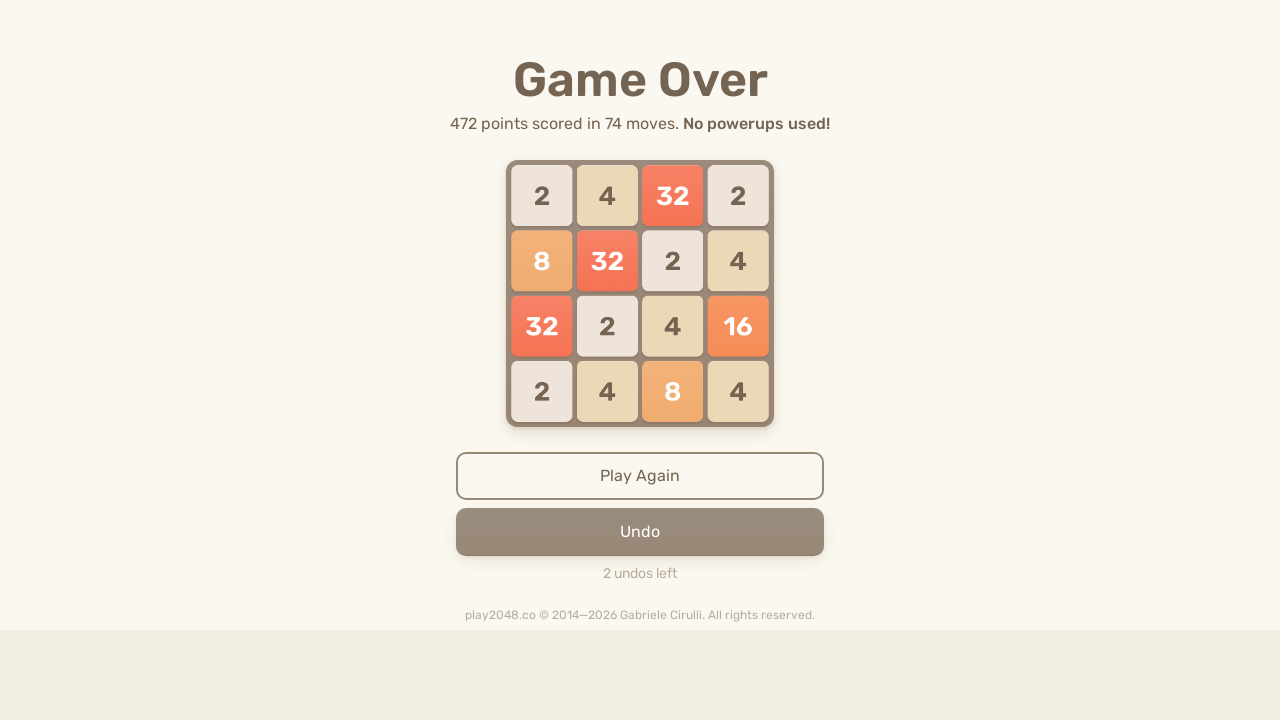

Pressed ArrowUp key in 2048 game
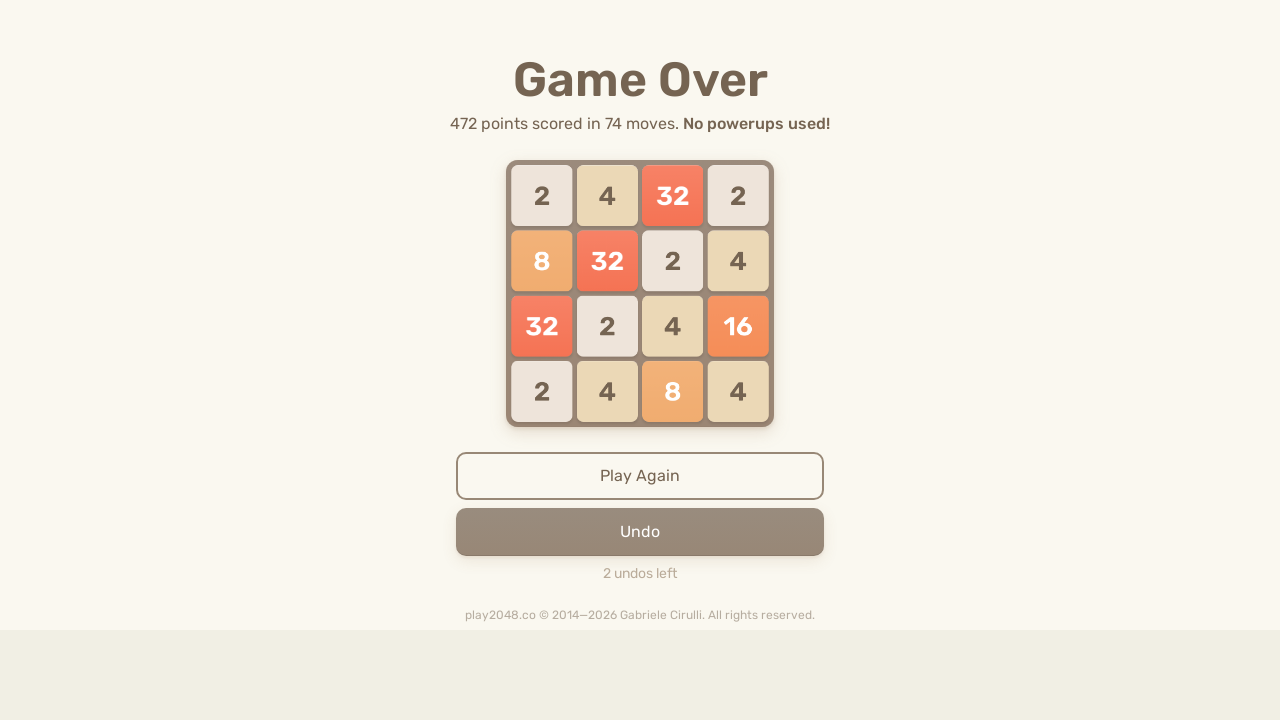

Pressed ArrowRight key in 2048 game
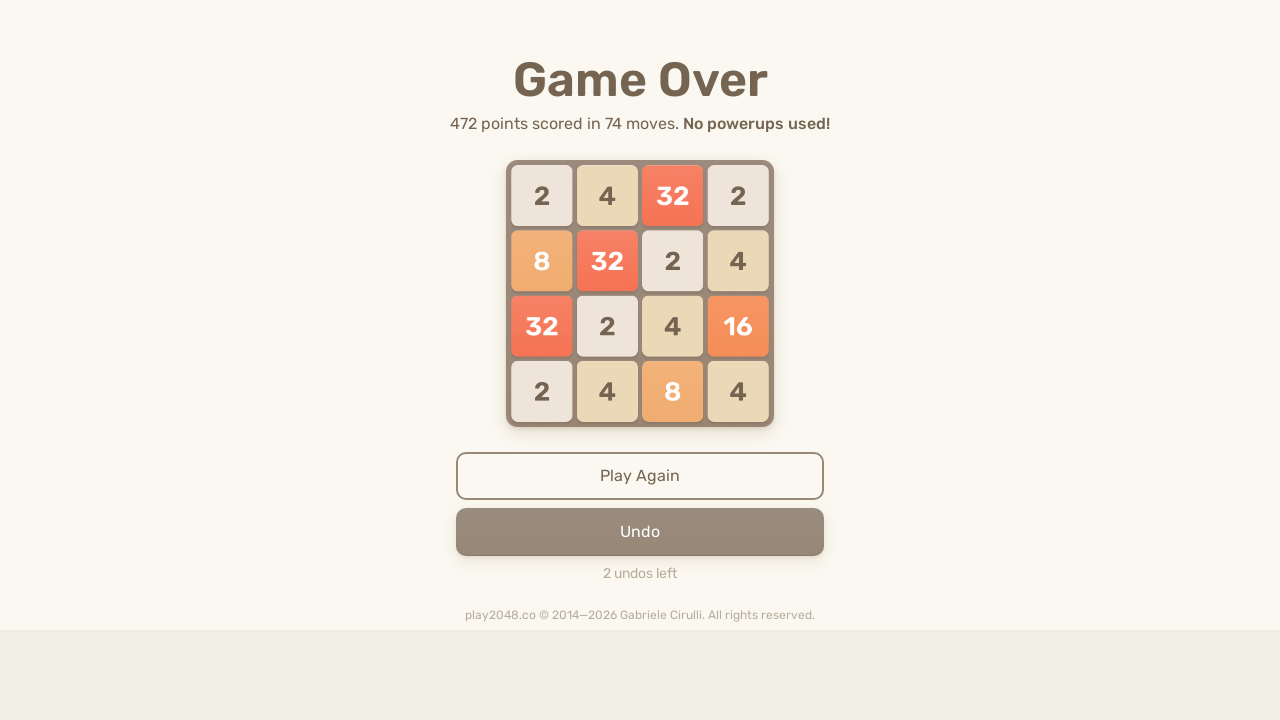

Pressed ArrowLeft key in 2048 game
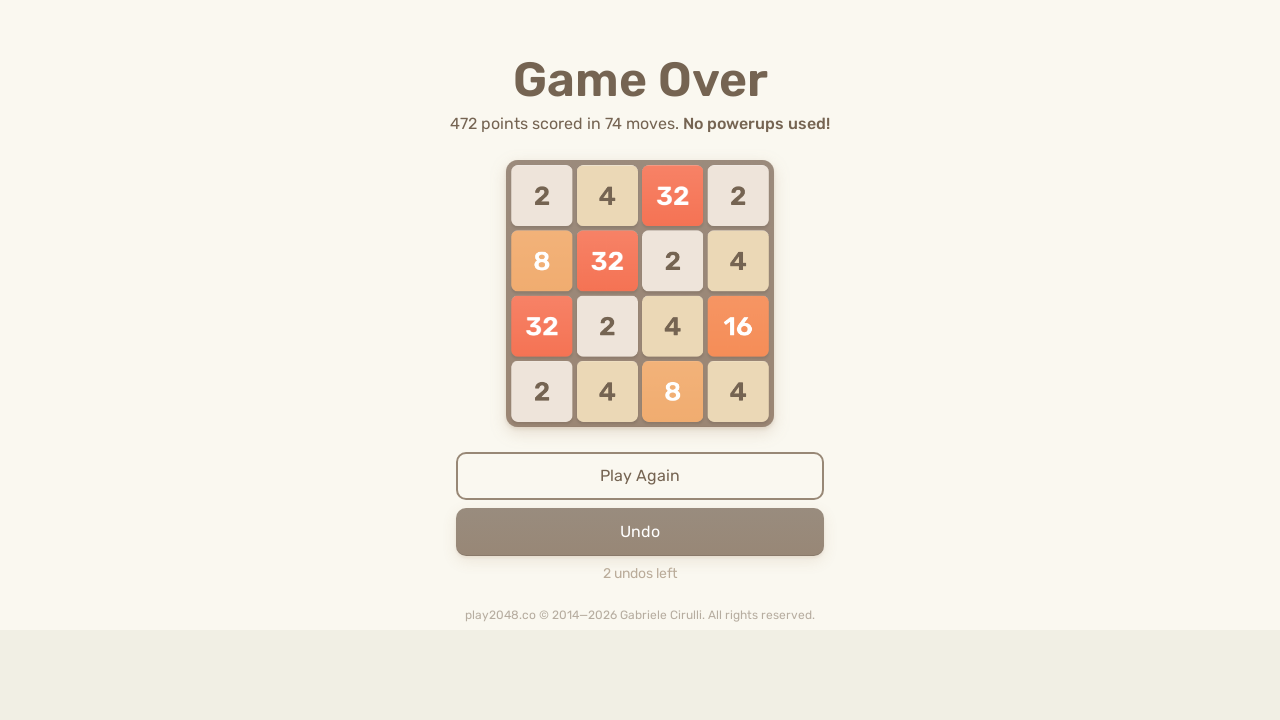

Pressed ArrowDown key in 2048 game
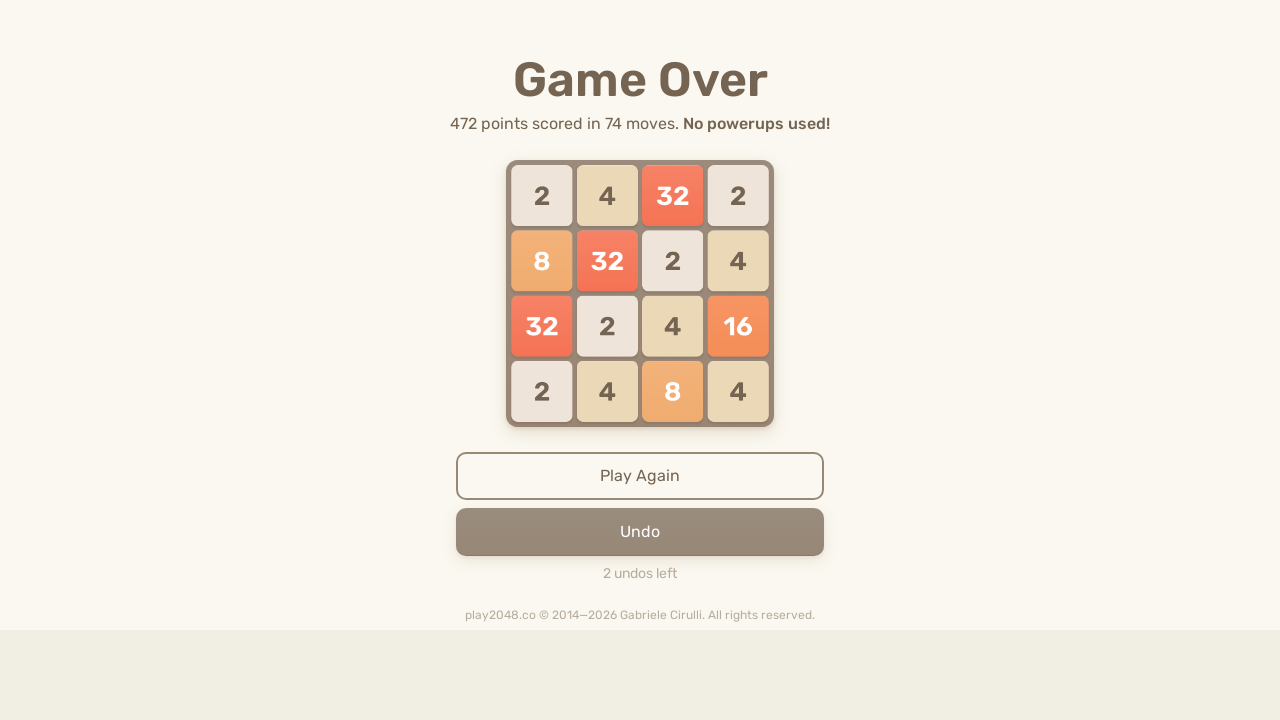

Pressed ArrowUp key in 2048 game
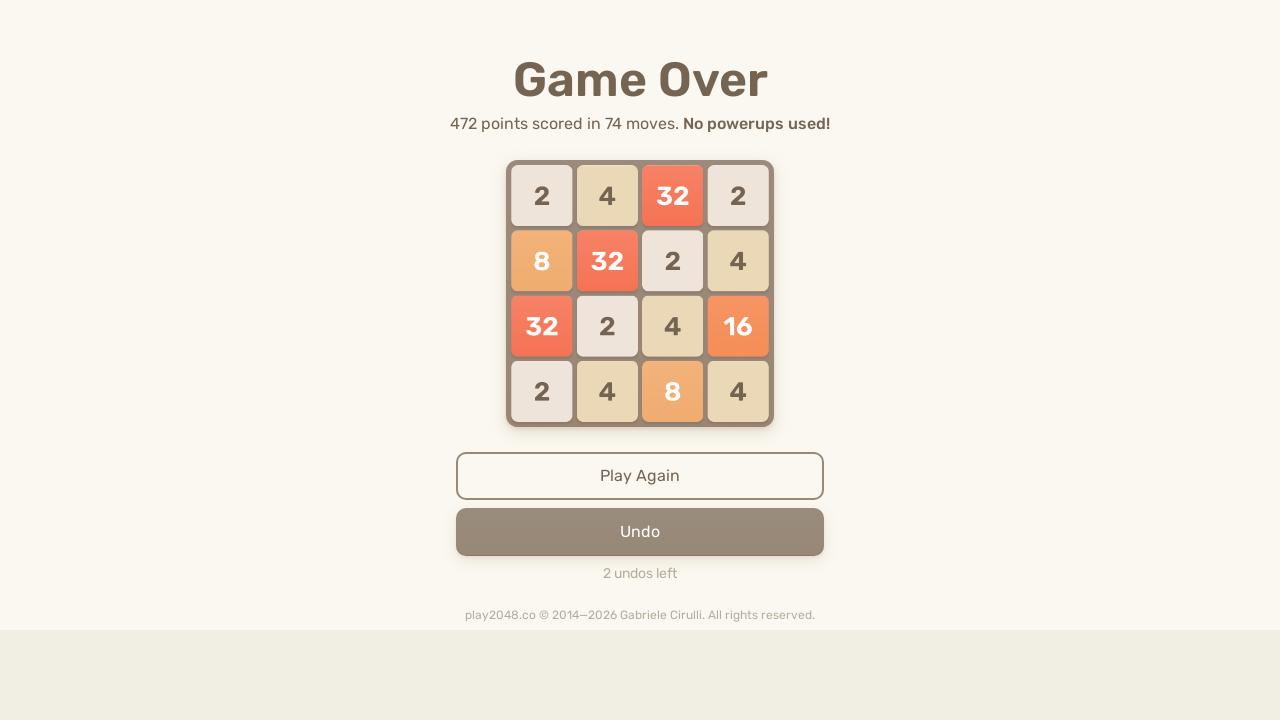

Pressed ArrowRight key in 2048 game
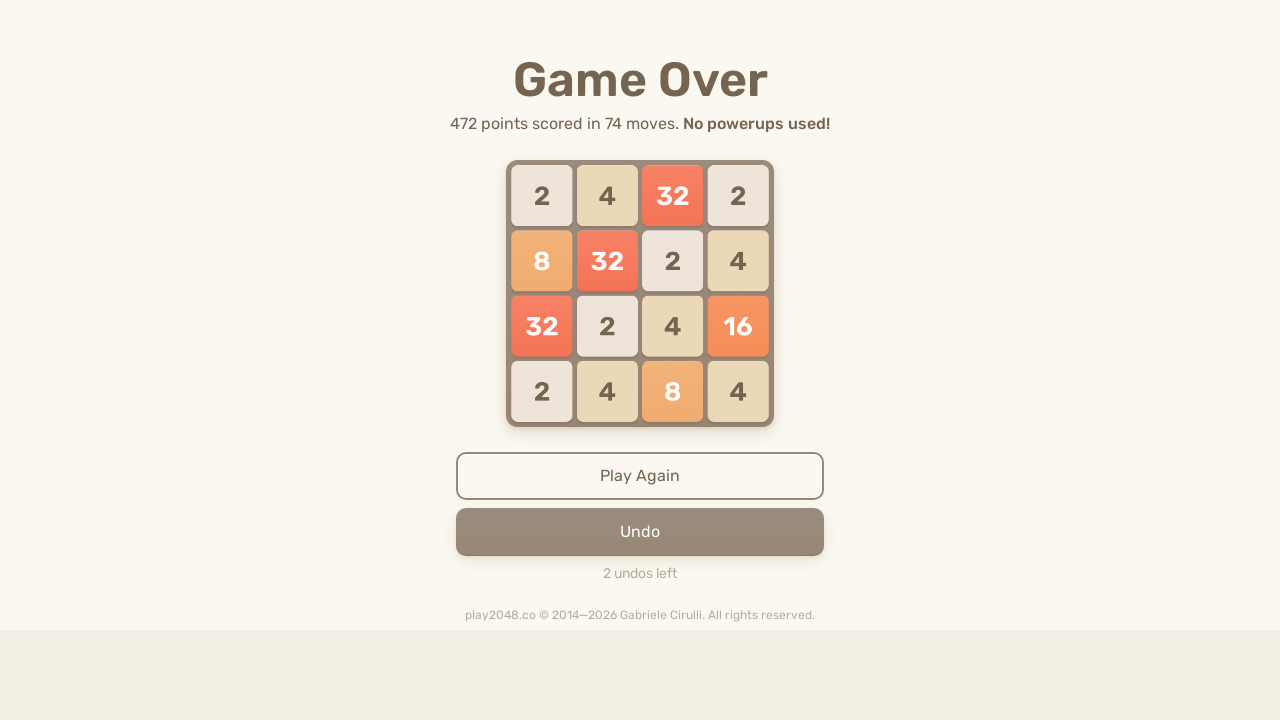

Located retry button element
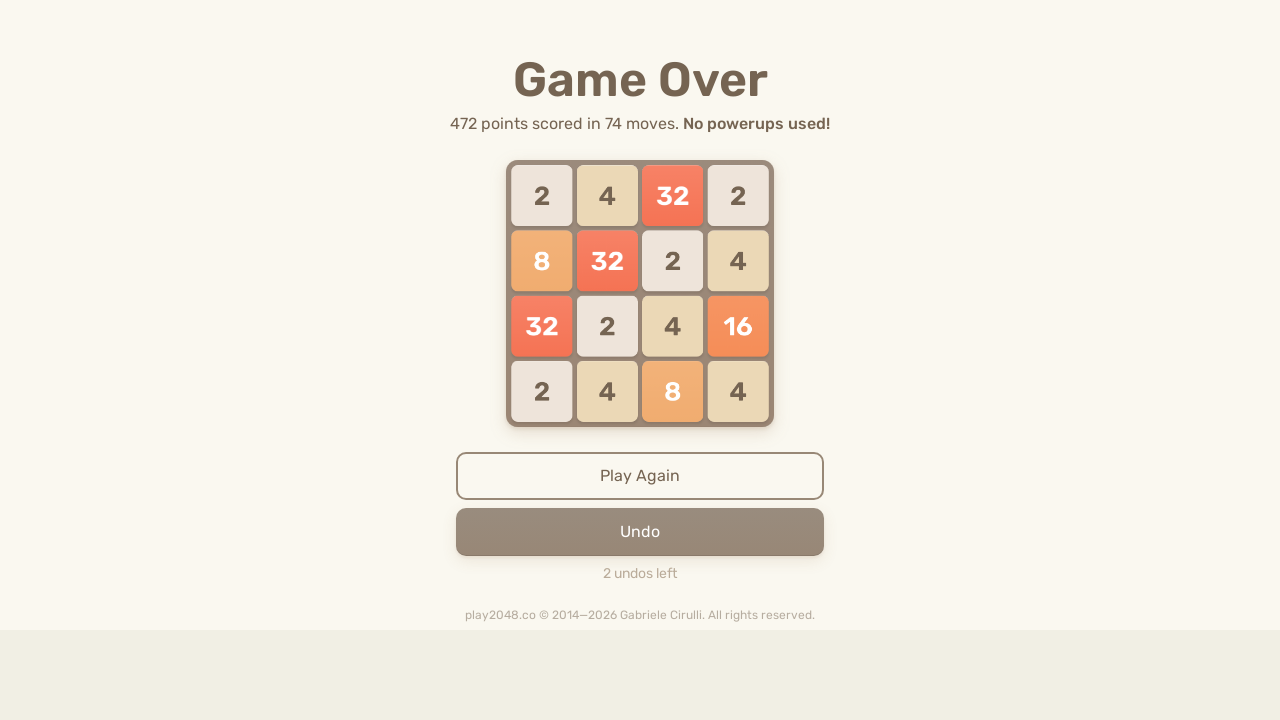

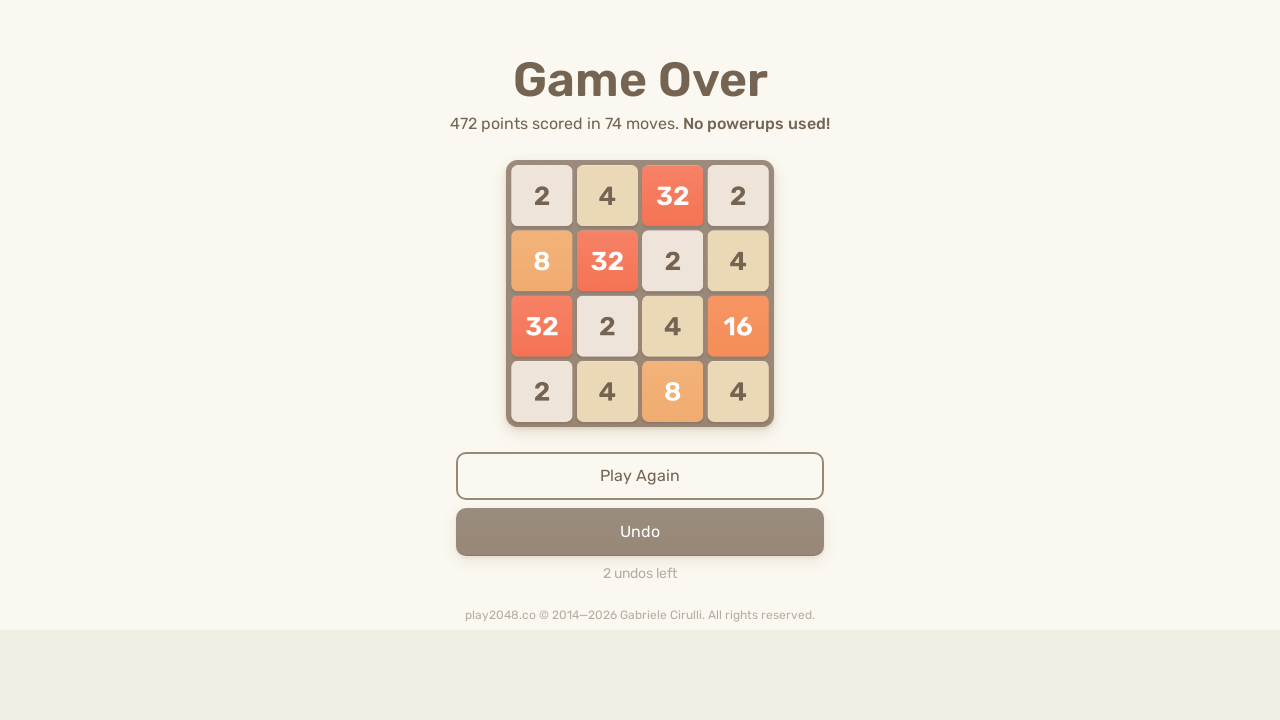